Tests date picker functionality by opening the calendar, navigating to a specific month and year (June 2020), and selecting a specific date (12th)

Starting URL: https://testautomationpractice.blogspot.com/

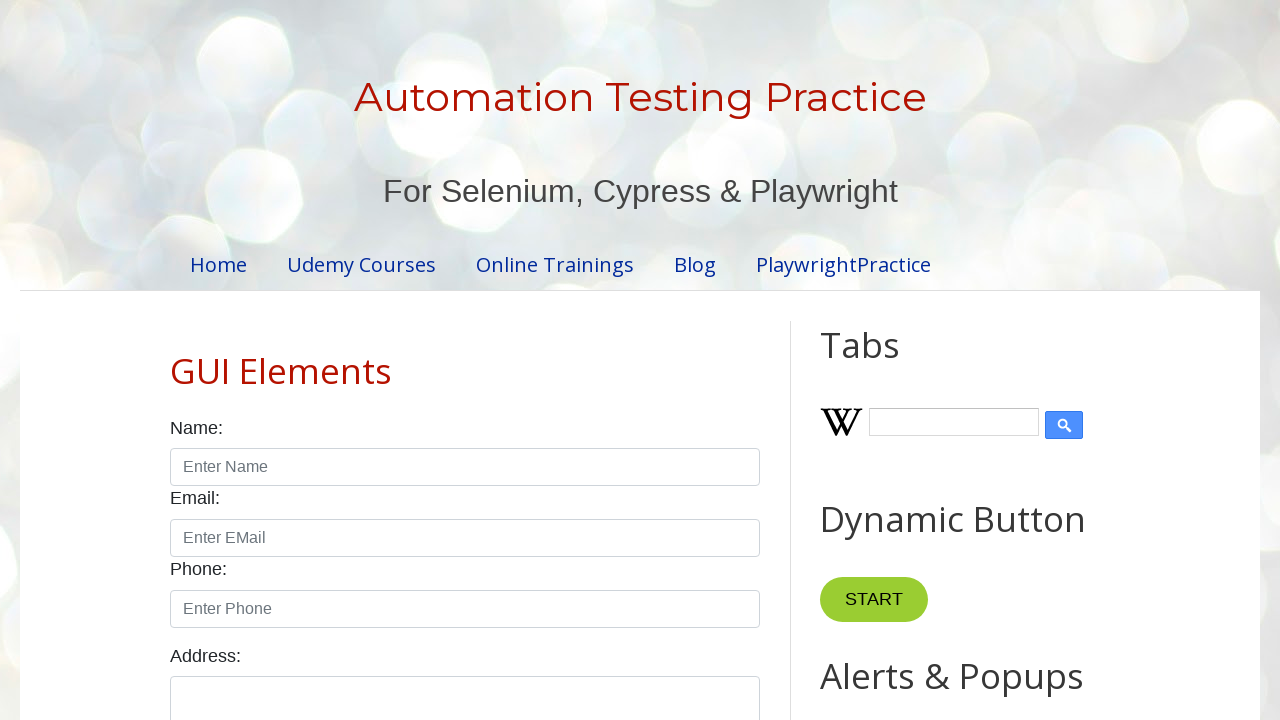

Clicked date picker to open calendar at (515, 360) on #datepicker
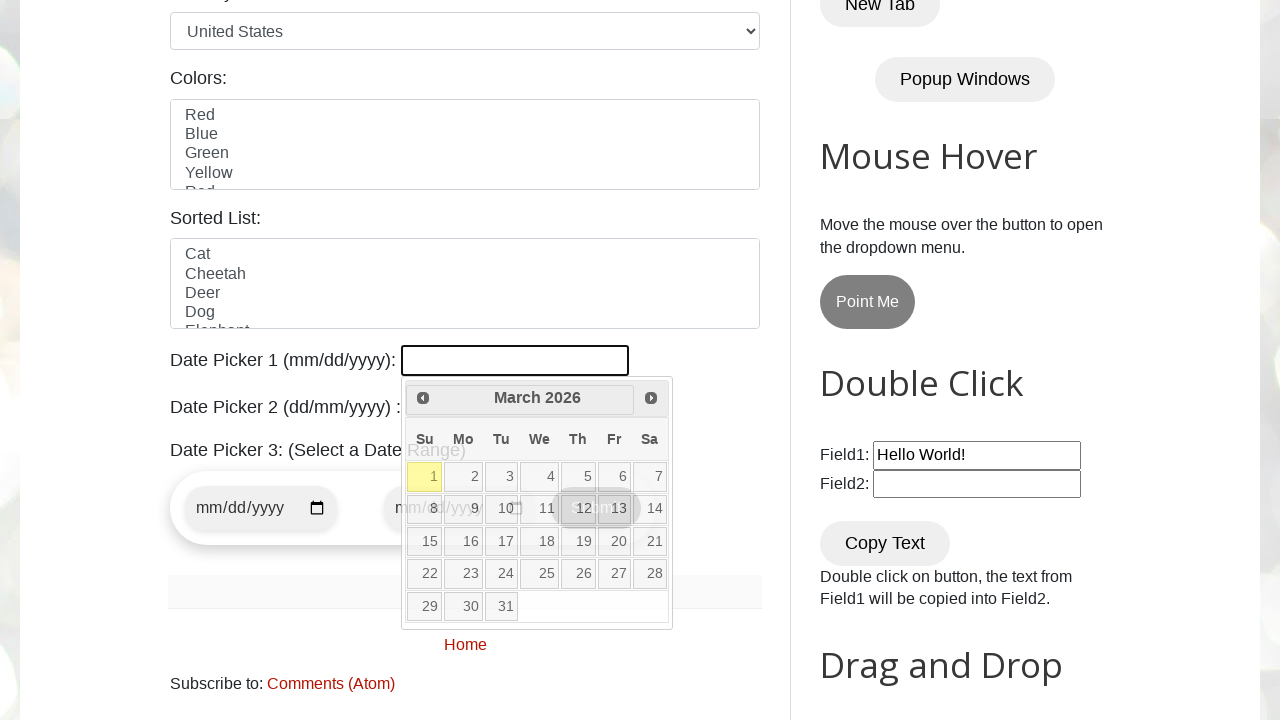

Retrieved current year: 2026
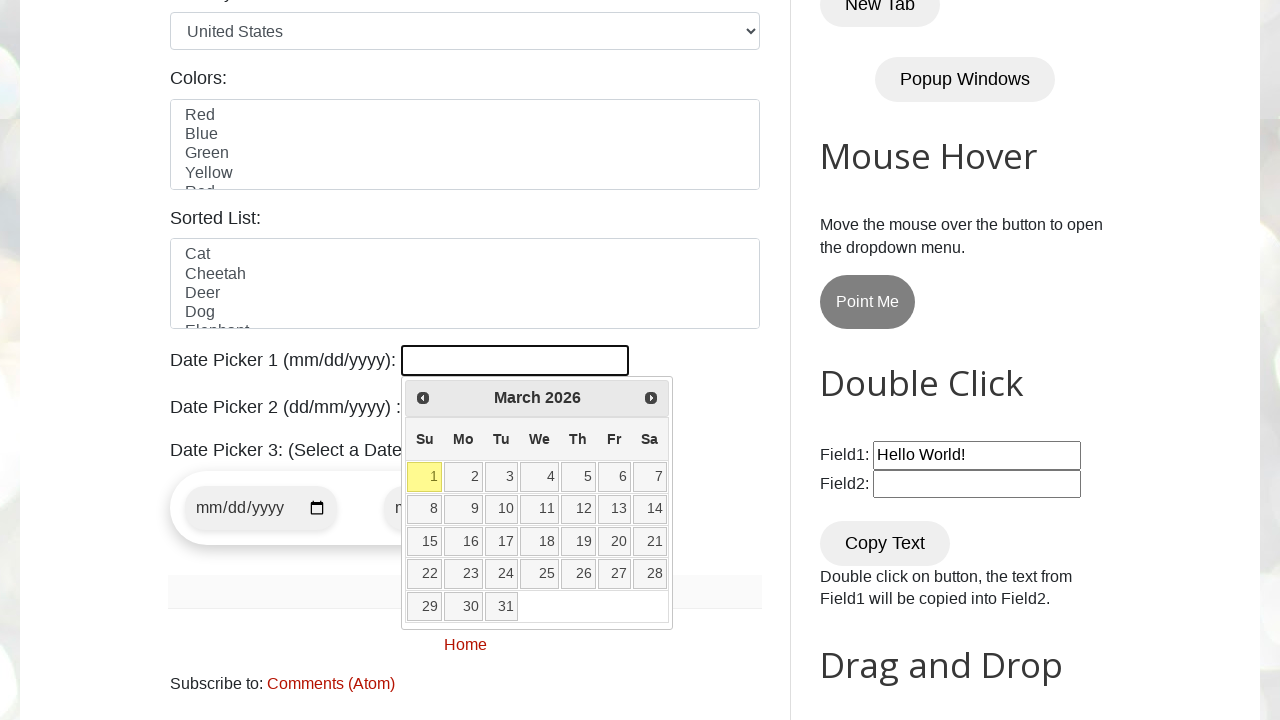

Retrieved current month: March
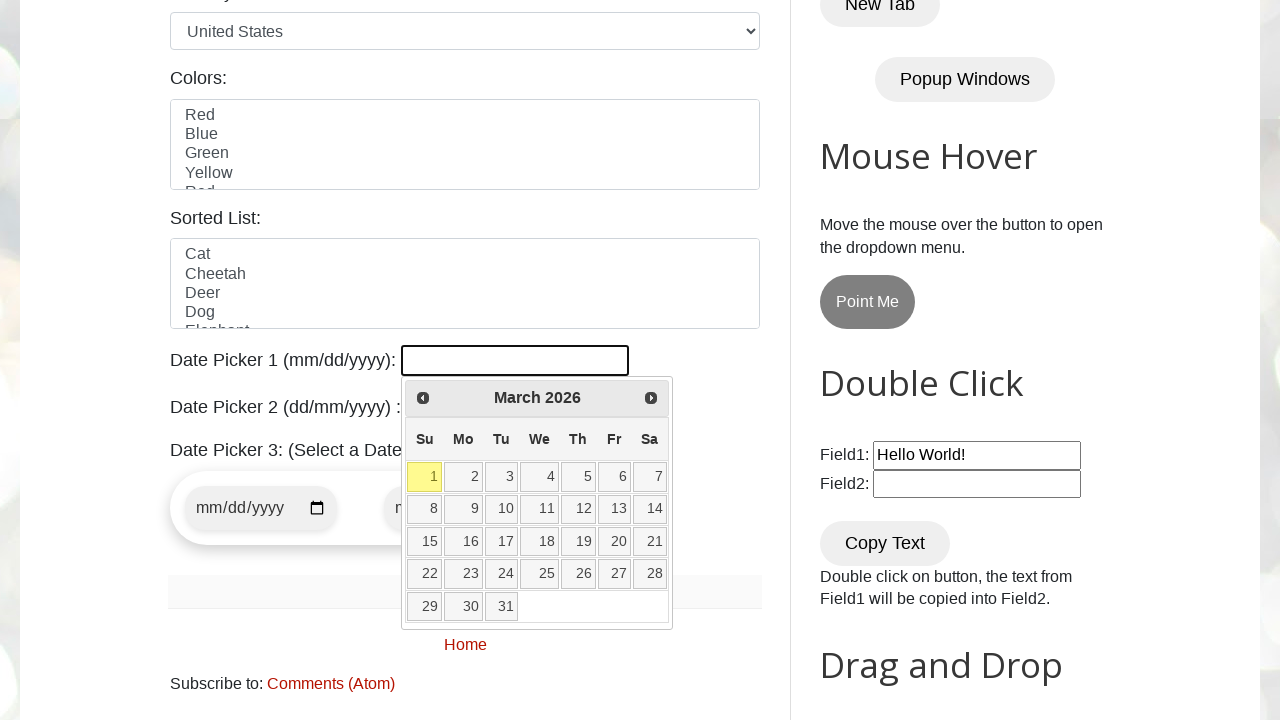

Clicked previous button to navigate to earlier month at (423, 398) on [title='Prev']
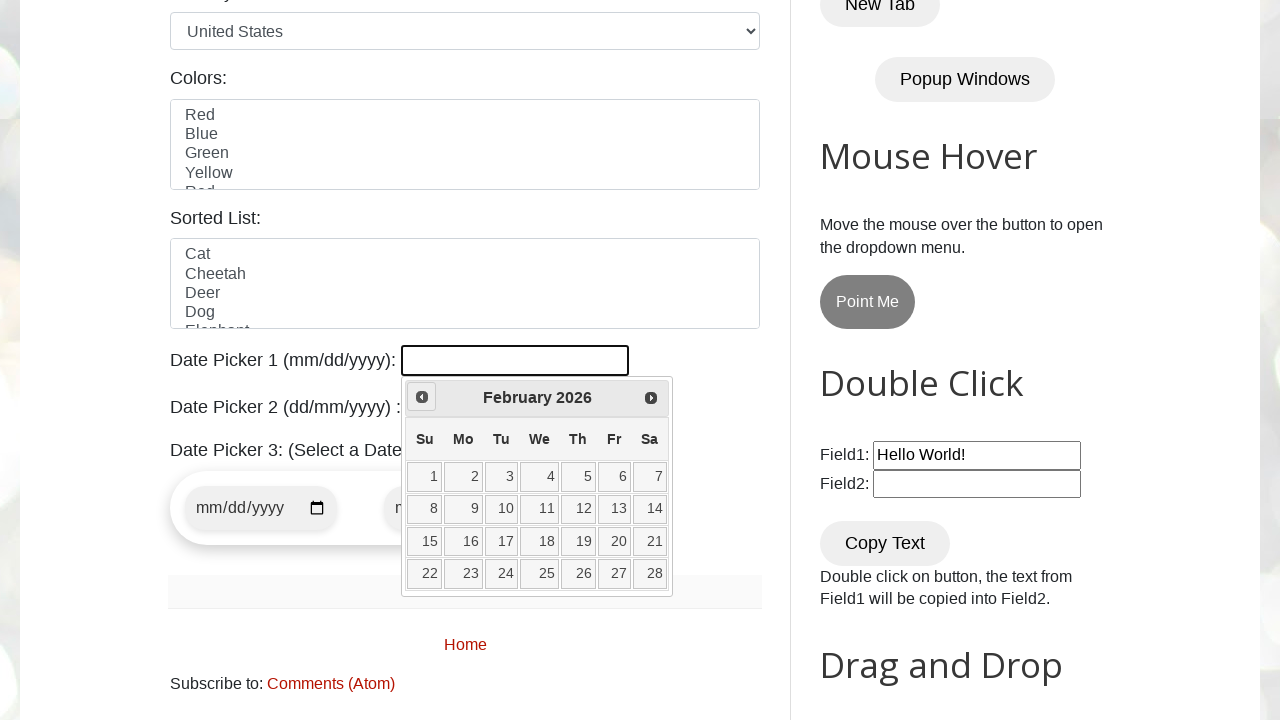

Retrieved current year: 2026
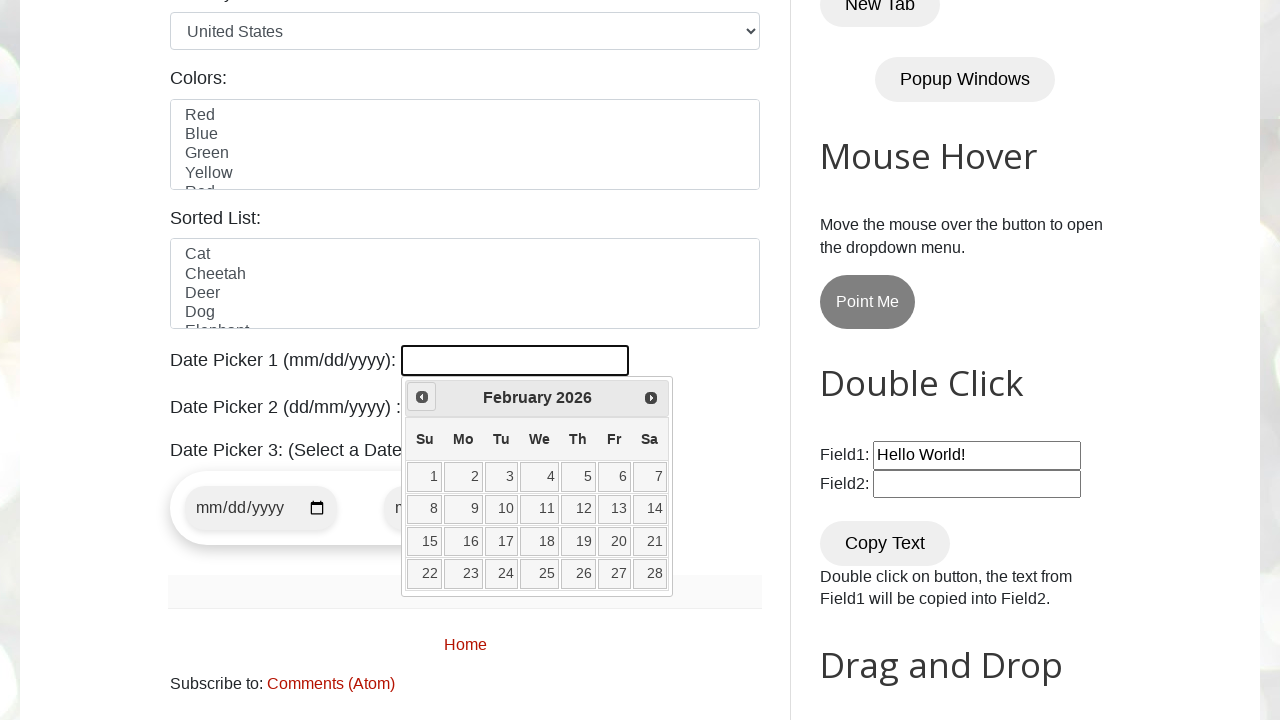

Retrieved current month: February
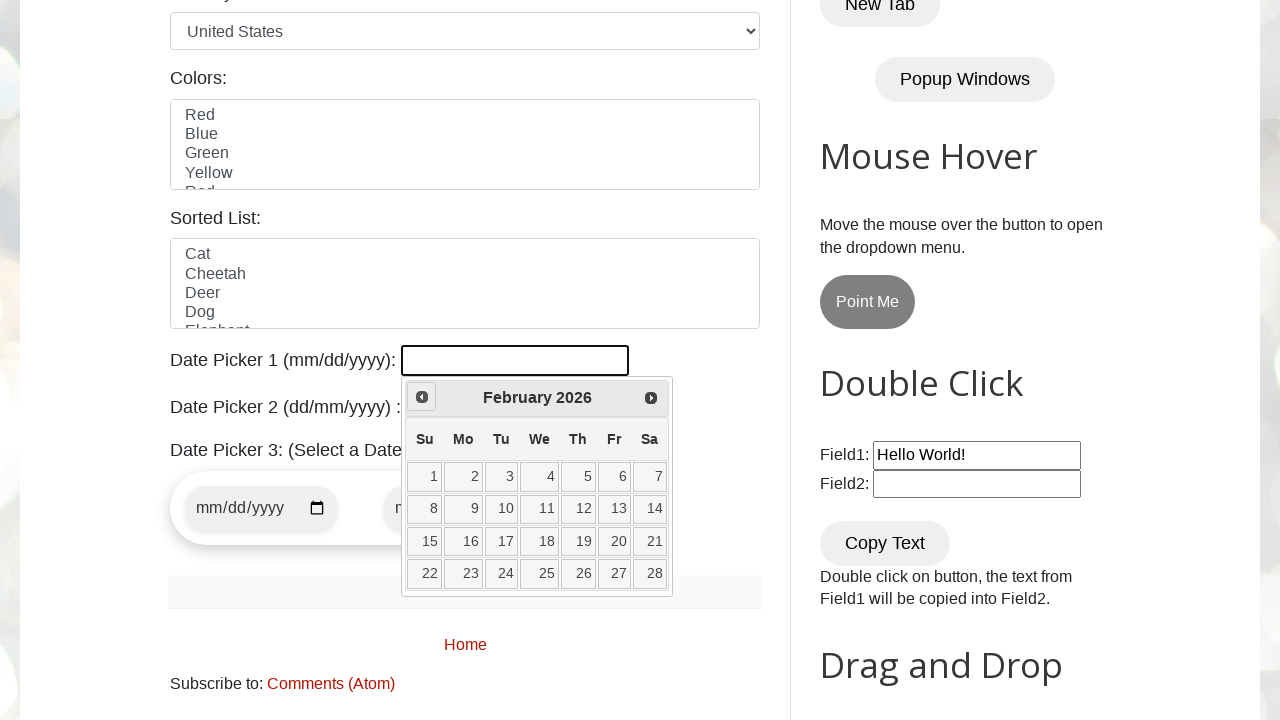

Clicked previous button to navigate to earlier month at (422, 397) on [title='Prev']
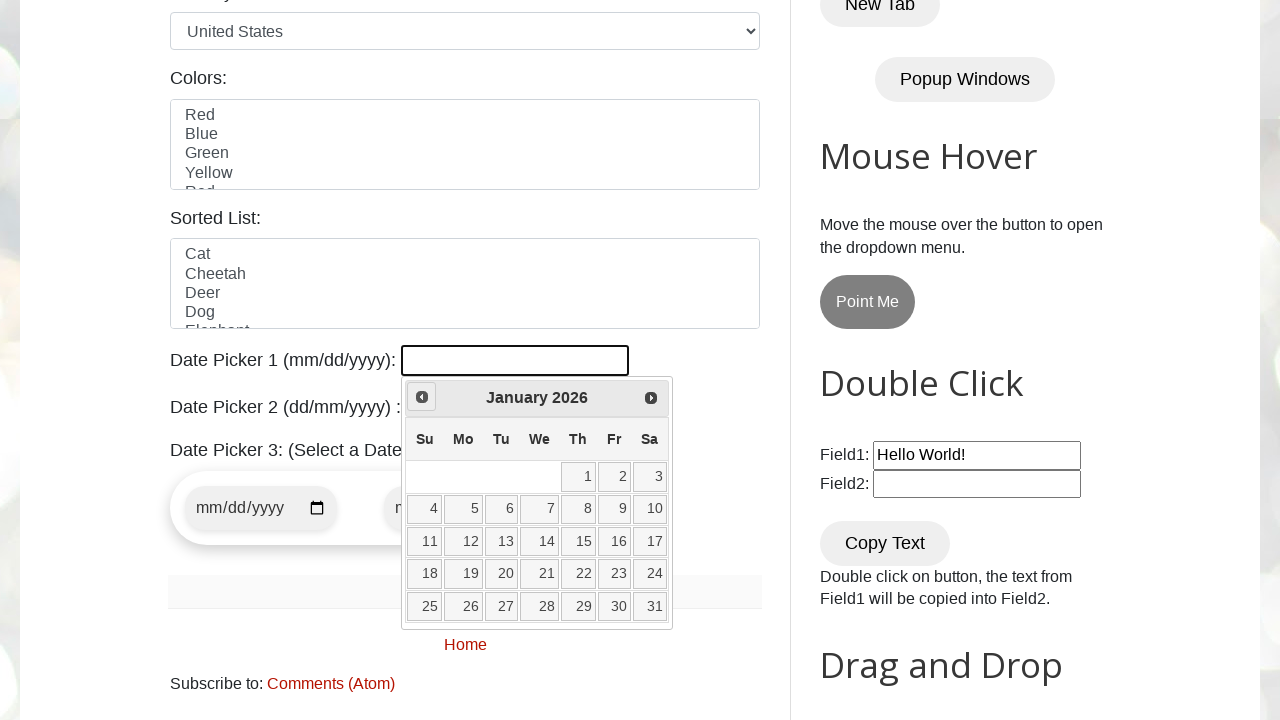

Retrieved current year: 2026
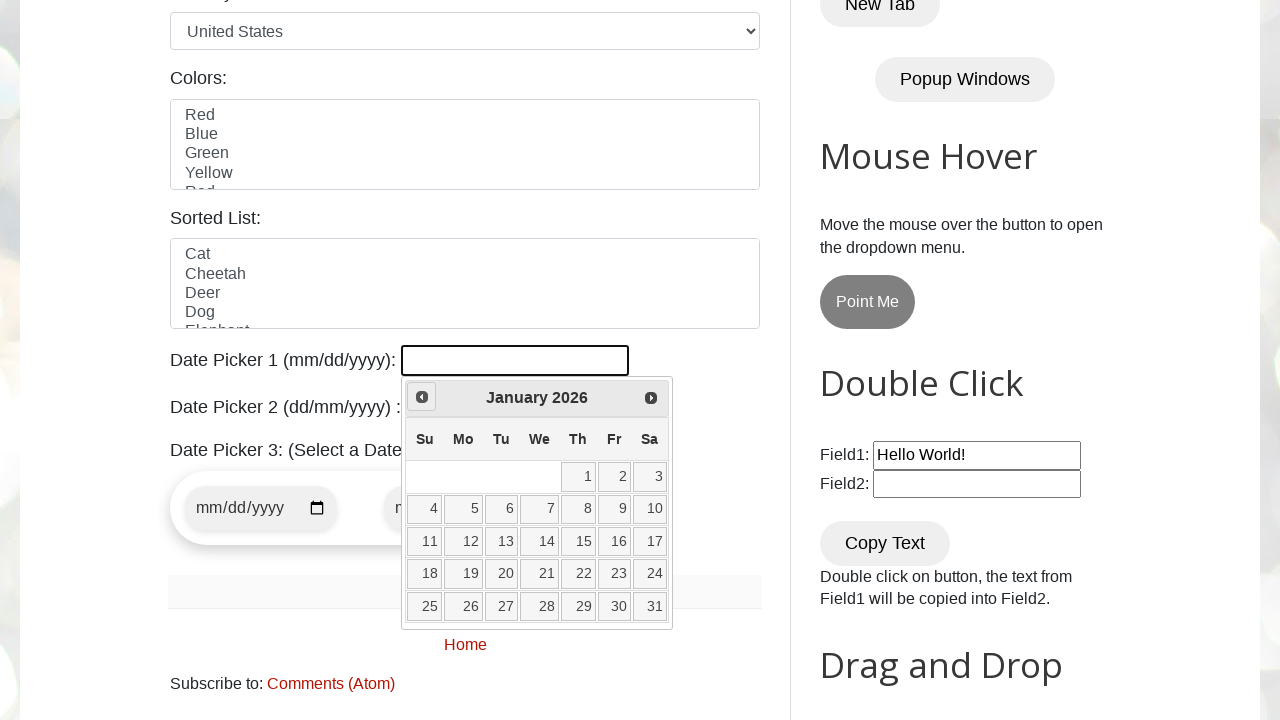

Retrieved current month: January
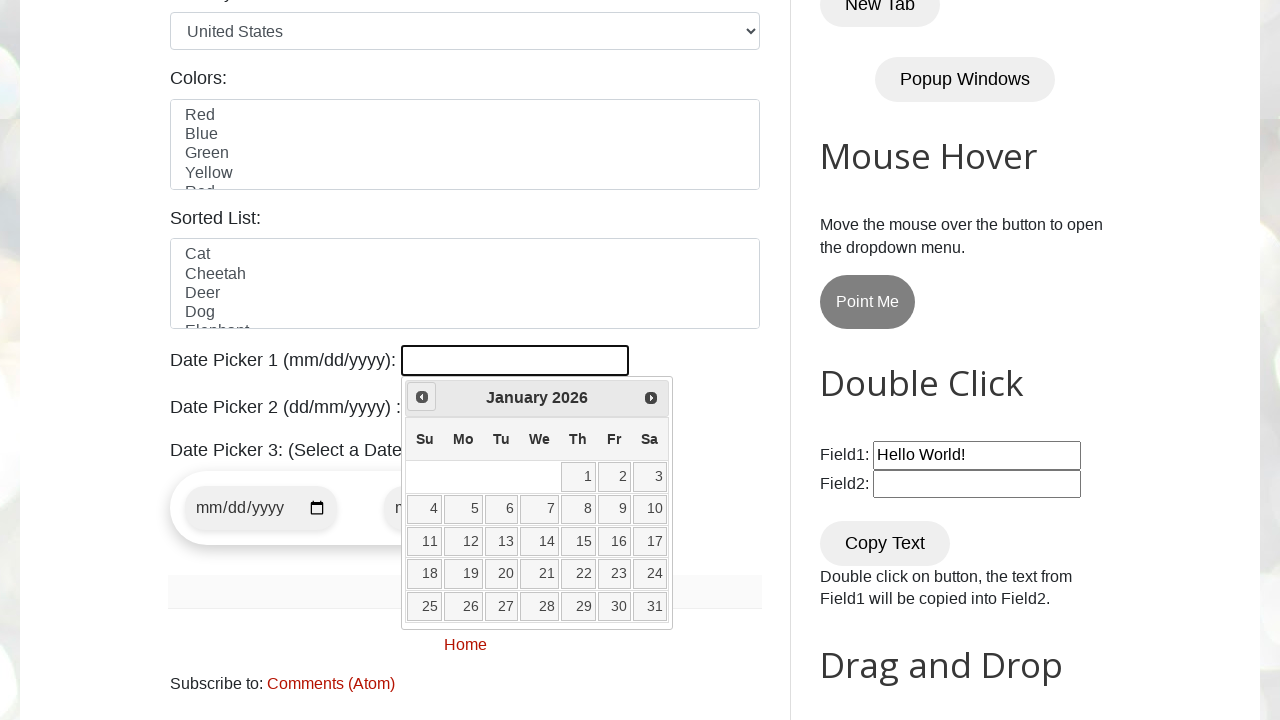

Clicked previous button to navigate to earlier month at (422, 397) on [title='Prev']
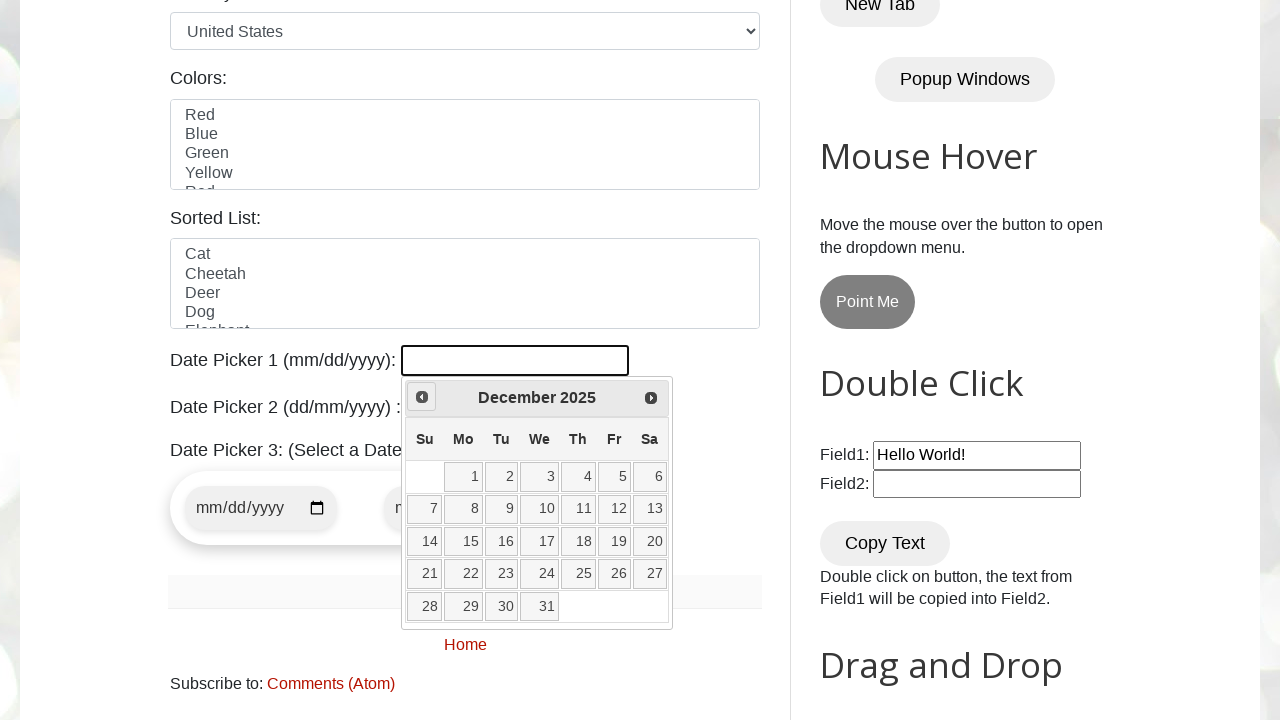

Retrieved current year: 2025
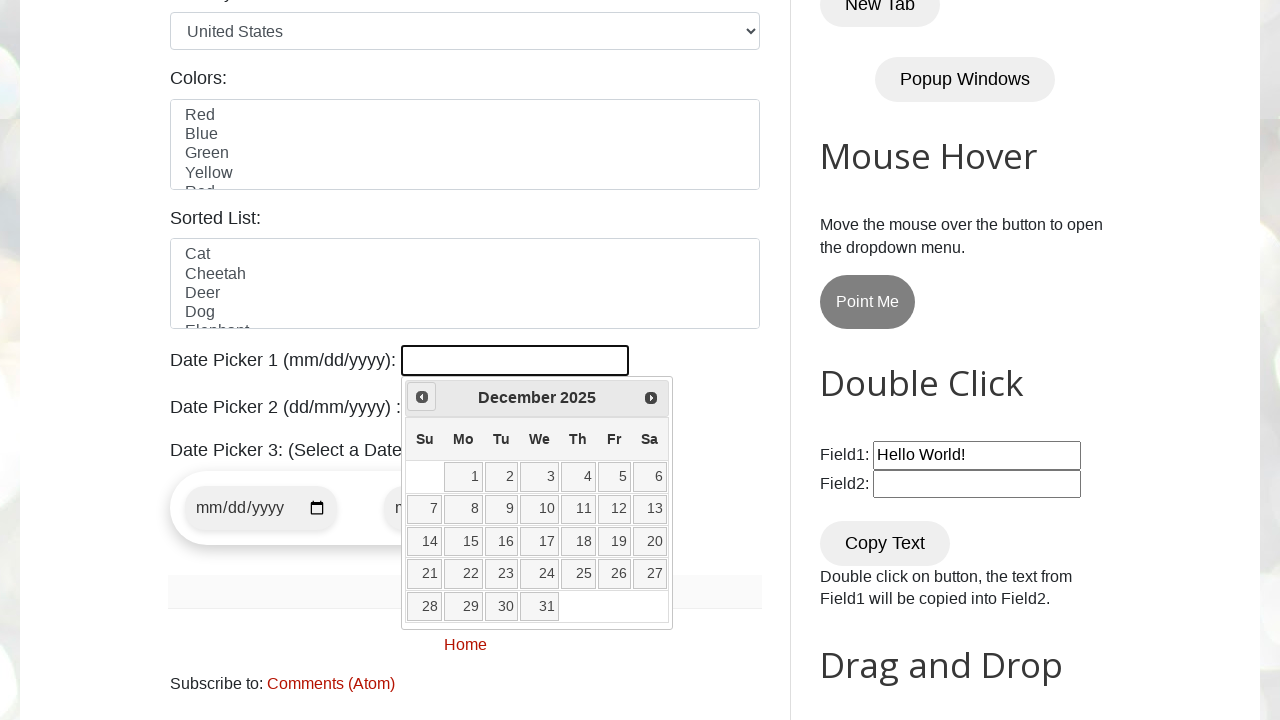

Retrieved current month: December
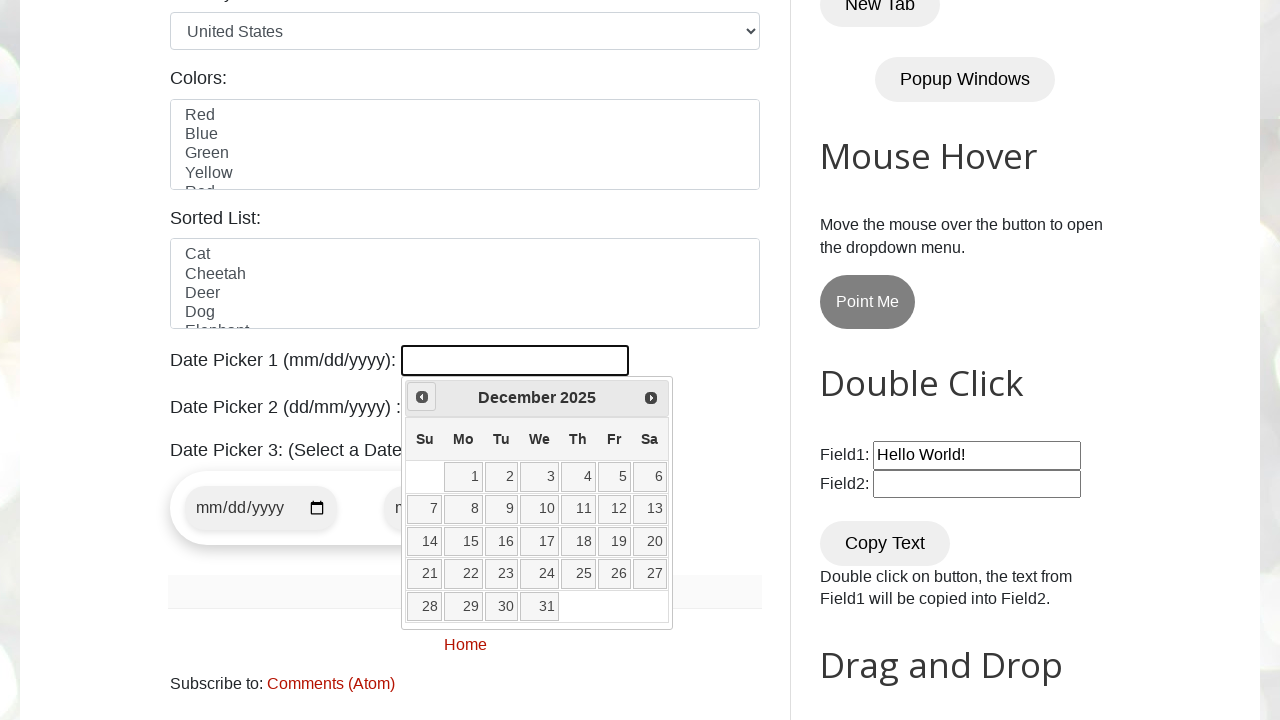

Clicked previous button to navigate to earlier month at (422, 397) on [title='Prev']
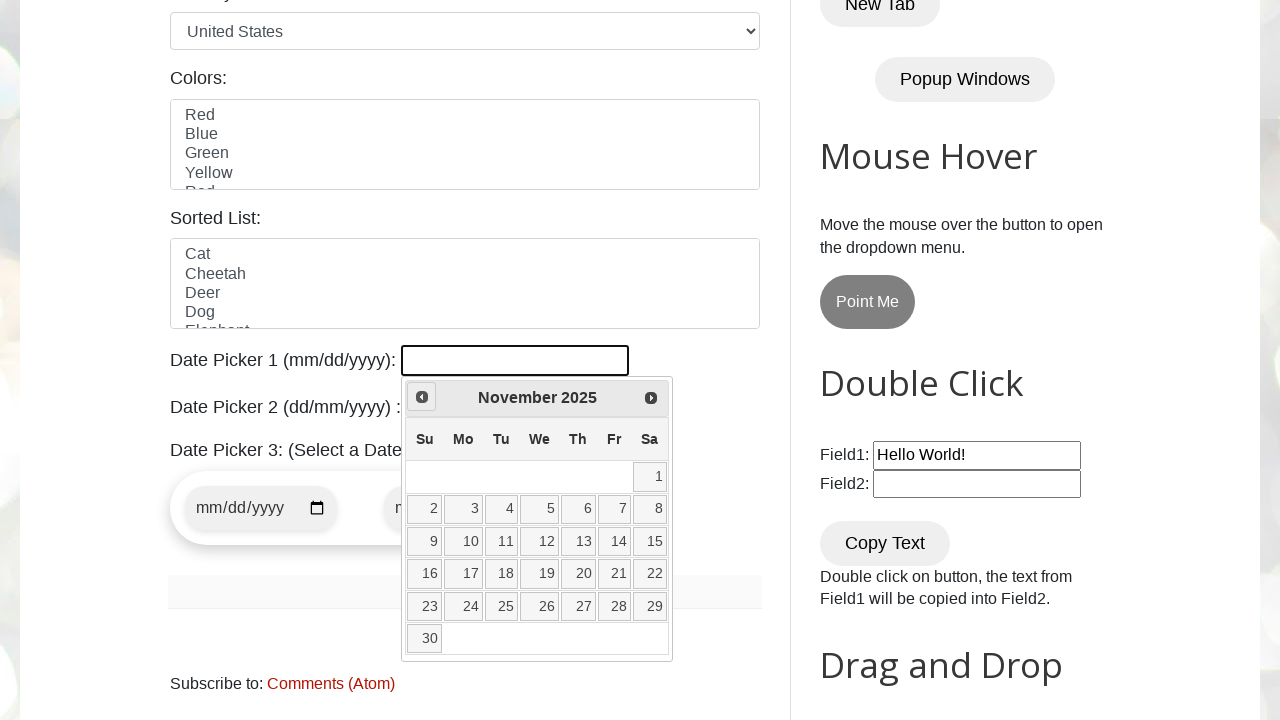

Retrieved current year: 2025
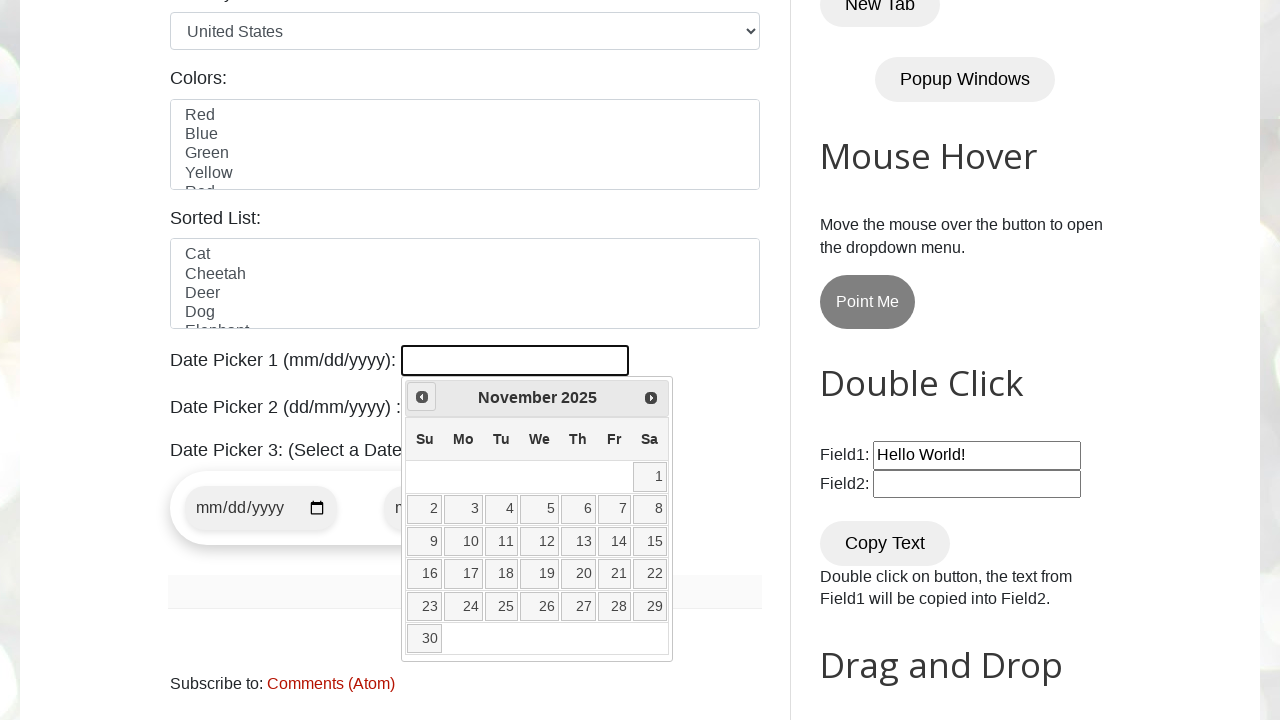

Retrieved current month: November
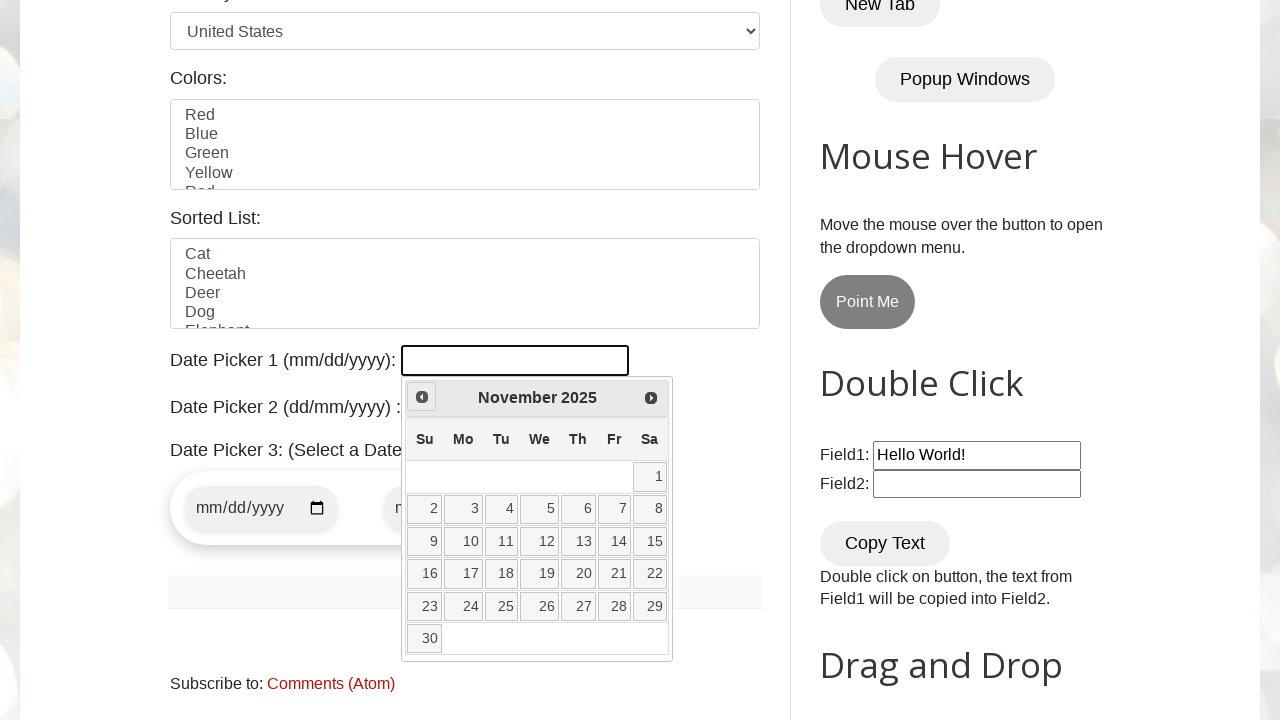

Clicked previous button to navigate to earlier month at (422, 397) on [title='Prev']
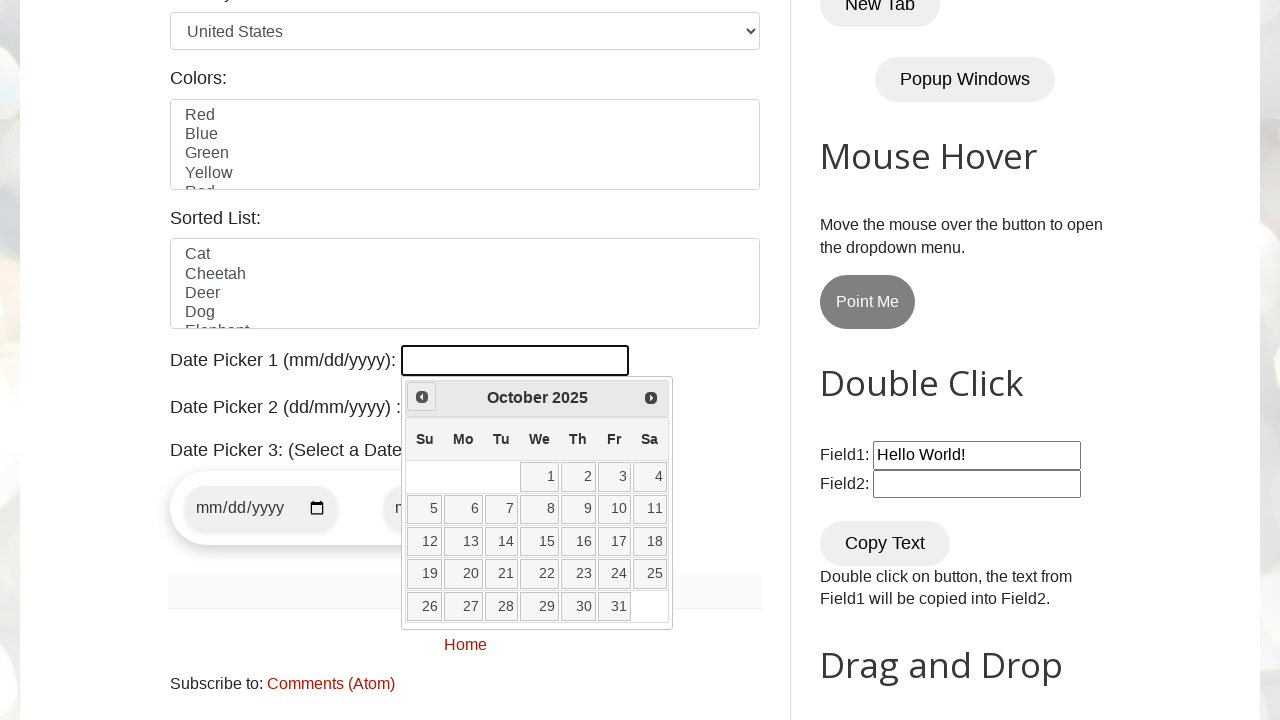

Retrieved current year: 2025
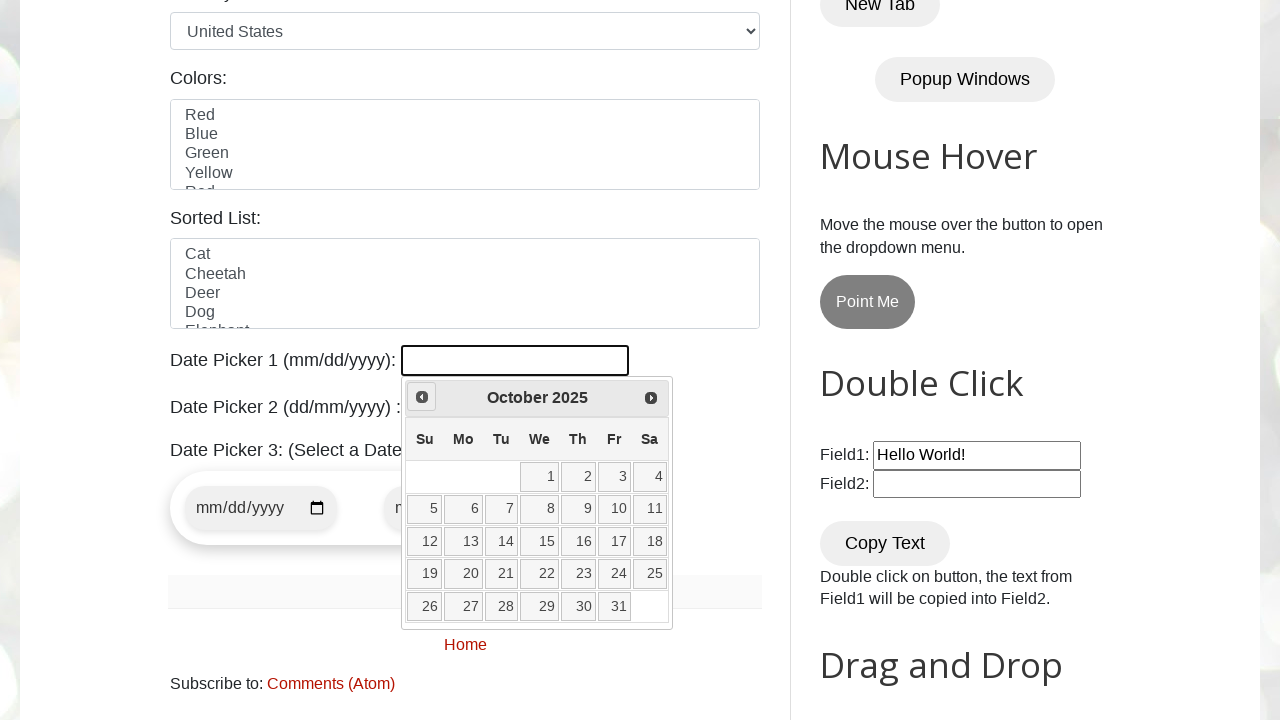

Retrieved current month: October
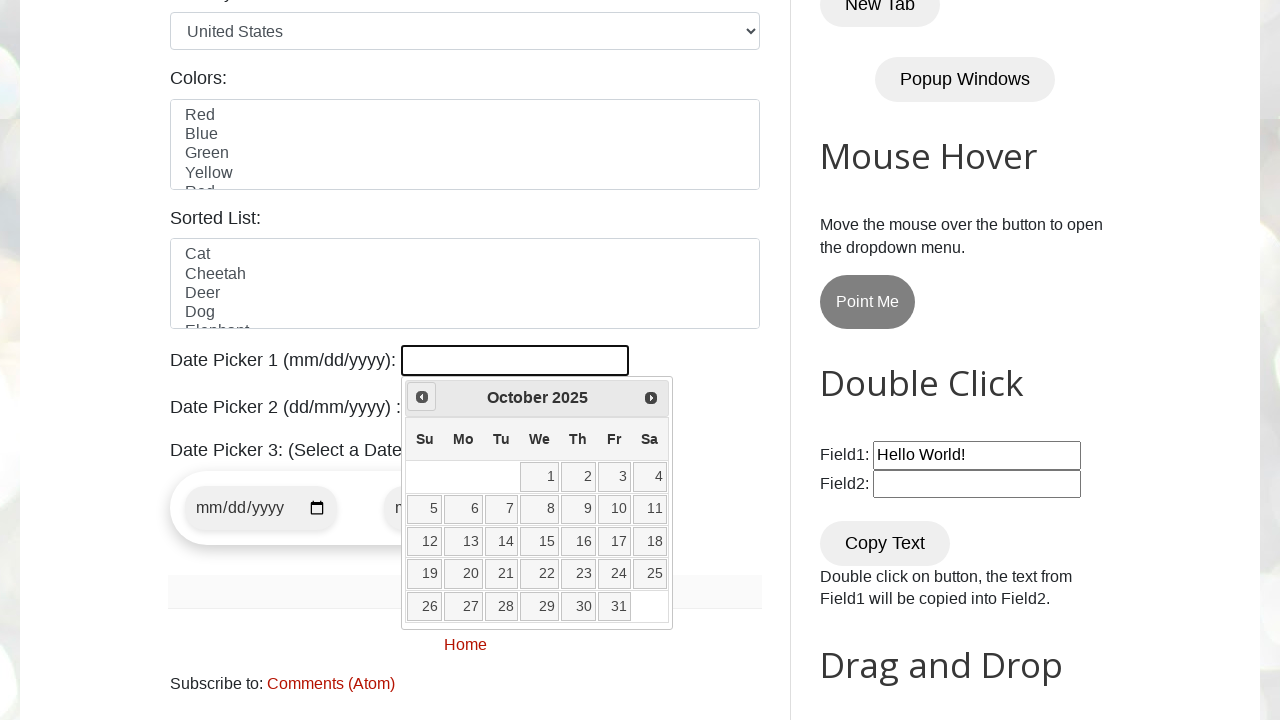

Clicked previous button to navigate to earlier month at (422, 397) on [title='Prev']
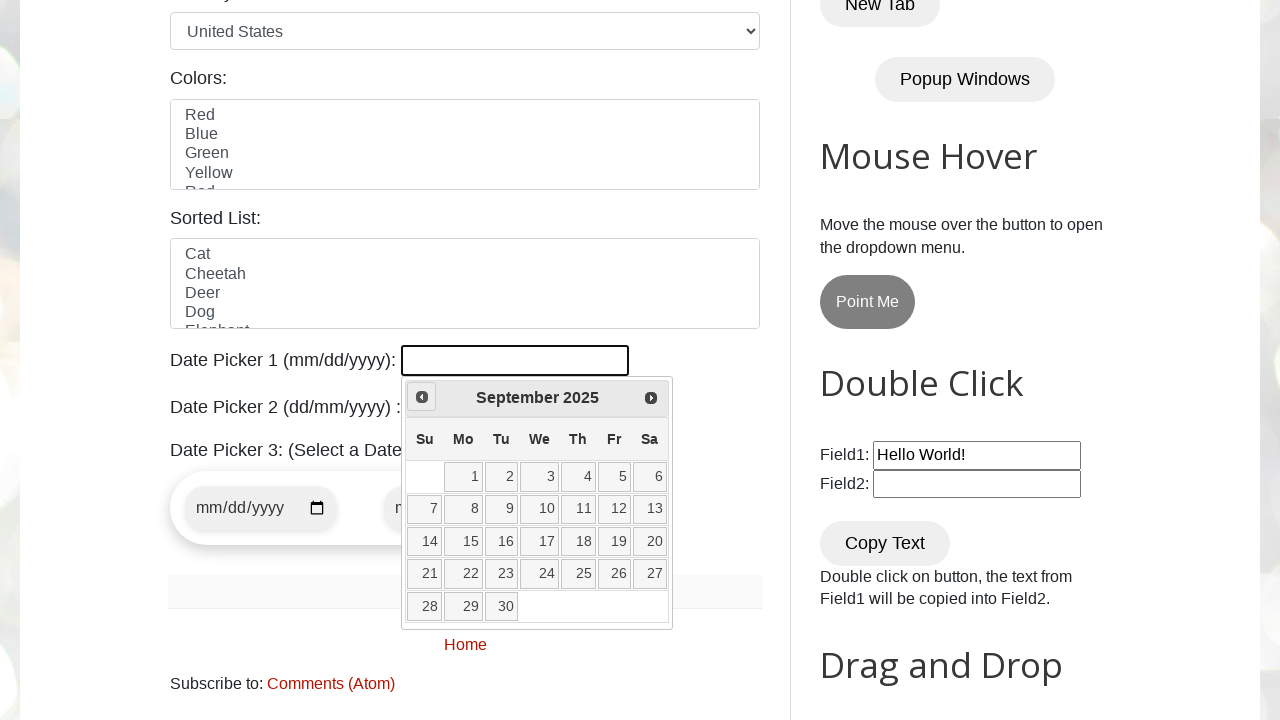

Retrieved current year: 2025
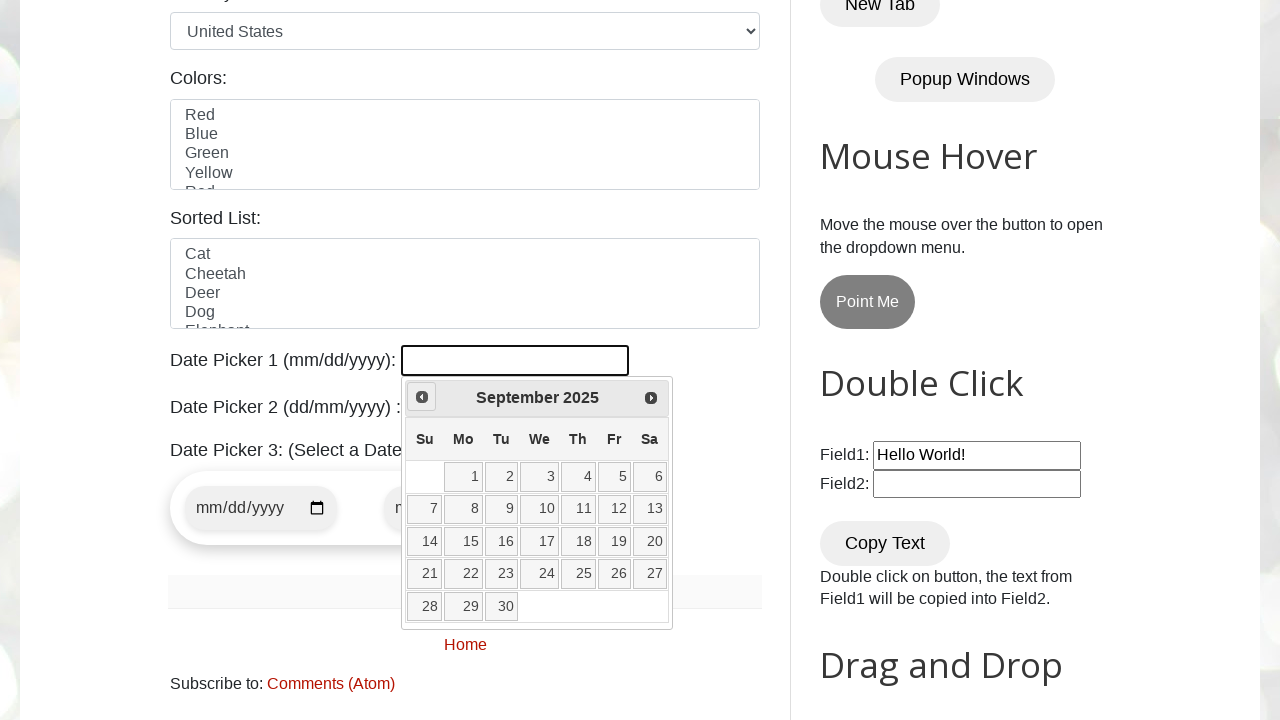

Retrieved current month: September
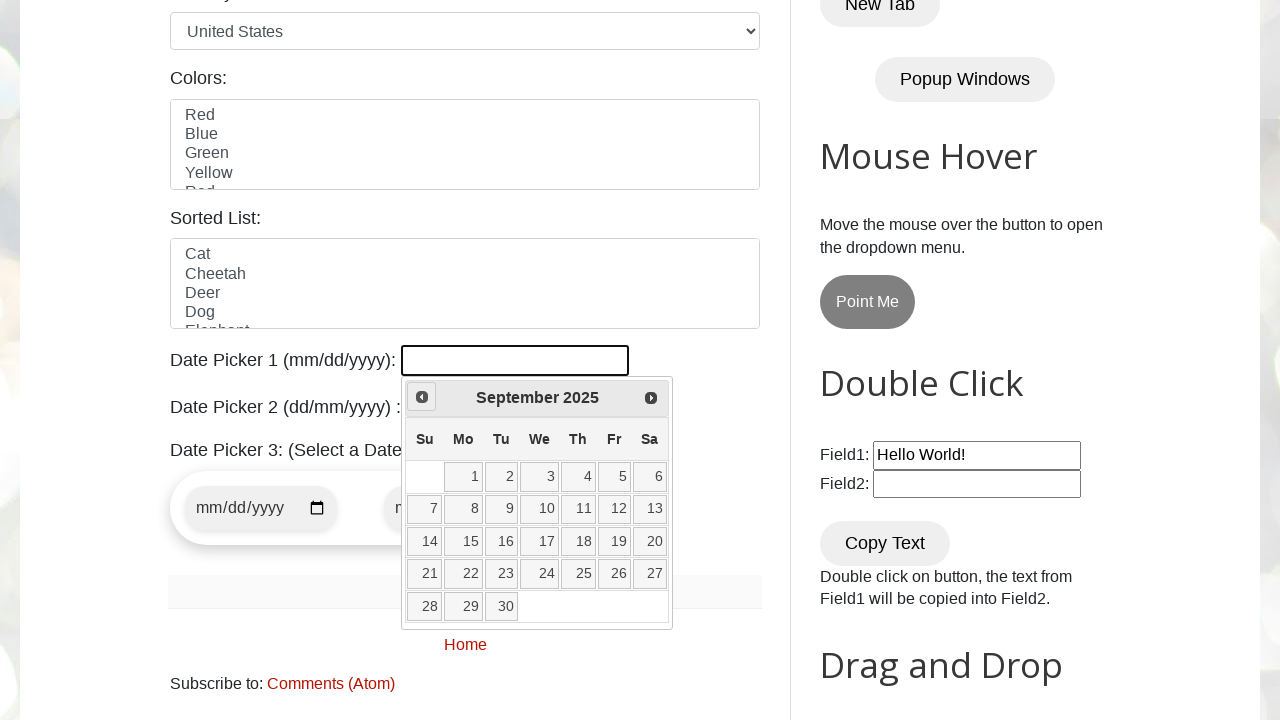

Clicked previous button to navigate to earlier month at (422, 397) on [title='Prev']
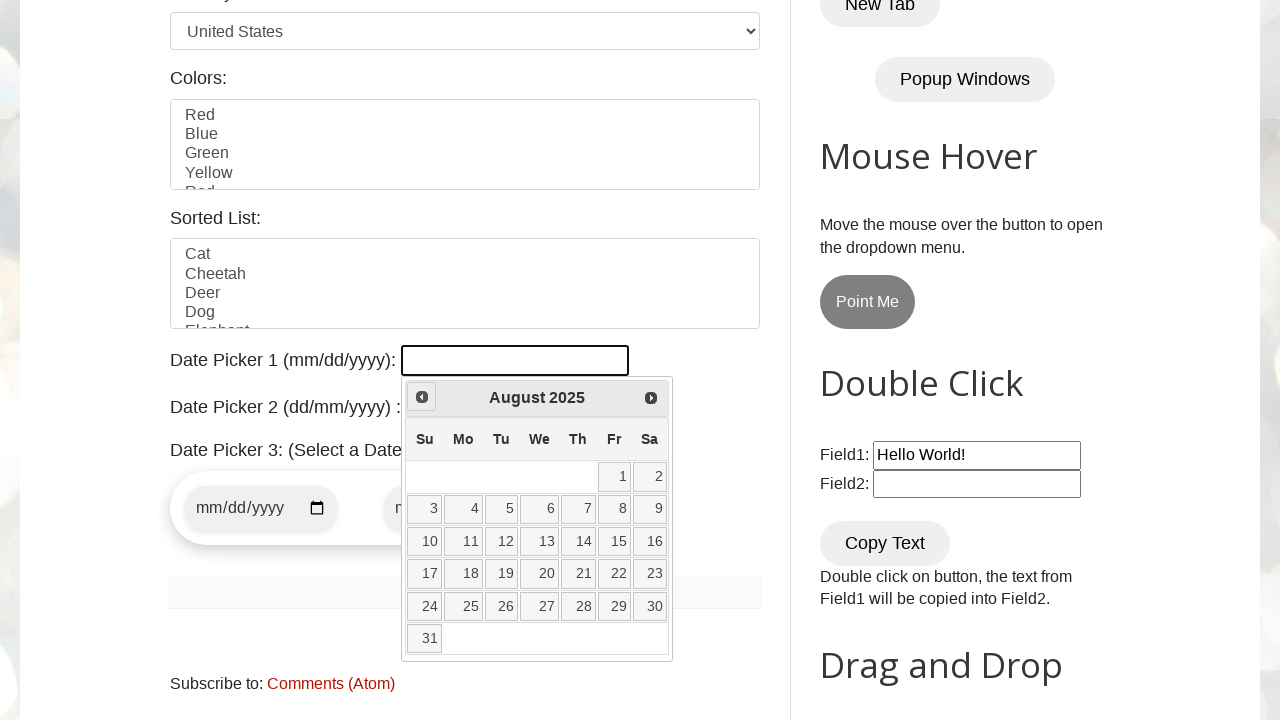

Retrieved current year: 2025
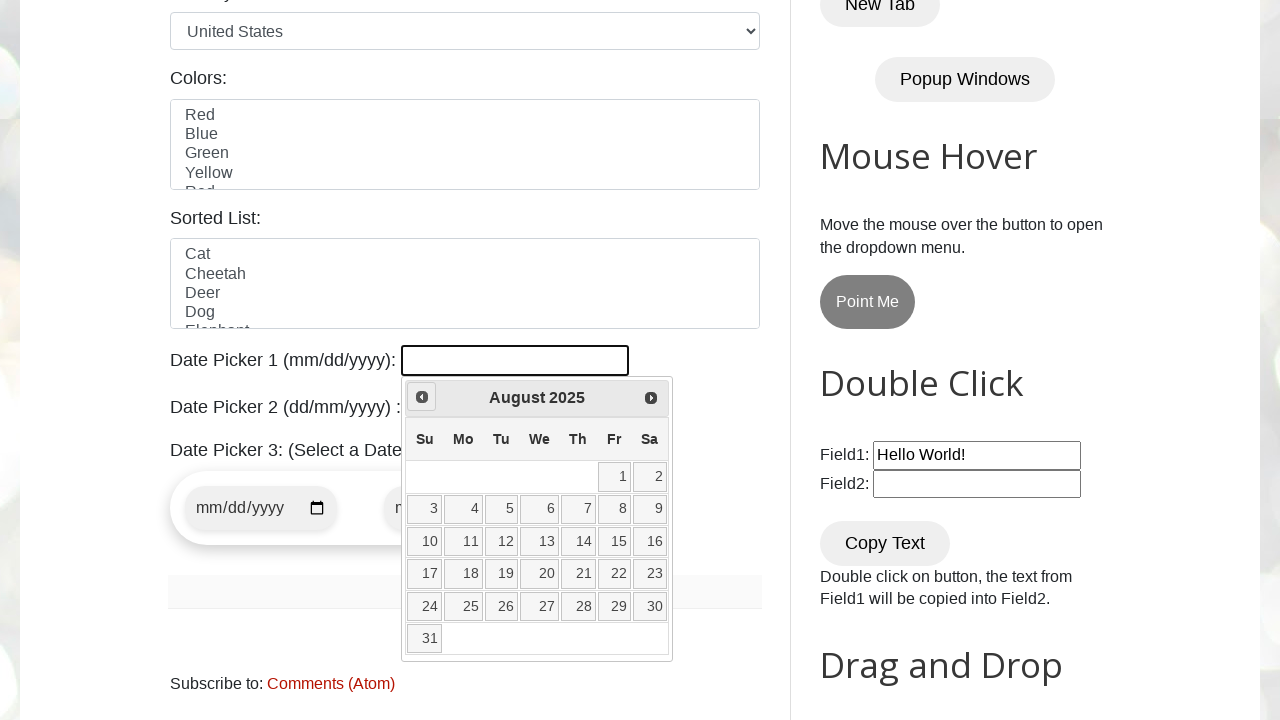

Retrieved current month: August
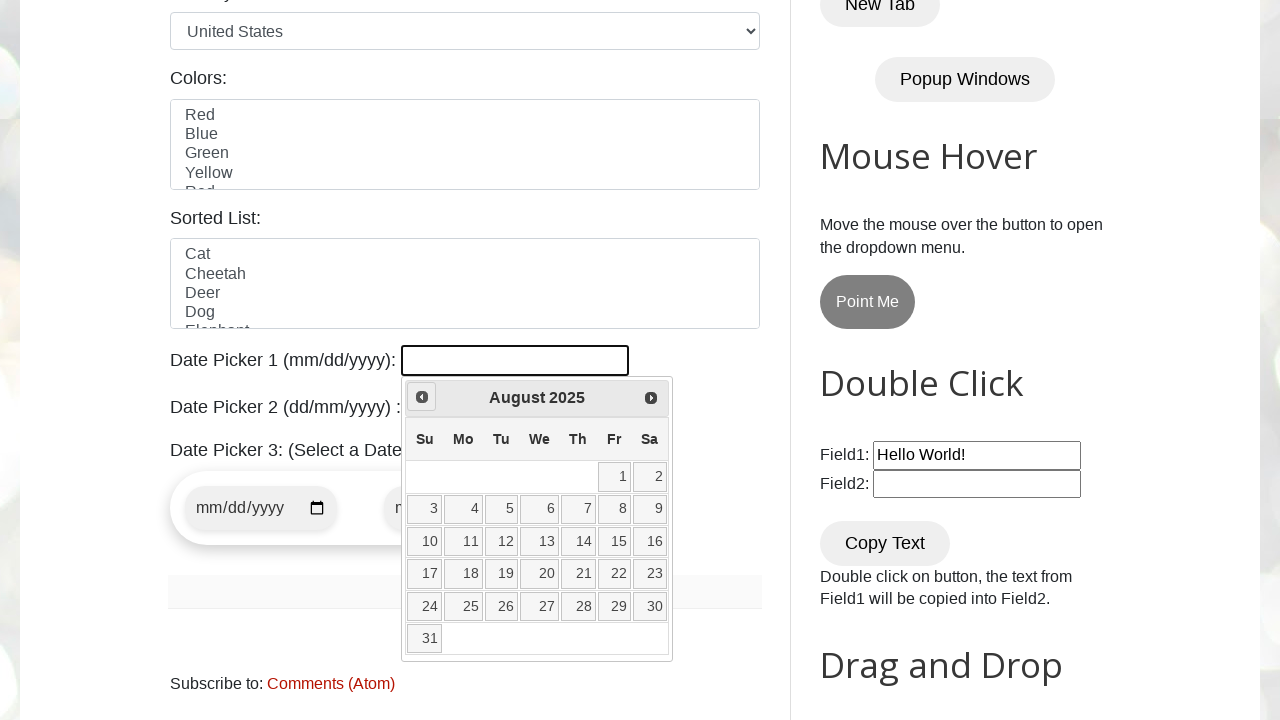

Clicked previous button to navigate to earlier month at (422, 397) on [title='Prev']
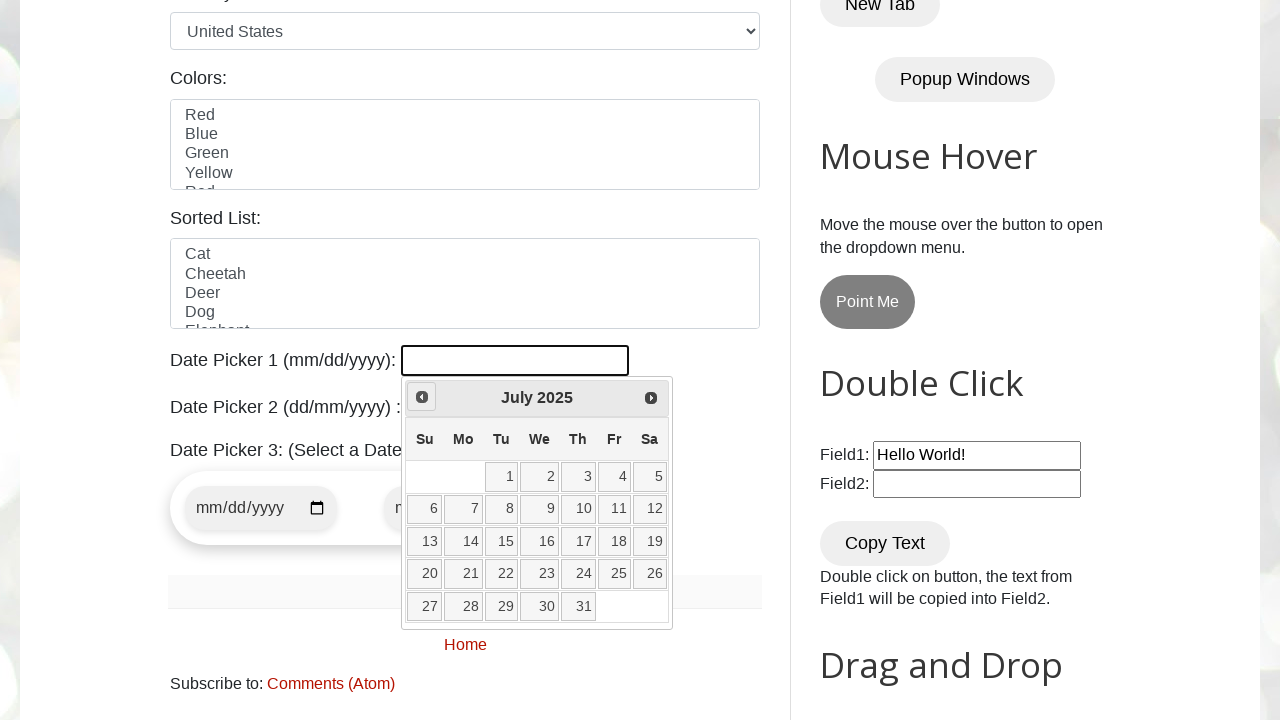

Retrieved current year: 2025
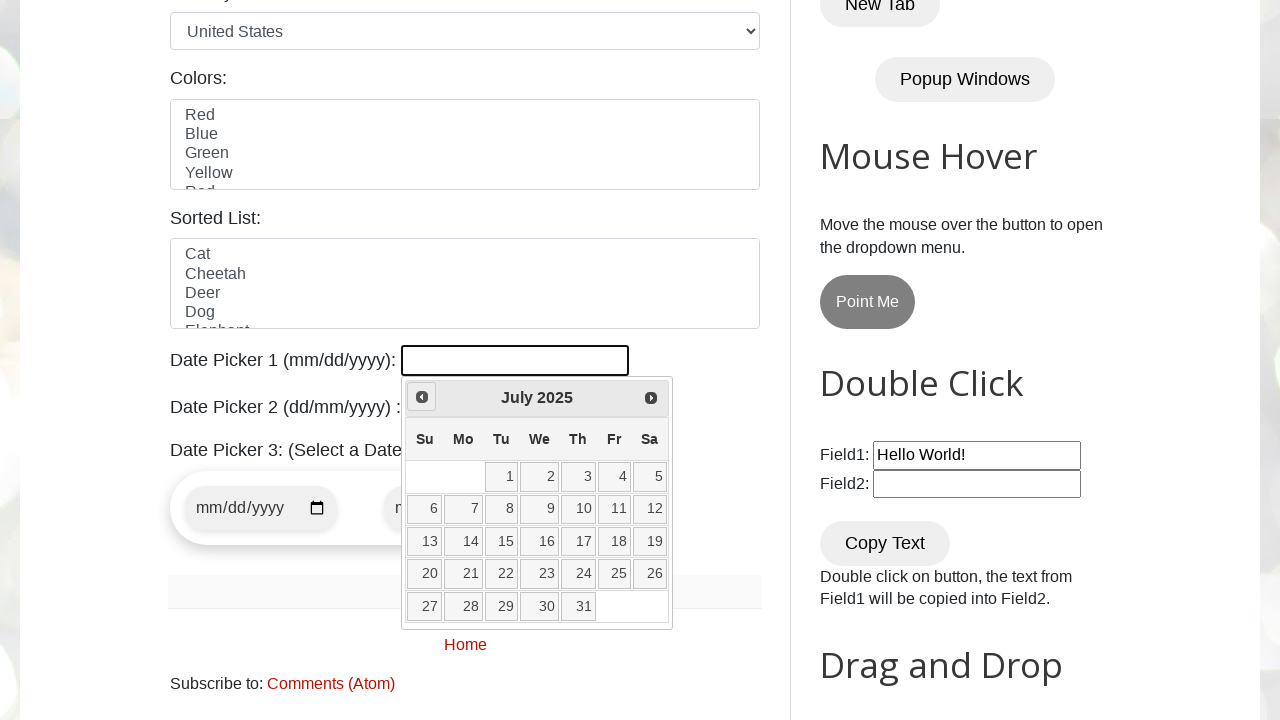

Retrieved current month: July
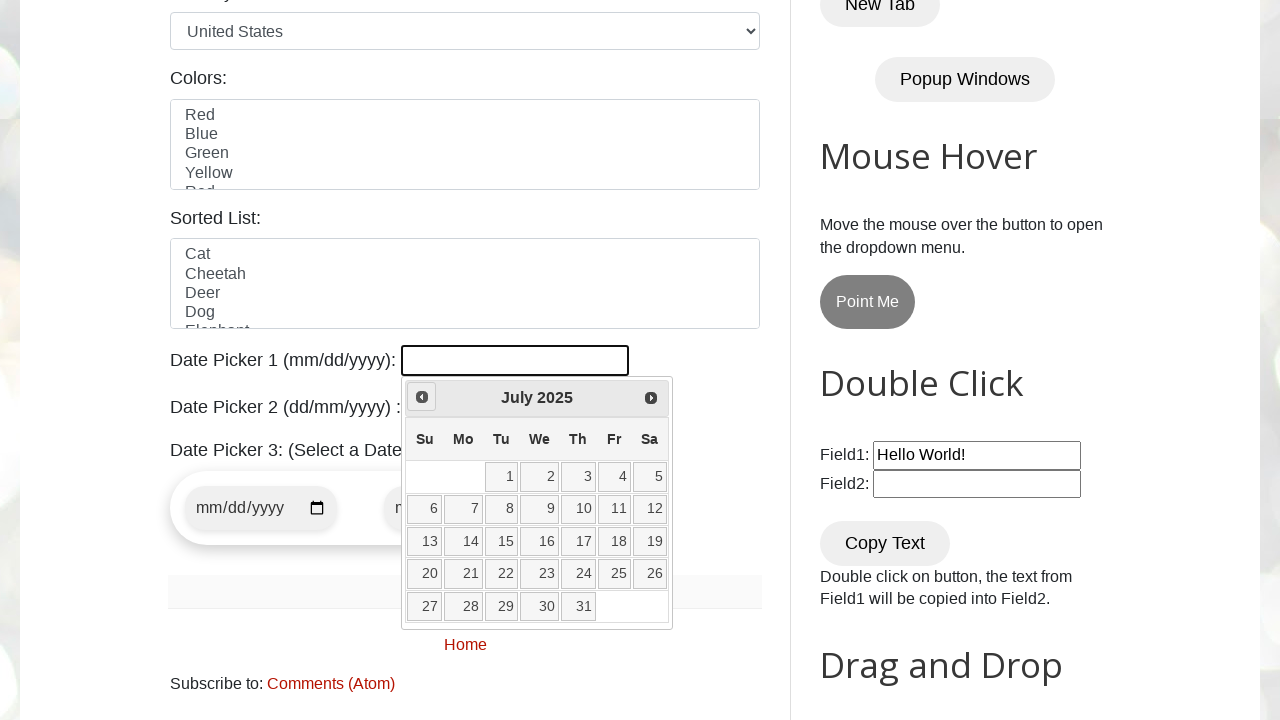

Clicked previous button to navigate to earlier month at (422, 397) on [title='Prev']
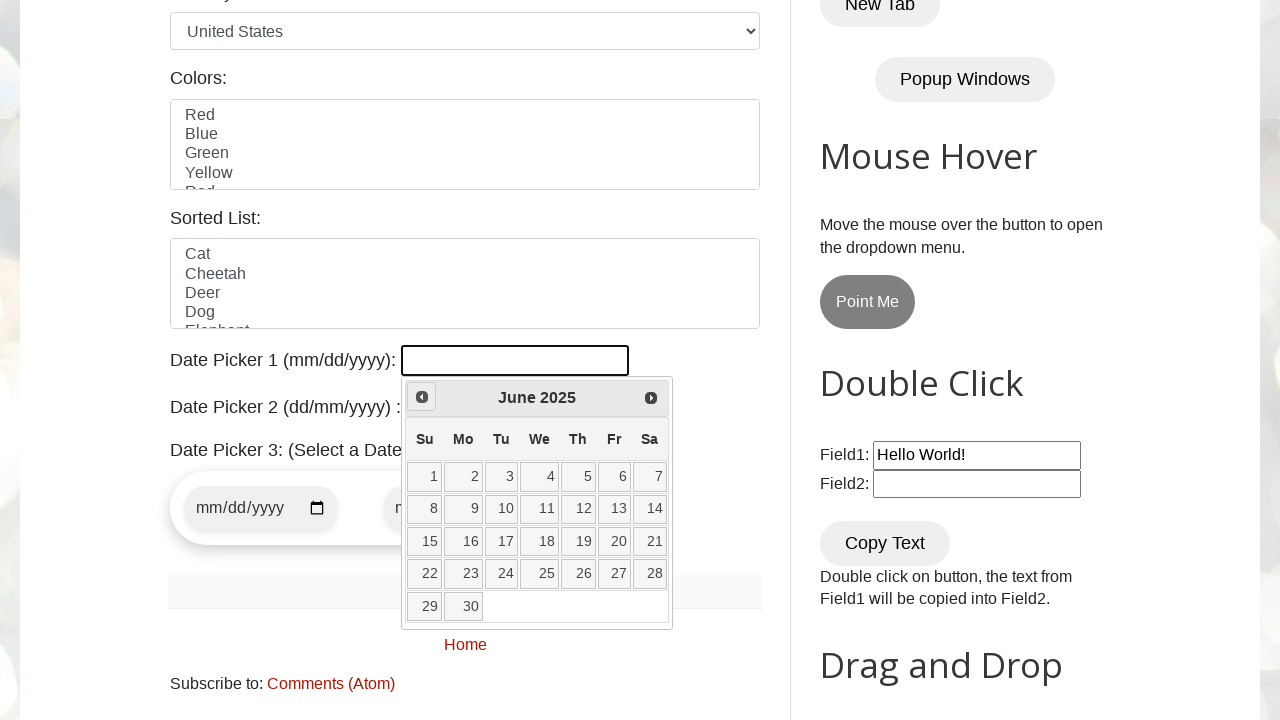

Retrieved current year: 2025
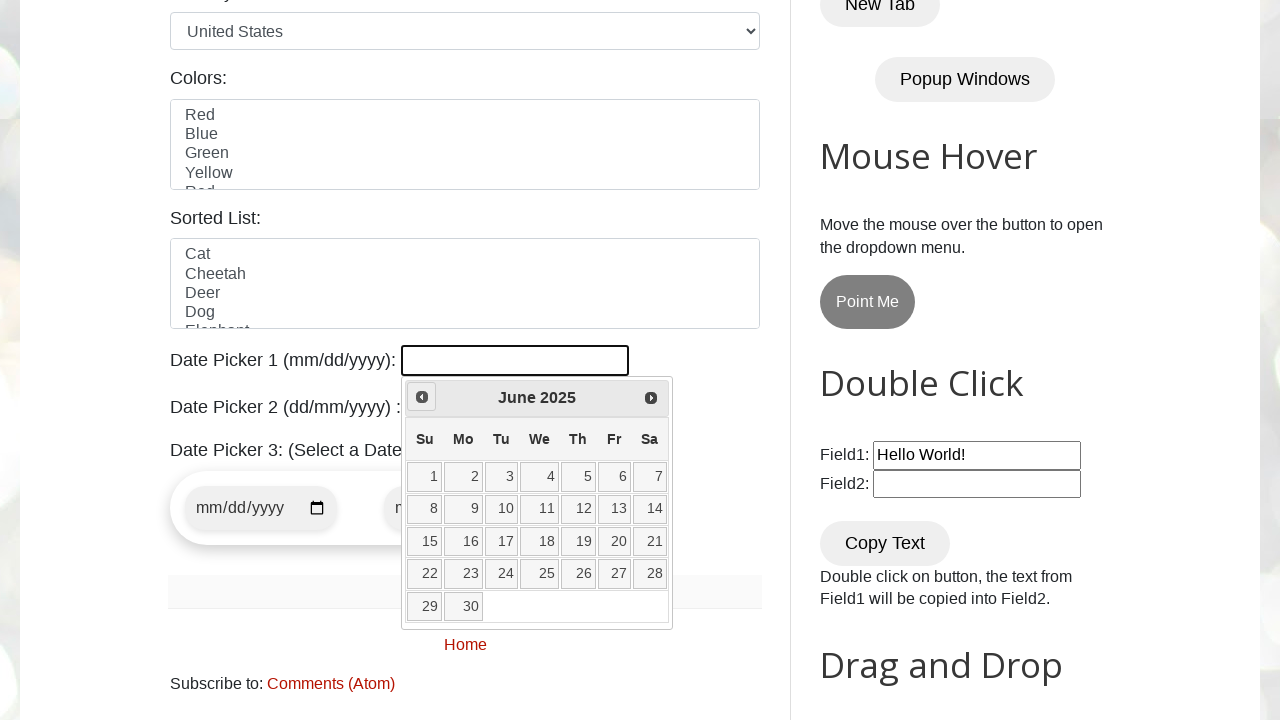

Retrieved current month: June
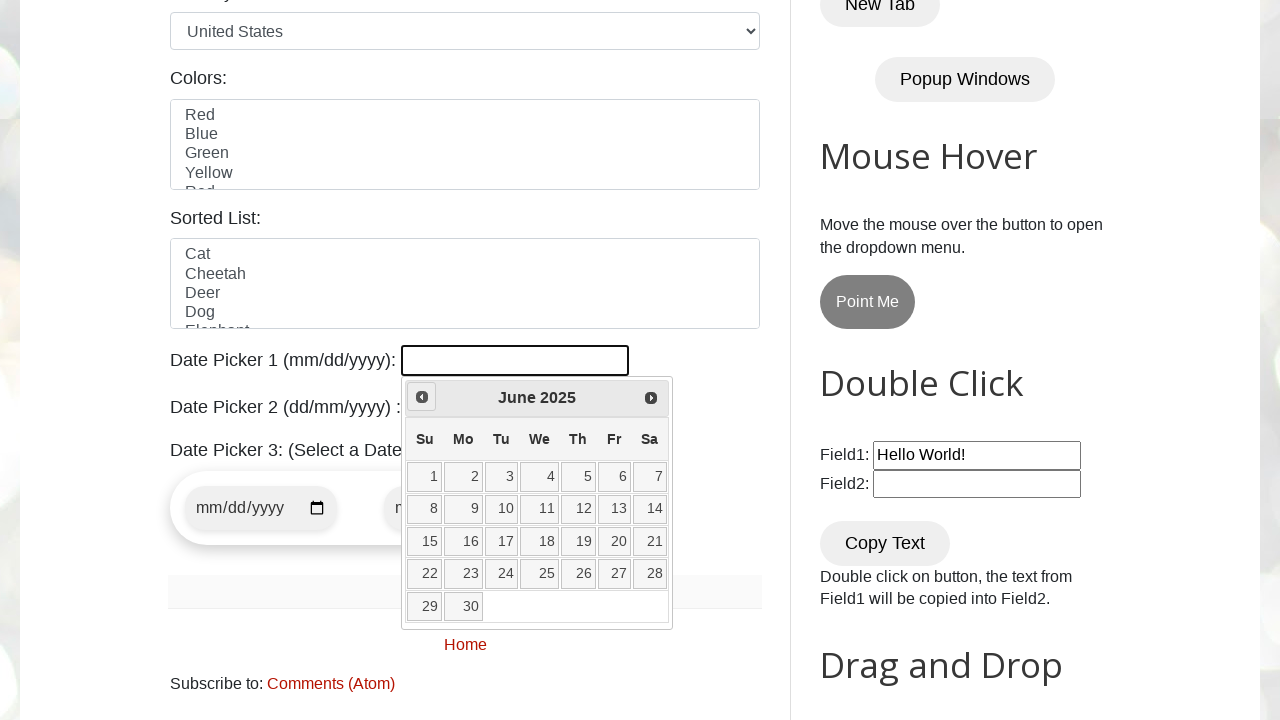

Clicked previous button to navigate to earlier month at (422, 397) on [title='Prev']
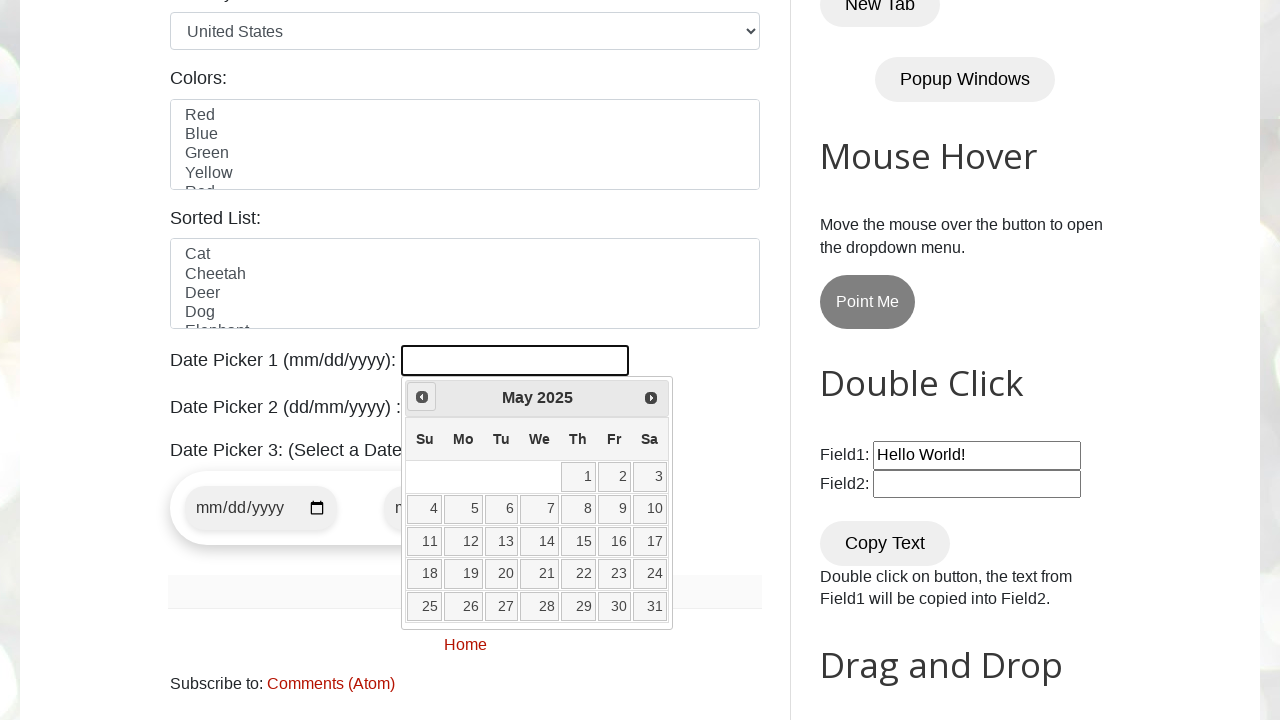

Retrieved current year: 2025
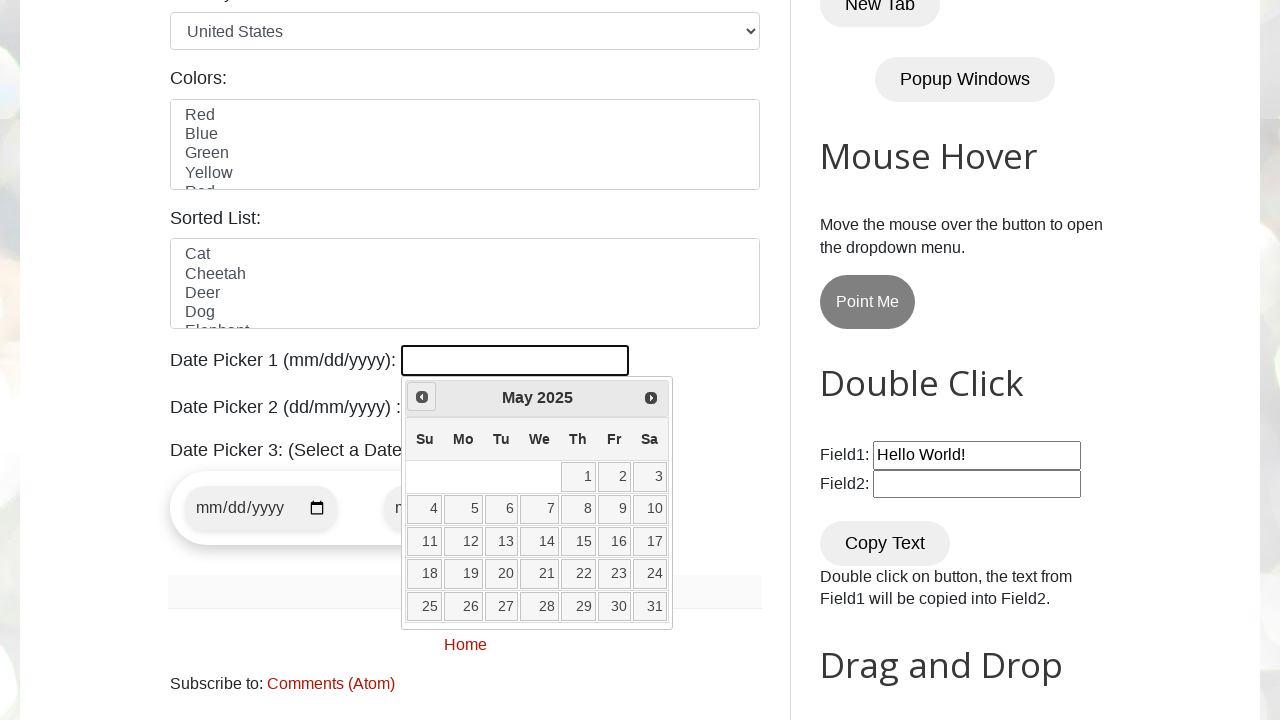

Retrieved current month: May
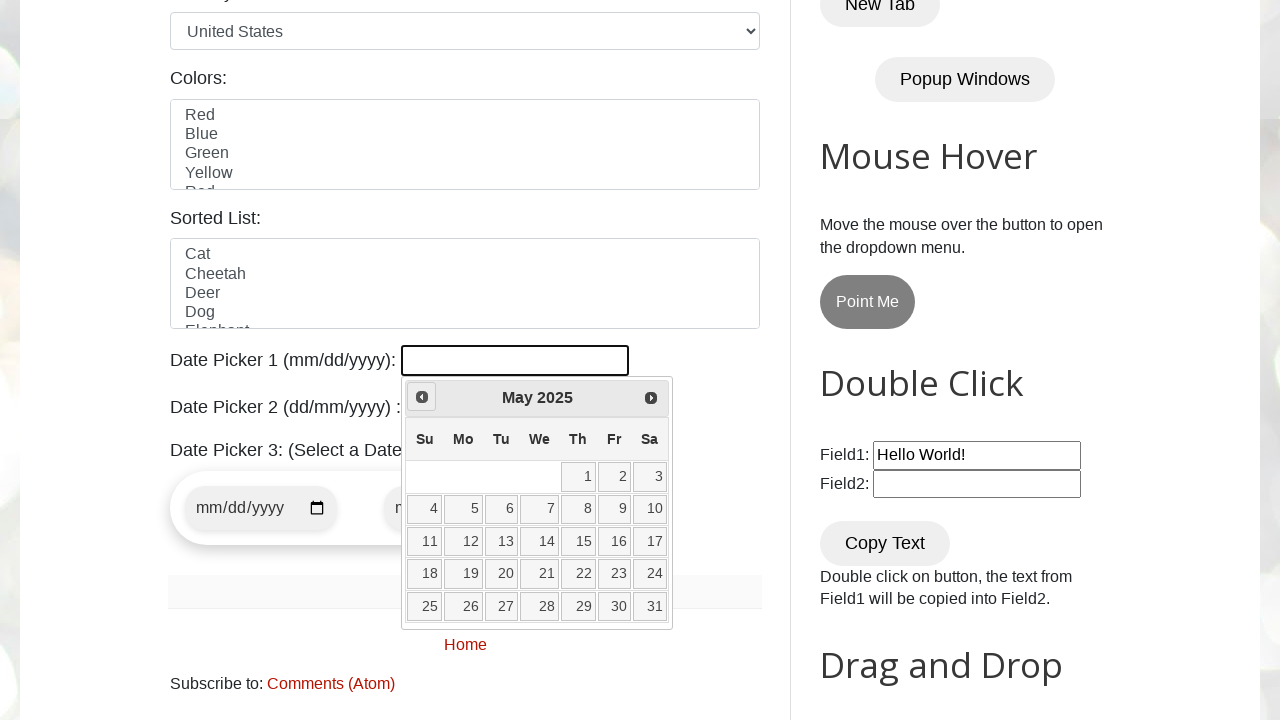

Clicked previous button to navigate to earlier month at (422, 397) on [title='Prev']
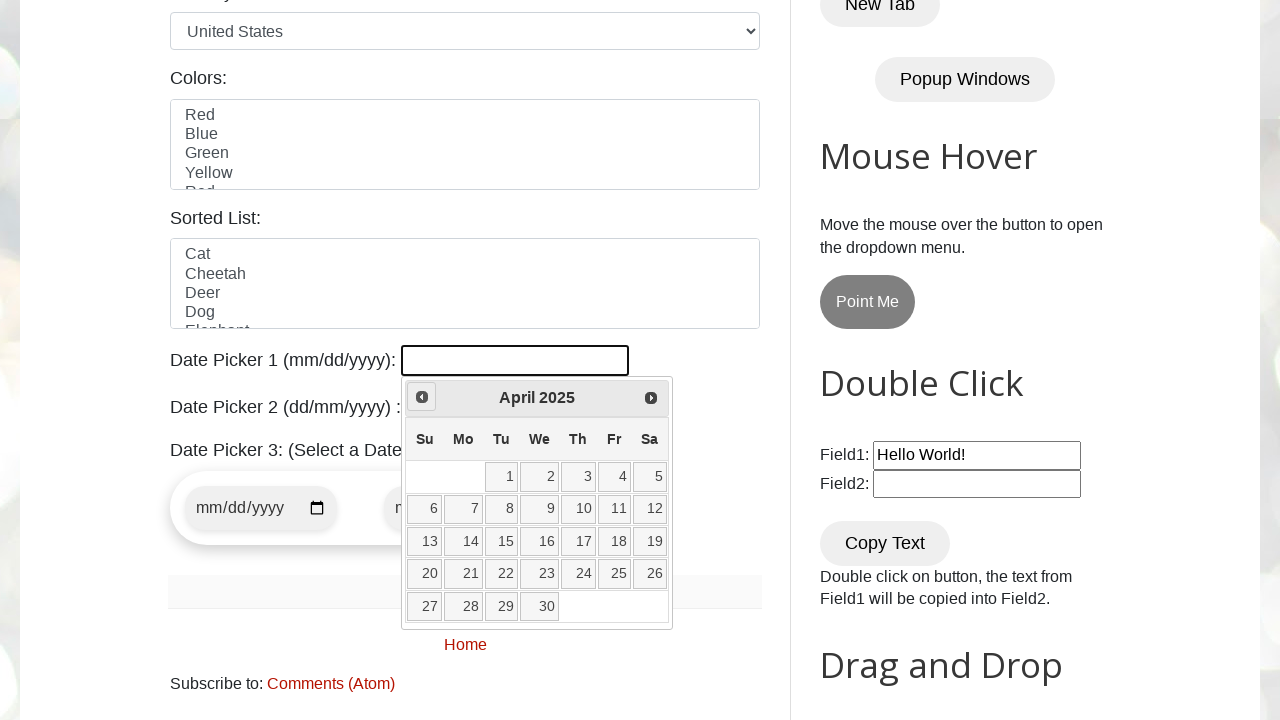

Retrieved current year: 2025
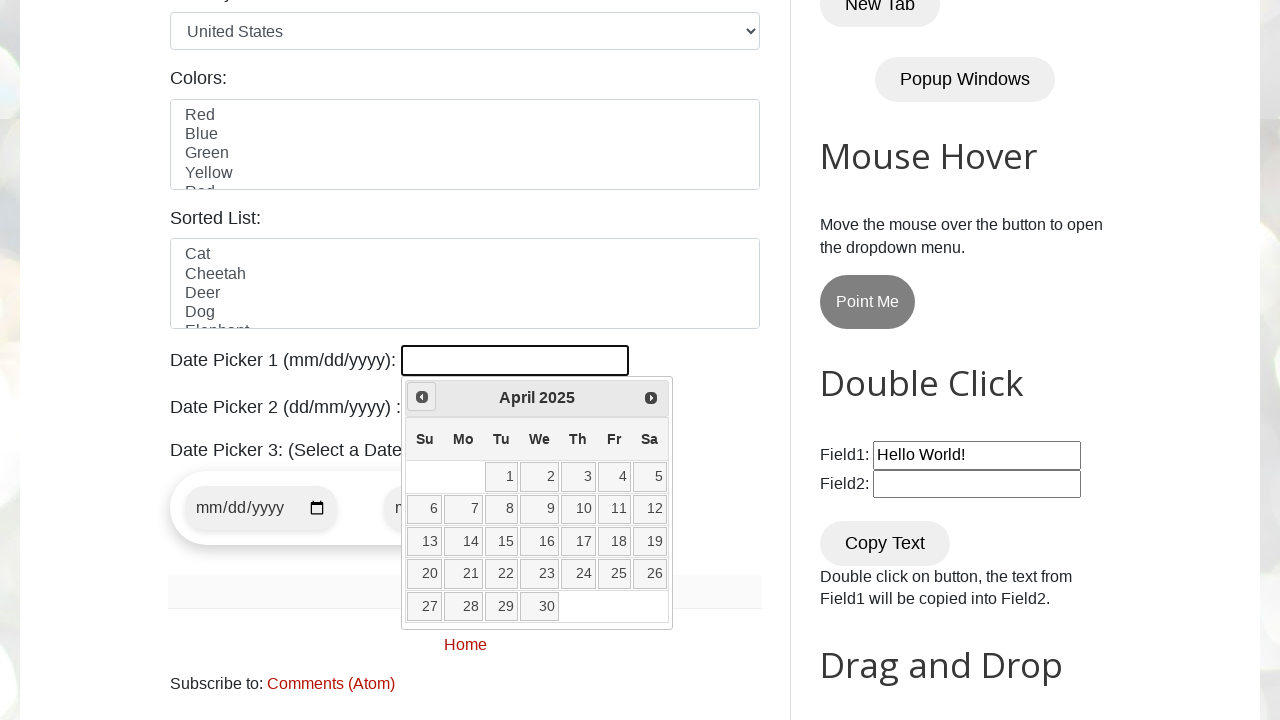

Retrieved current month: April
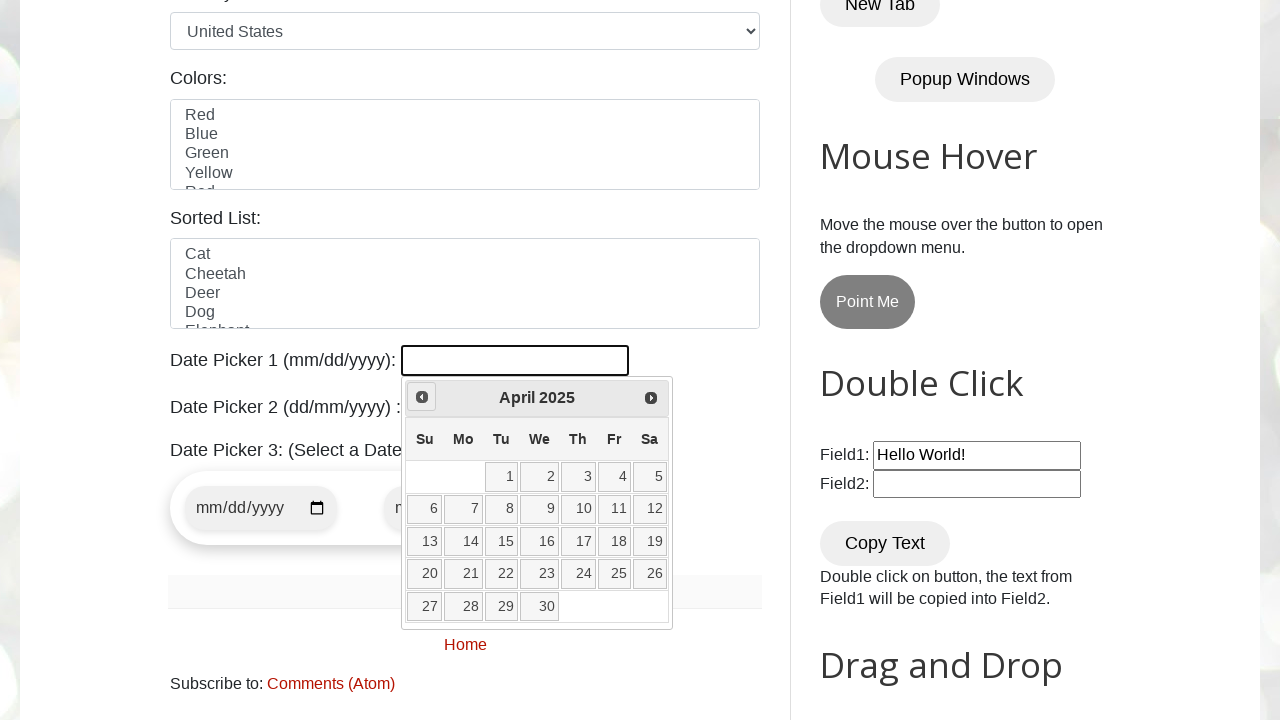

Clicked previous button to navigate to earlier month at (422, 397) on [title='Prev']
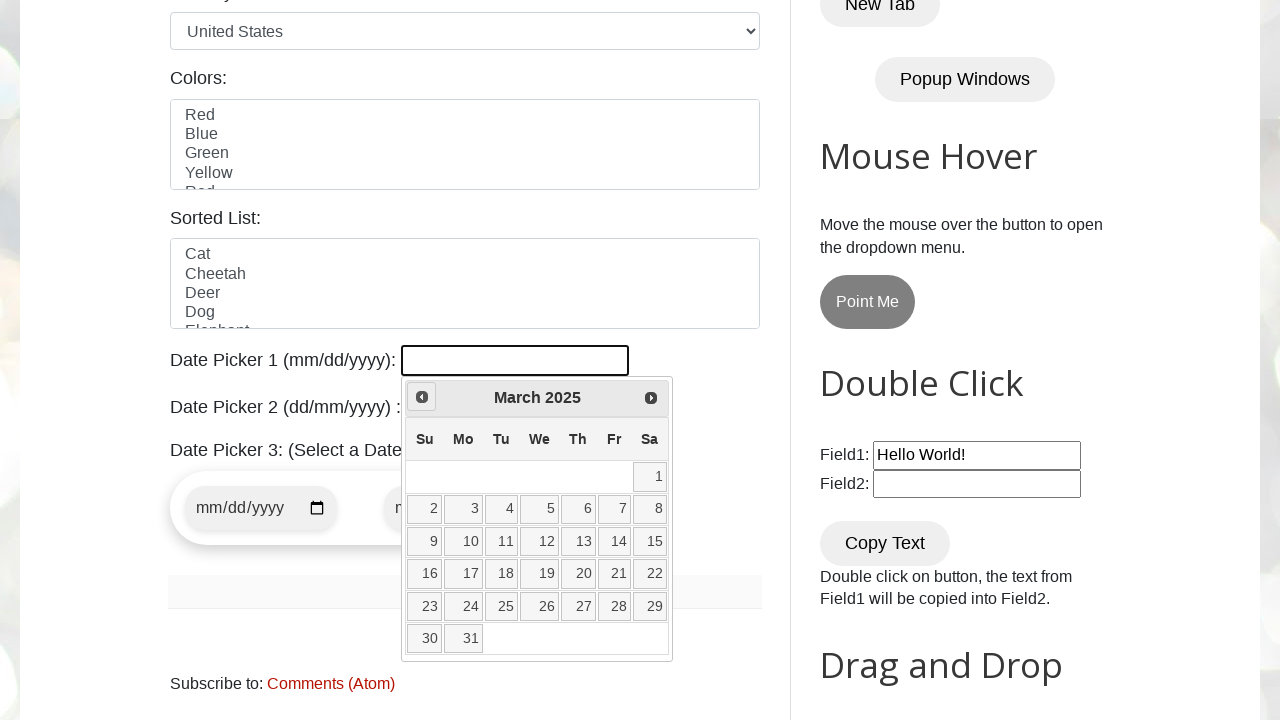

Retrieved current year: 2025
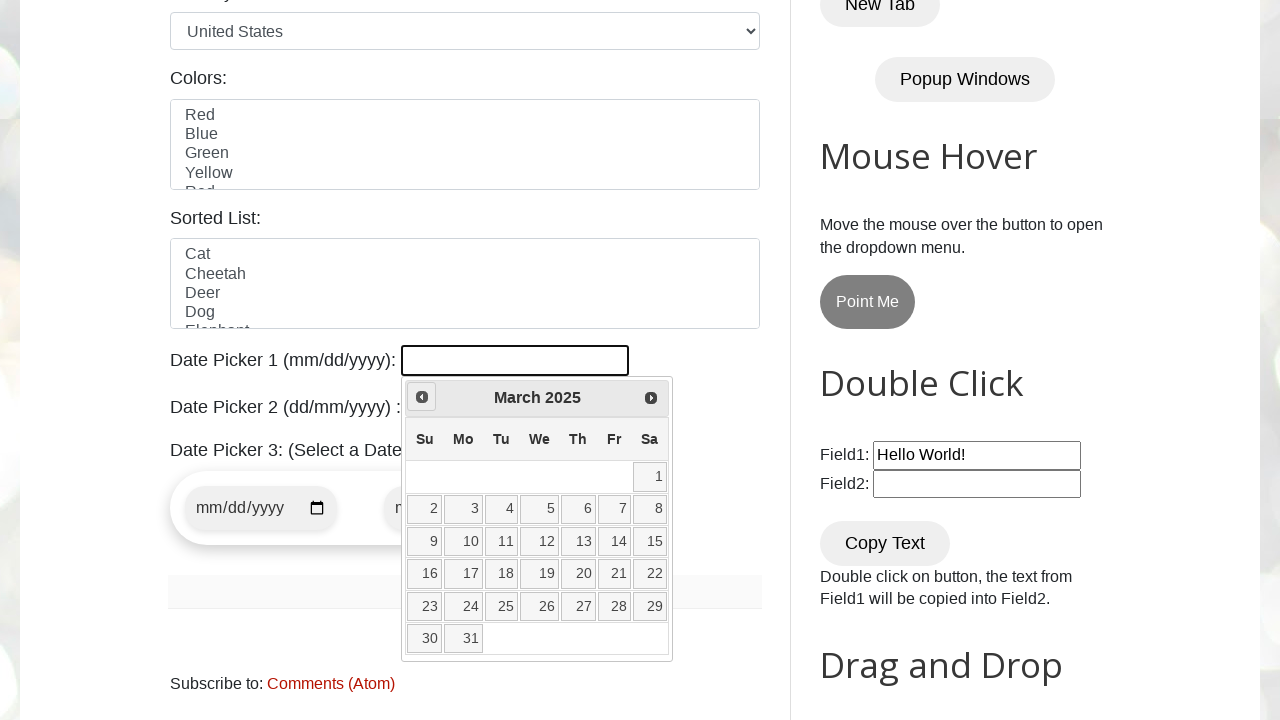

Retrieved current month: March
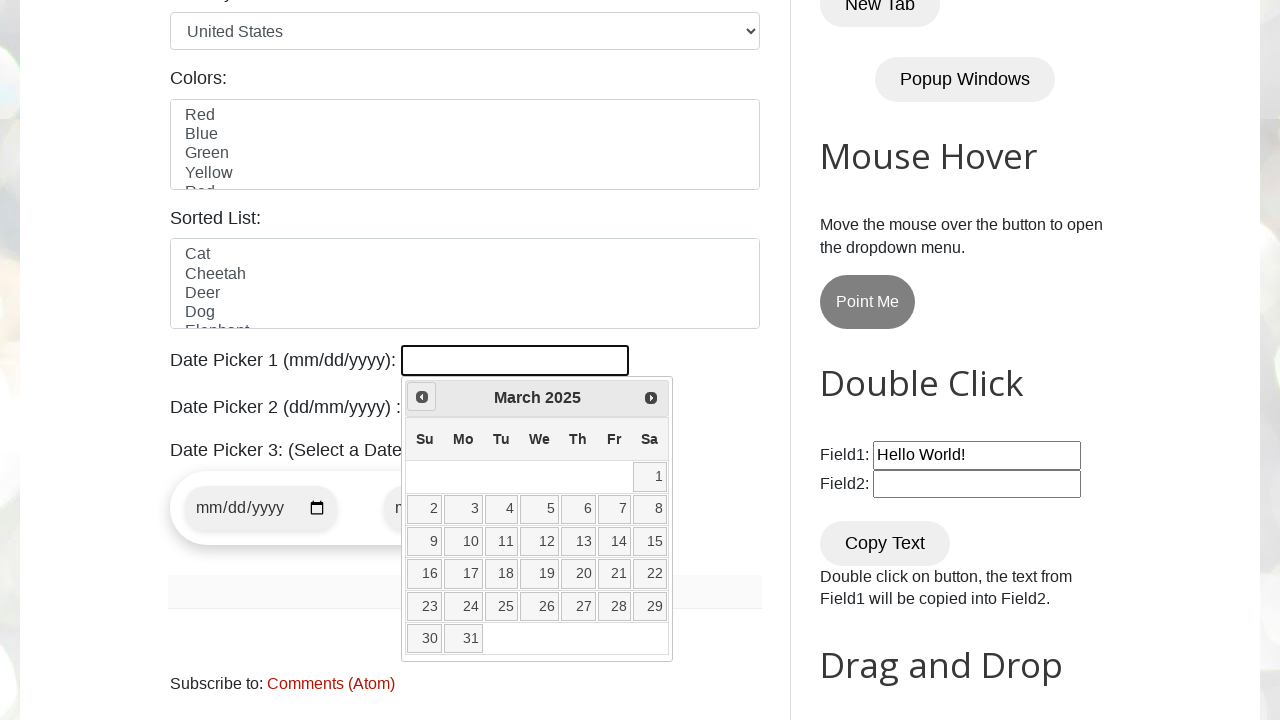

Clicked previous button to navigate to earlier month at (422, 397) on [title='Prev']
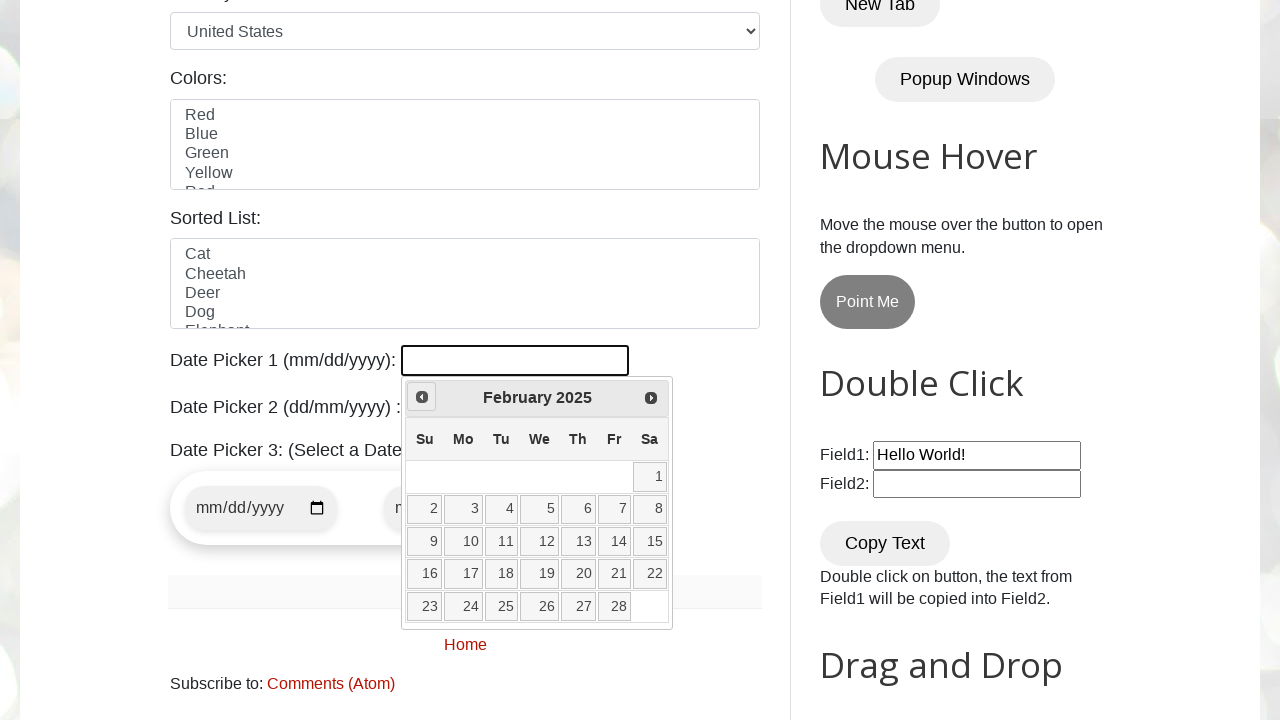

Retrieved current year: 2025
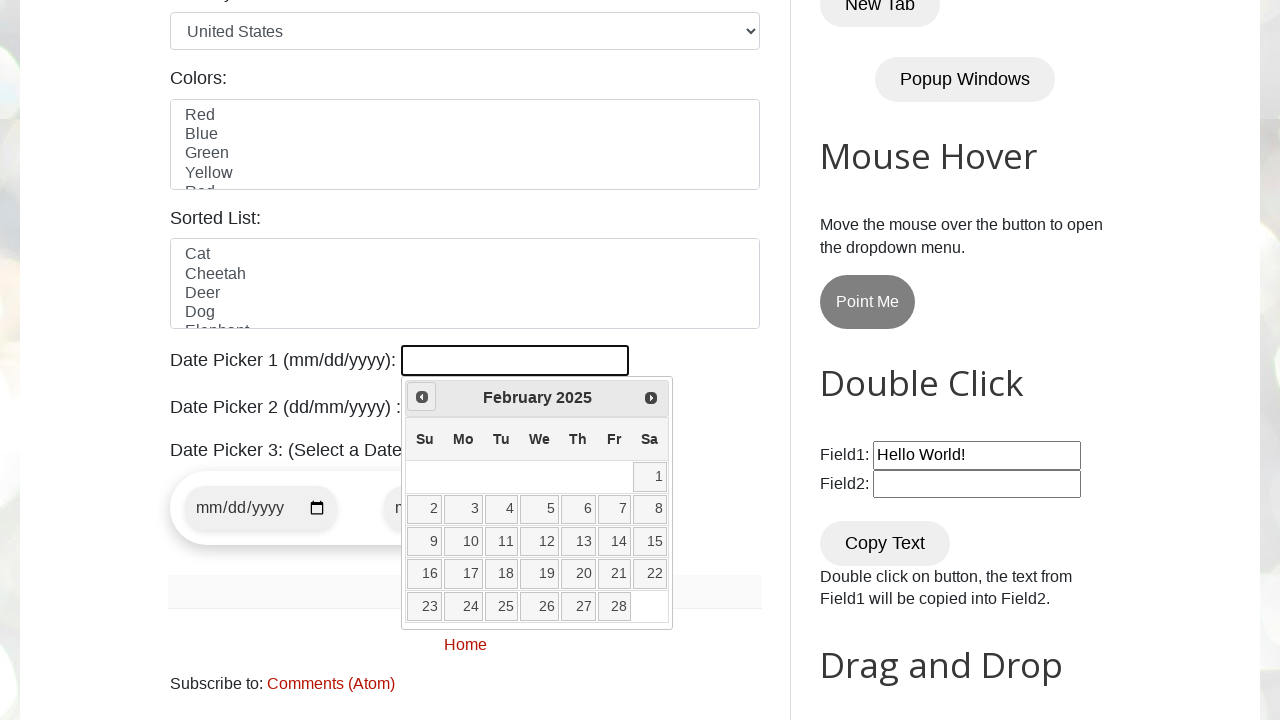

Retrieved current month: February
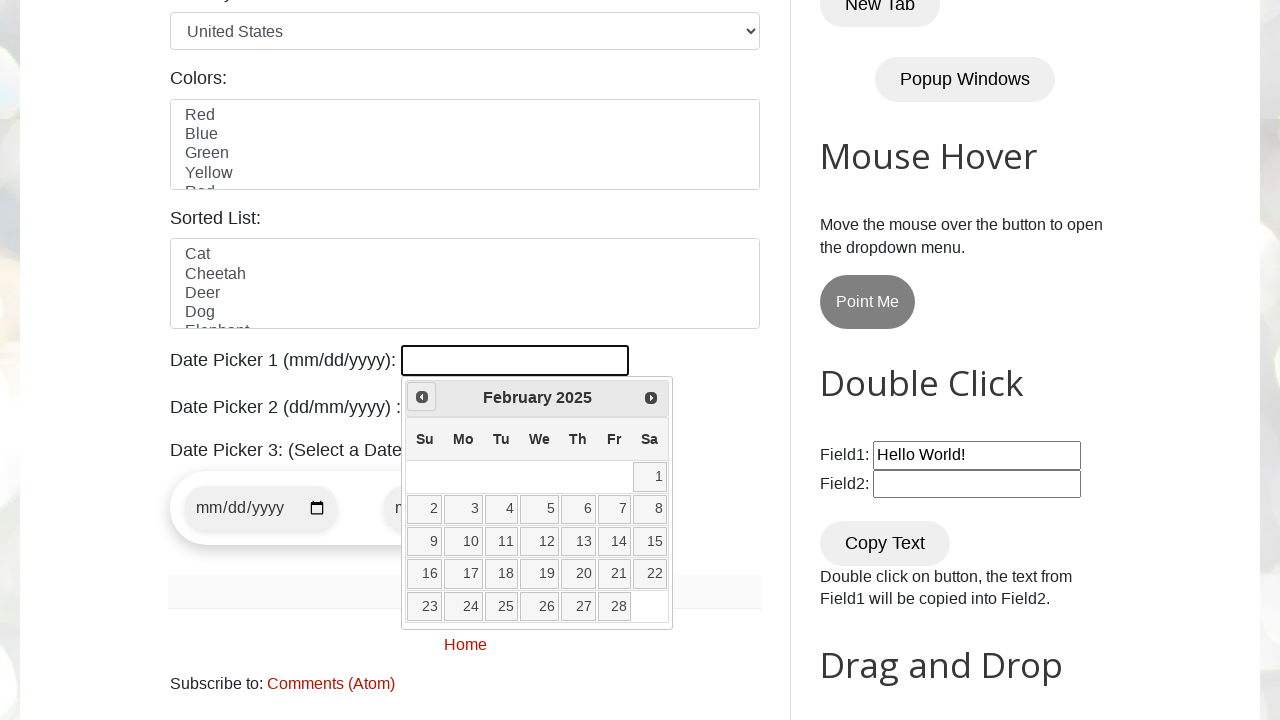

Clicked previous button to navigate to earlier month at (422, 397) on [title='Prev']
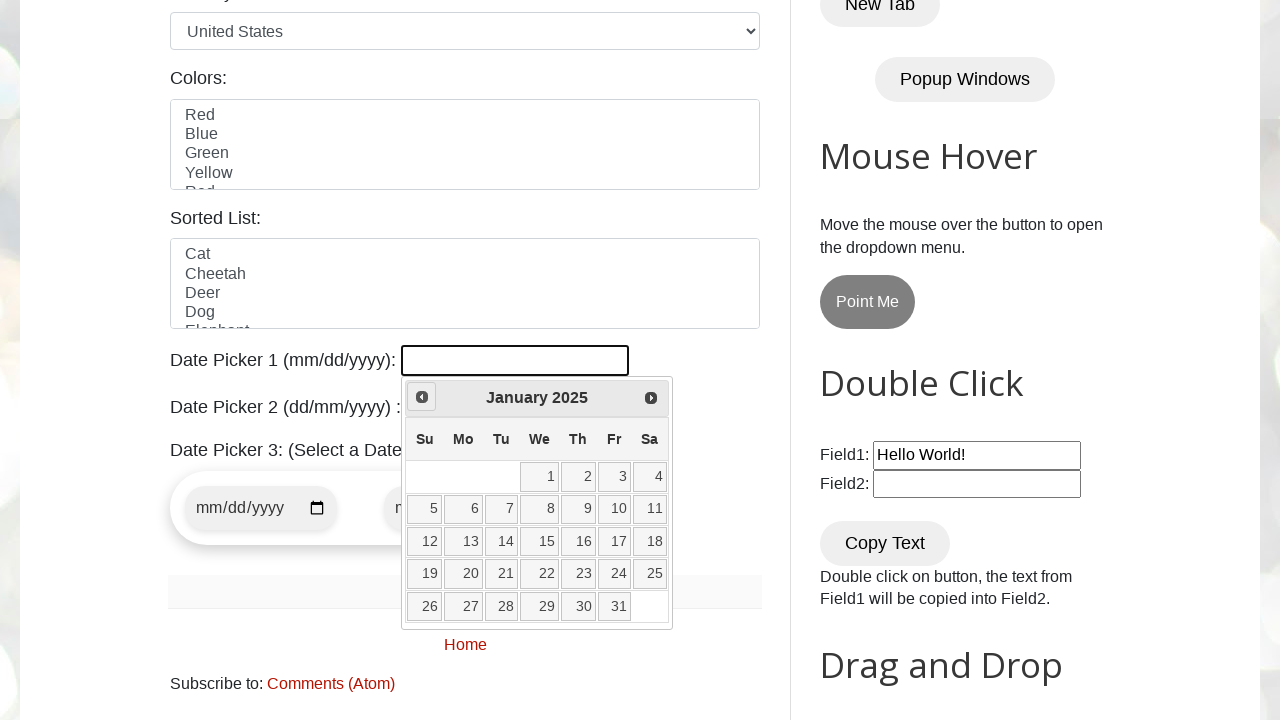

Retrieved current year: 2025
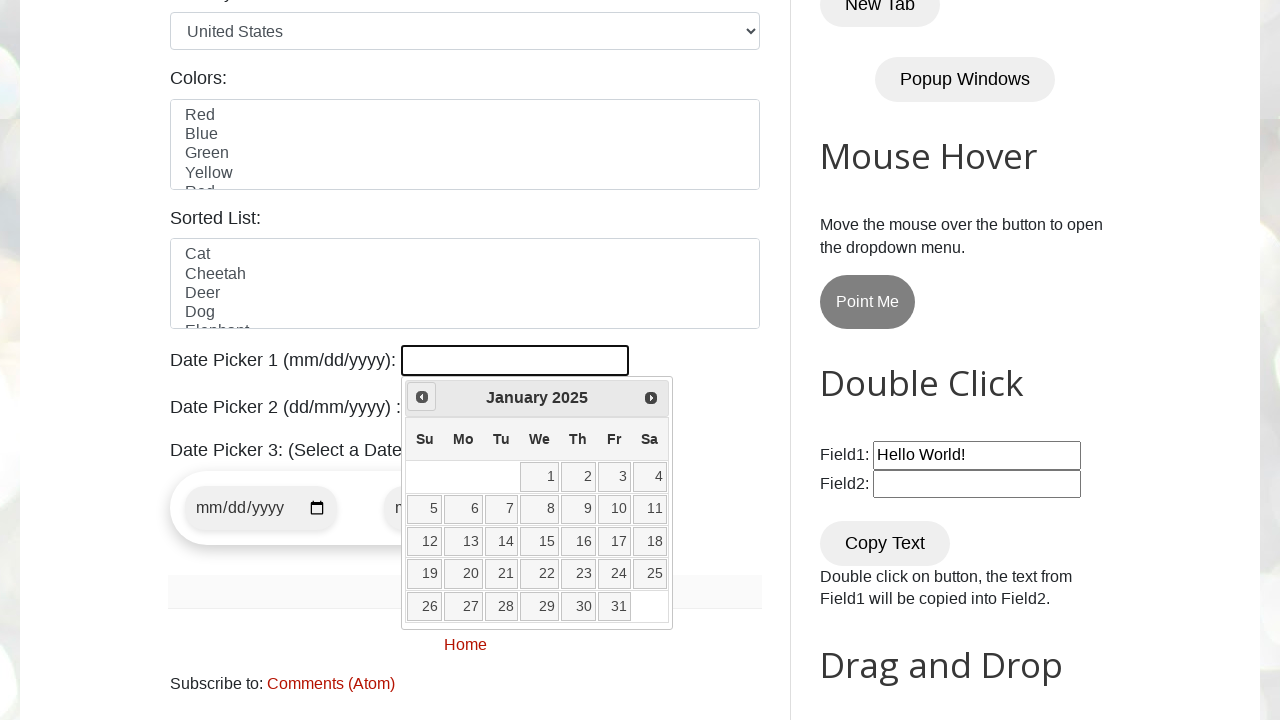

Retrieved current month: January
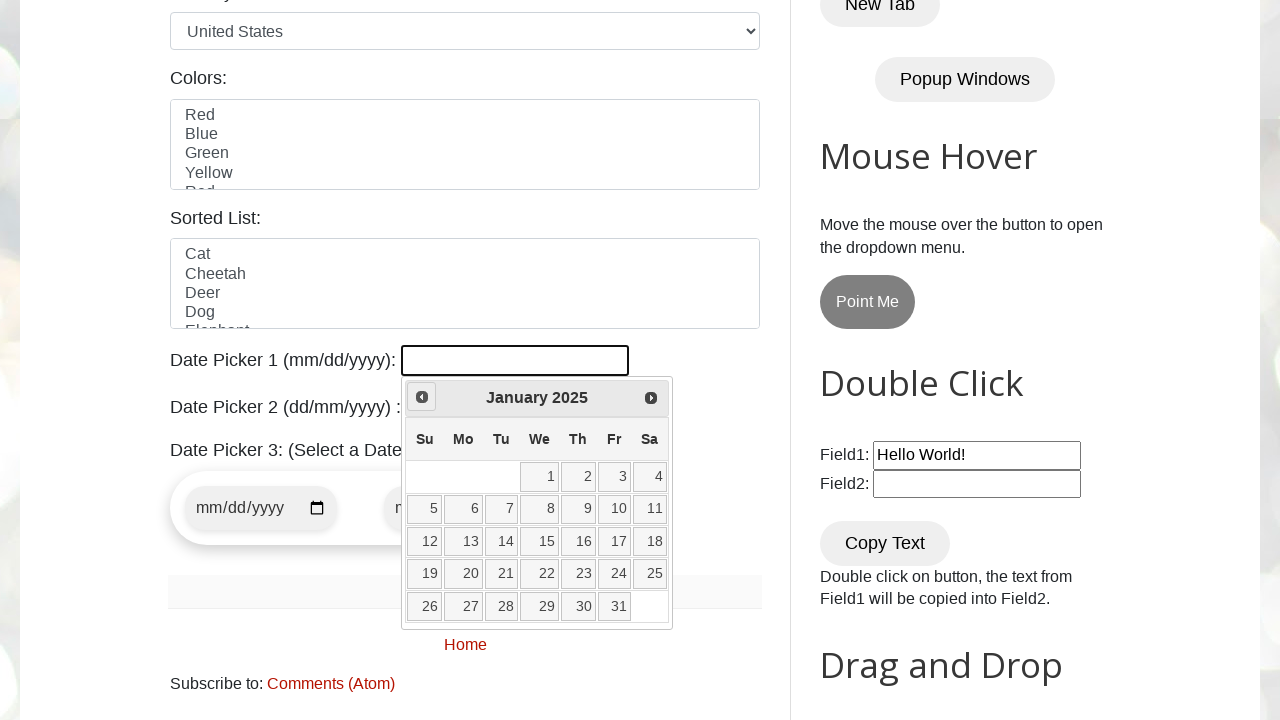

Clicked previous button to navigate to earlier month at (422, 397) on [title='Prev']
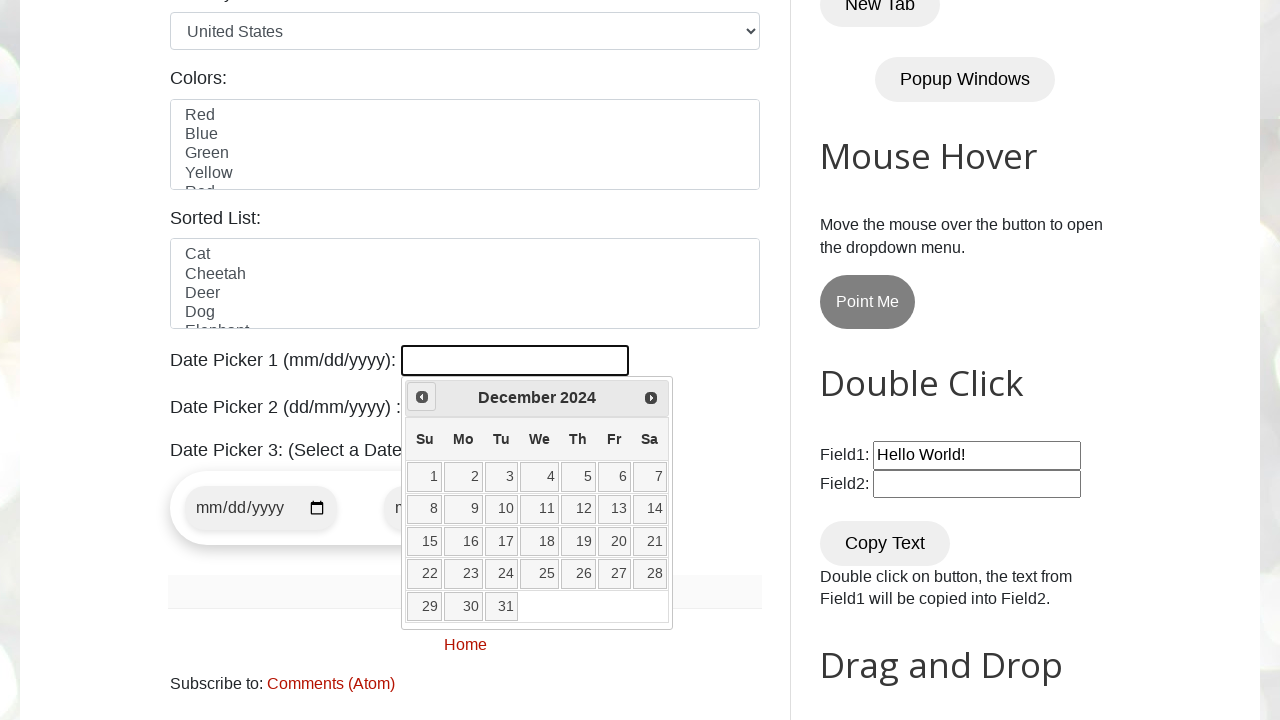

Retrieved current year: 2024
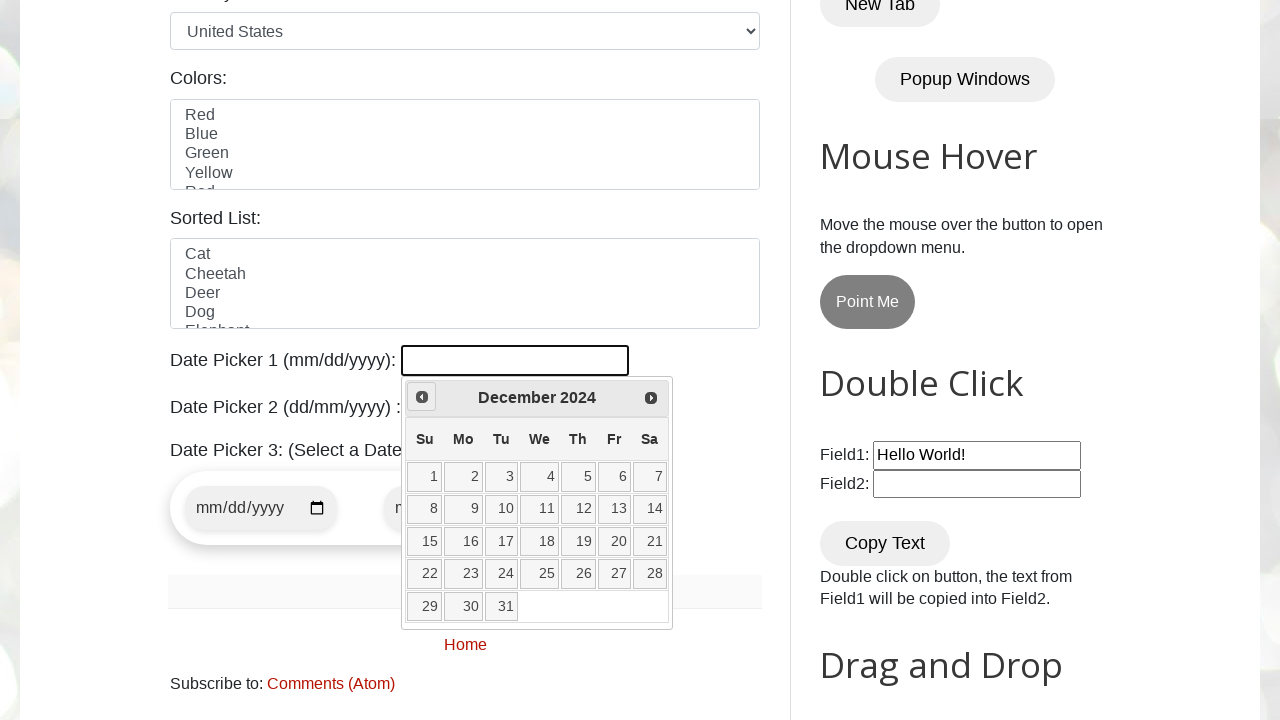

Retrieved current month: December
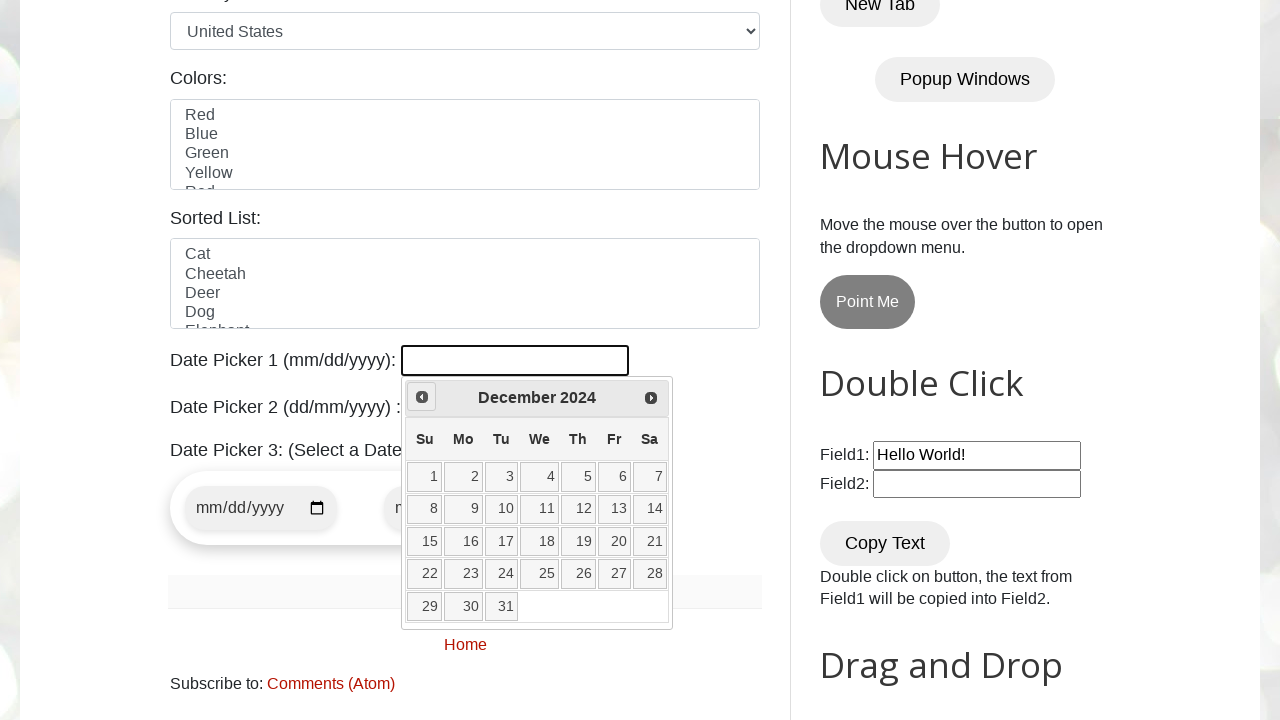

Clicked previous button to navigate to earlier month at (422, 397) on [title='Prev']
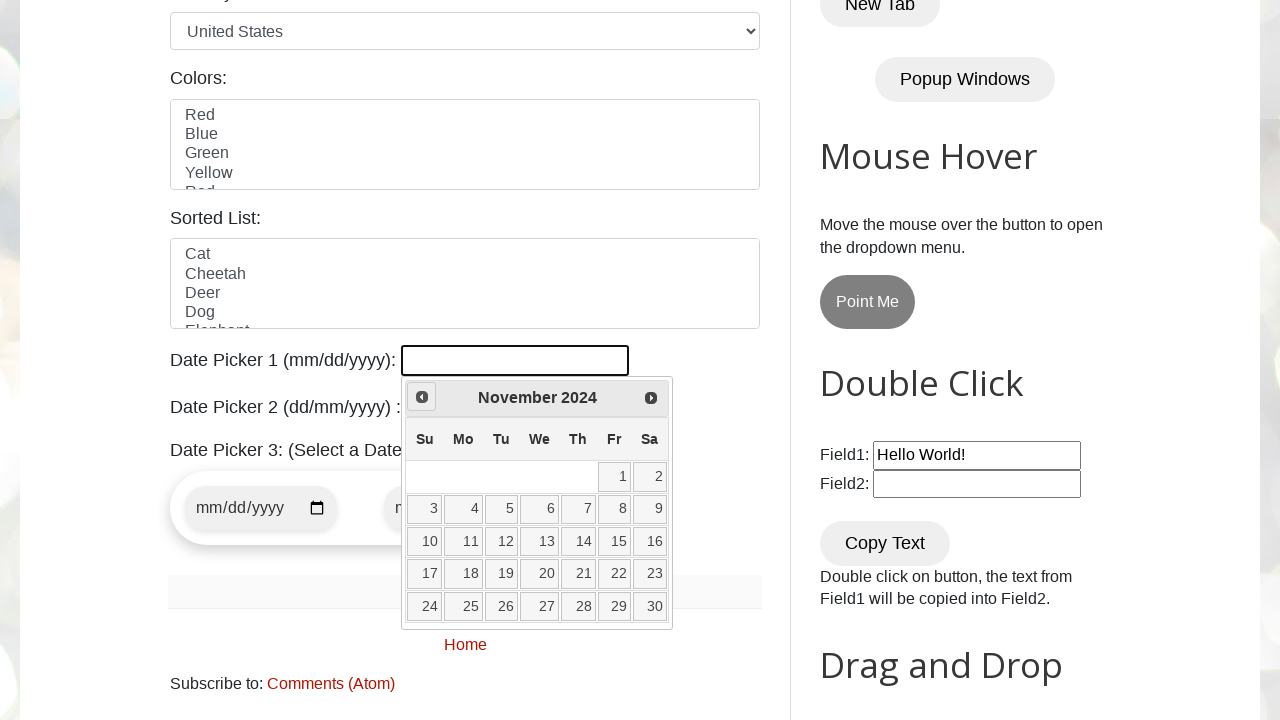

Retrieved current year: 2024
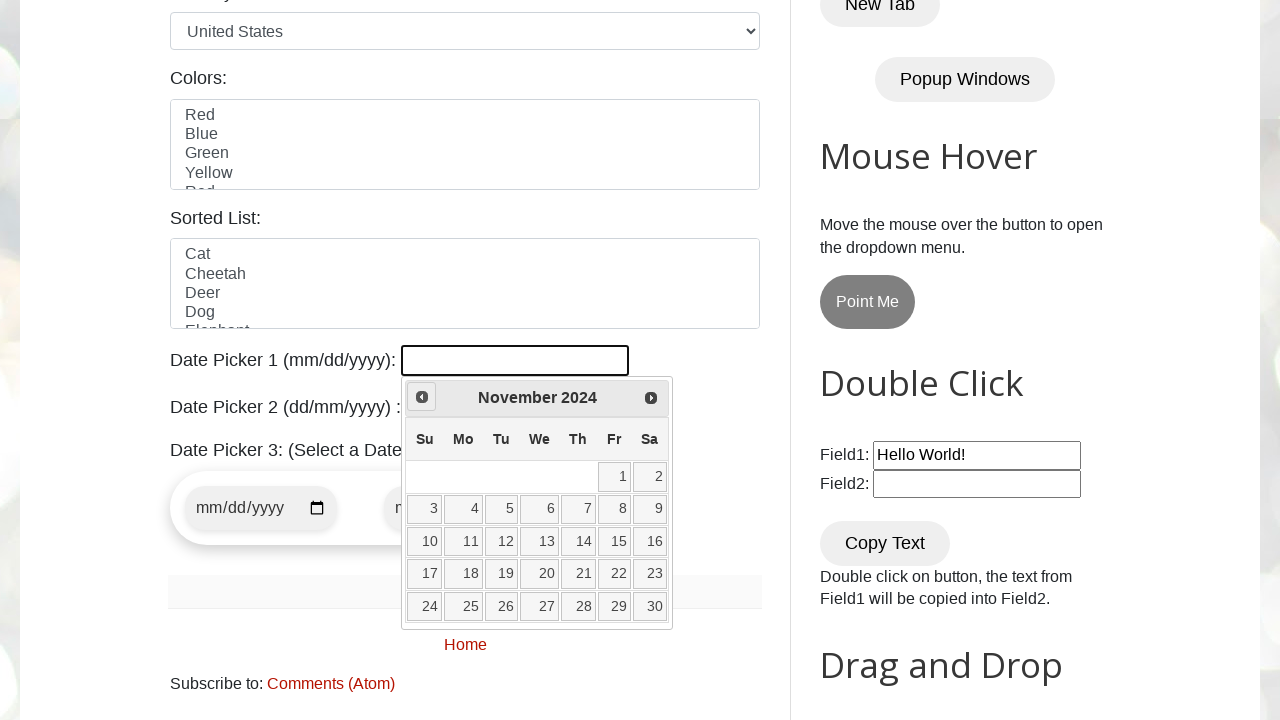

Retrieved current month: November
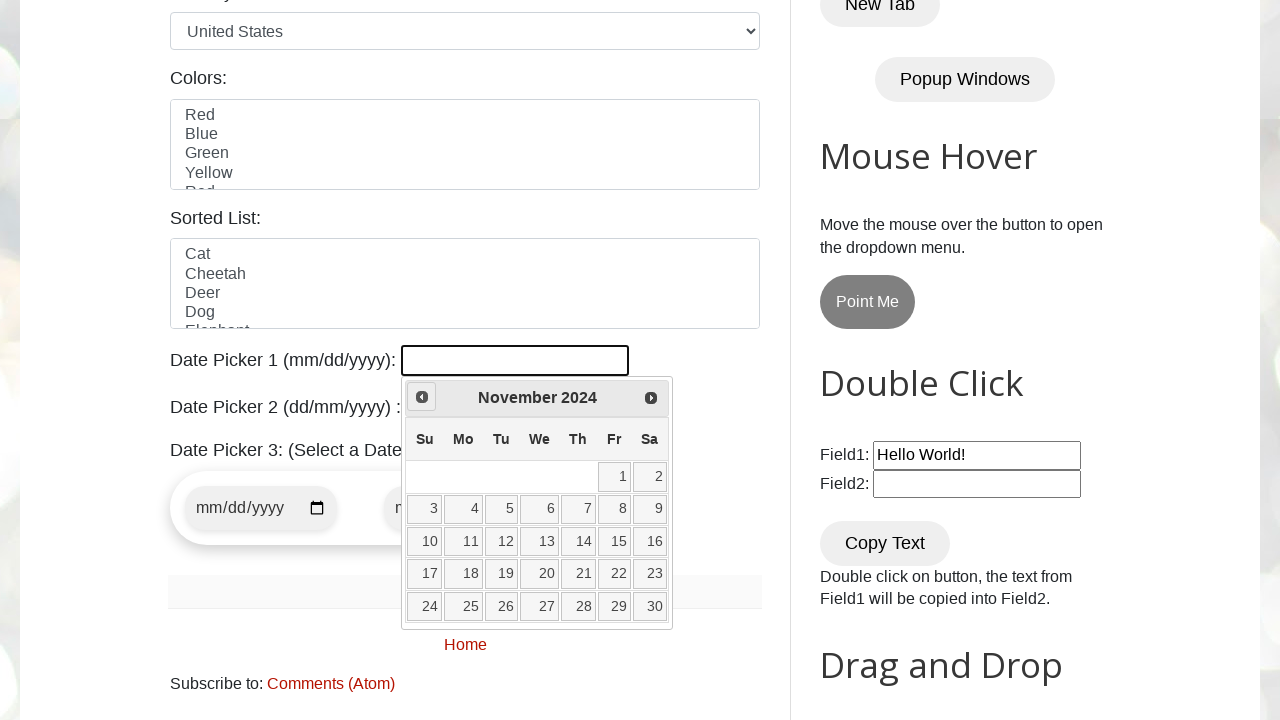

Clicked previous button to navigate to earlier month at (422, 397) on [title='Prev']
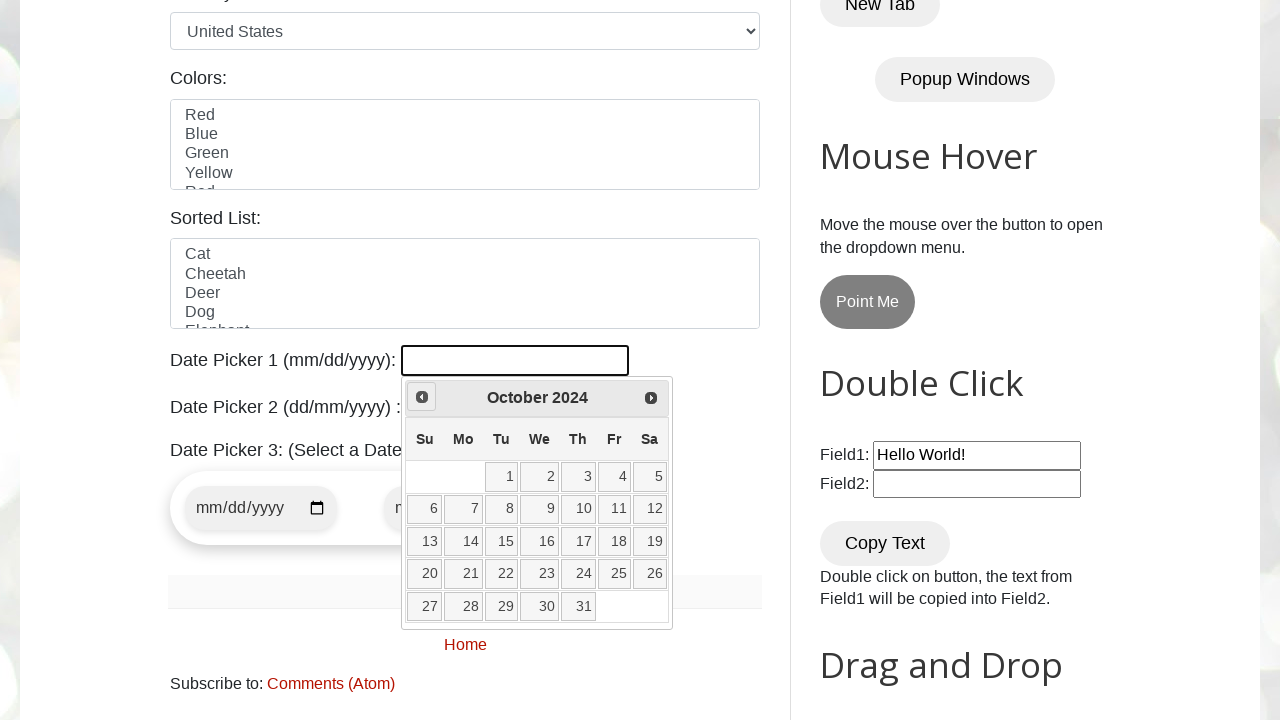

Retrieved current year: 2024
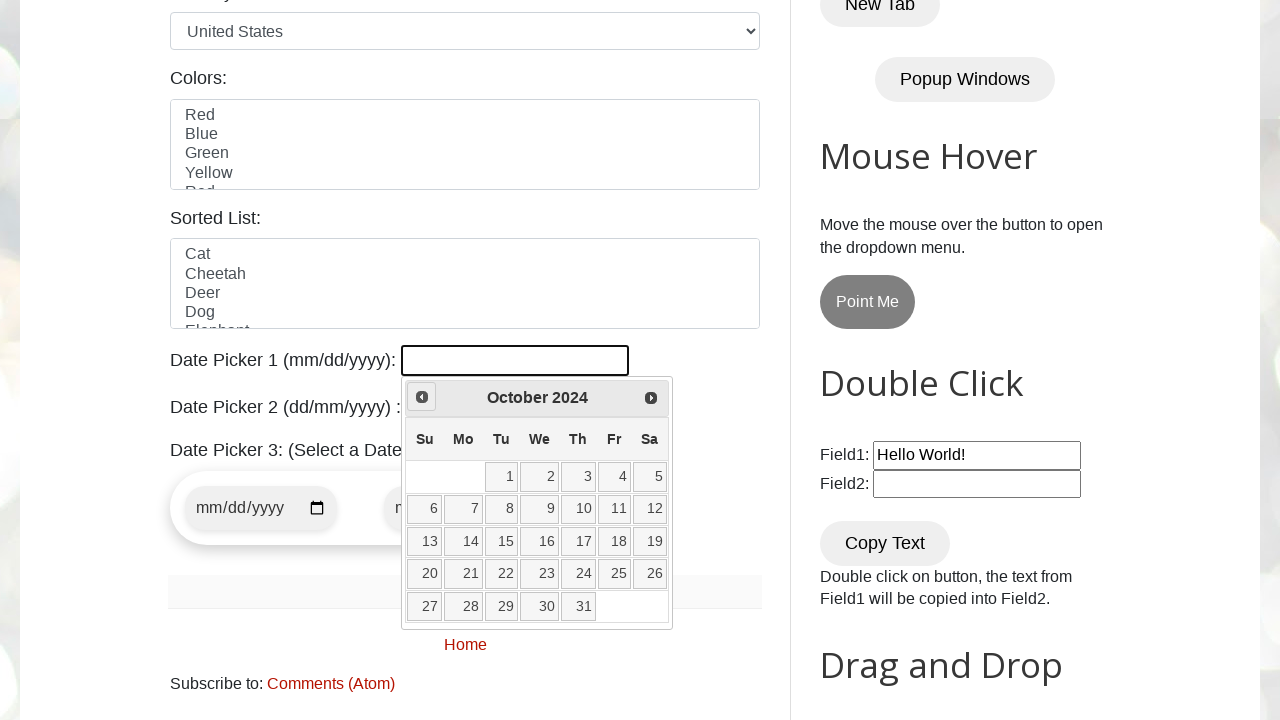

Retrieved current month: October
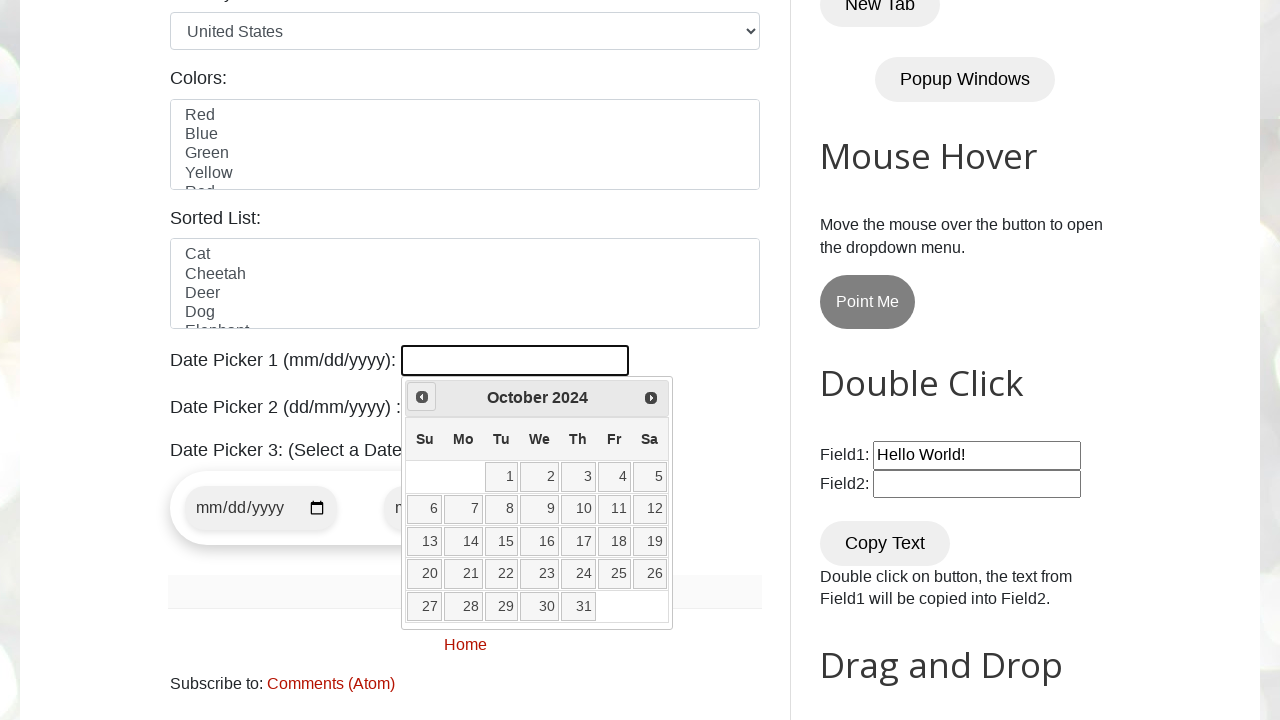

Clicked previous button to navigate to earlier month at (422, 397) on [title='Prev']
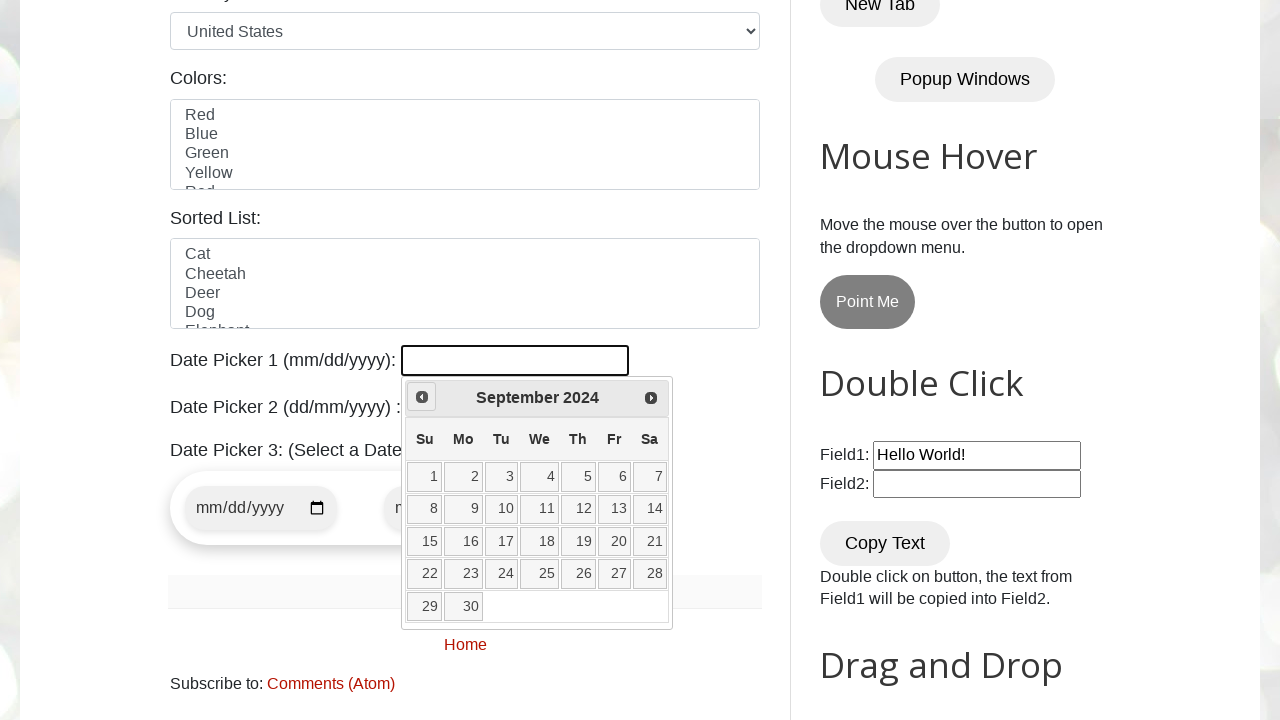

Retrieved current year: 2024
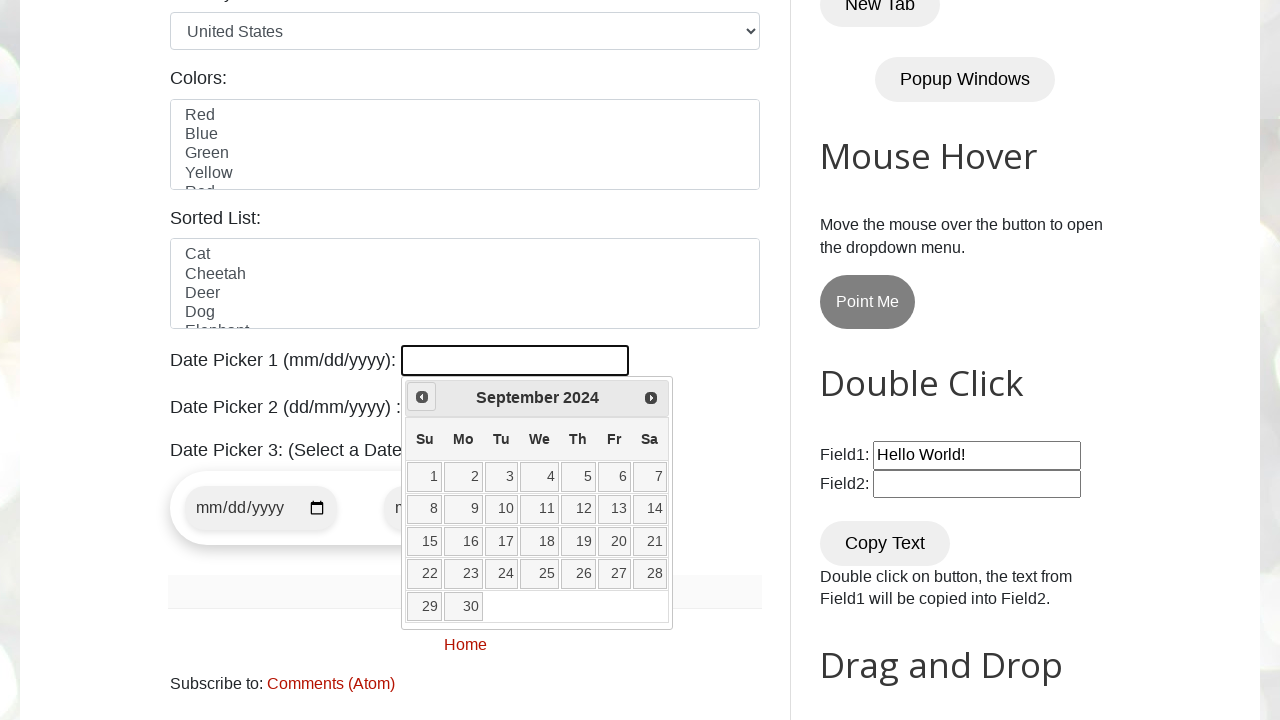

Retrieved current month: September
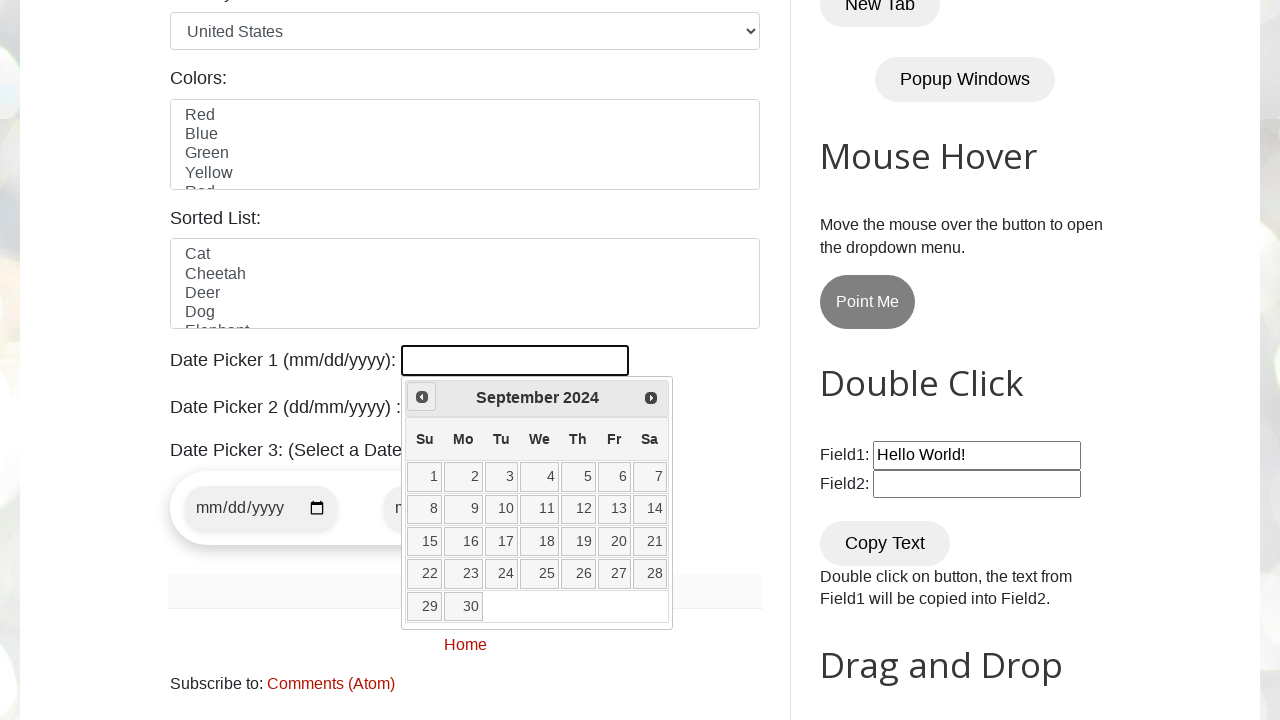

Clicked previous button to navigate to earlier month at (422, 397) on [title='Prev']
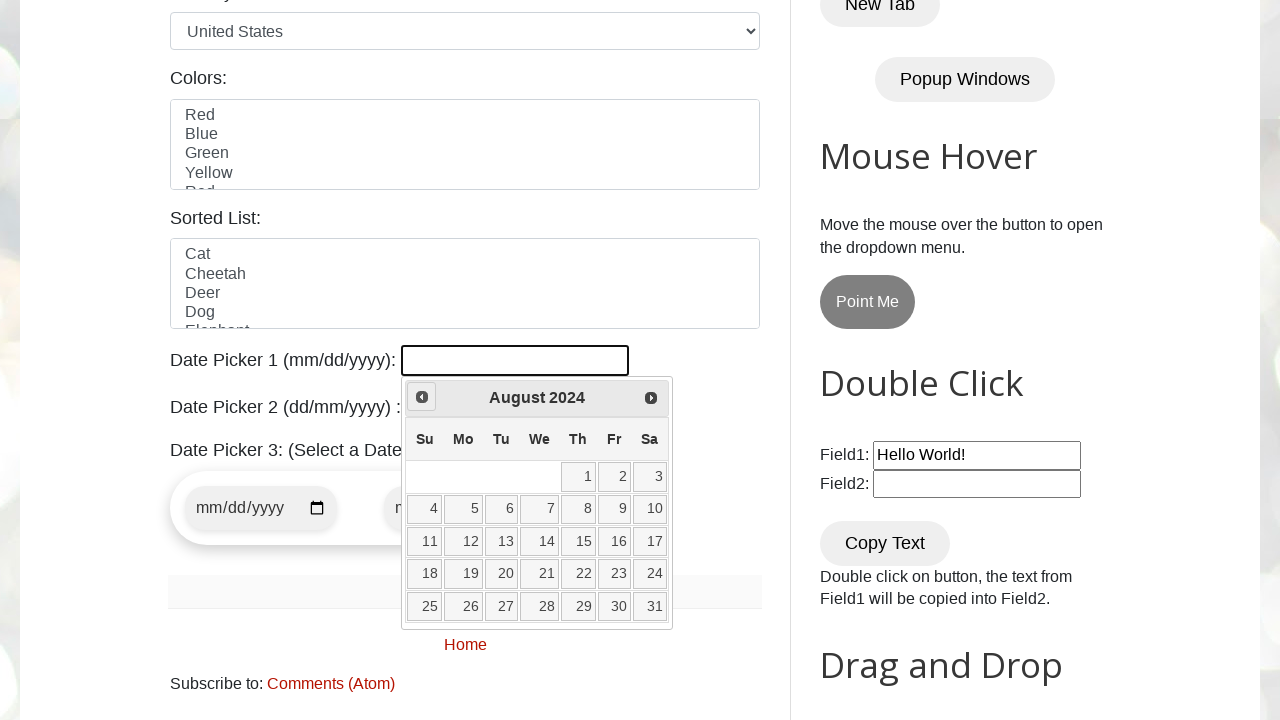

Retrieved current year: 2024
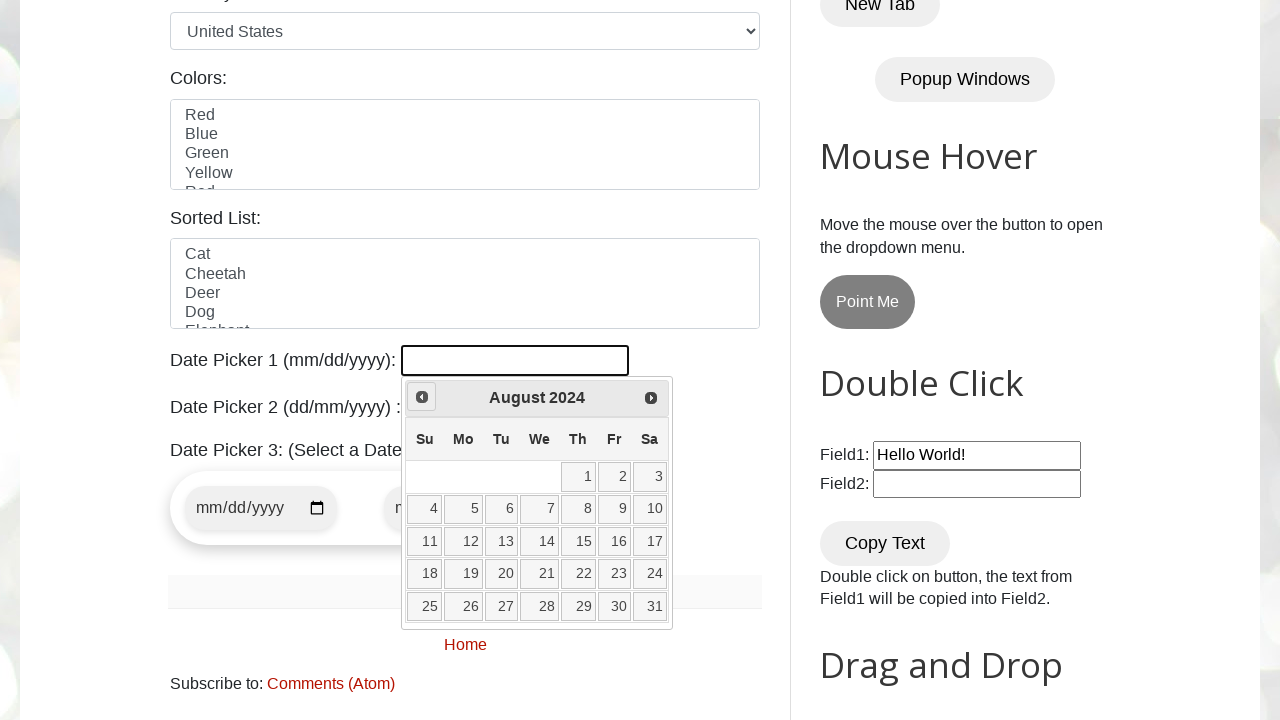

Retrieved current month: August
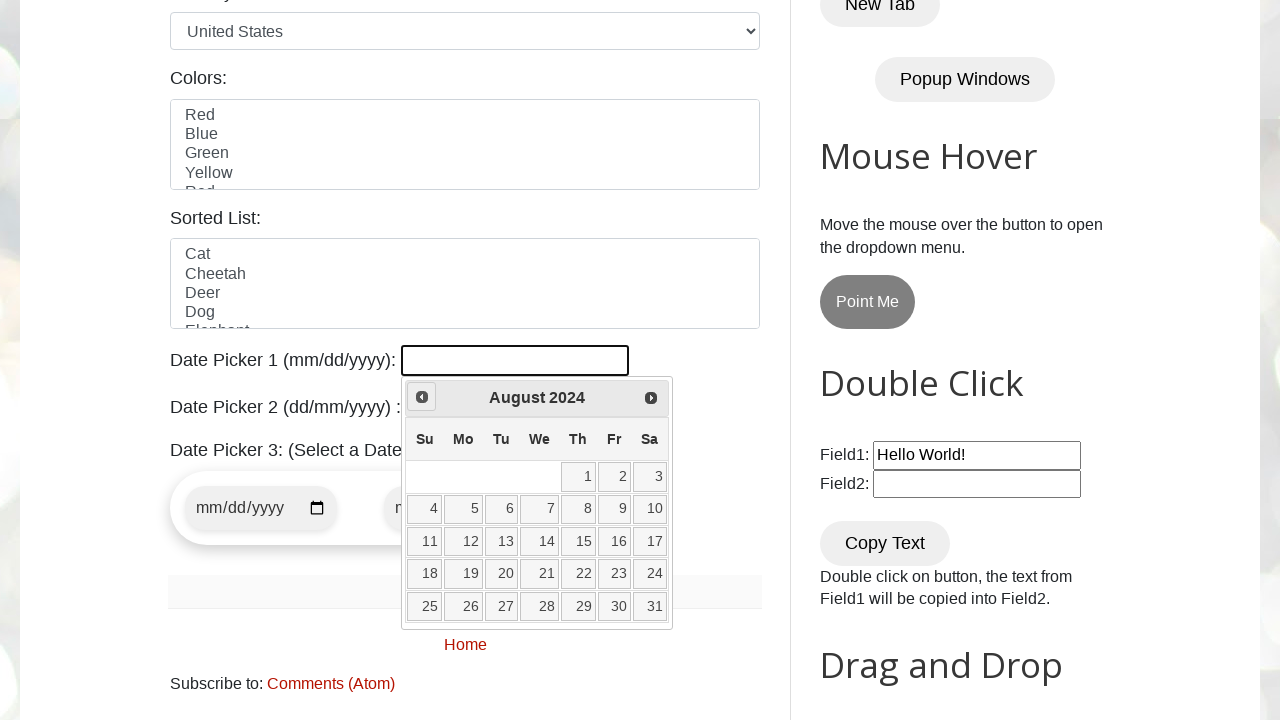

Clicked previous button to navigate to earlier month at (422, 397) on [title='Prev']
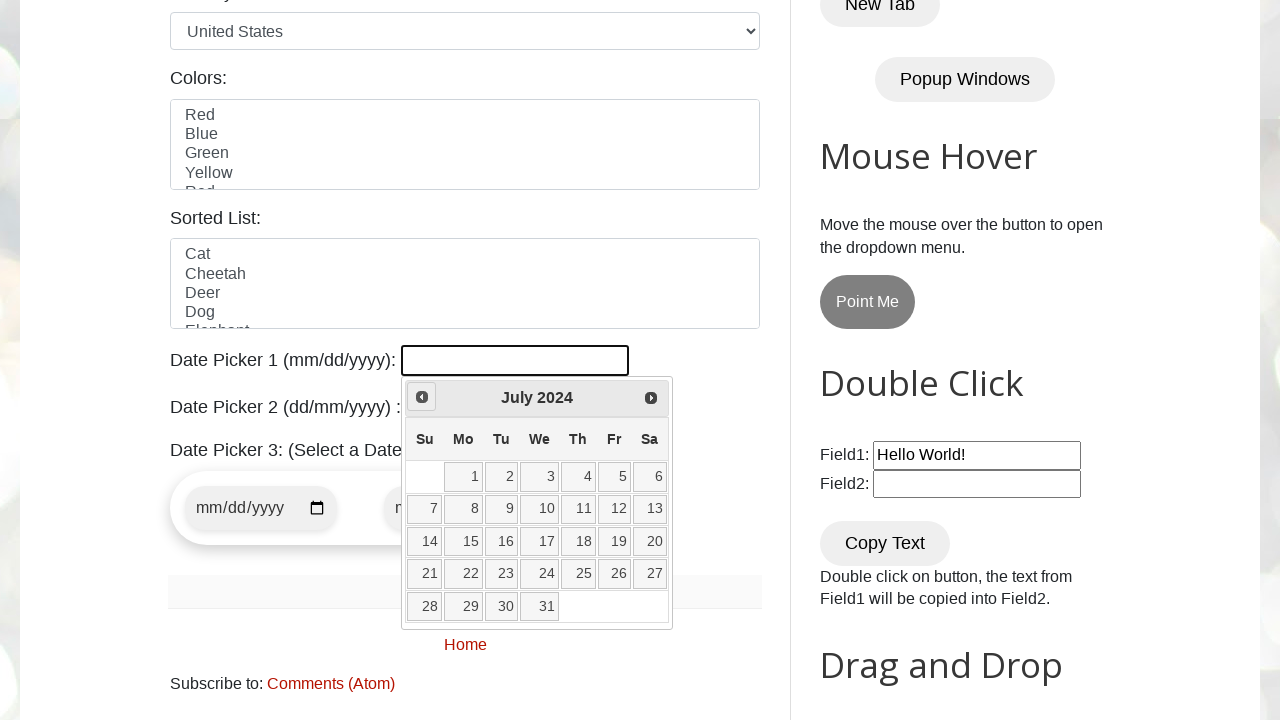

Retrieved current year: 2024
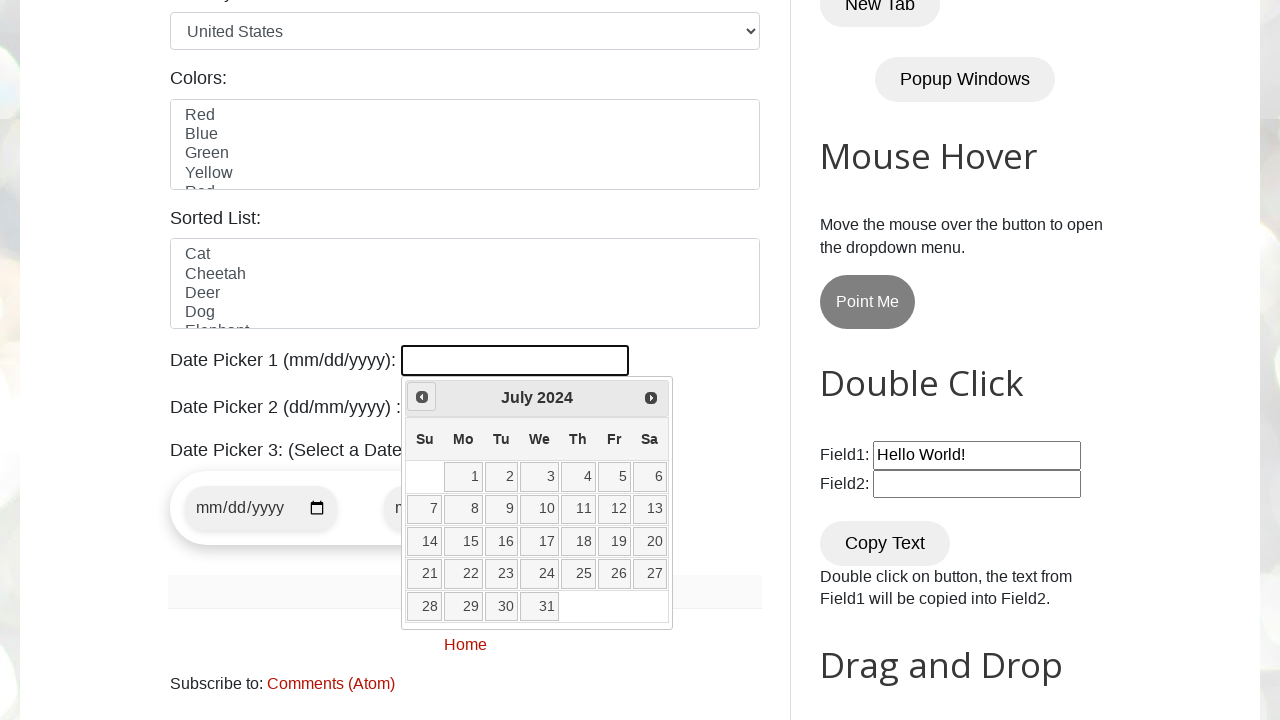

Retrieved current month: July
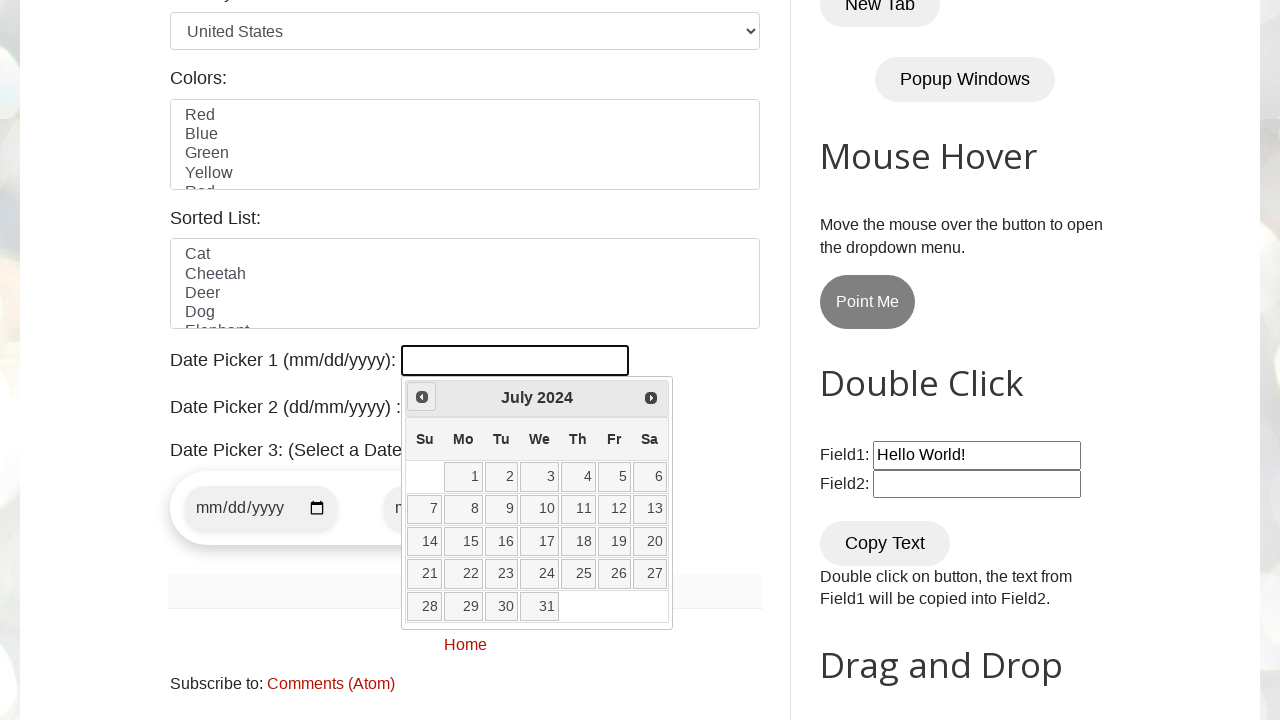

Clicked previous button to navigate to earlier month at (422, 397) on [title='Prev']
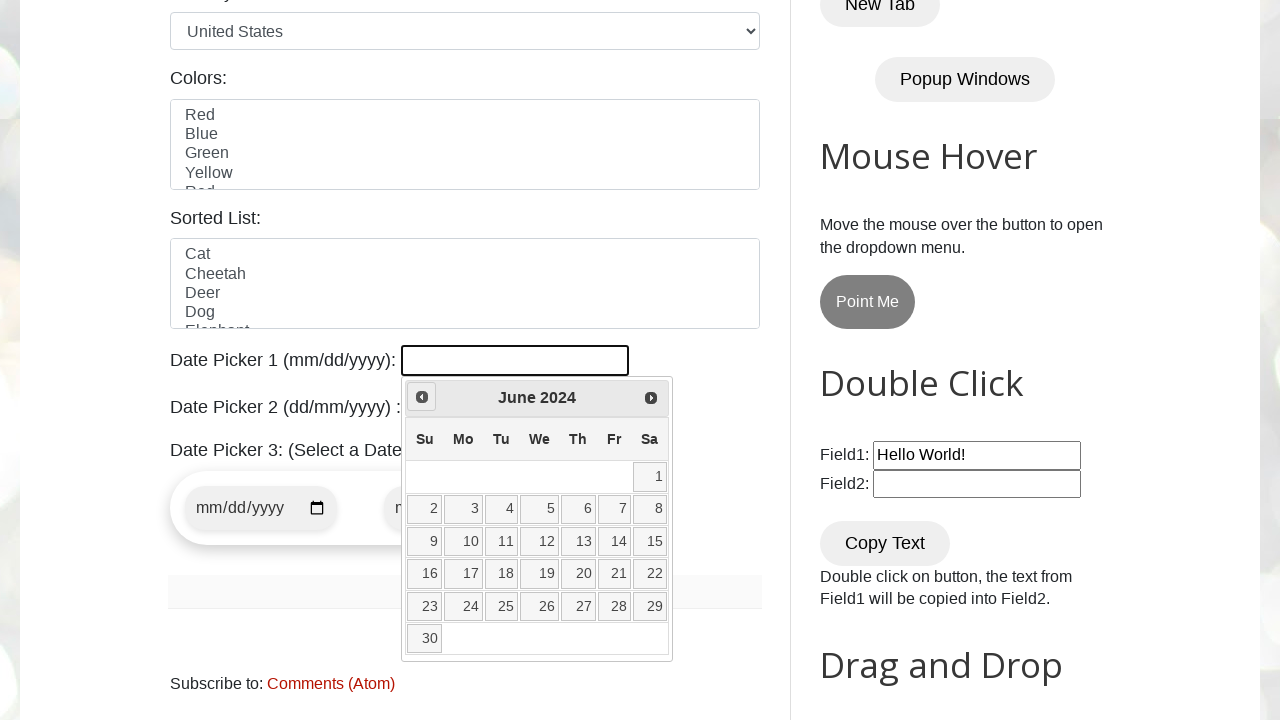

Retrieved current year: 2024
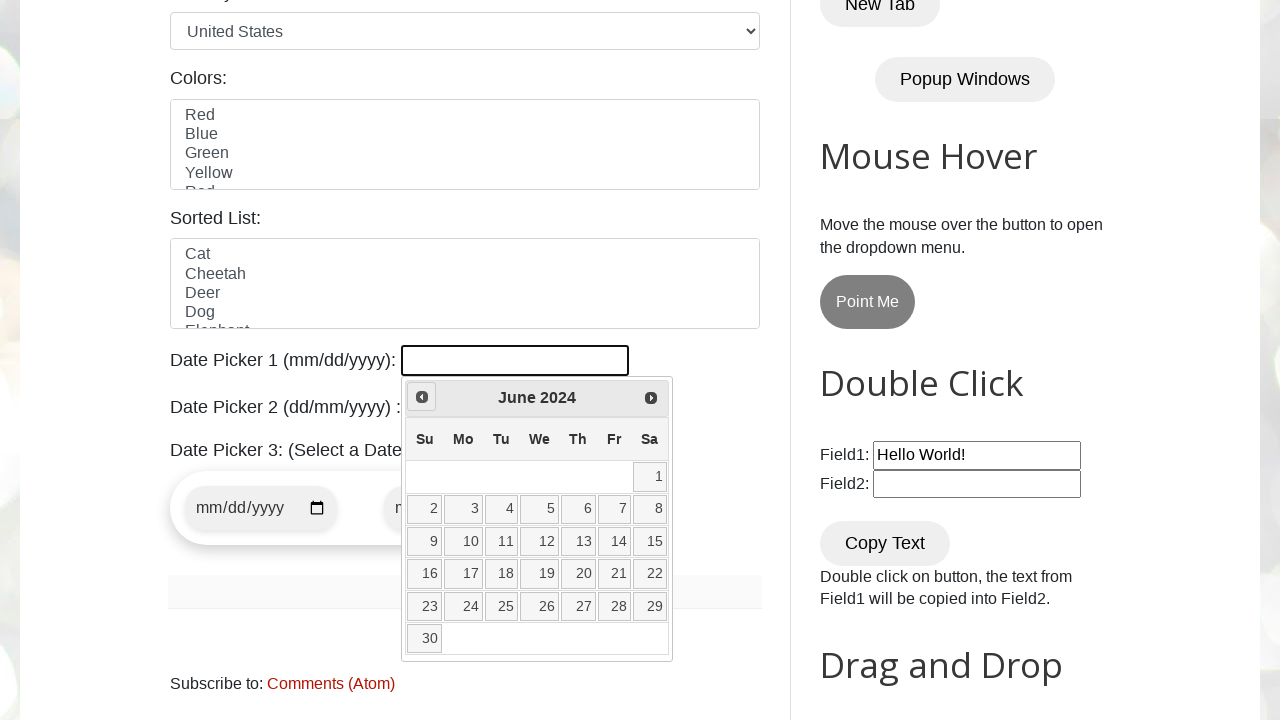

Retrieved current month: June
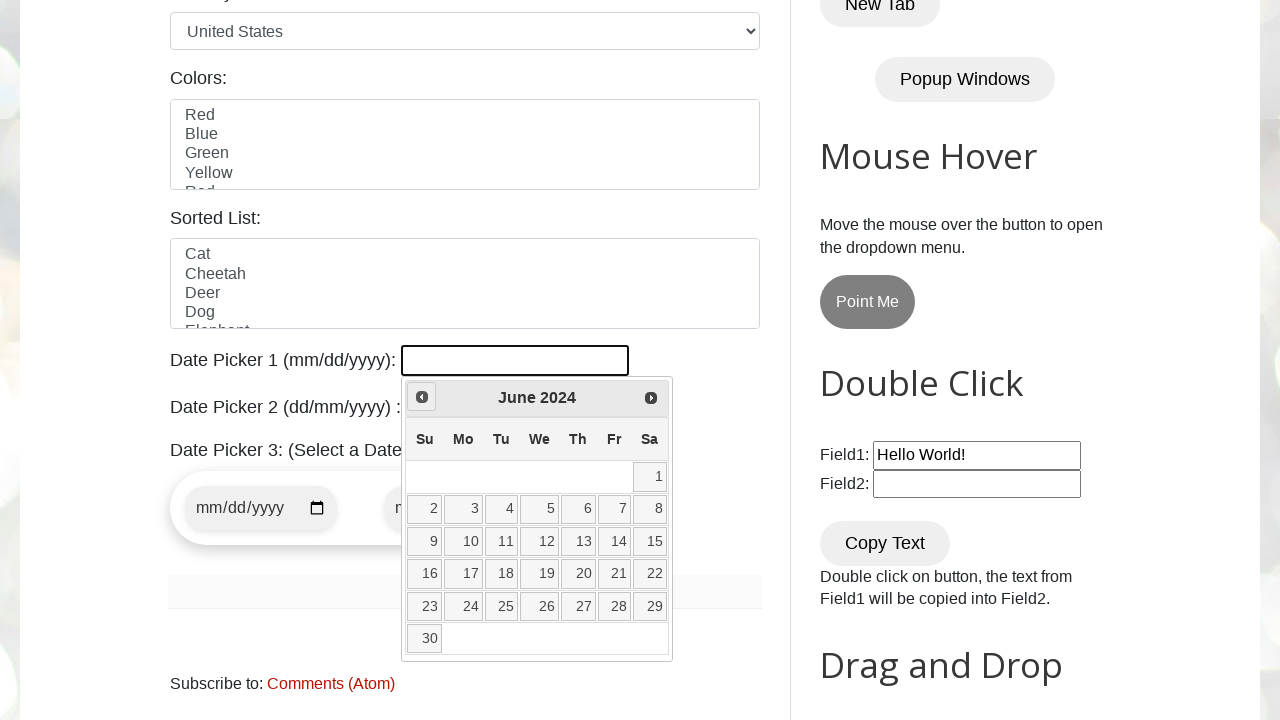

Clicked previous button to navigate to earlier month at (422, 397) on [title='Prev']
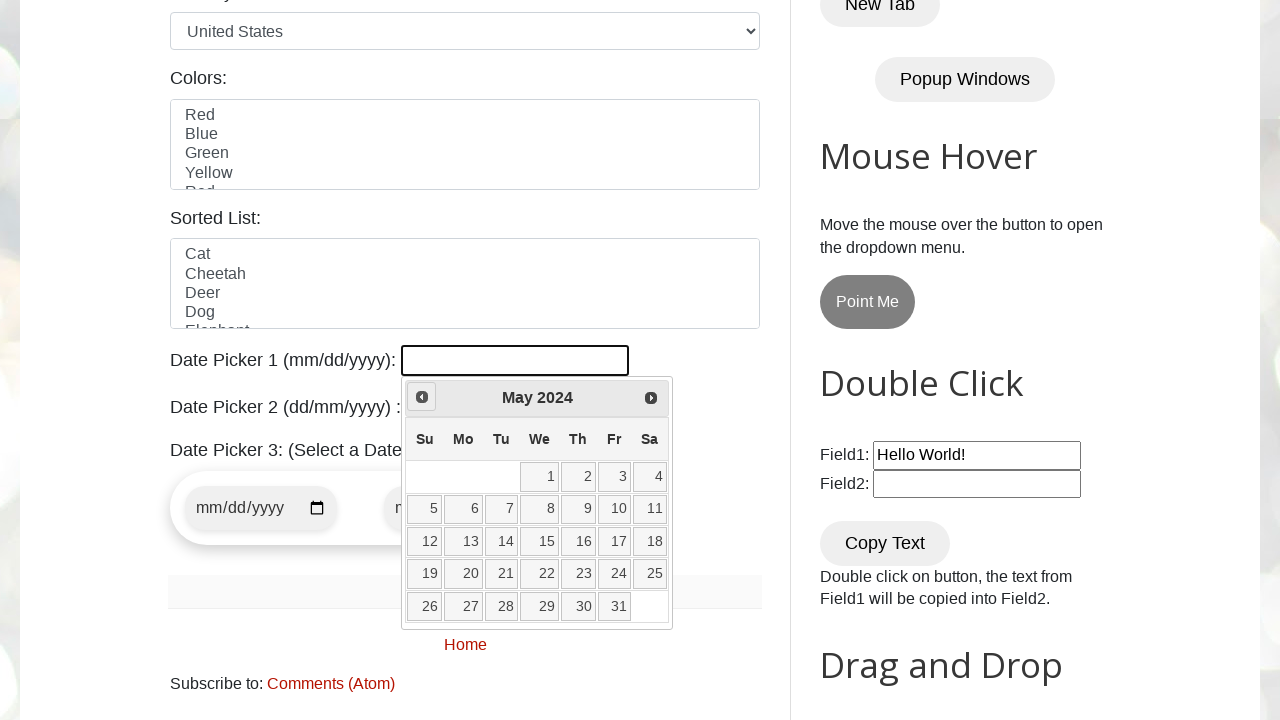

Retrieved current year: 2024
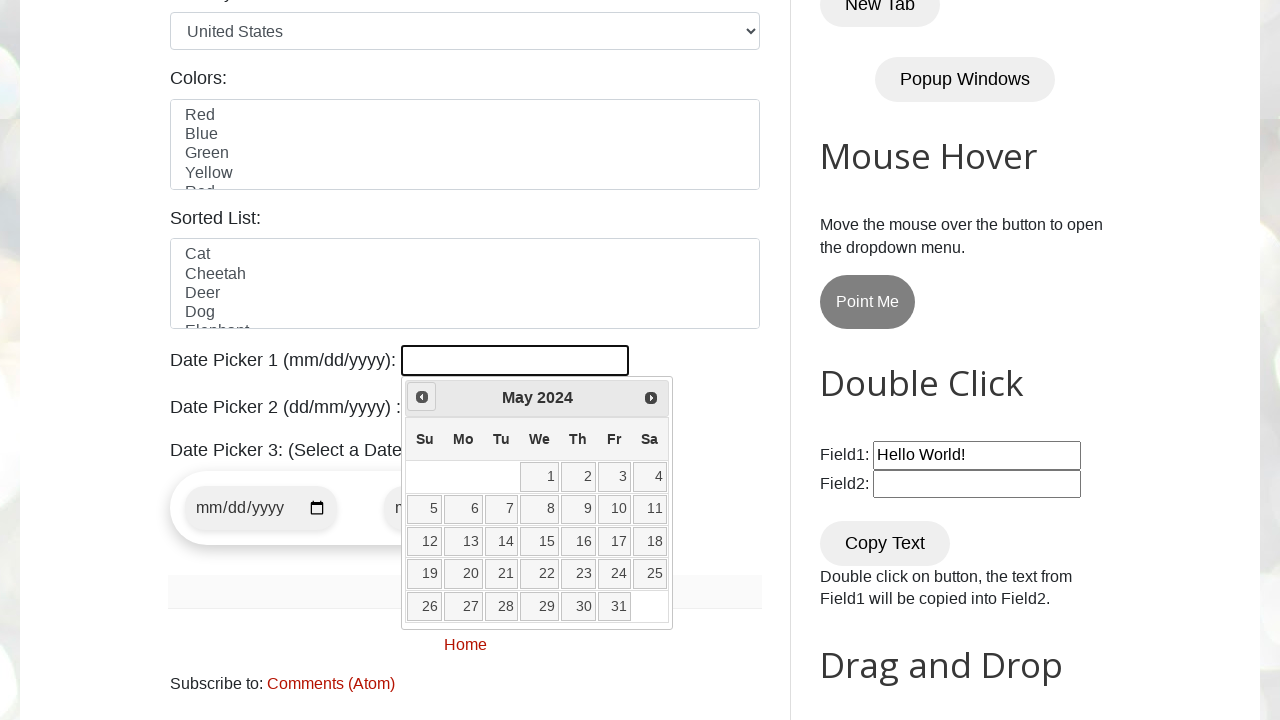

Retrieved current month: May
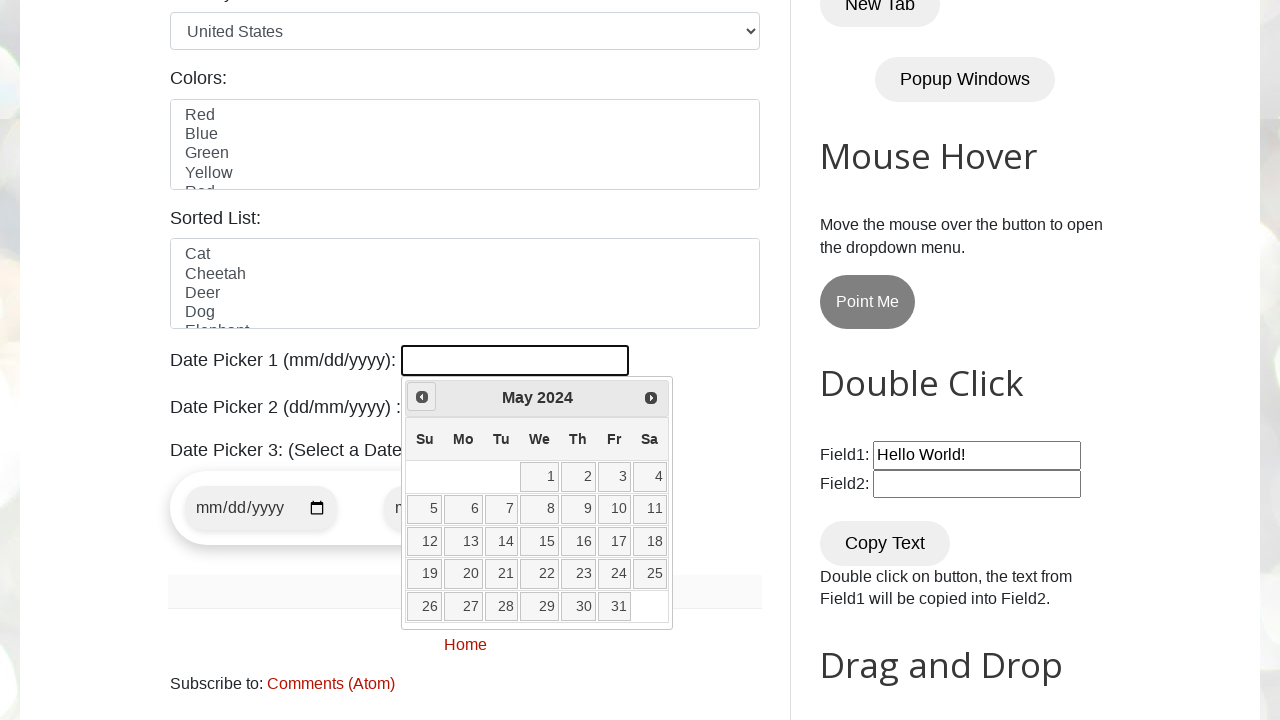

Clicked previous button to navigate to earlier month at (422, 397) on [title='Prev']
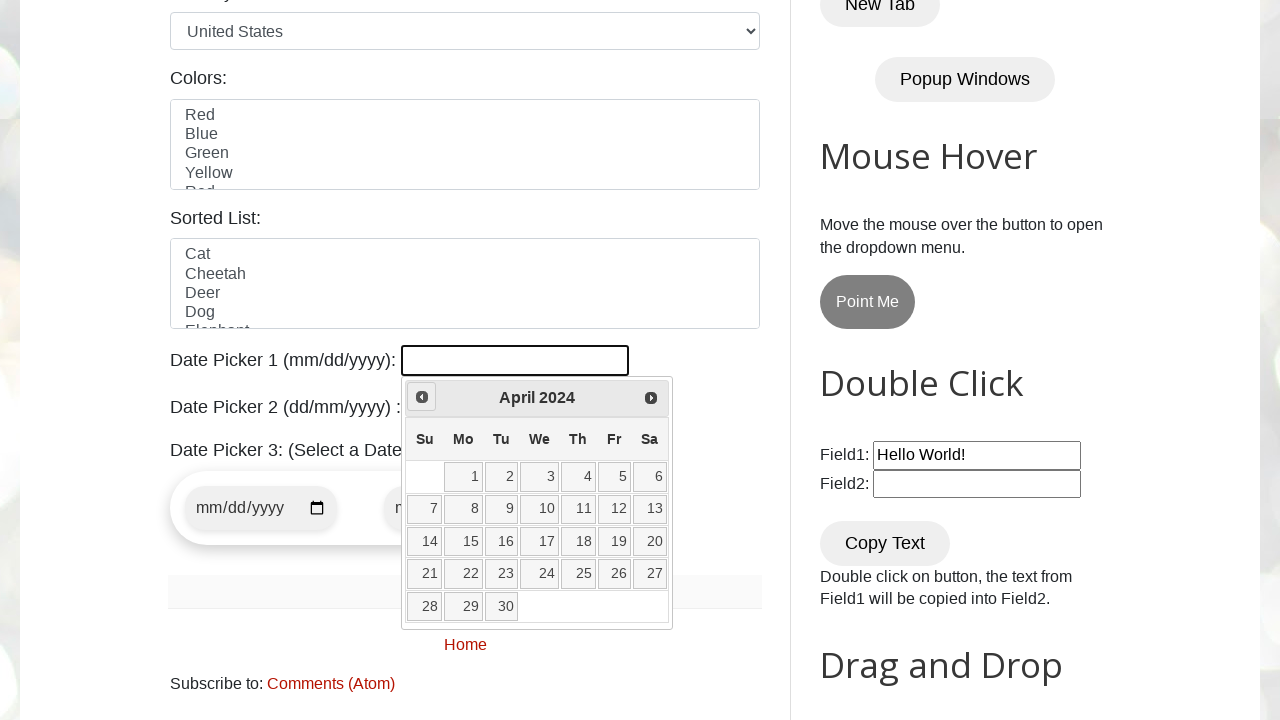

Retrieved current year: 2024
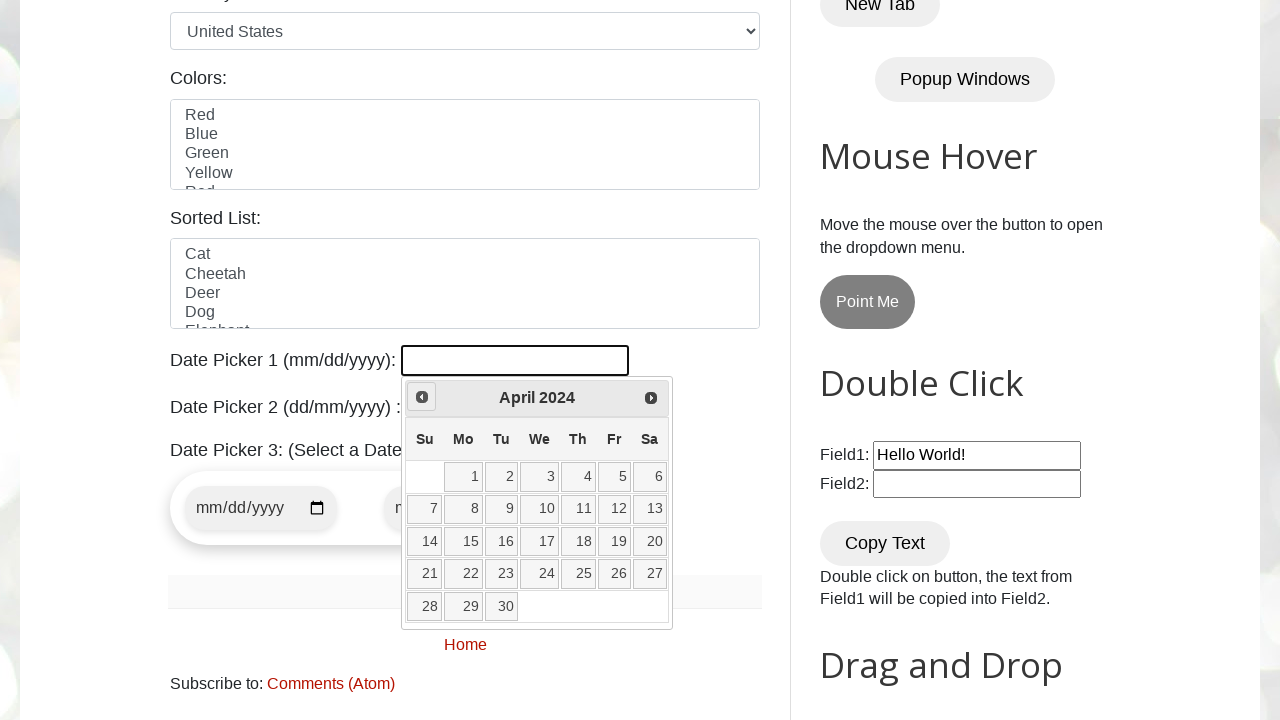

Retrieved current month: April
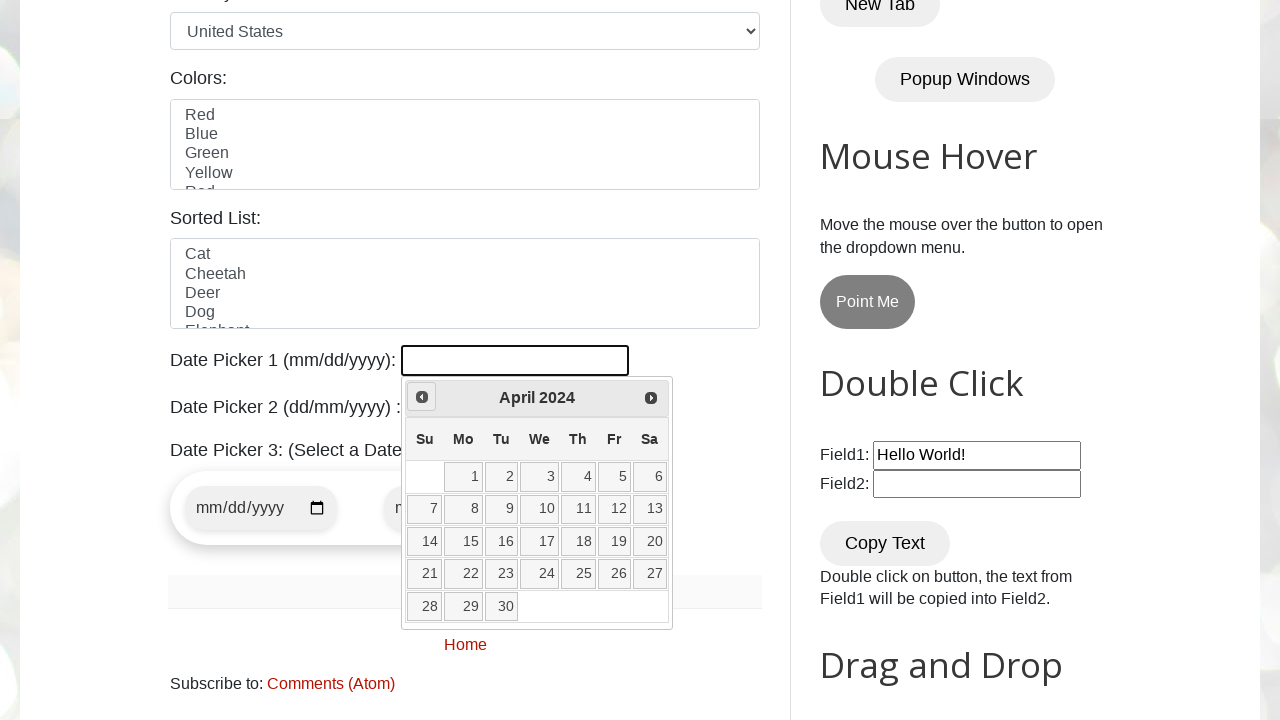

Clicked previous button to navigate to earlier month at (422, 397) on [title='Prev']
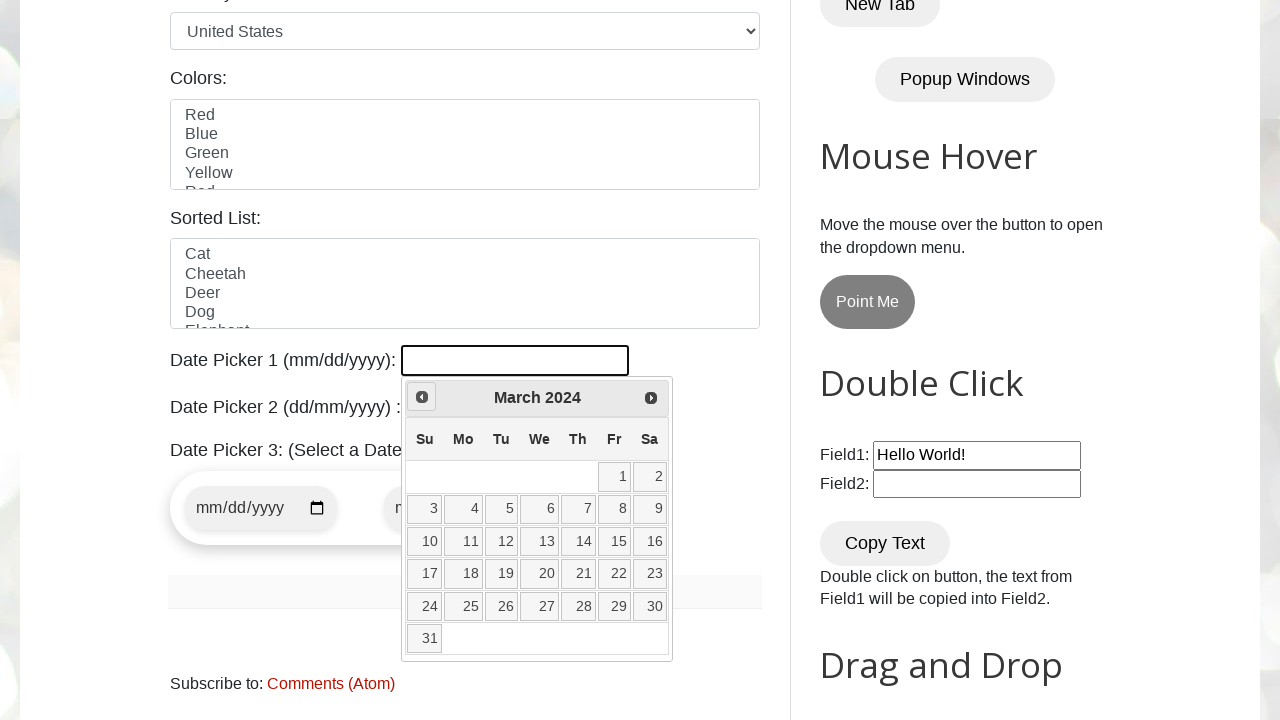

Retrieved current year: 2024
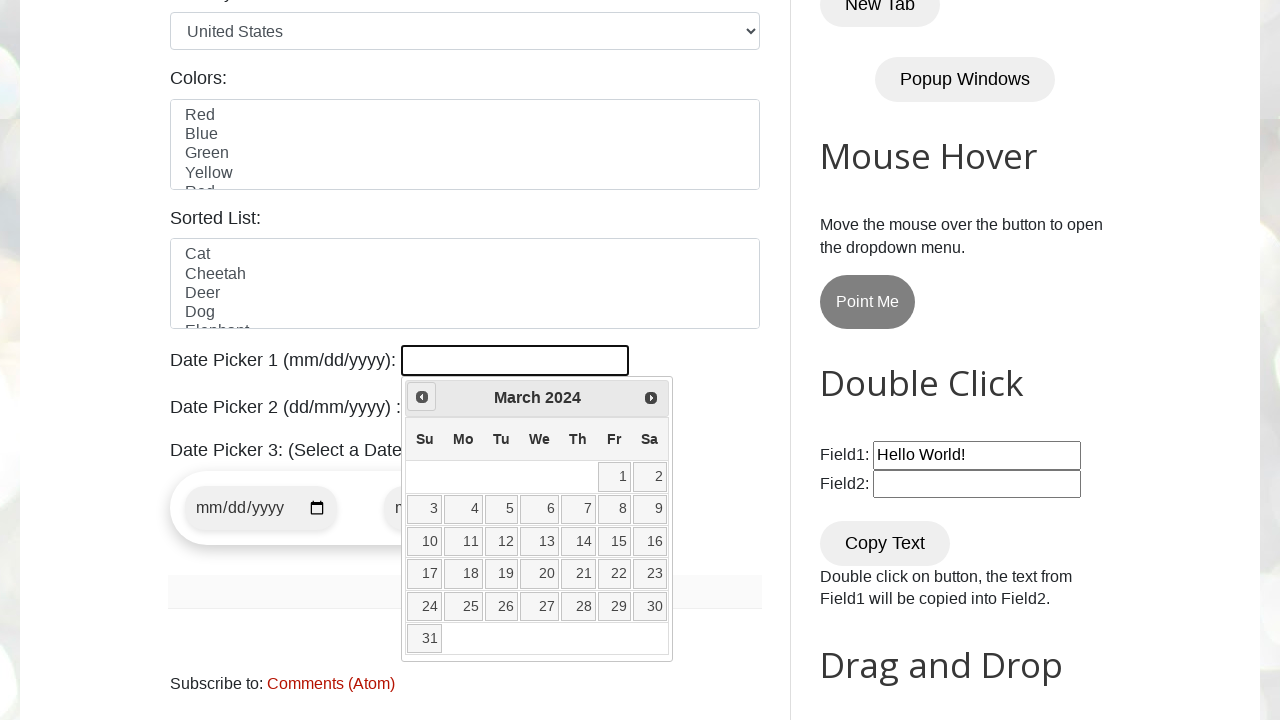

Retrieved current month: March
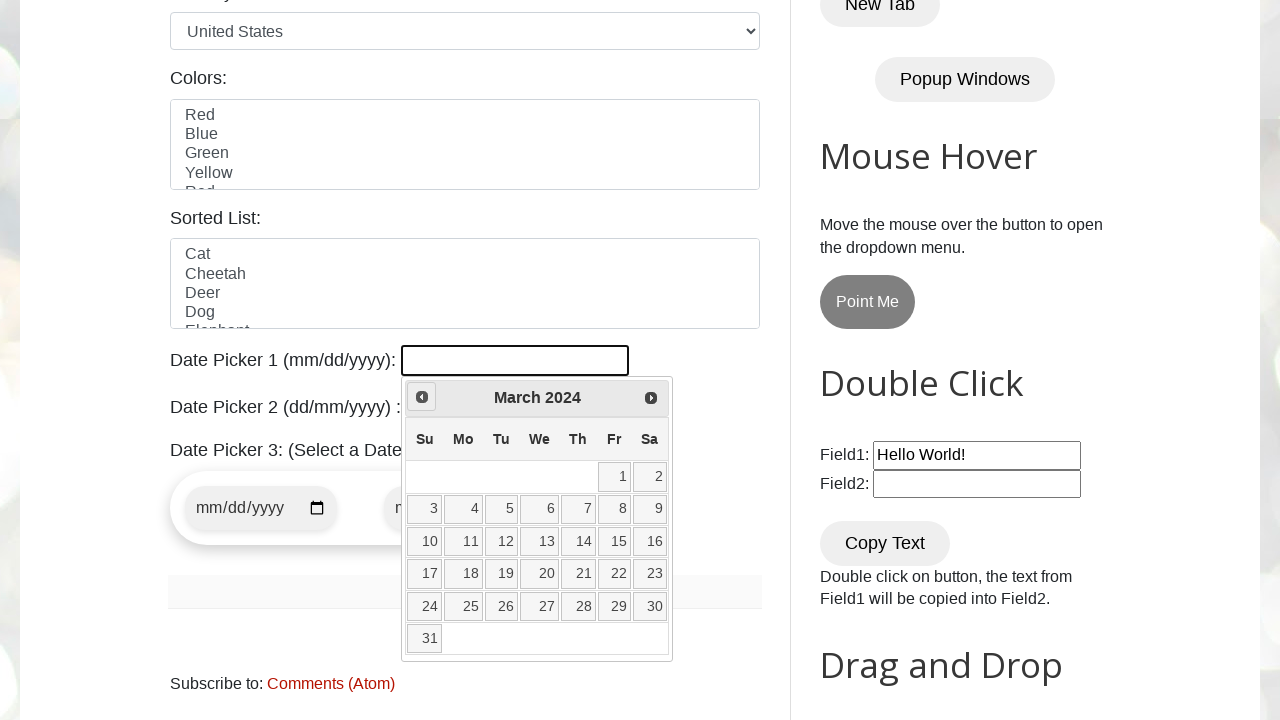

Clicked previous button to navigate to earlier month at (422, 397) on [title='Prev']
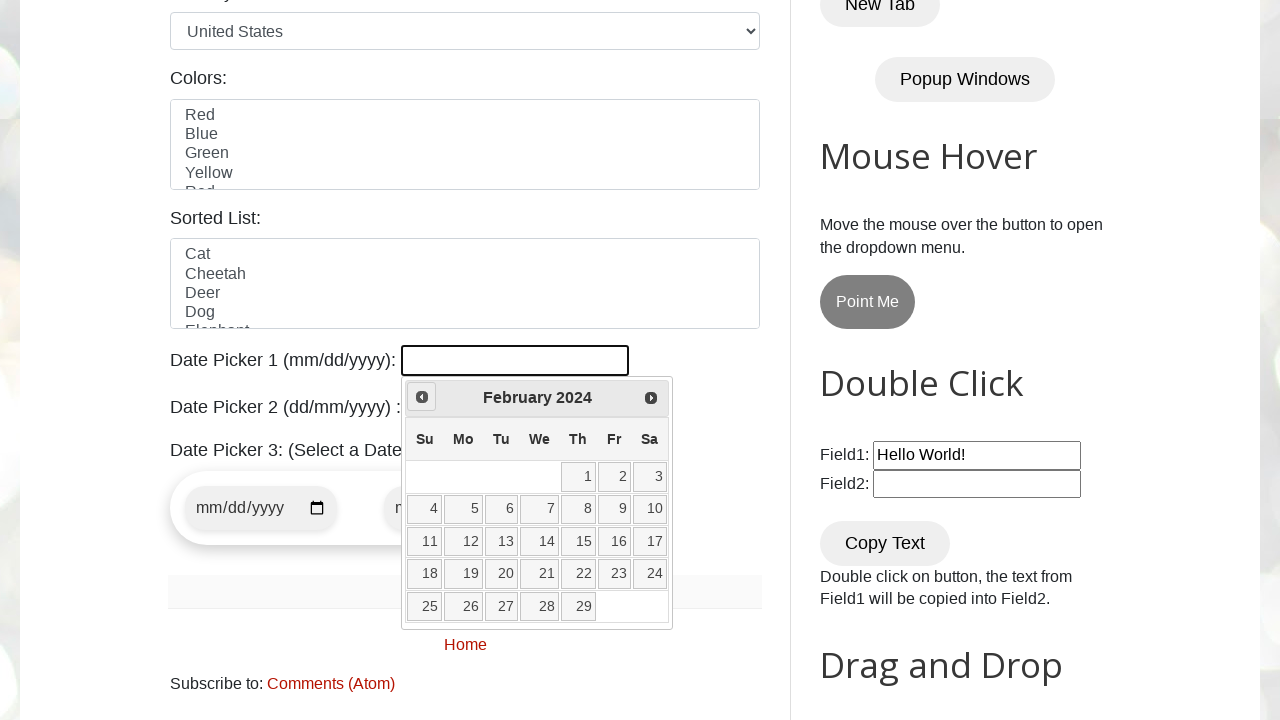

Retrieved current year: 2024
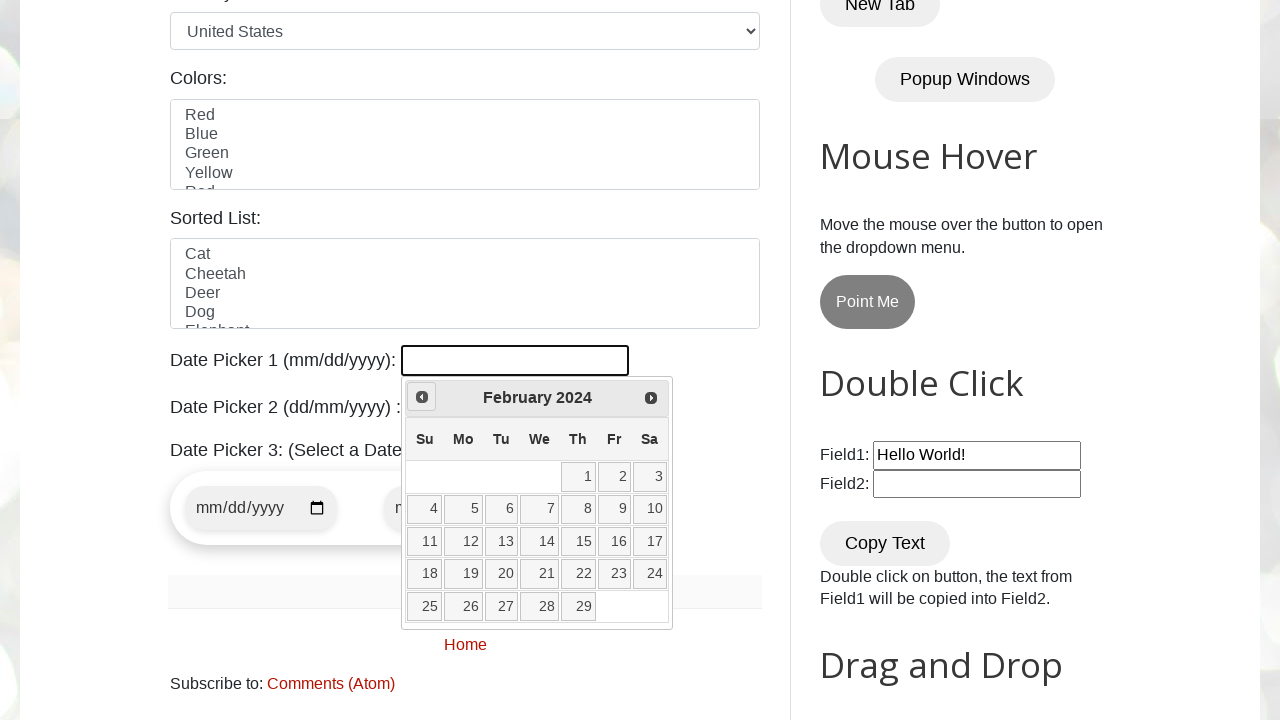

Retrieved current month: February
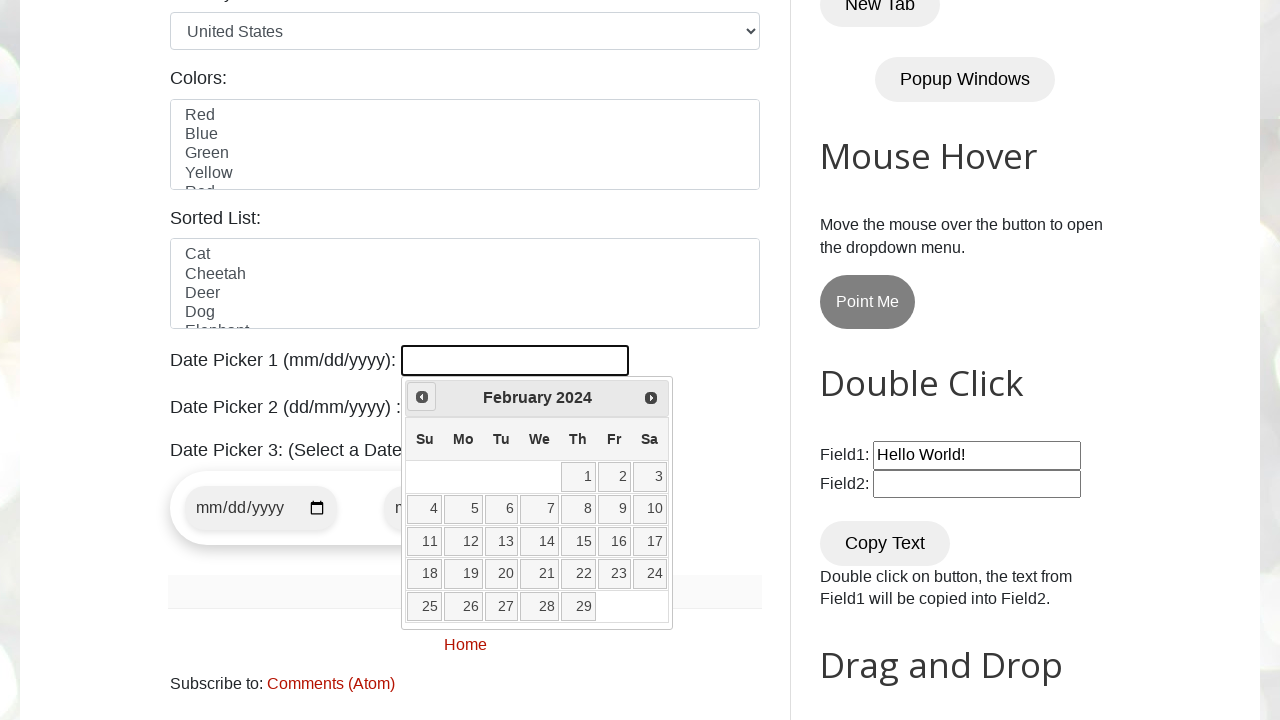

Clicked previous button to navigate to earlier month at (422, 397) on [title='Prev']
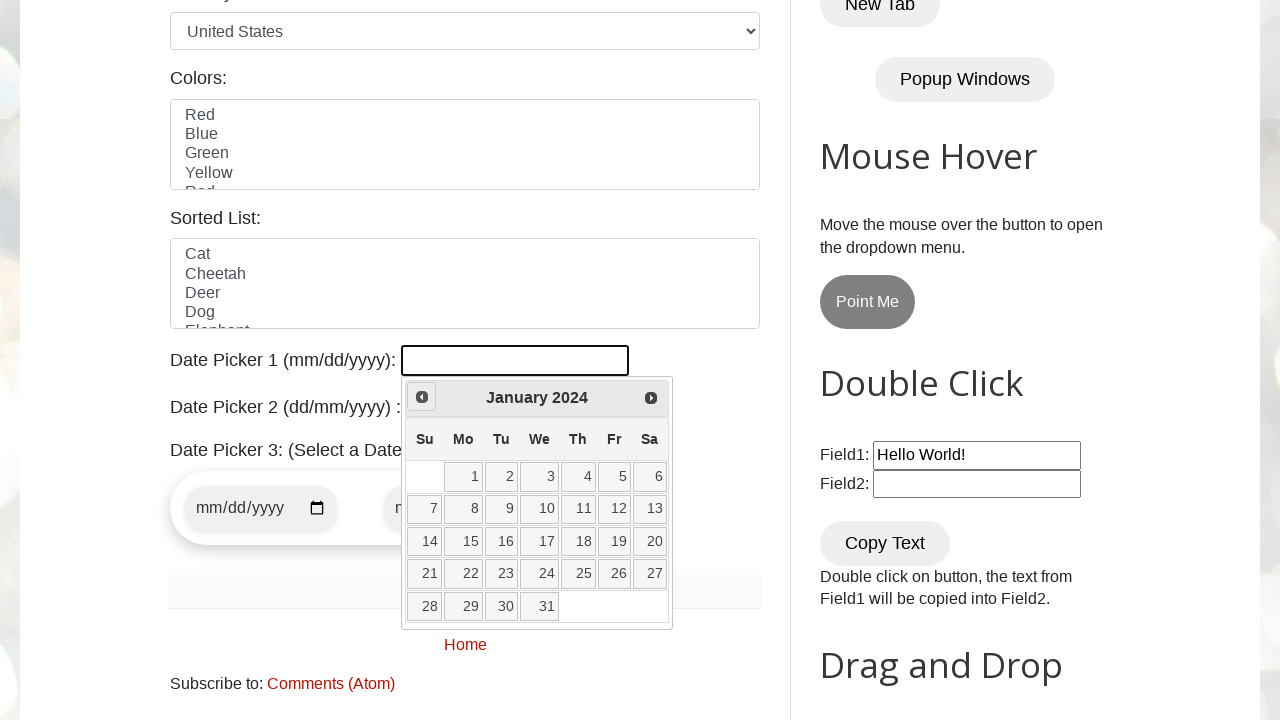

Retrieved current year: 2024
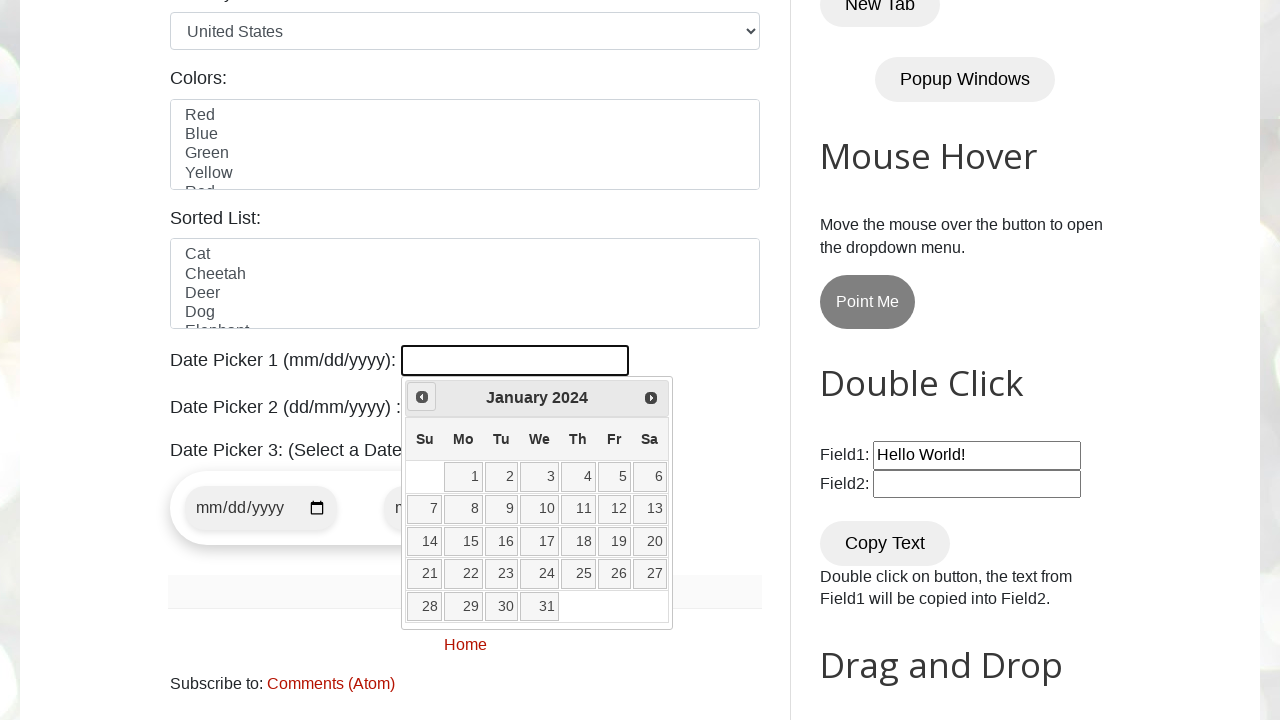

Retrieved current month: January
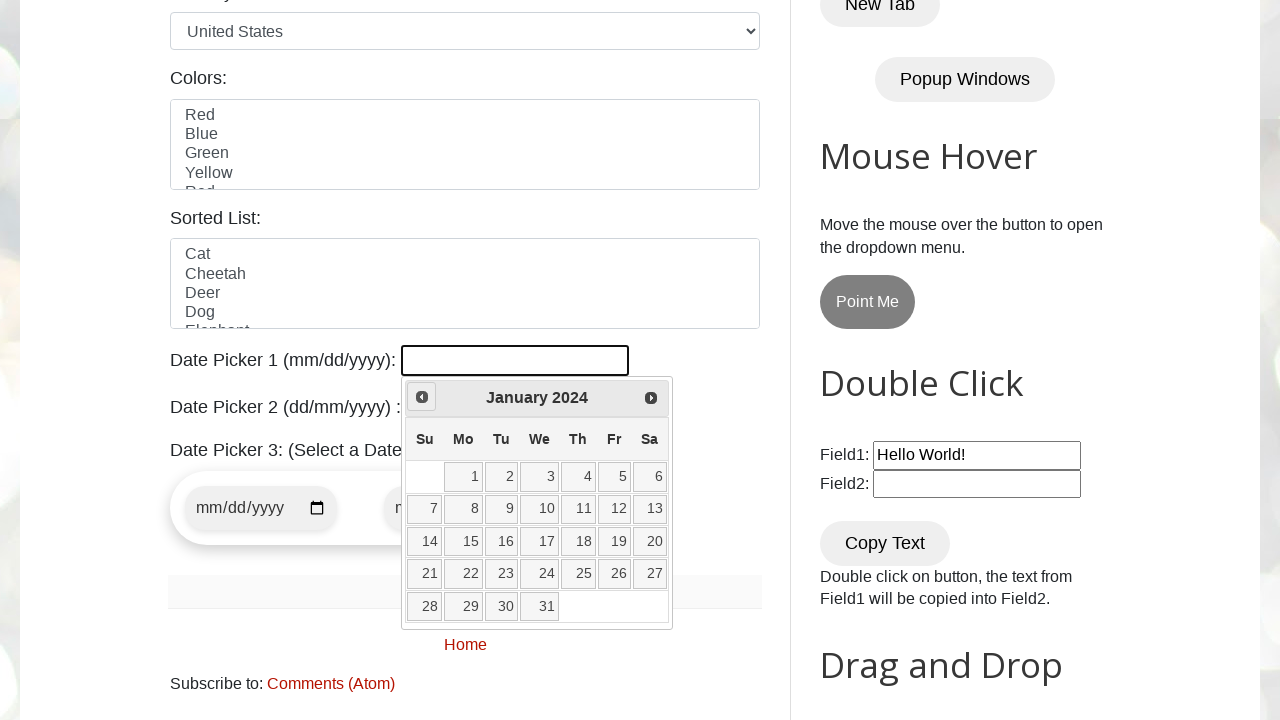

Clicked previous button to navigate to earlier month at (422, 397) on [title='Prev']
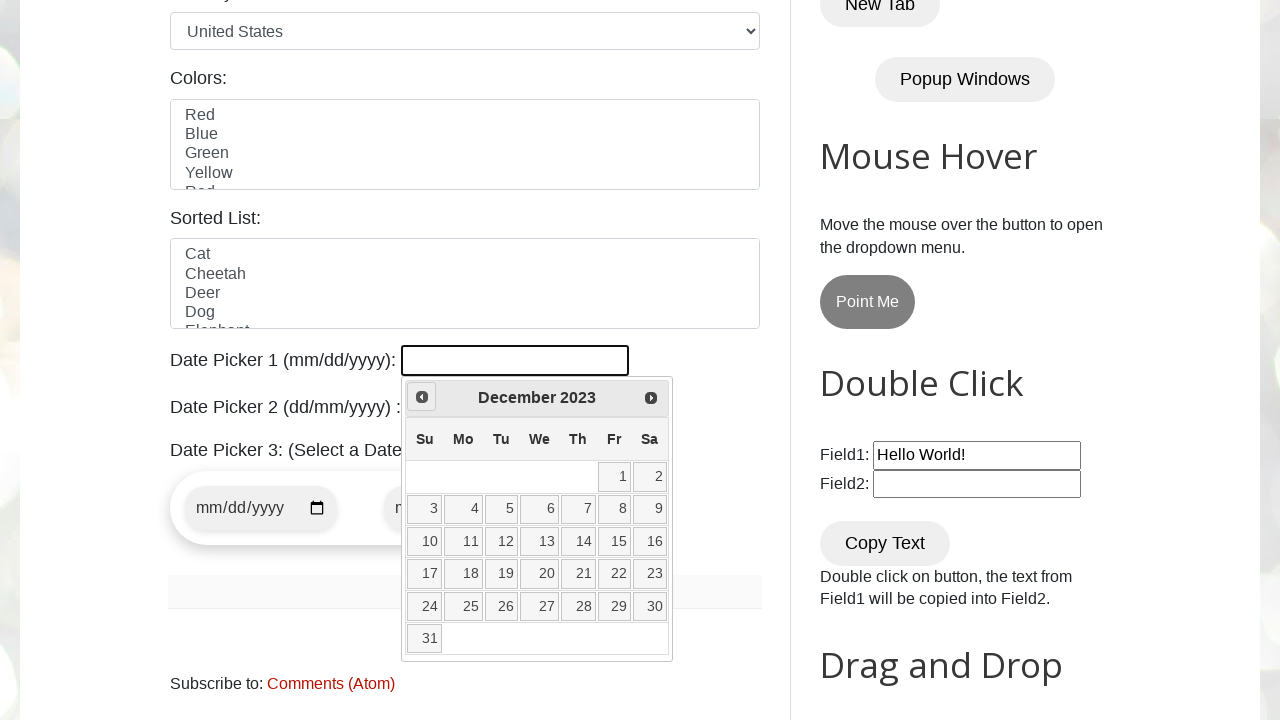

Retrieved current year: 2023
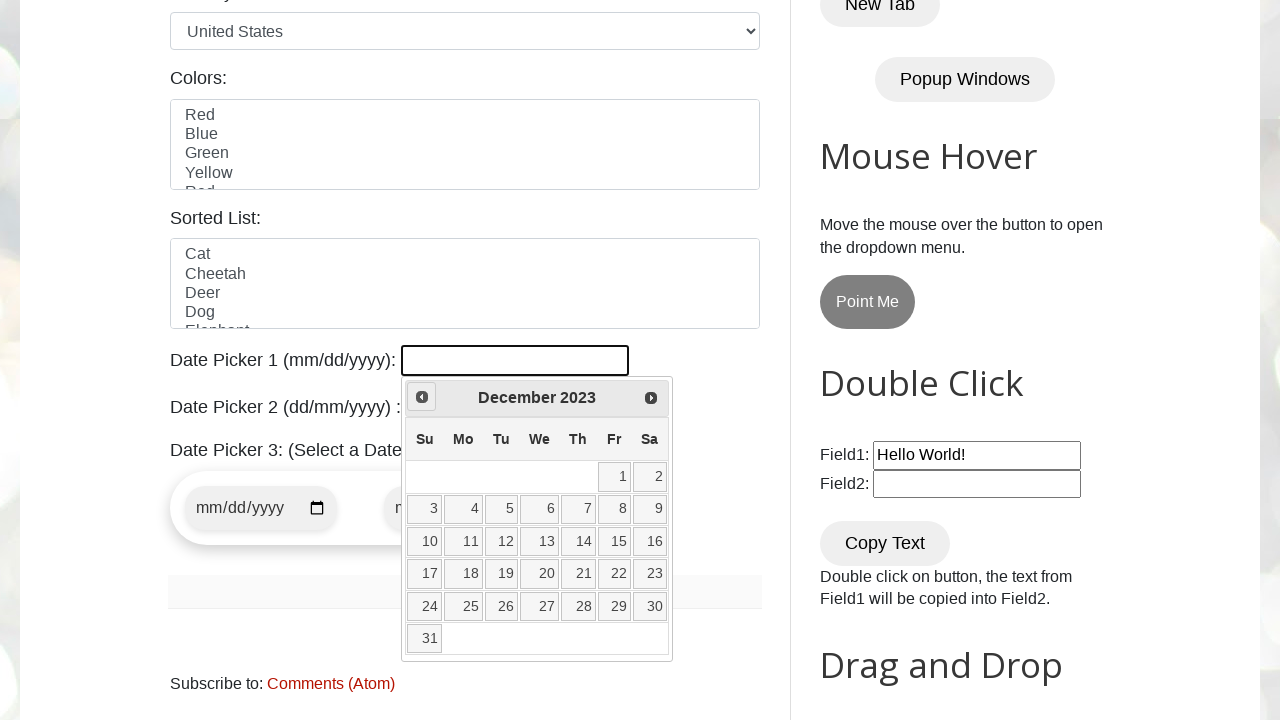

Retrieved current month: December
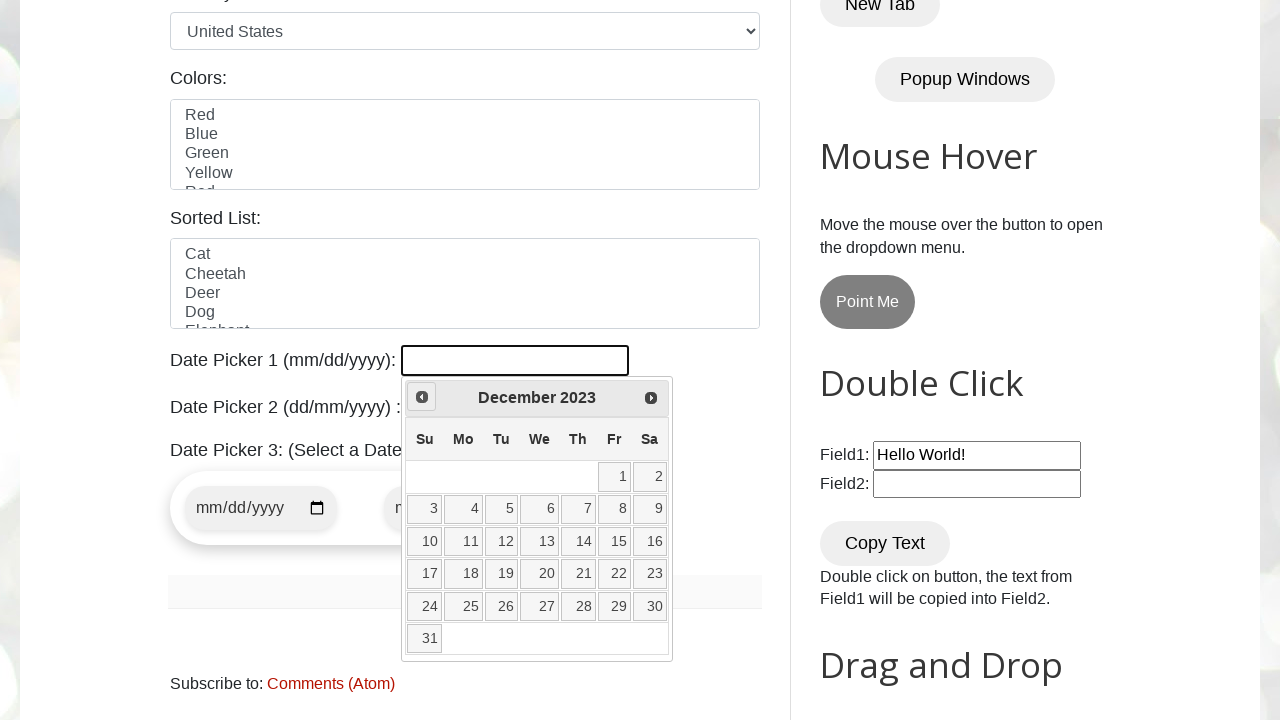

Clicked previous button to navigate to earlier month at (422, 397) on [title='Prev']
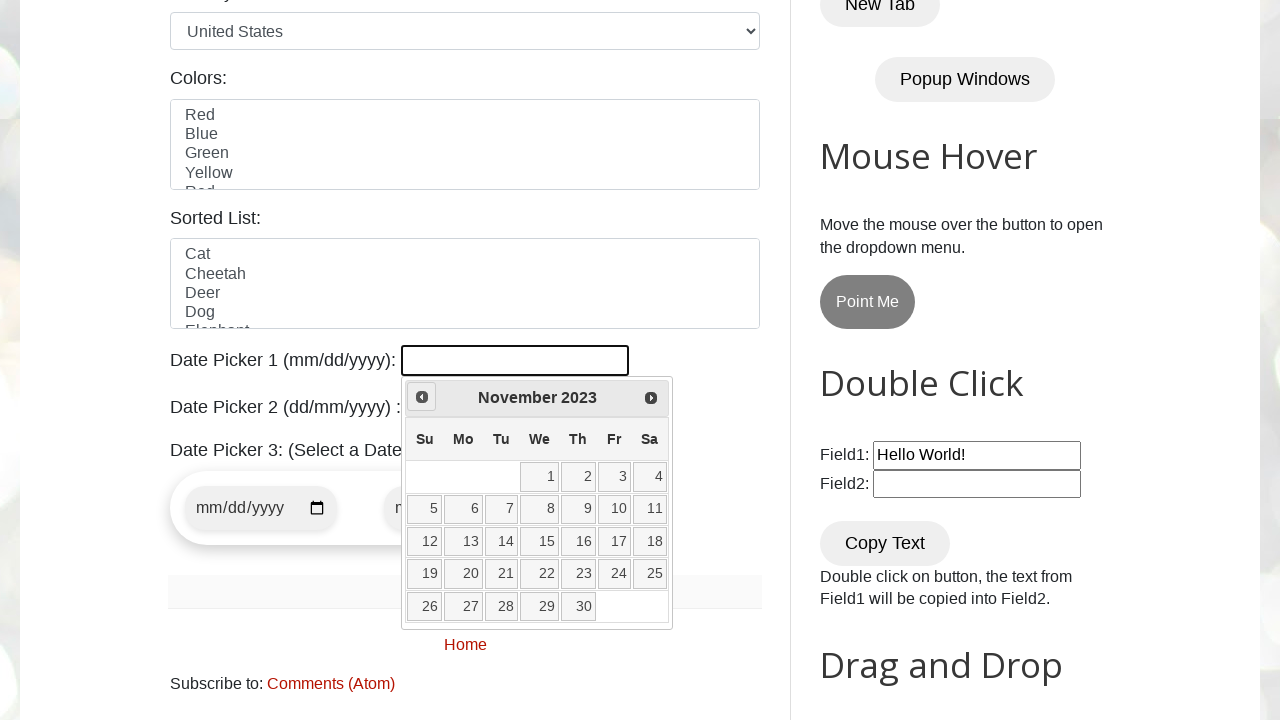

Retrieved current year: 2023
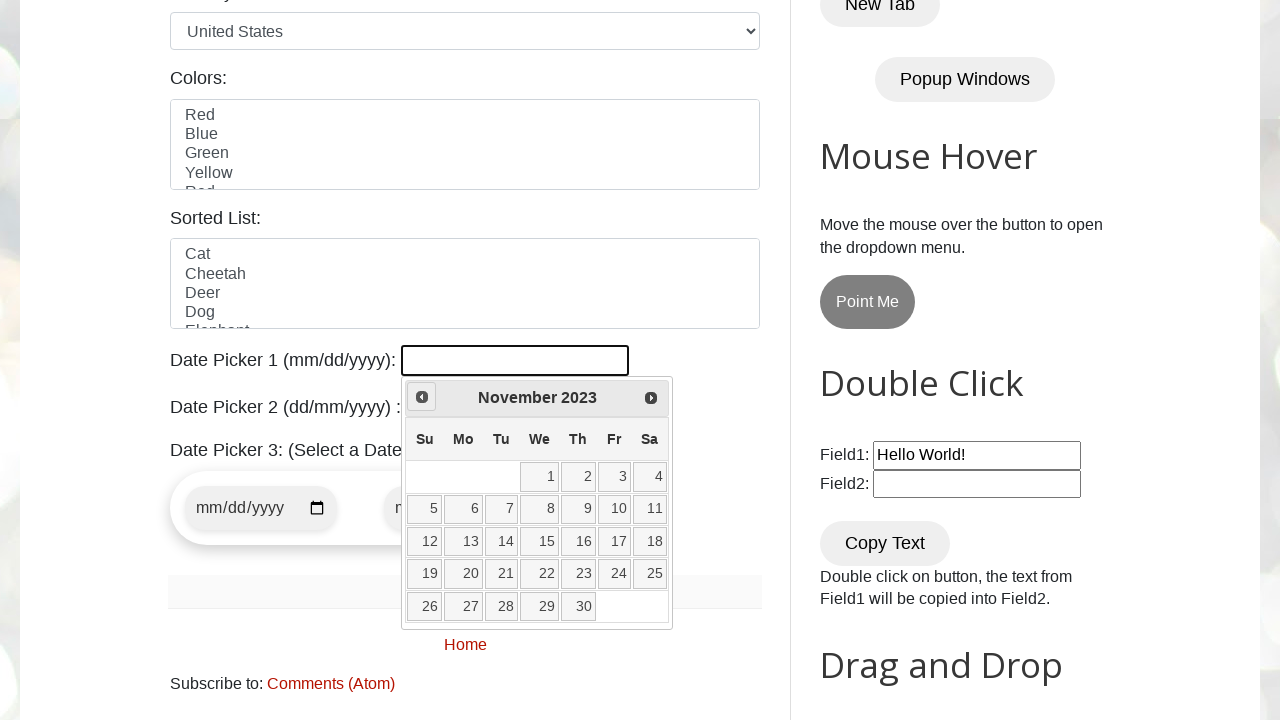

Retrieved current month: November
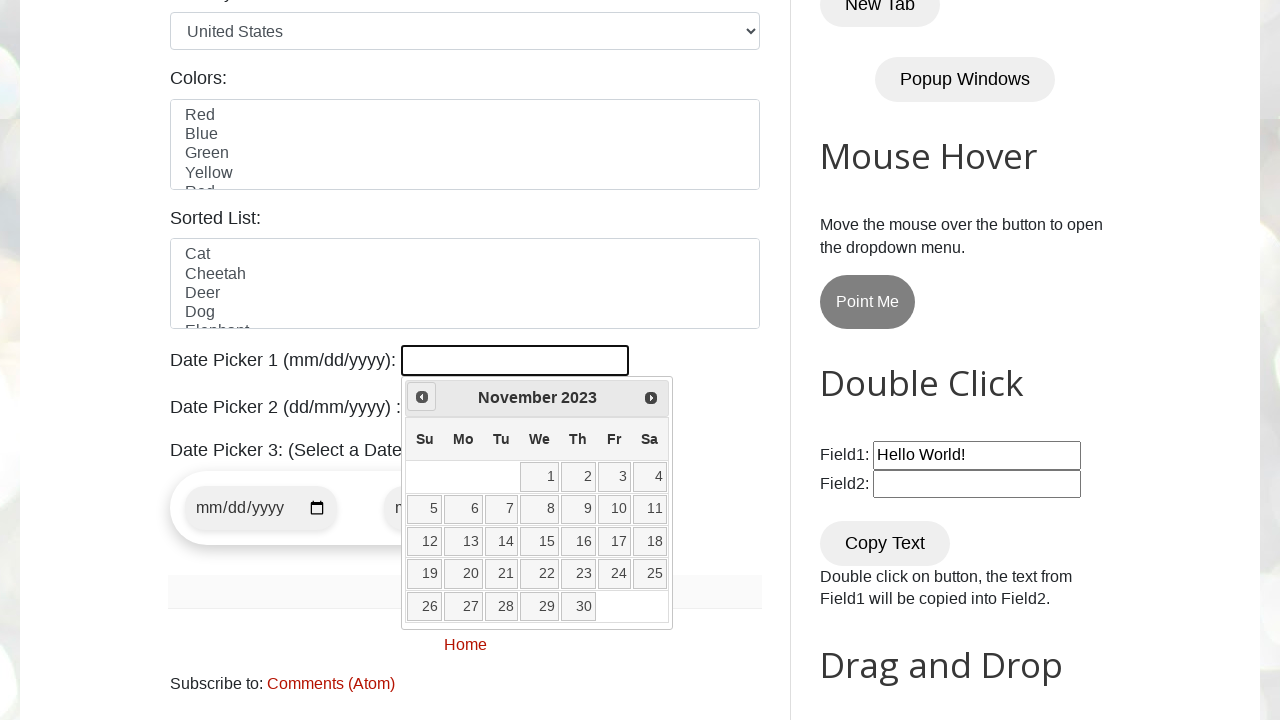

Clicked previous button to navigate to earlier month at (422, 397) on [title='Prev']
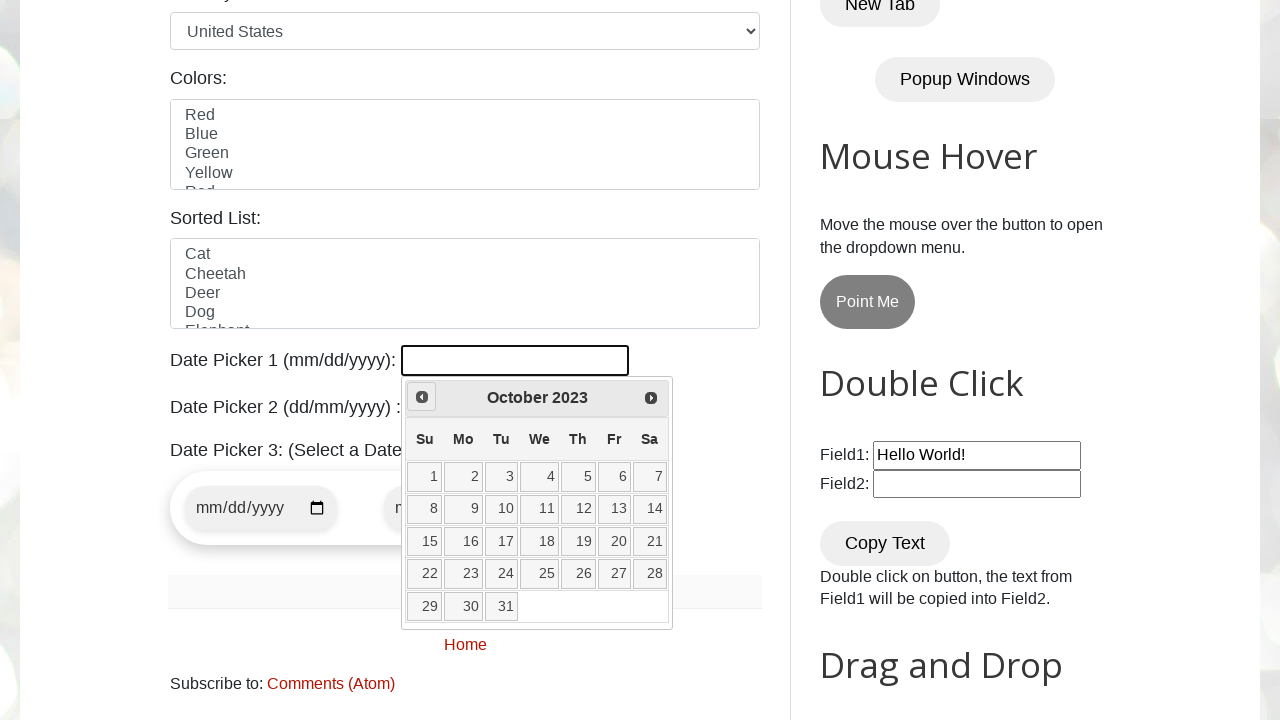

Retrieved current year: 2023
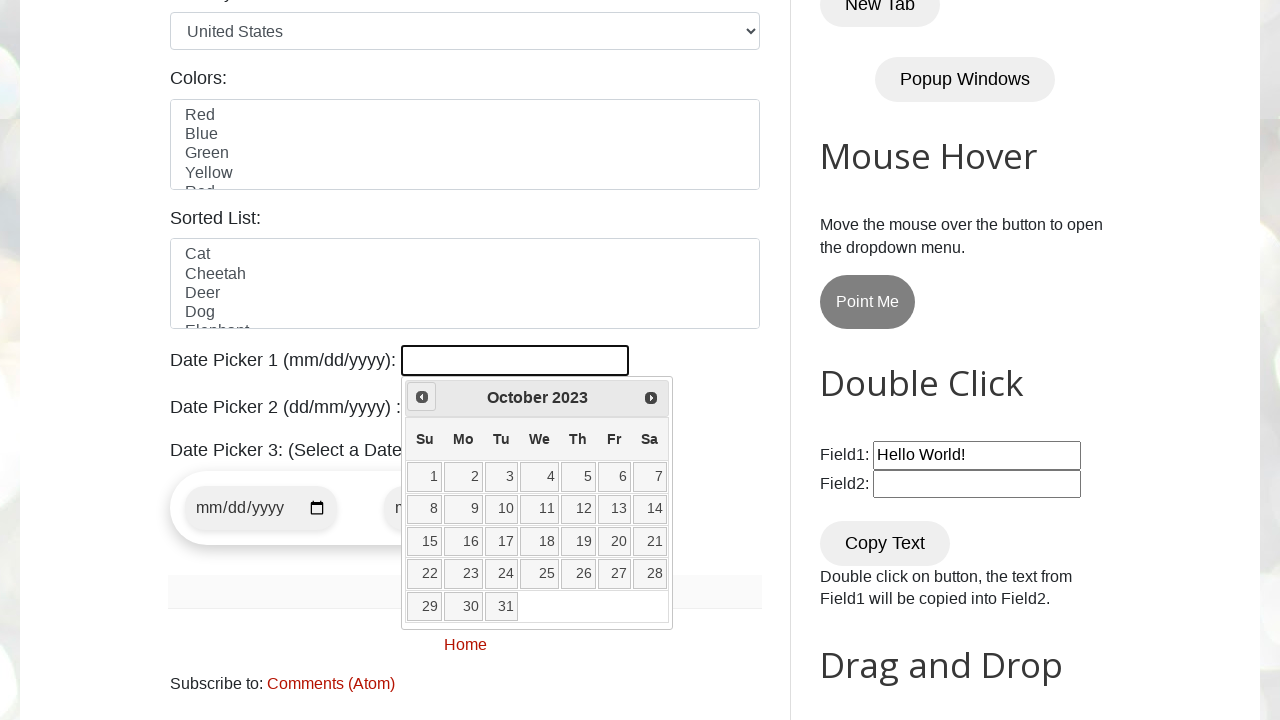

Retrieved current month: October
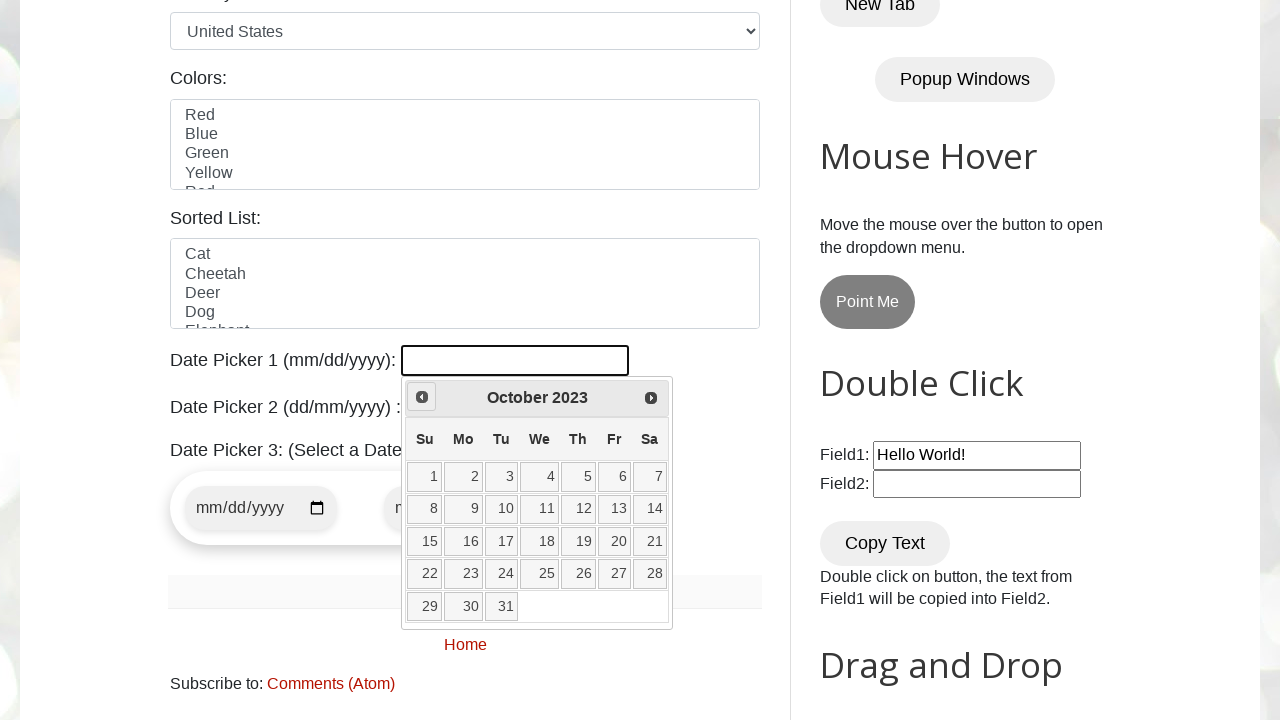

Clicked previous button to navigate to earlier month at (422, 397) on [title='Prev']
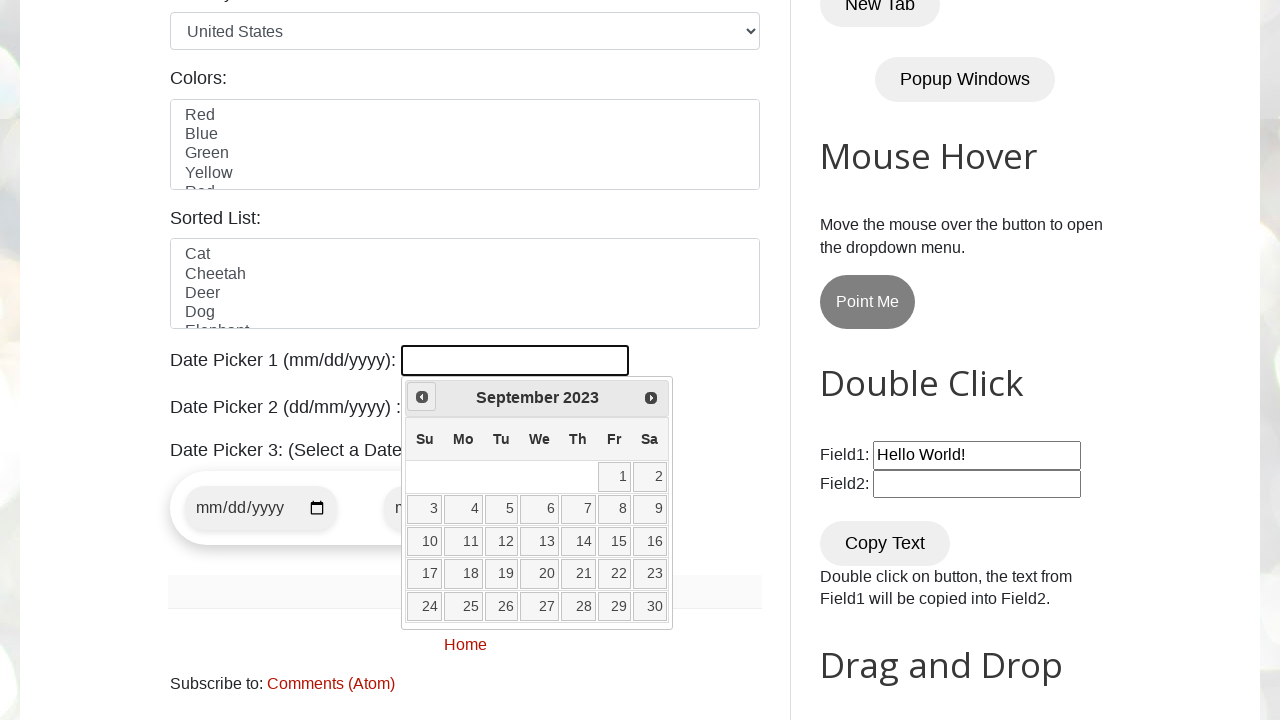

Retrieved current year: 2023
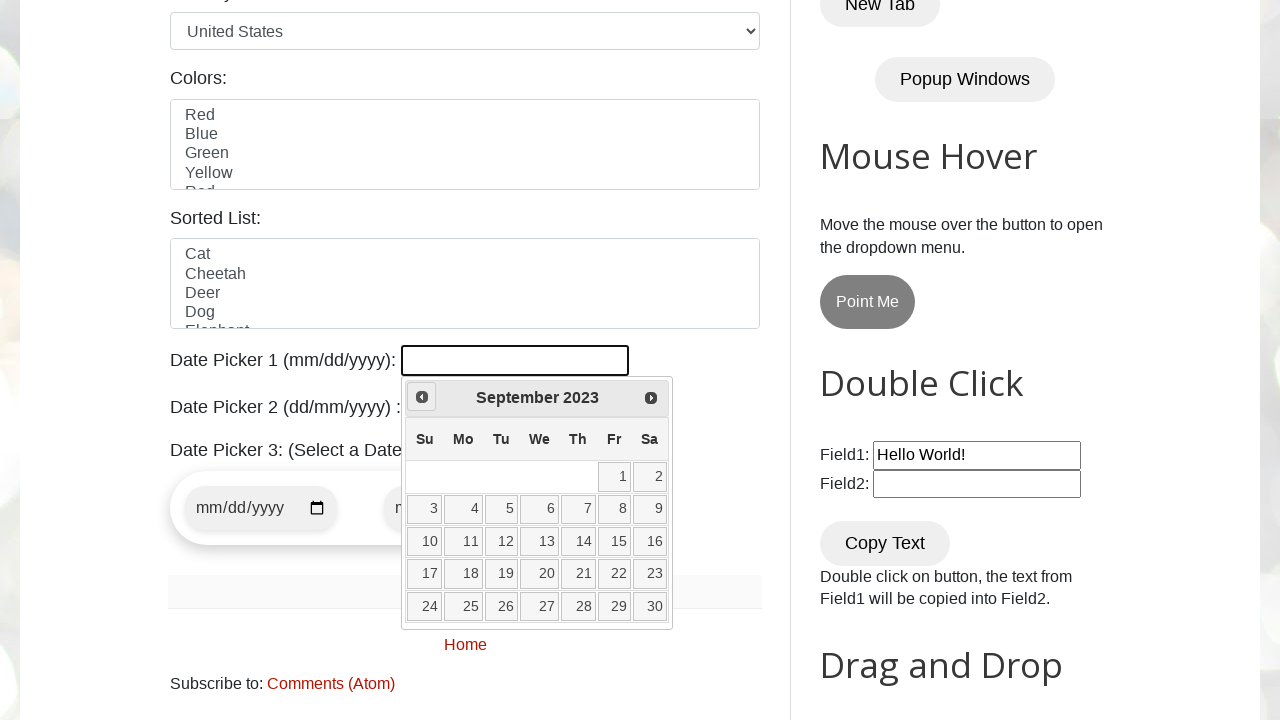

Retrieved current month: September
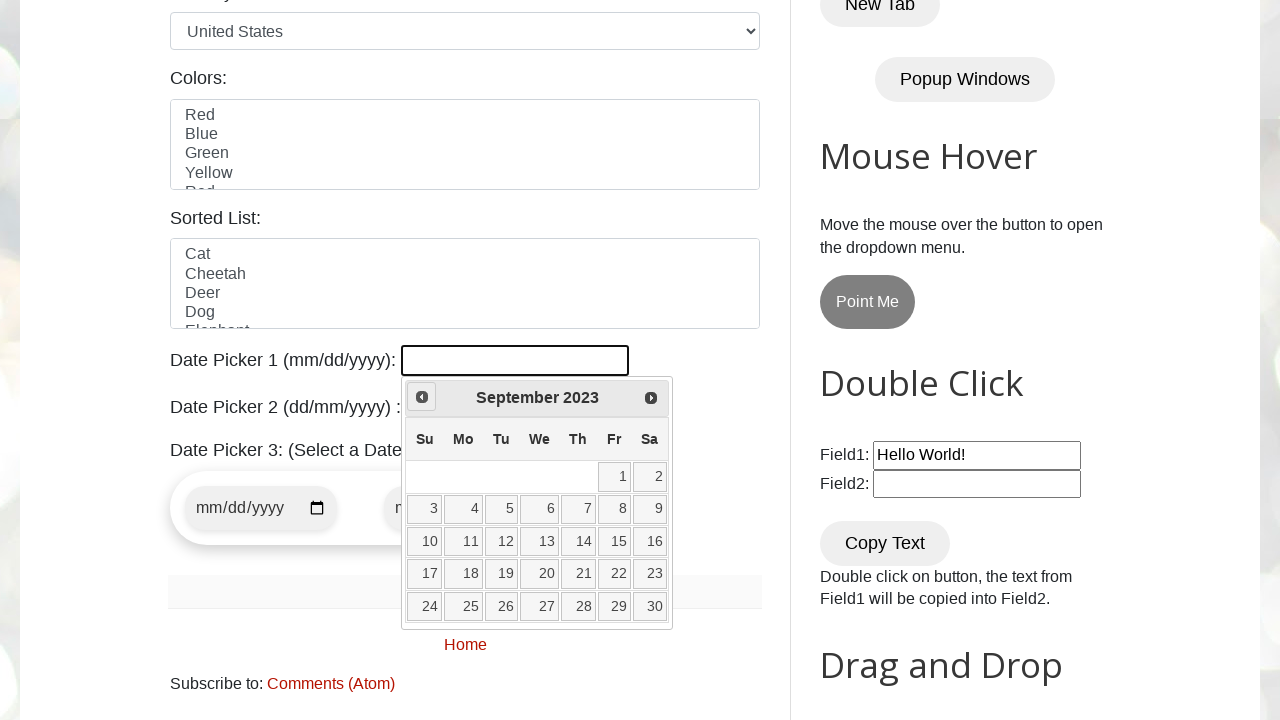

Clicked previous button to navigate to earlier month at (422, 397) on [title='Prev']
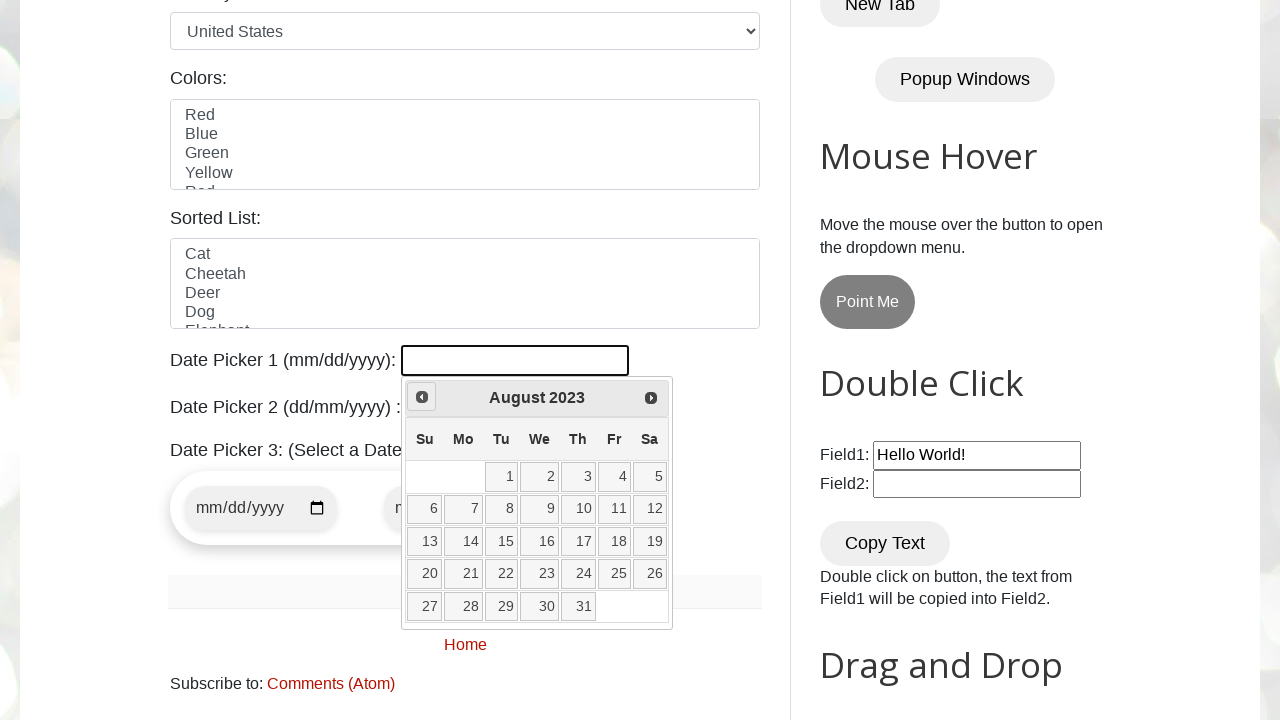

Retrieved current year: 2023
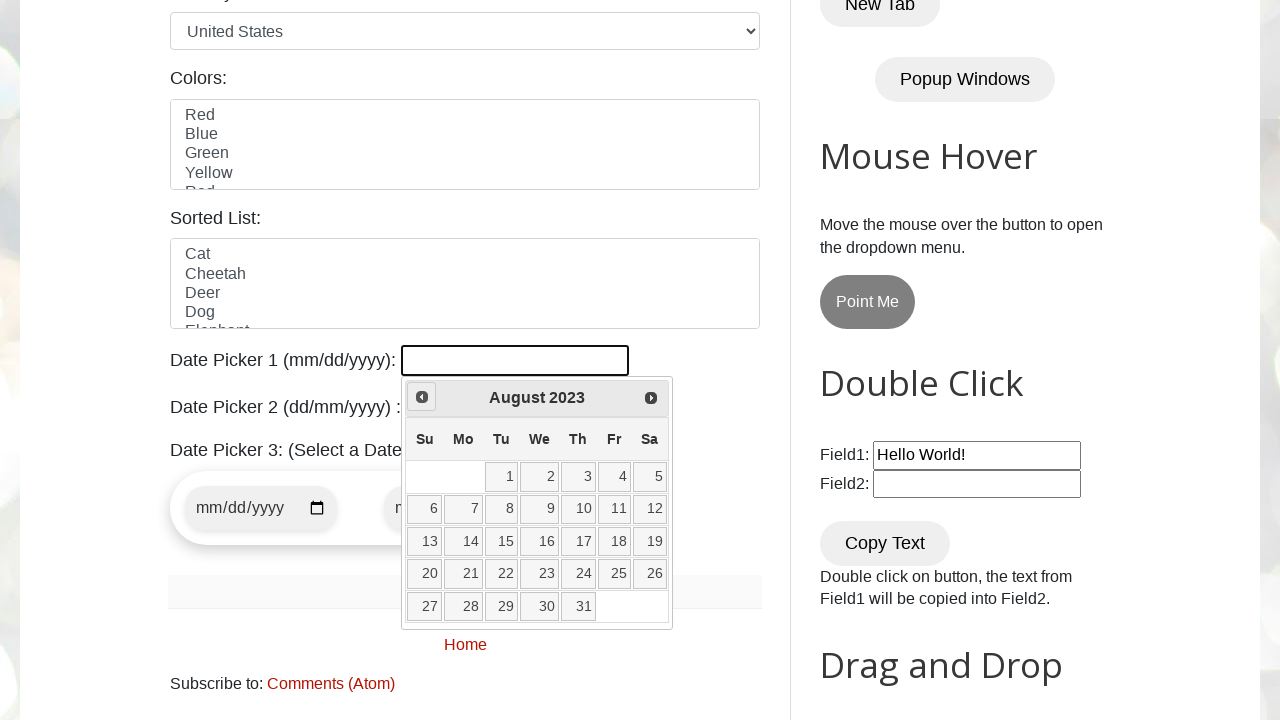

Retrieved current month: August
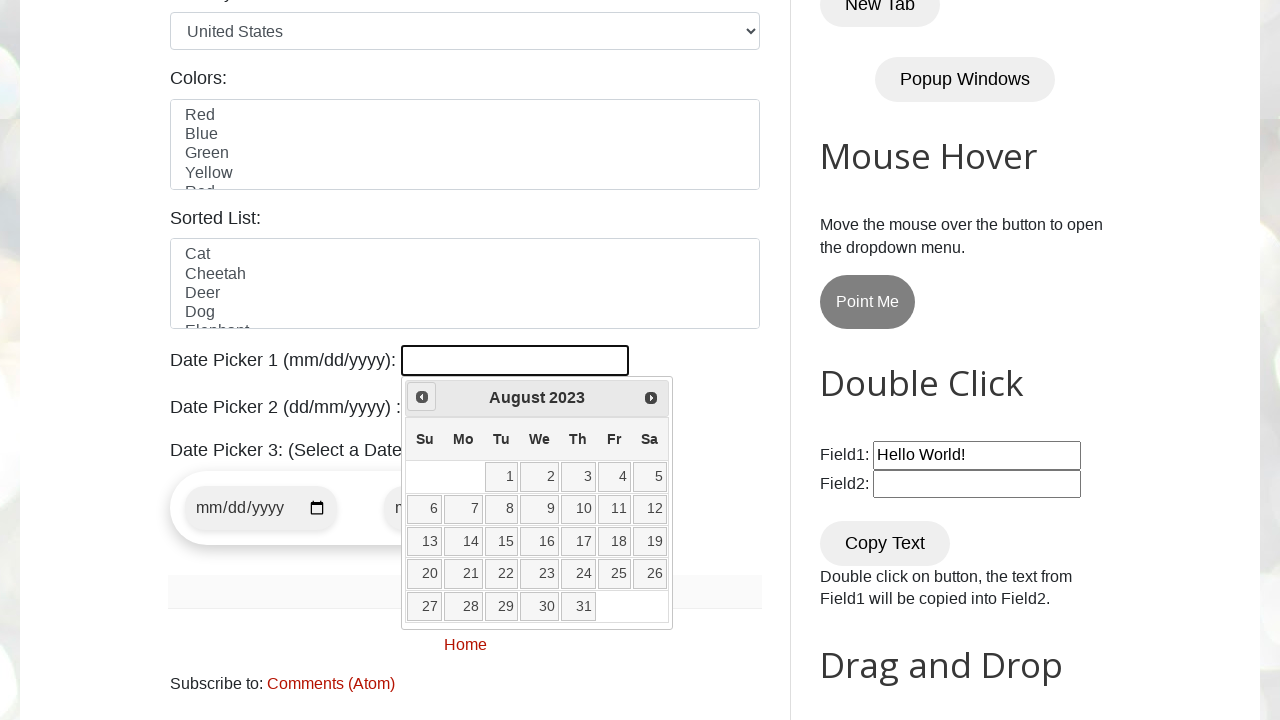

Clicked previous button to navigate to earlier month at (422, 397) on [title='Prev']
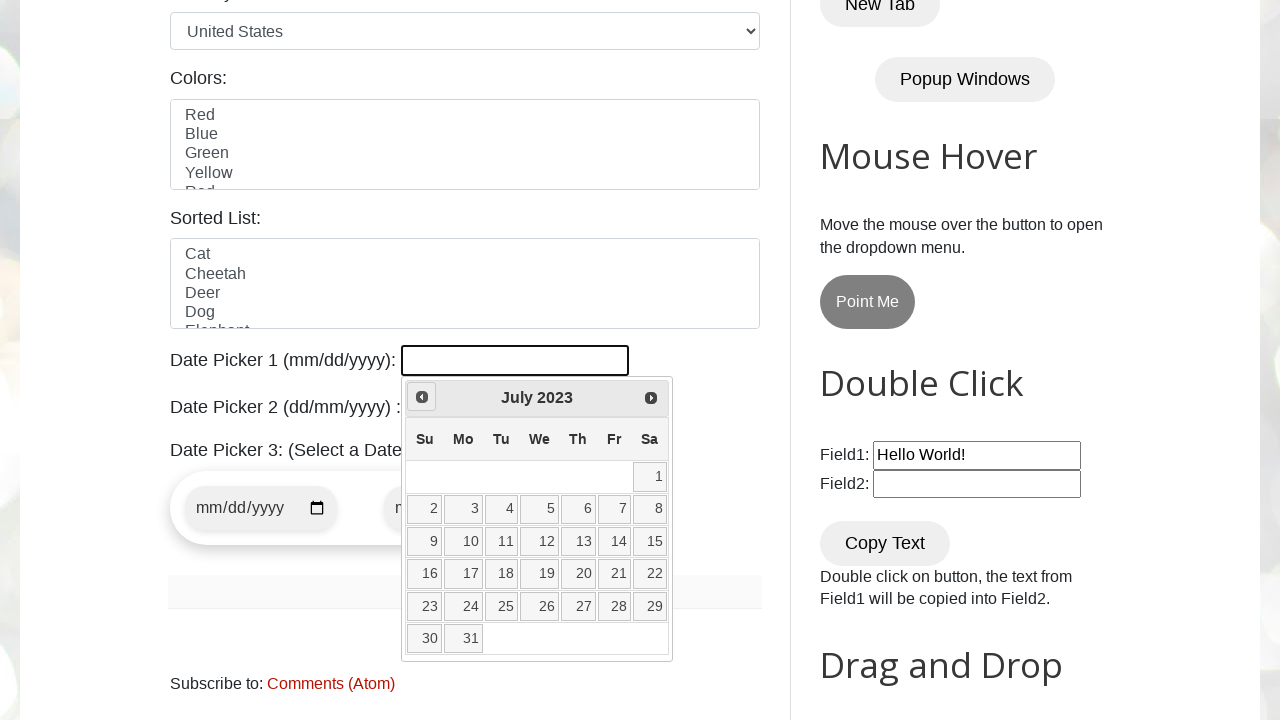

Retrieved current year: 2023
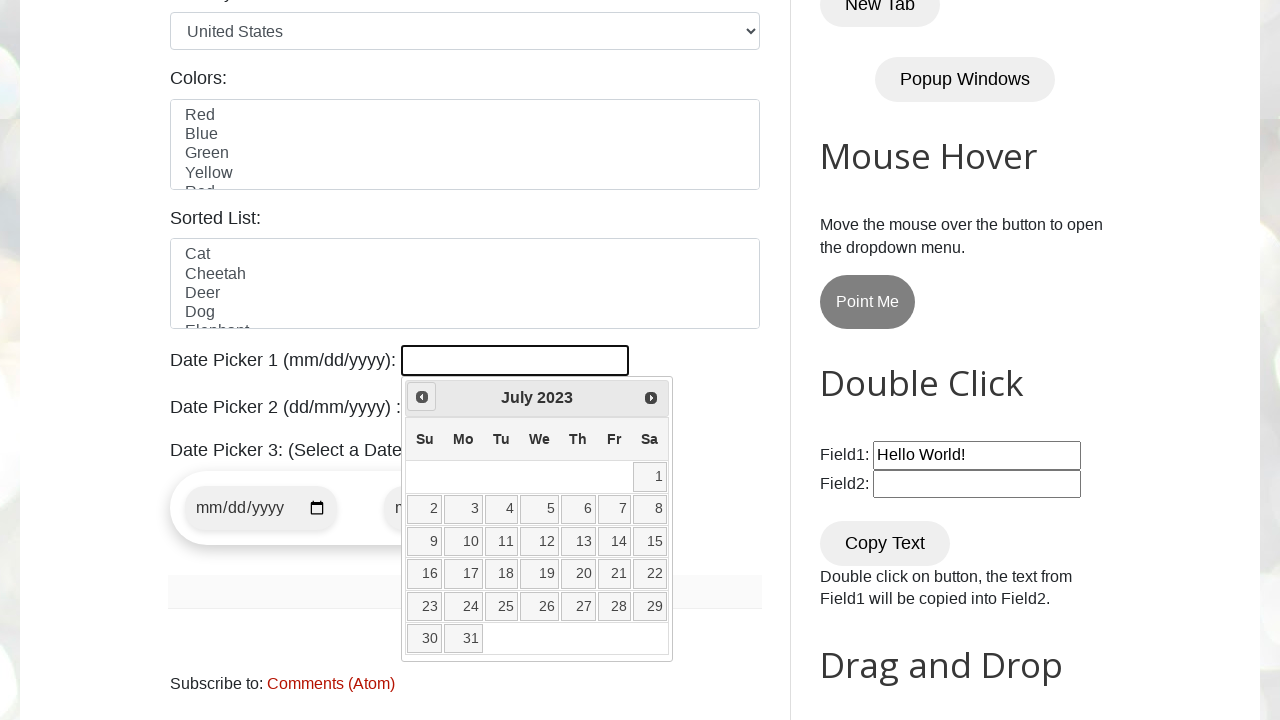

Retrieved current month: July
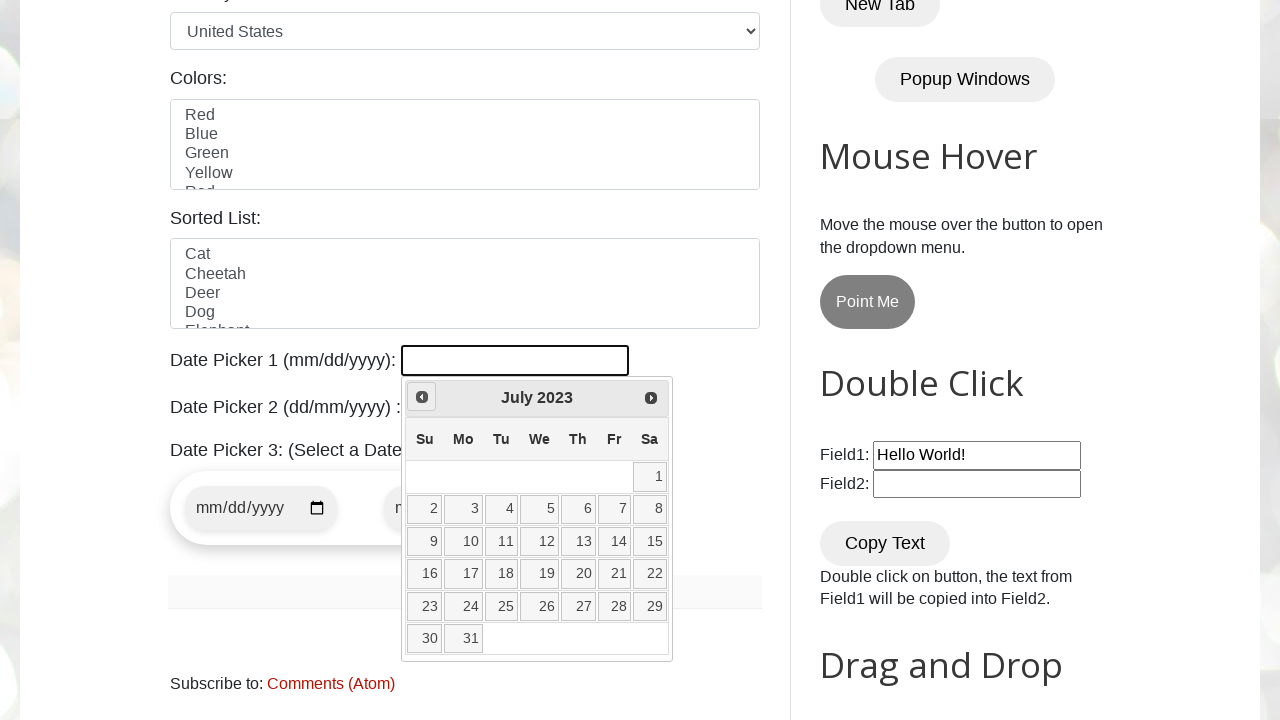

Clicked previous button to navigate to earlier month at (422, 397) on [title='Prev']
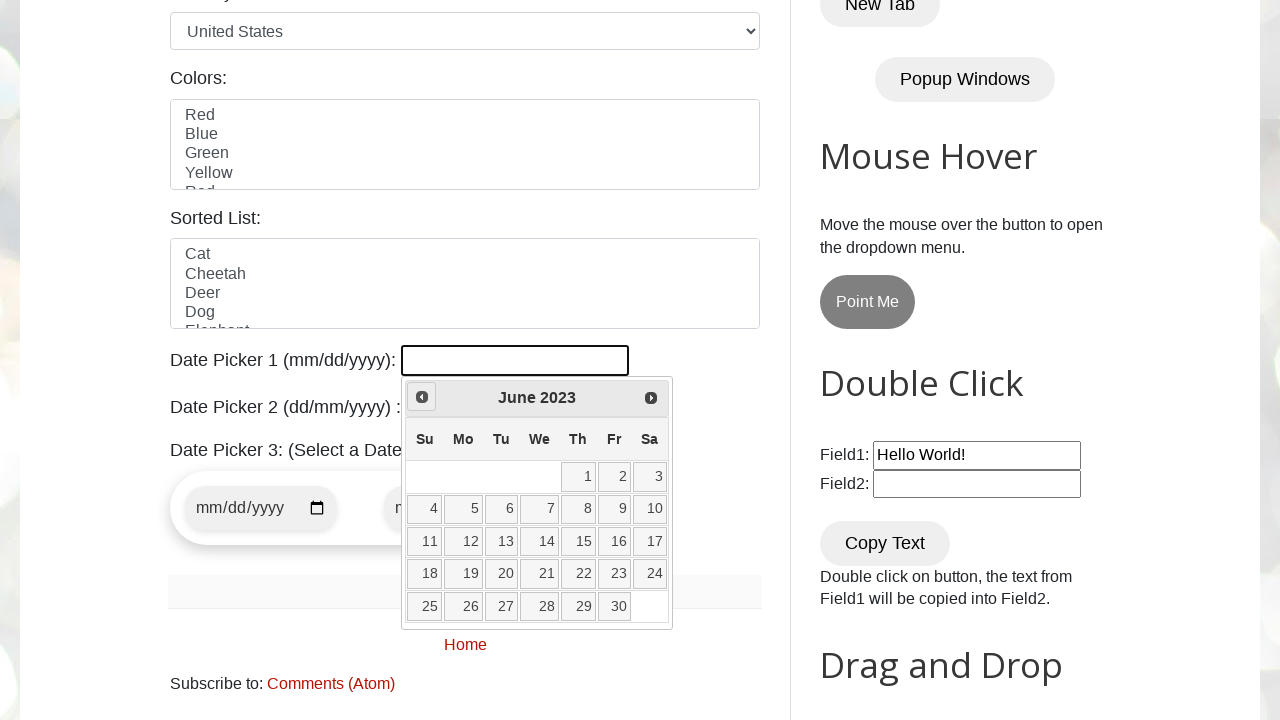

Retrieved current year: 2023
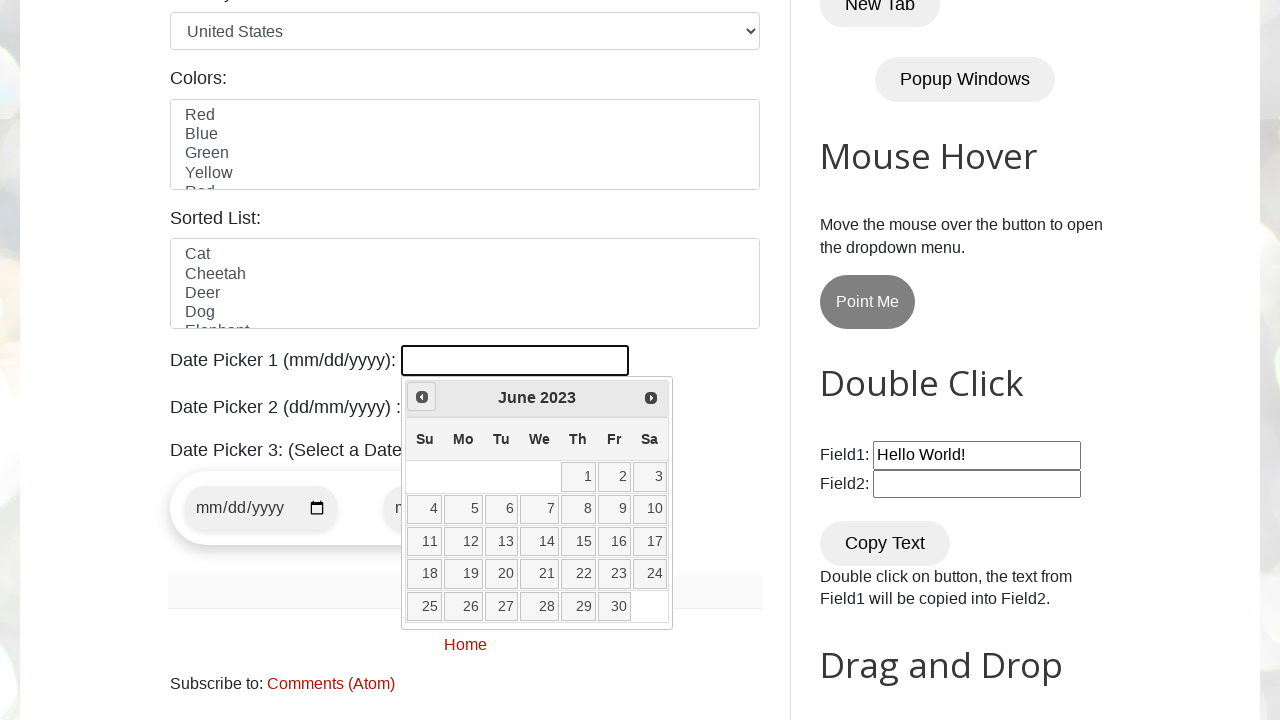

Retrieved current month: June
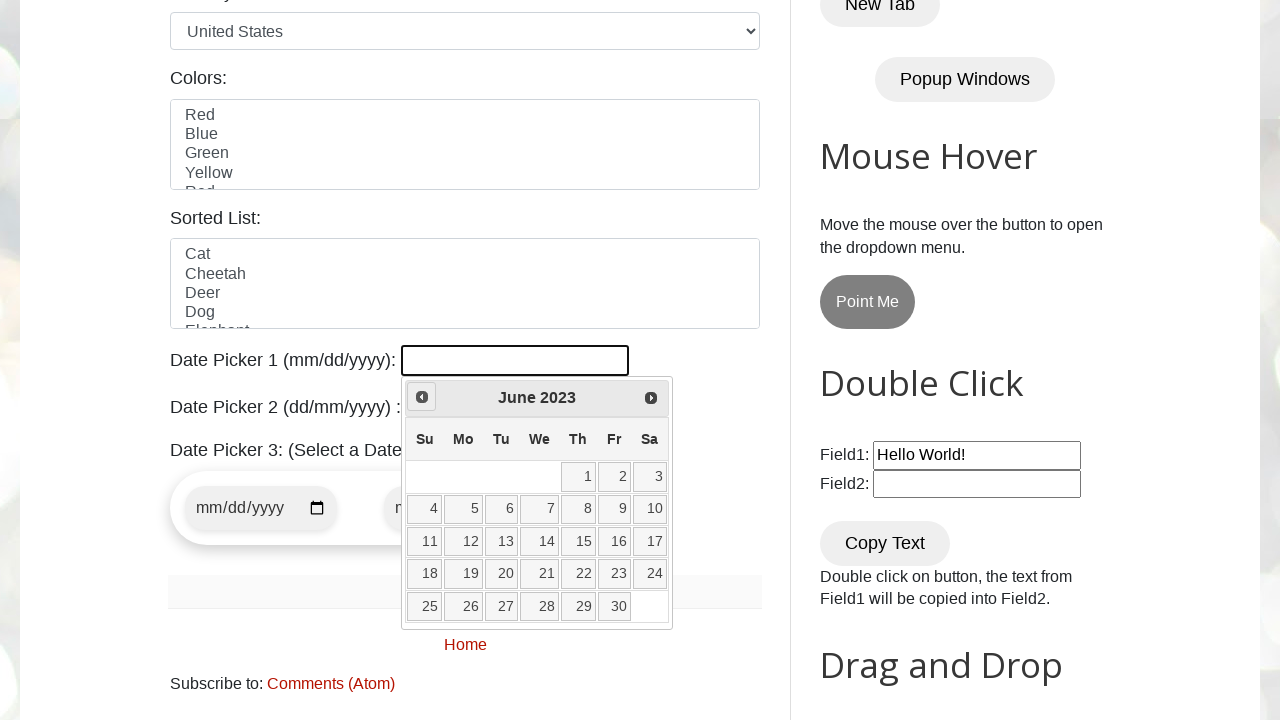

Clicked previous button to navigate to earlier month at (422, 397) on [title='Prev']
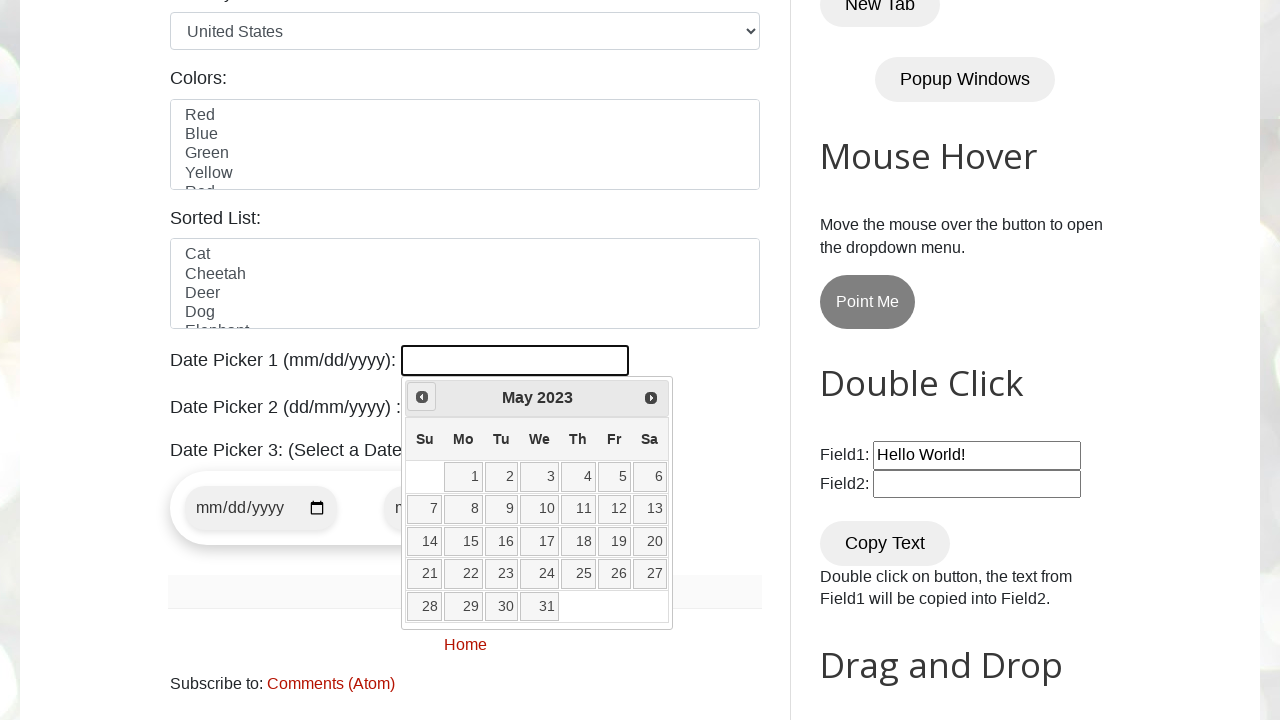

Retrieved current year: 2023
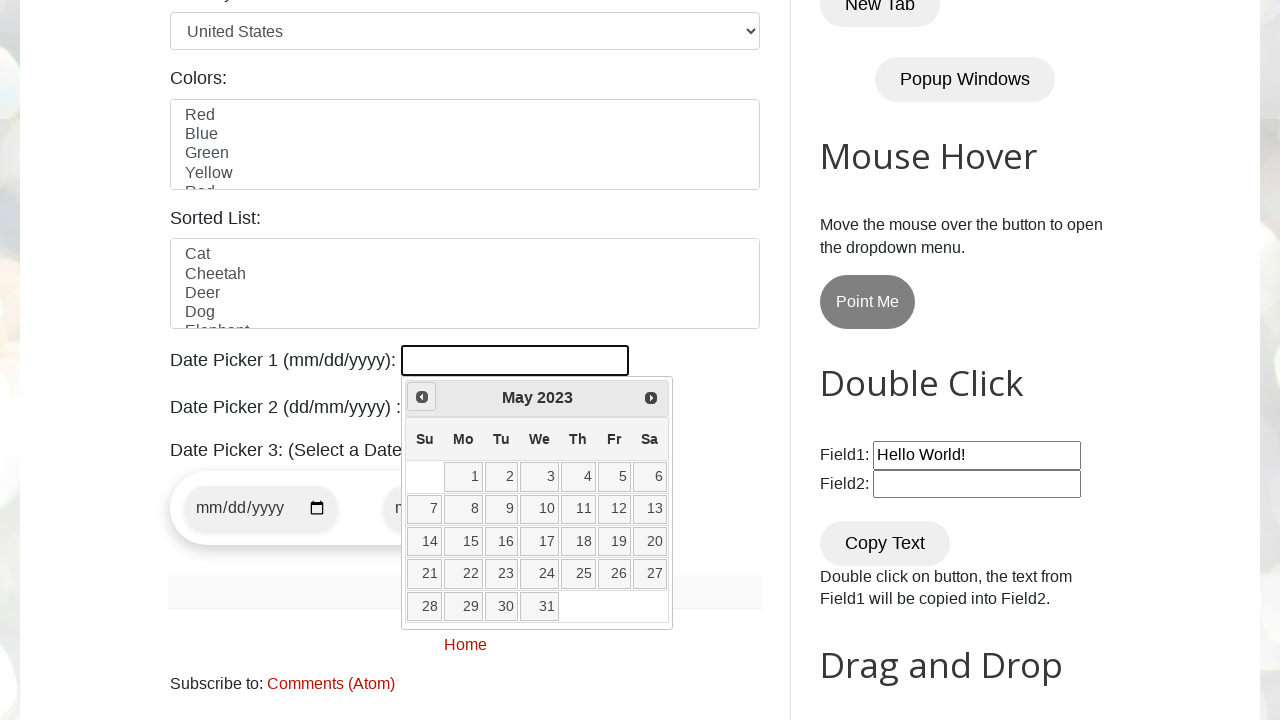

Retrieved current month: May
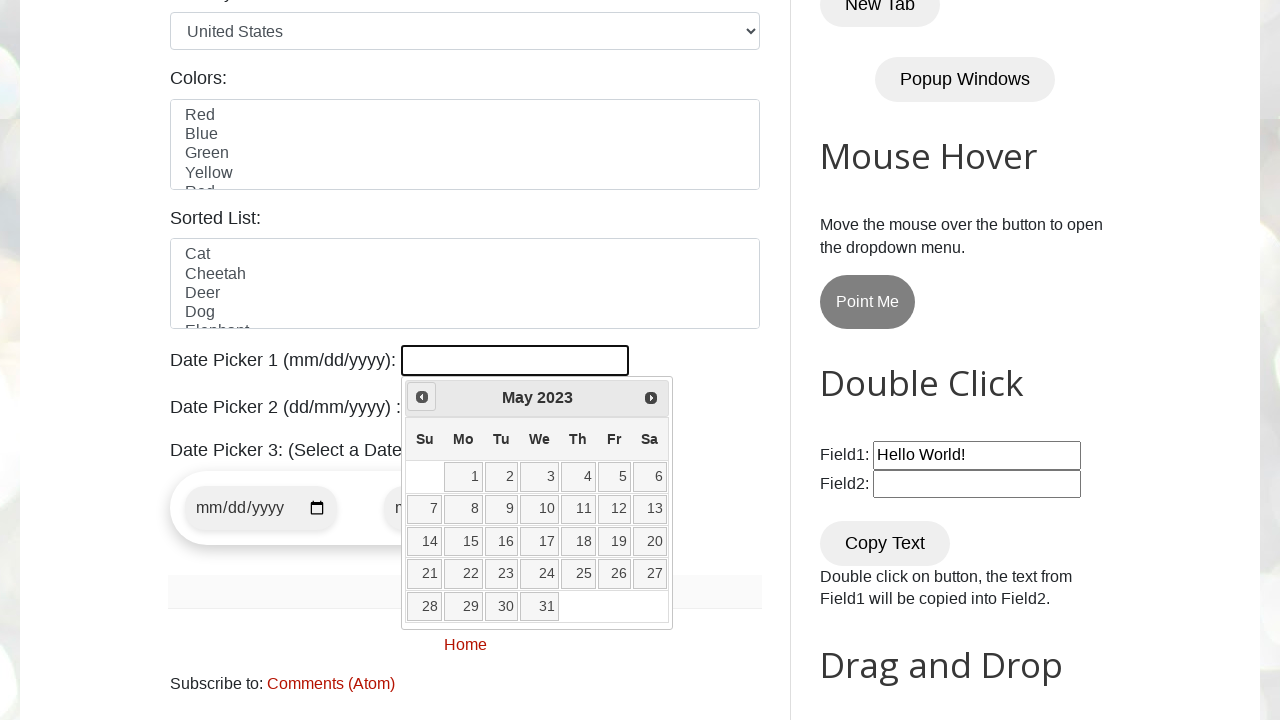

Clicked previous button to navigate to earlier month at (422, 397) on [title='Prev']
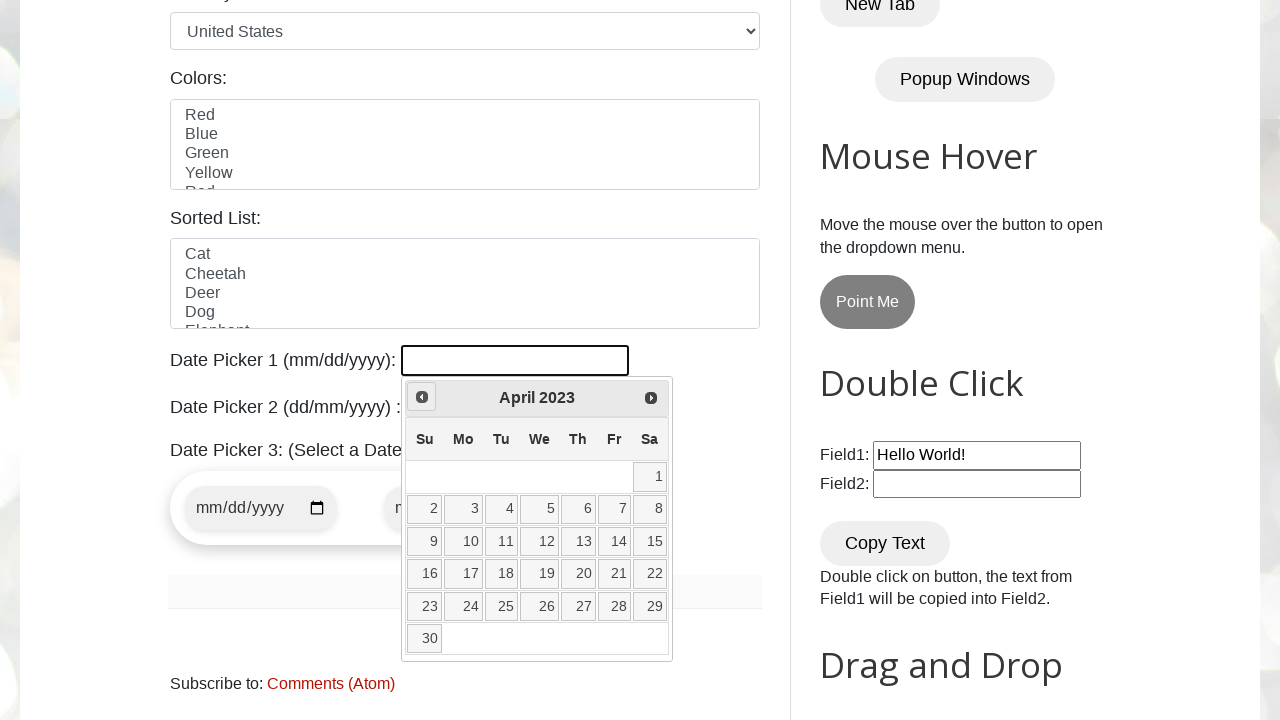

Retrieved current year: 2023
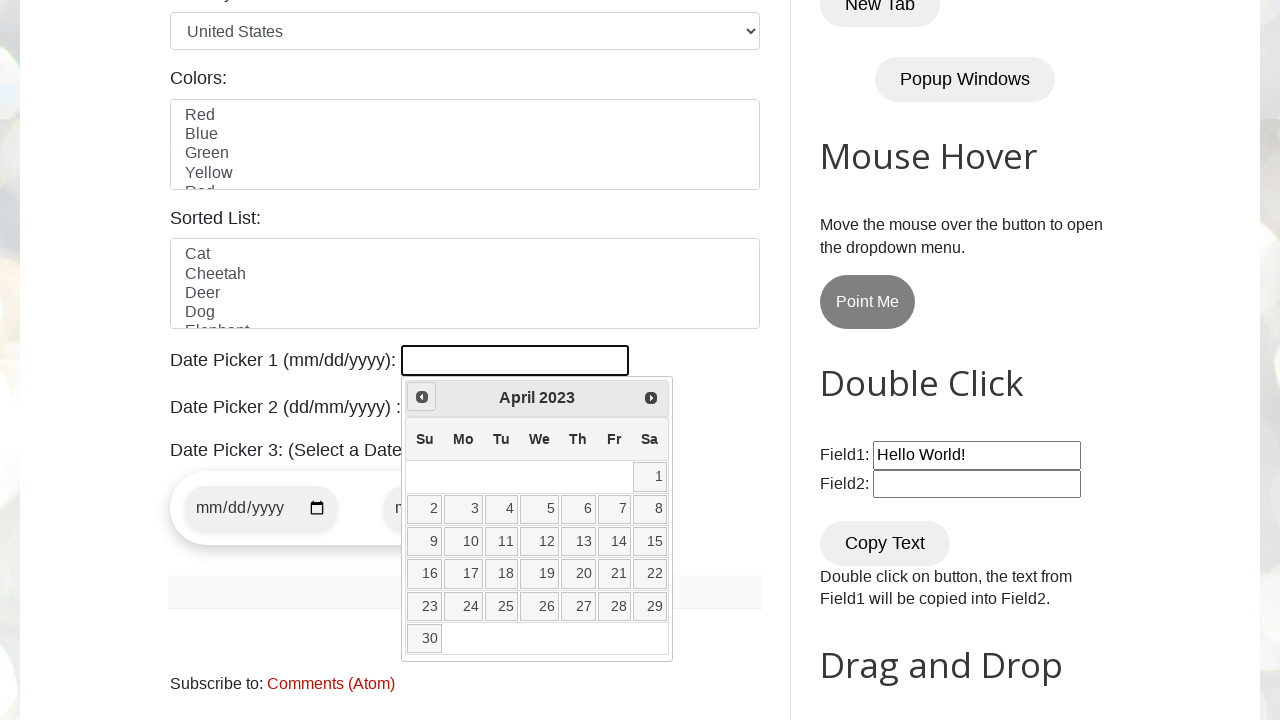

Retrieved current month: April
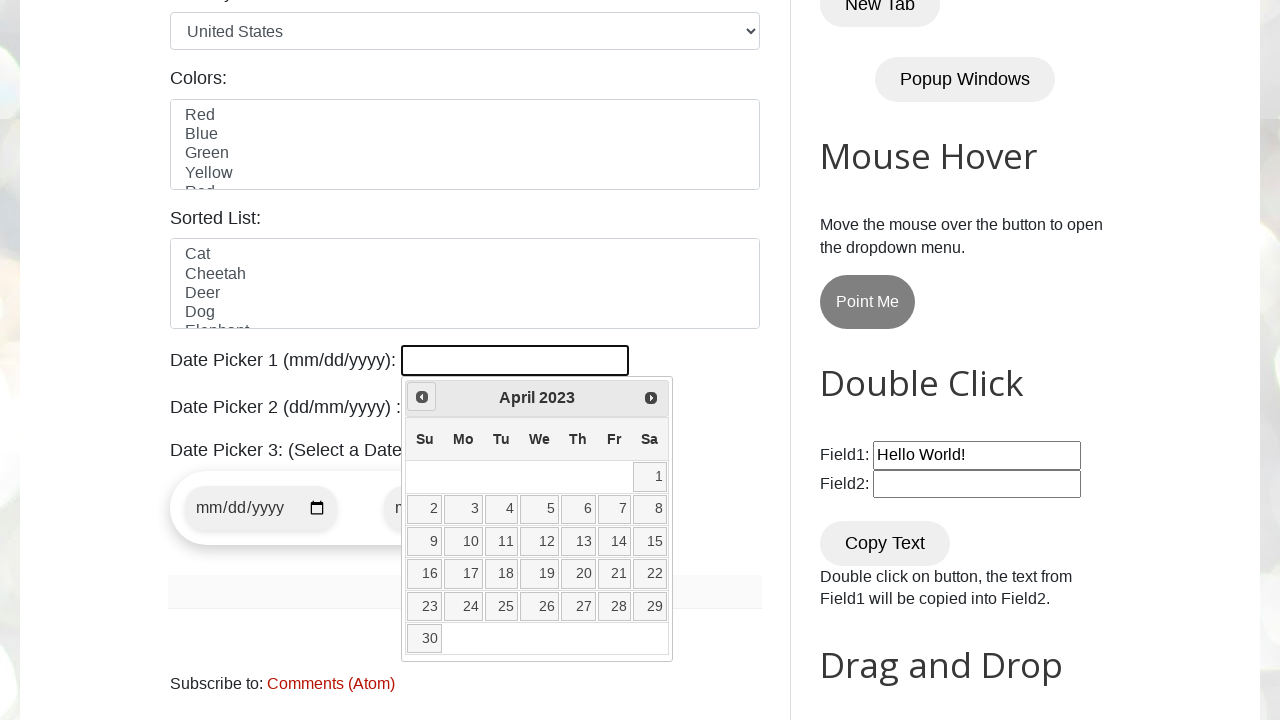

Clicked previous button to navigate to earlier month at (422, 397) on [title='Prev']
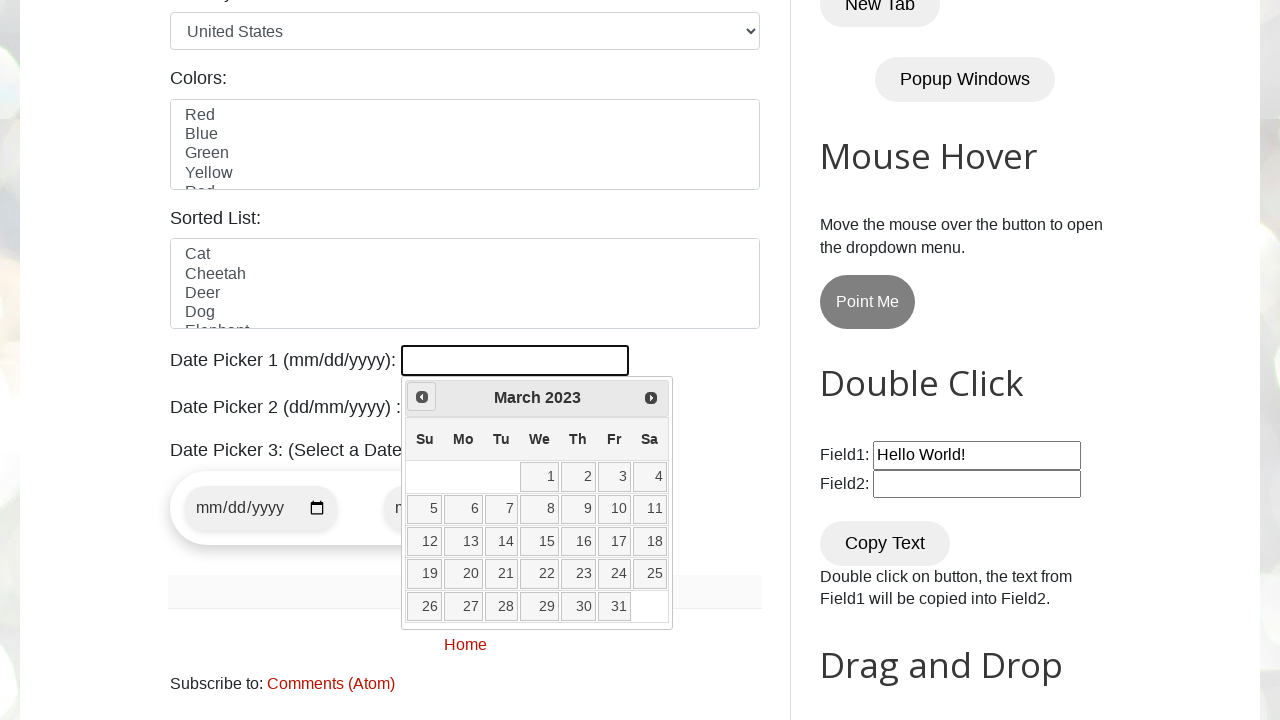

Retrieved current year: 2023
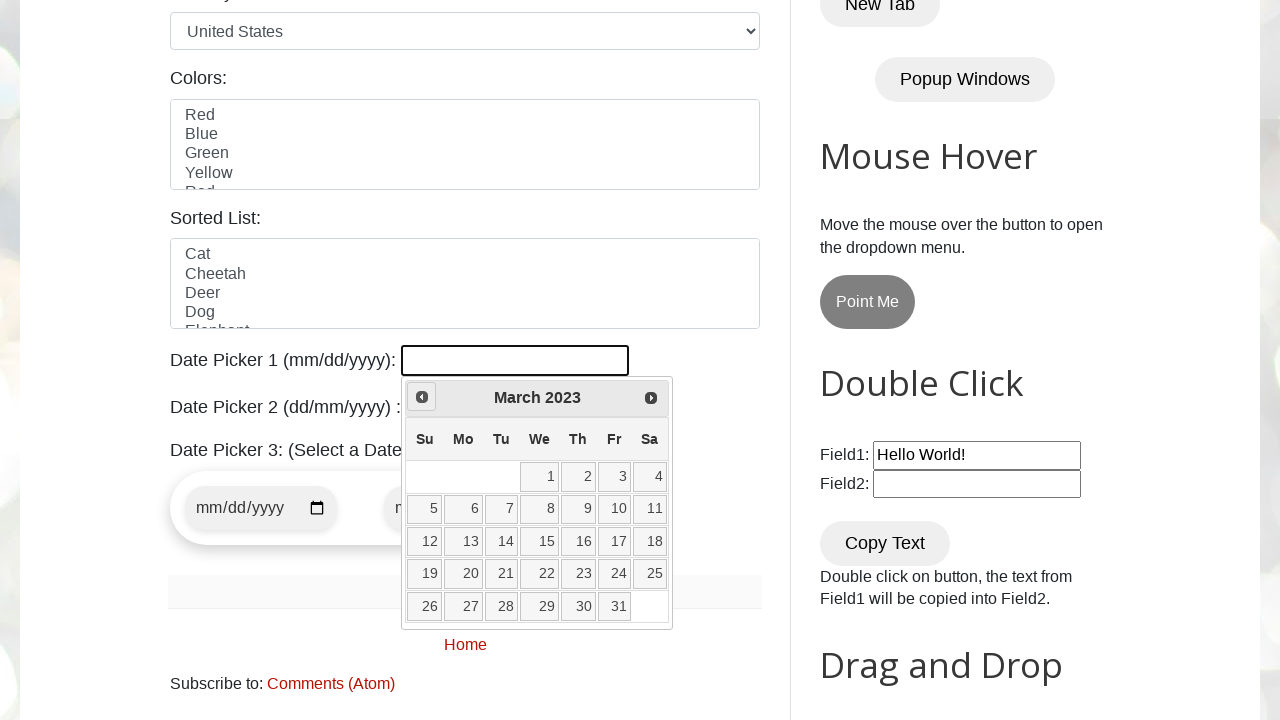

Retrieved current month: March
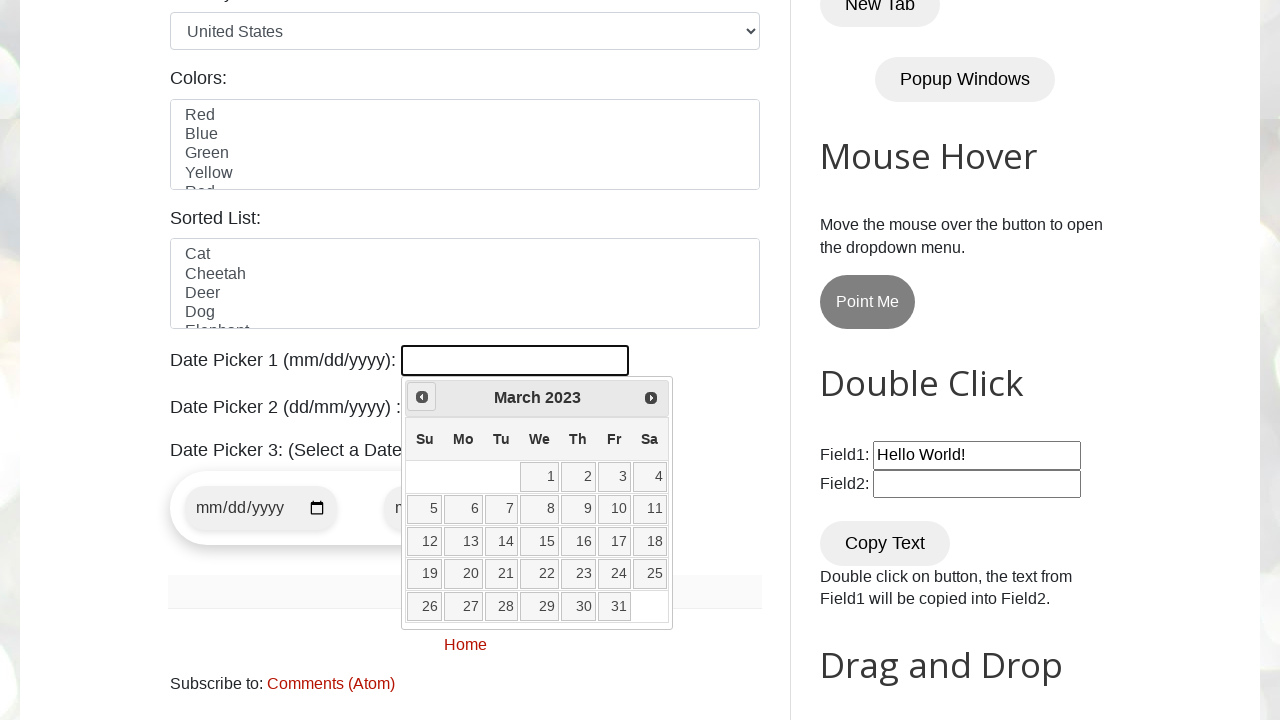

Clicked previous button to navigate to earlier month at (422, 397) on [title='Prev']
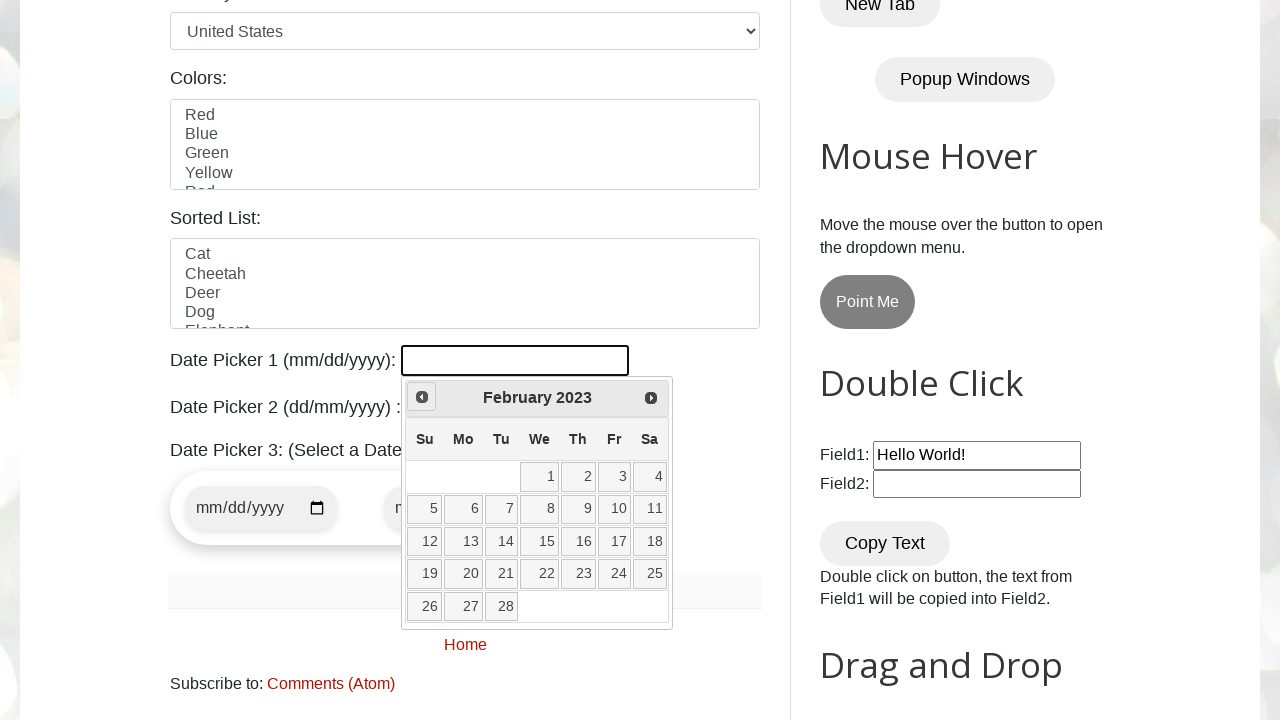

Retrieved current year: 2023
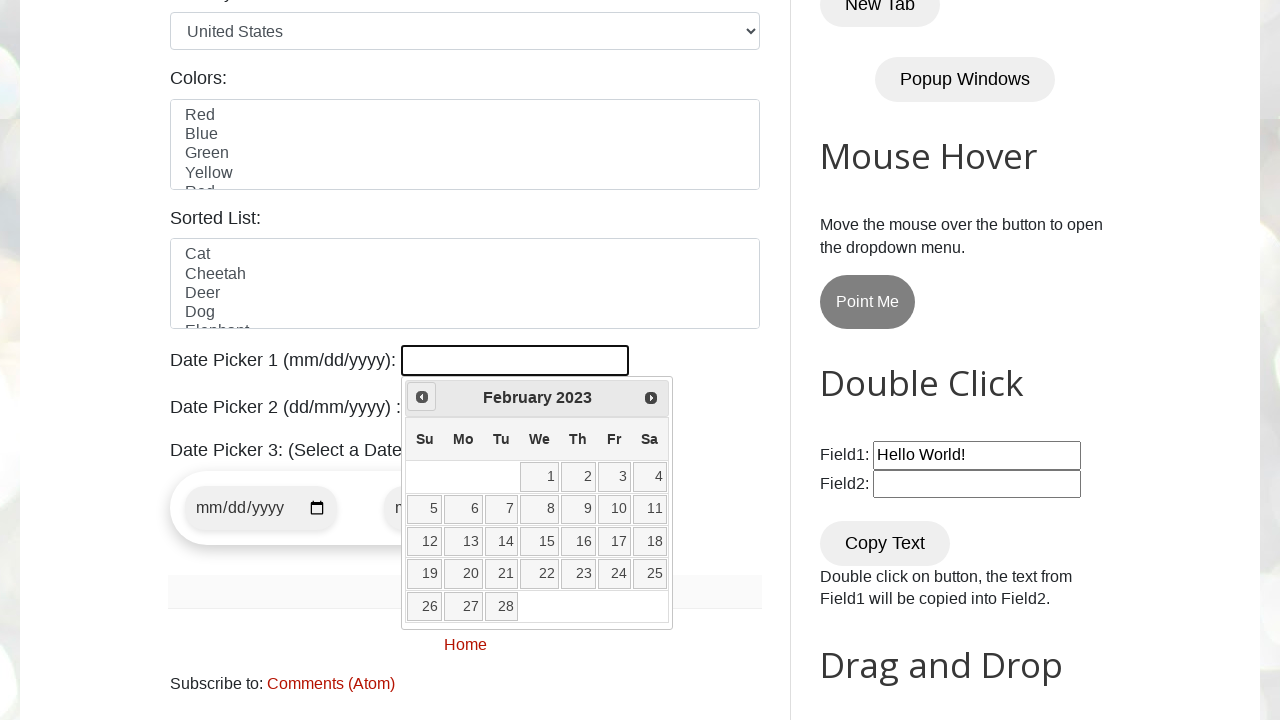

Retrieved current month: February
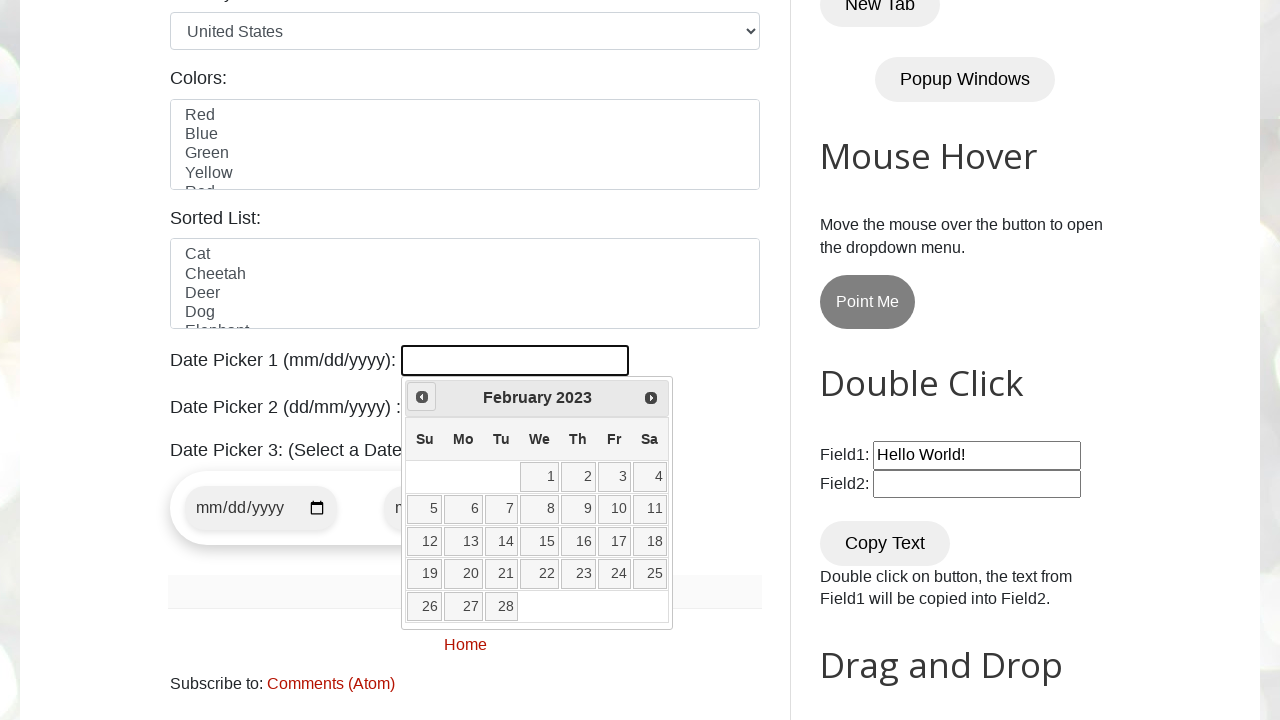

Clicked previous button to navigate to earlier month at (422, 397) on [title='Prev']
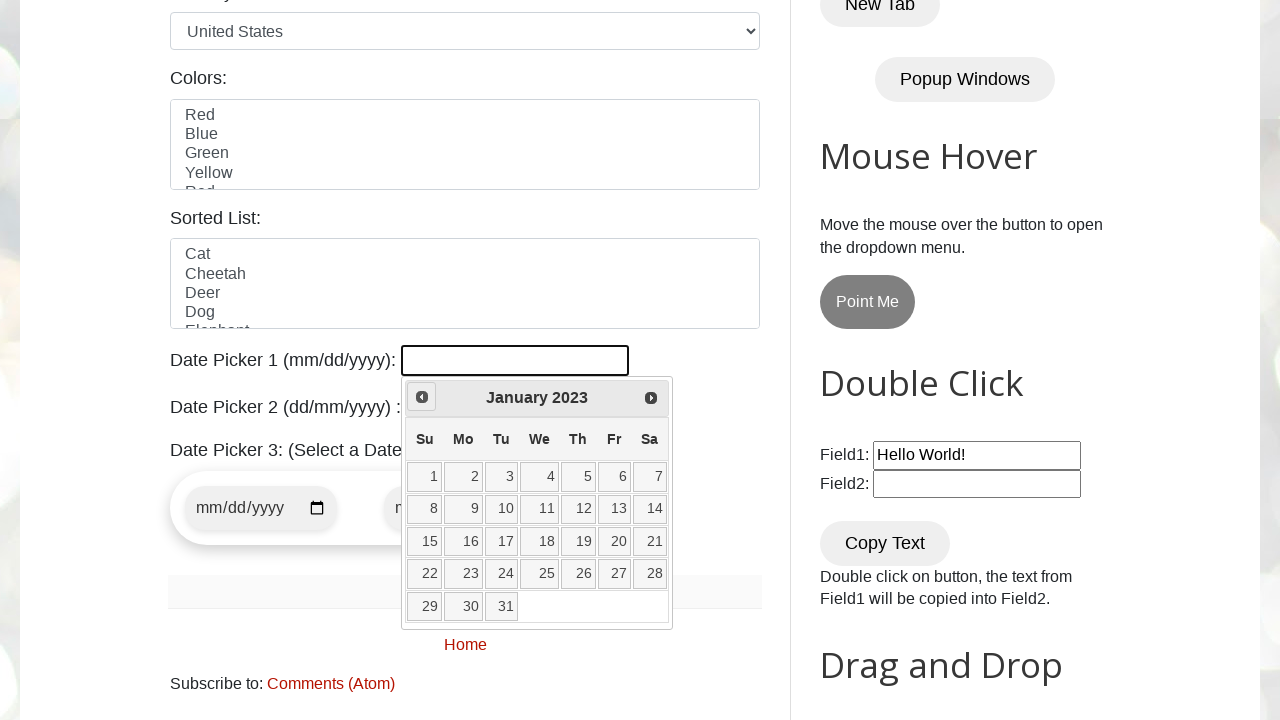

Retrieved current year: 2023
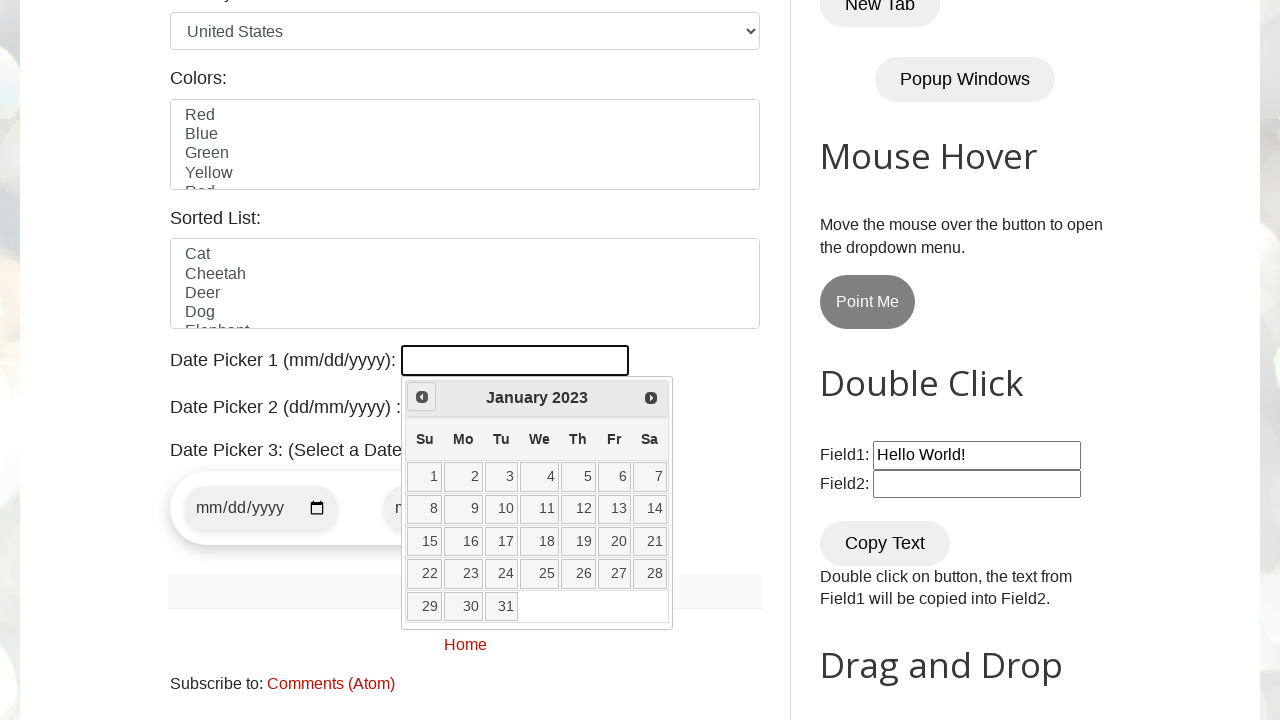

Retrieved current month: January
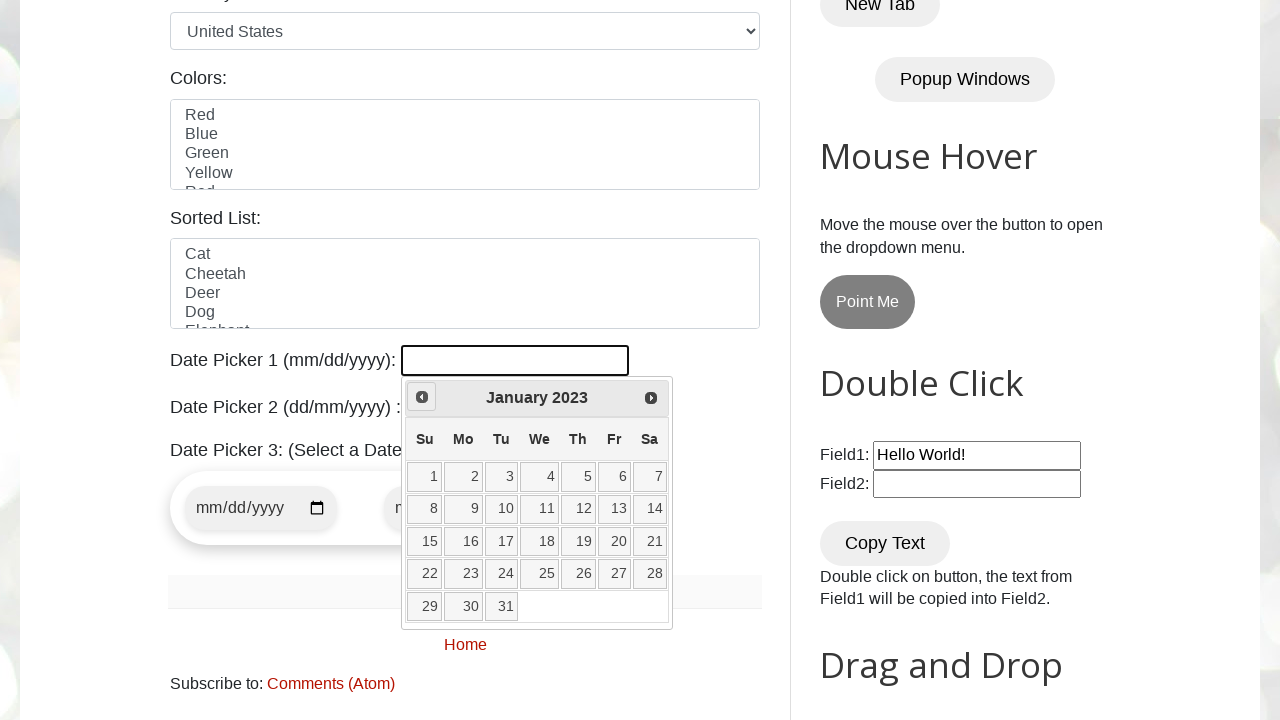

Clicked previous button to navigate to earlier month at (422, 397) on [title='Prev']
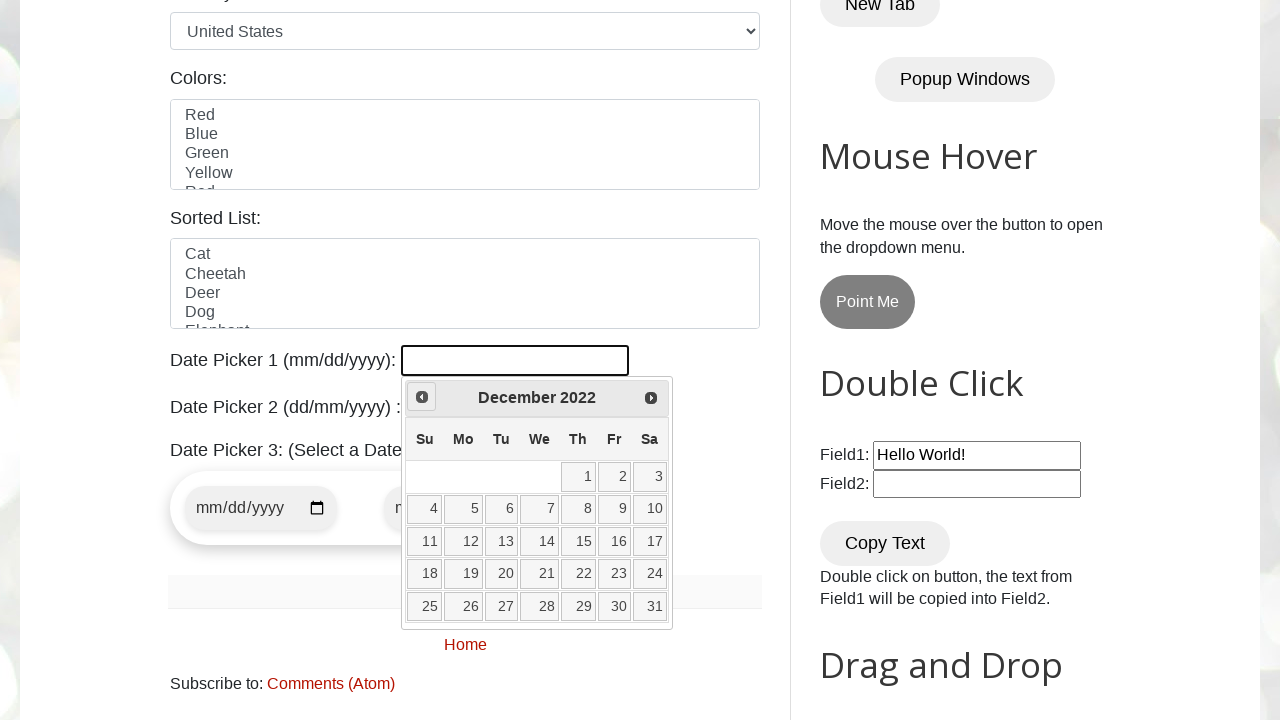

Retrieved current year: 2022
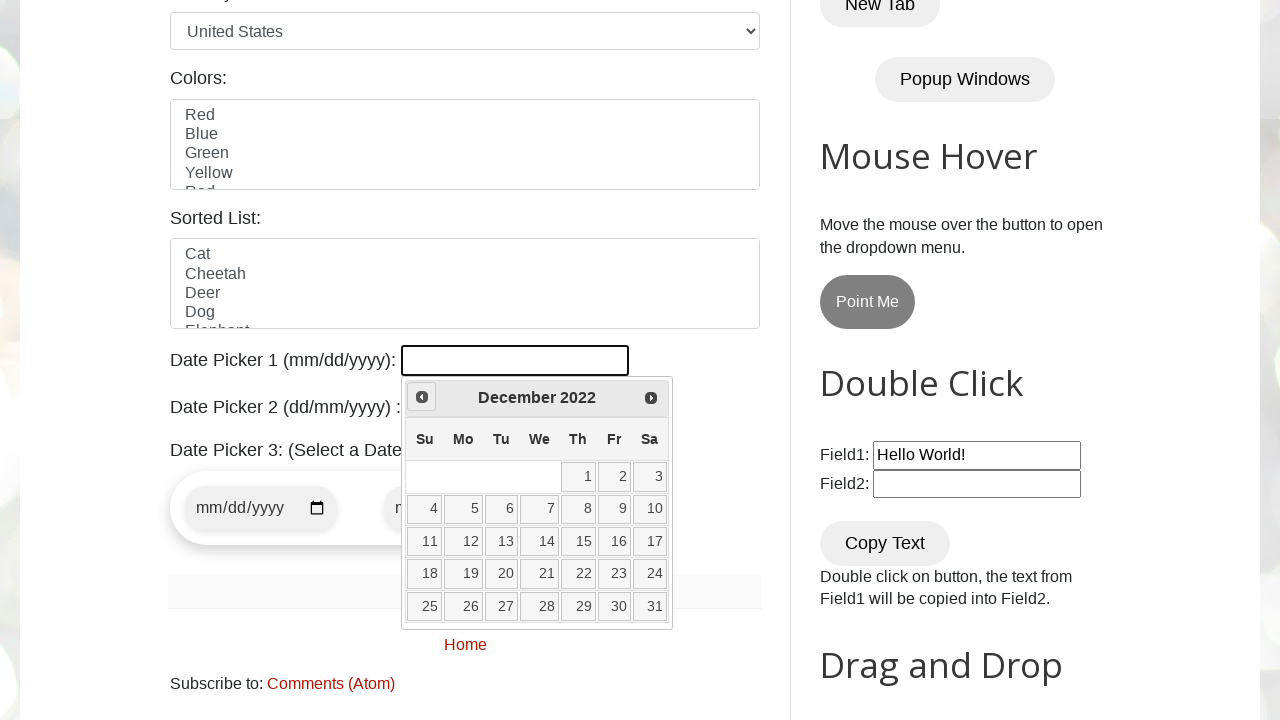

Retrieved current month: December
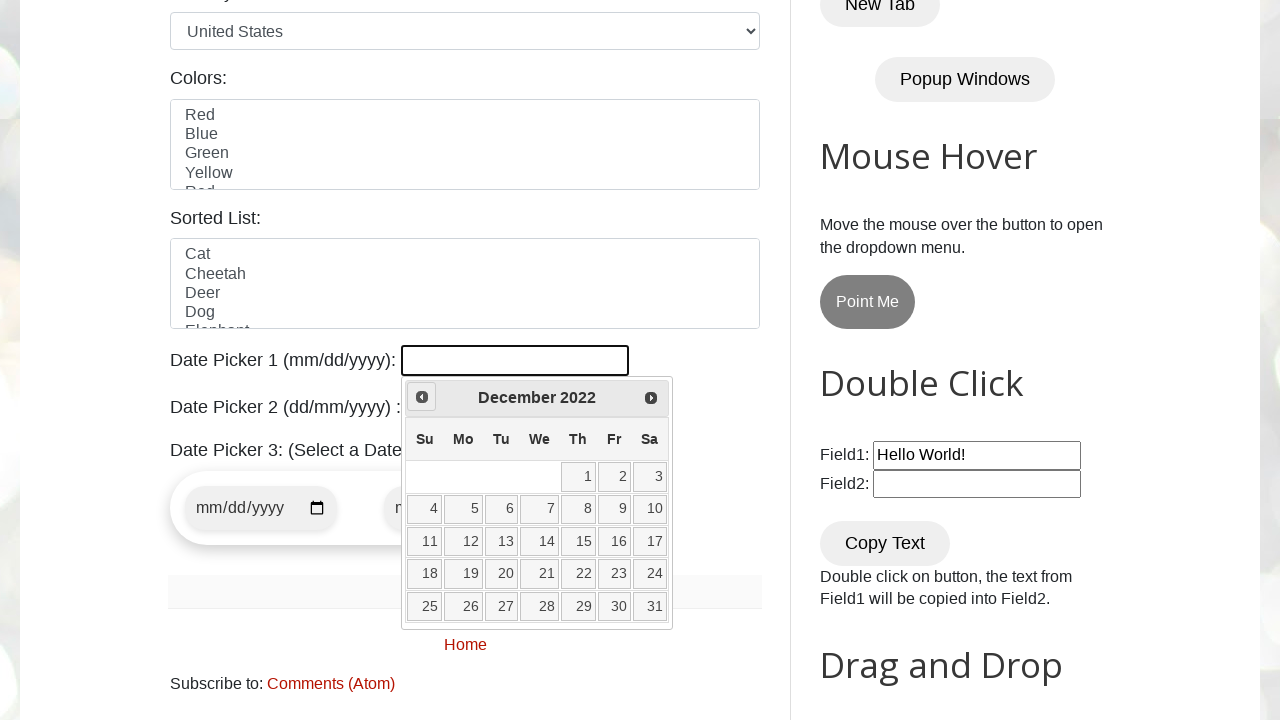

Clicked previous button to navigate to earlier month at (422, 397) on [title='Prev']
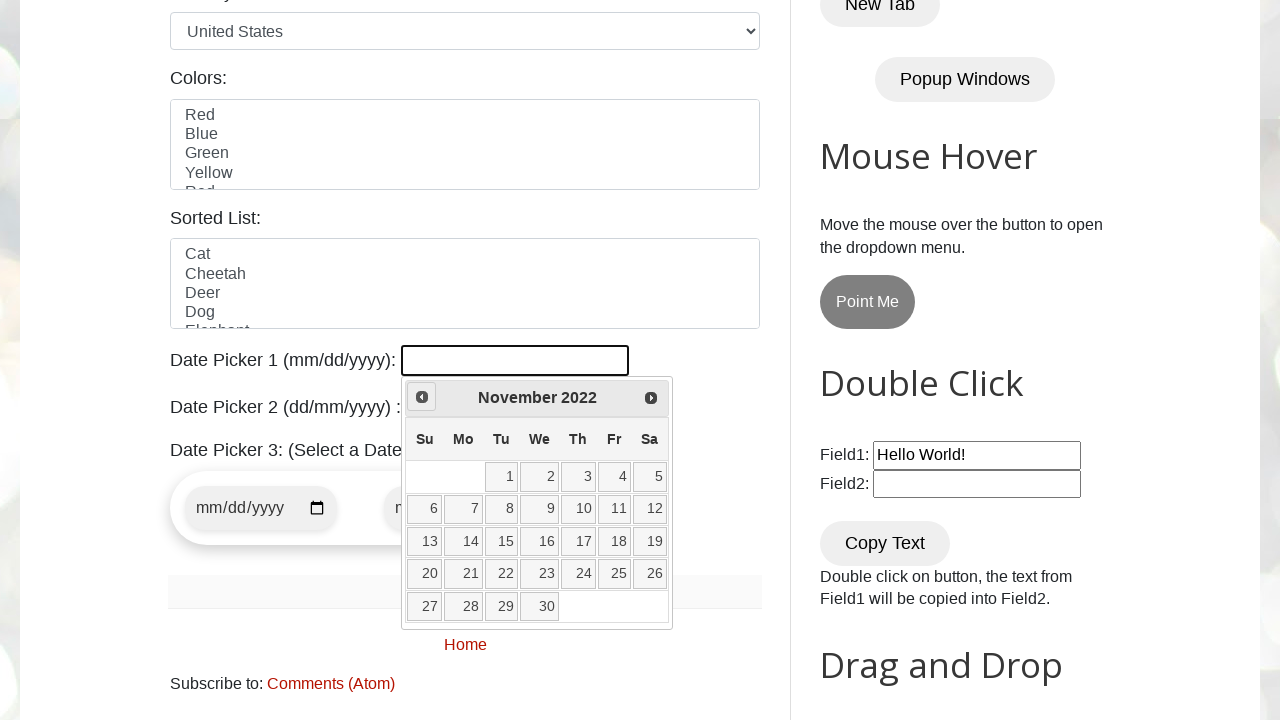

Retrieved current year: 2022
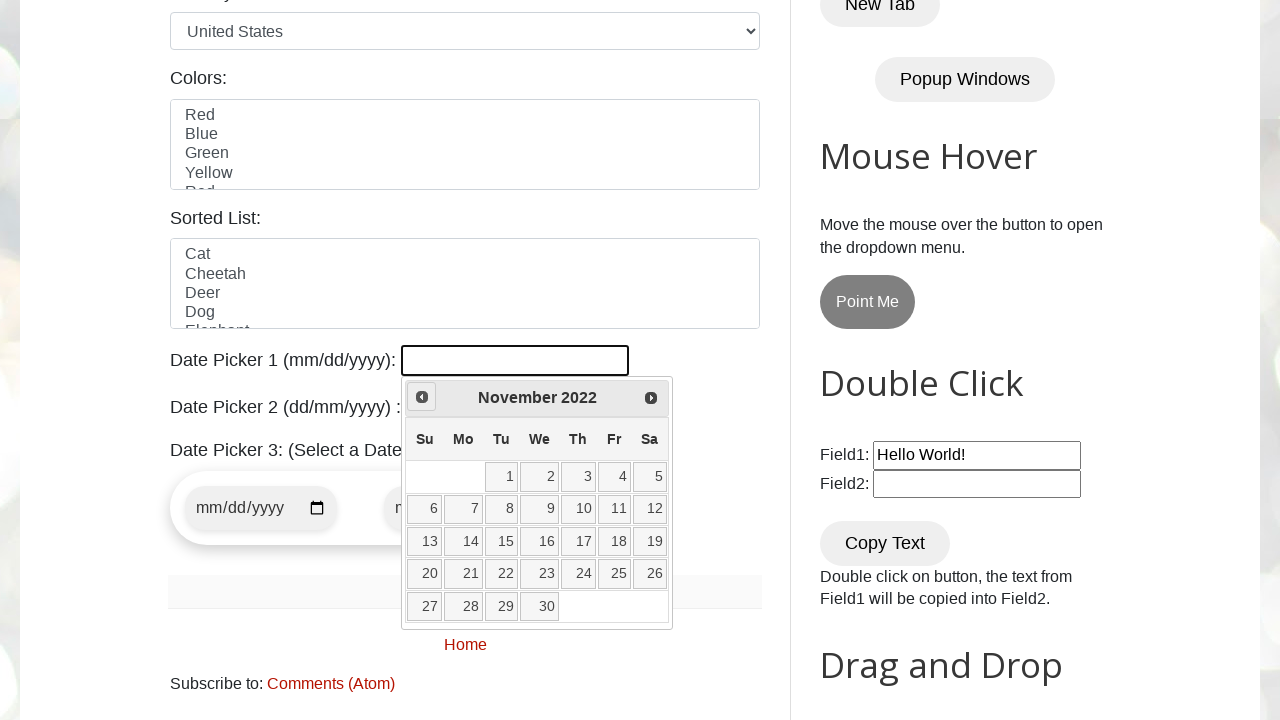

Retrieved current month: November
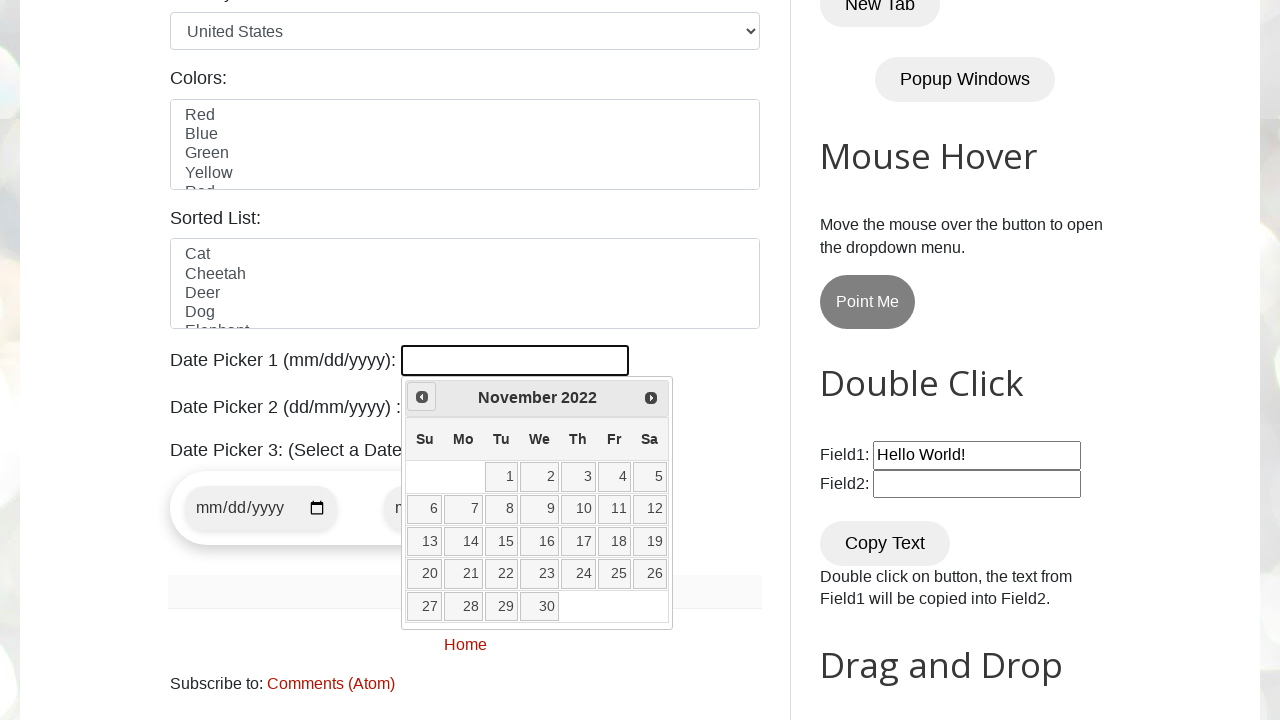

Clicked previous button to navigate to earlier month at (422, 397) on [title='Prev']
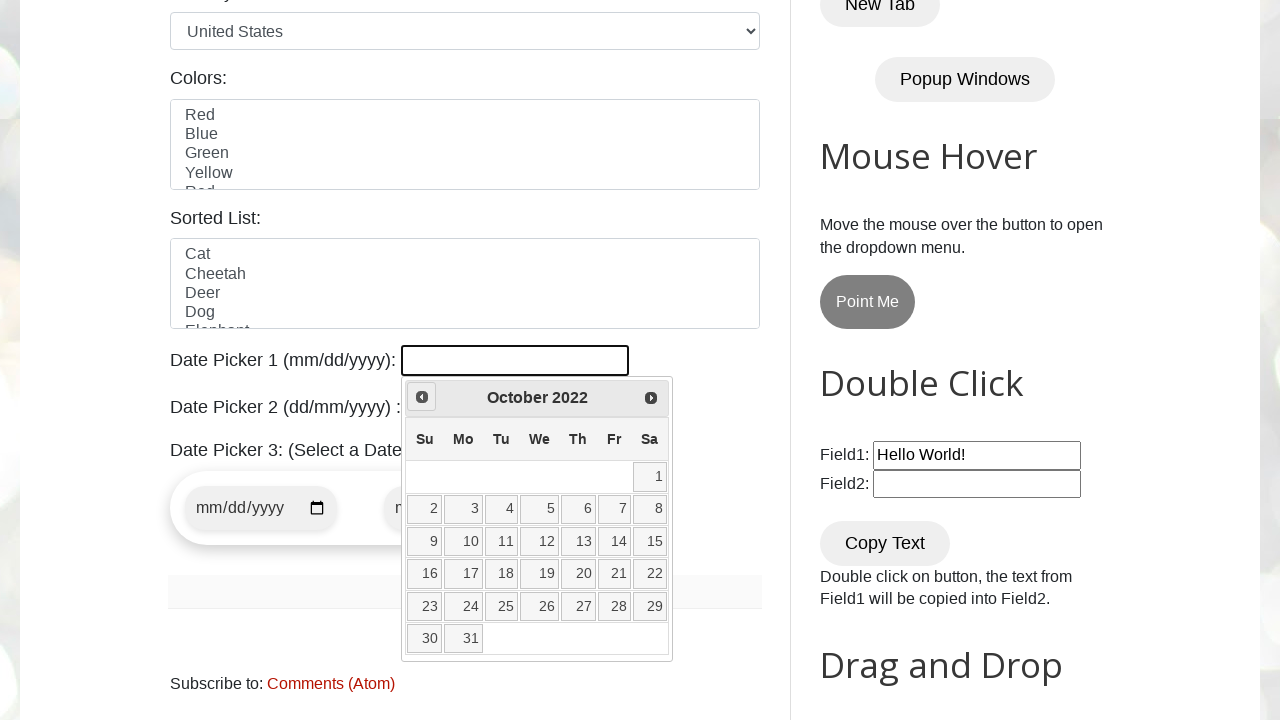

Retrieved current year: 2022
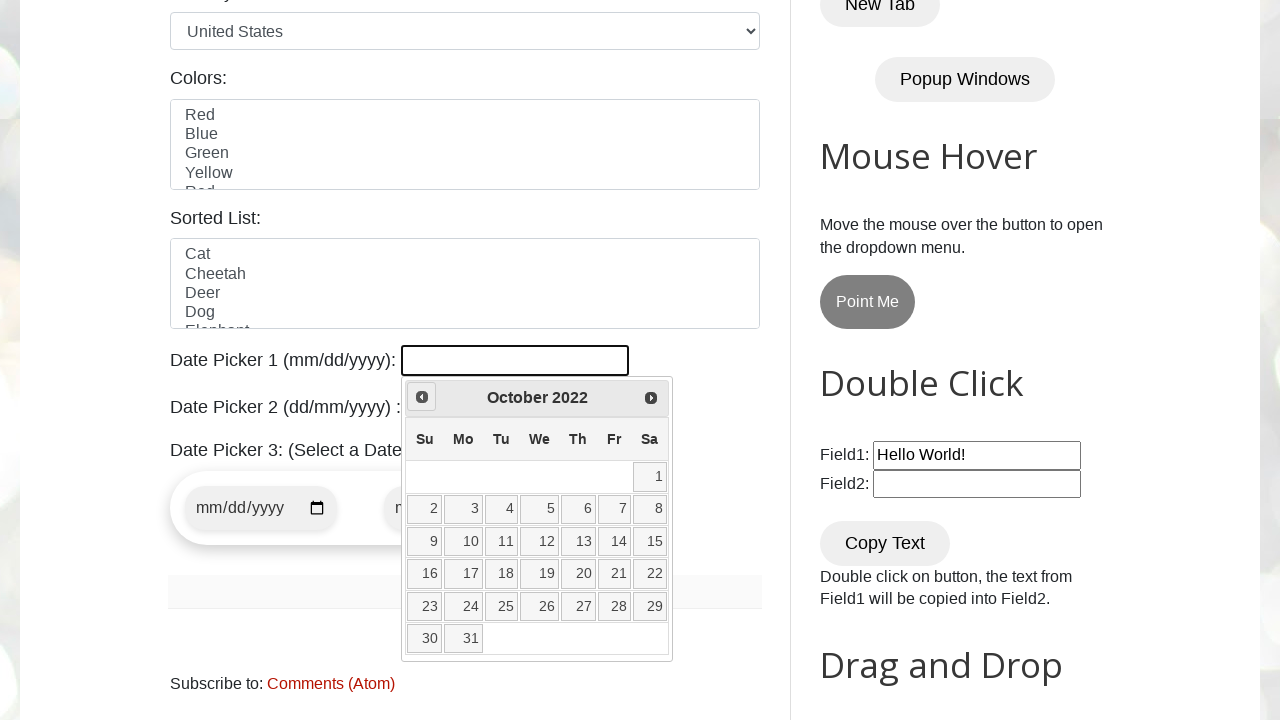

Retrieved current month: October
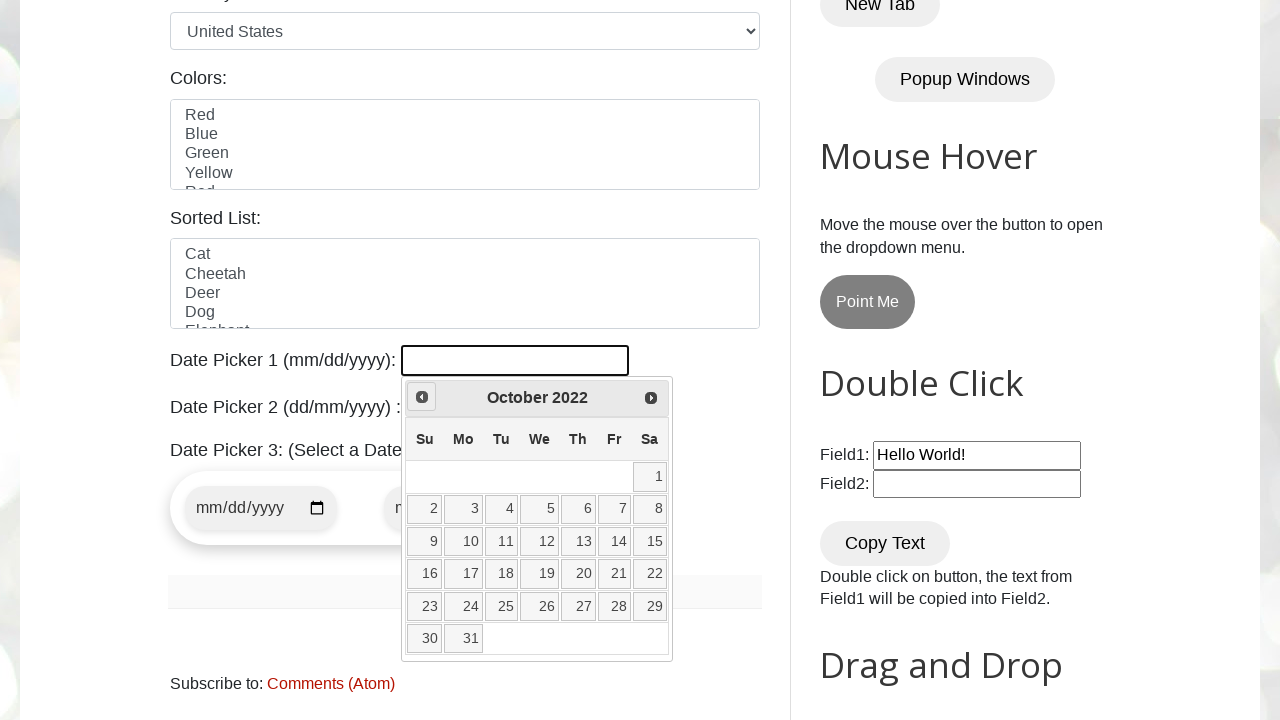

Clicked previous button to navigate to earlier month at (422, 397) on [title='Prev']
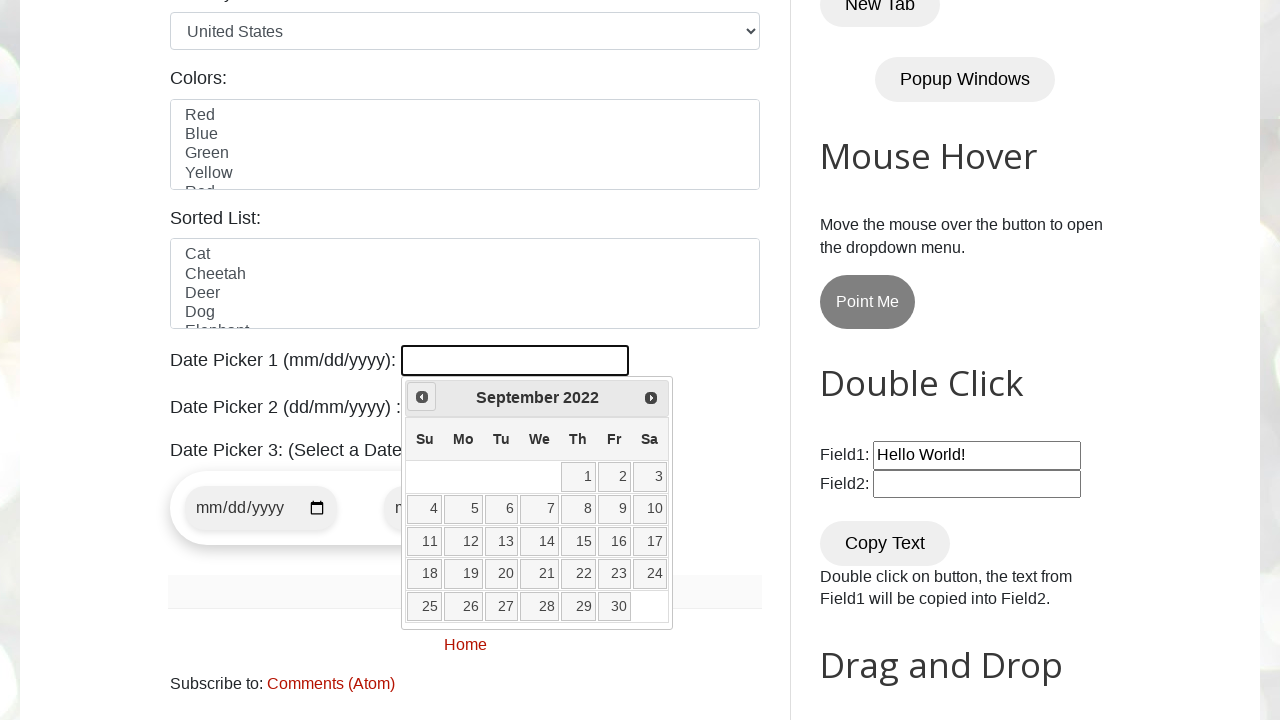

Retrieved current year: 2022
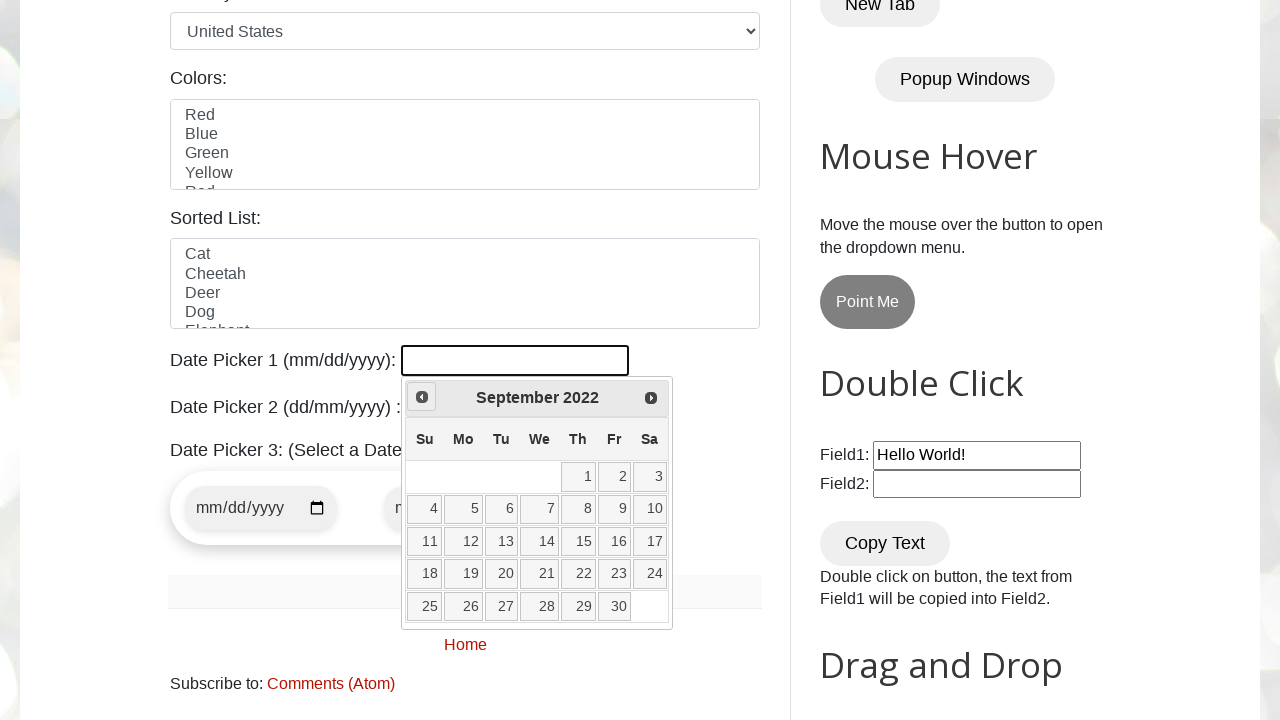

Retrieved current month: September
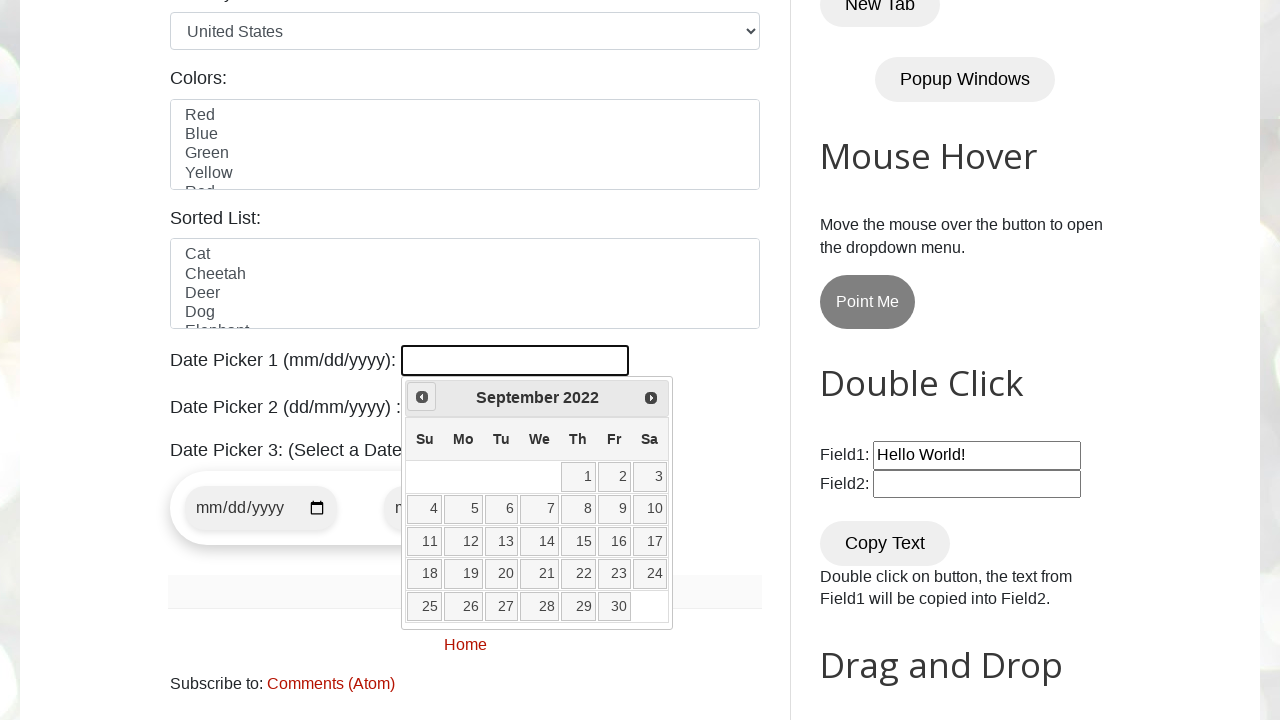

Clicked previous button to navigate to earlier month at (422, 397) on [title='Prev']
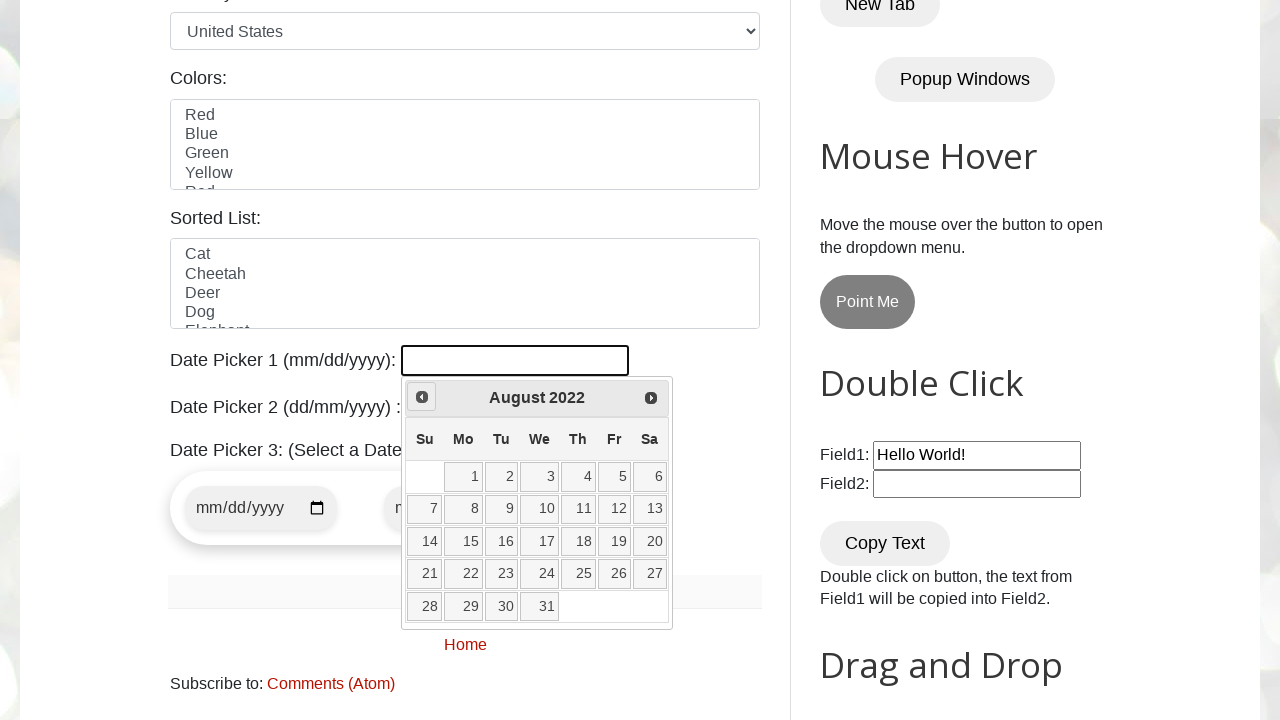

Retrieved current year: 2022
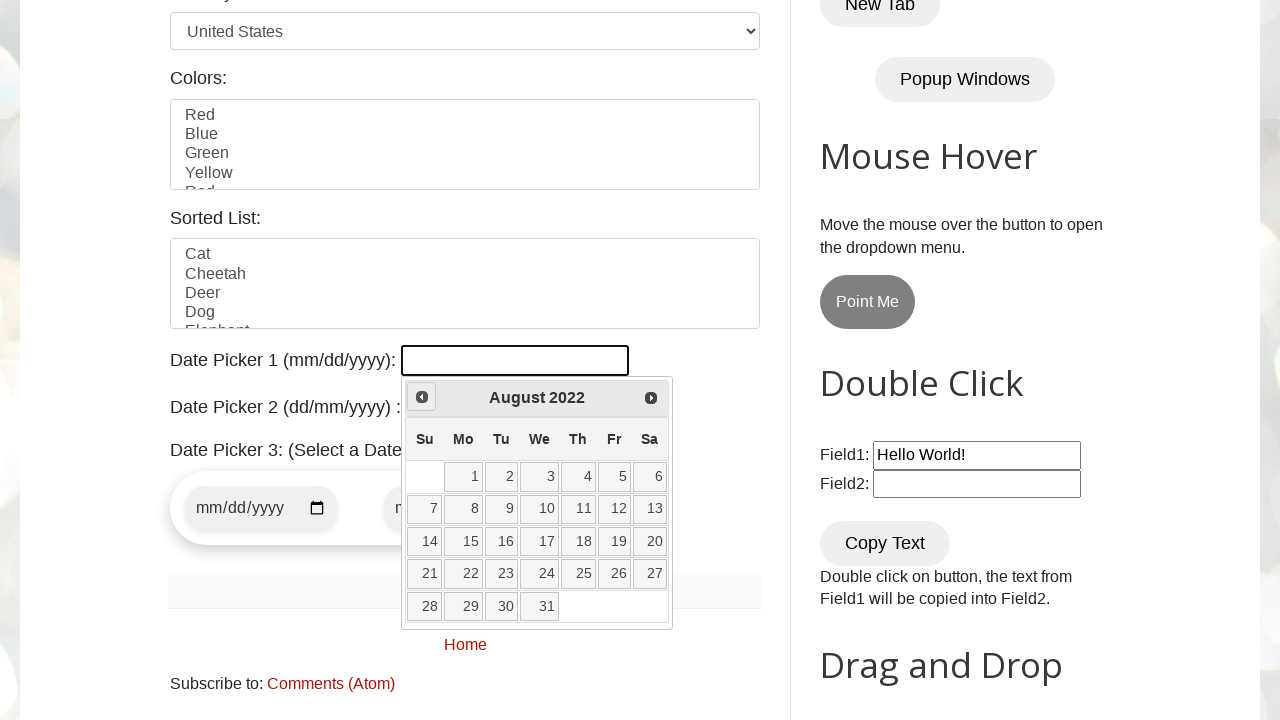

Retrieved current month: August
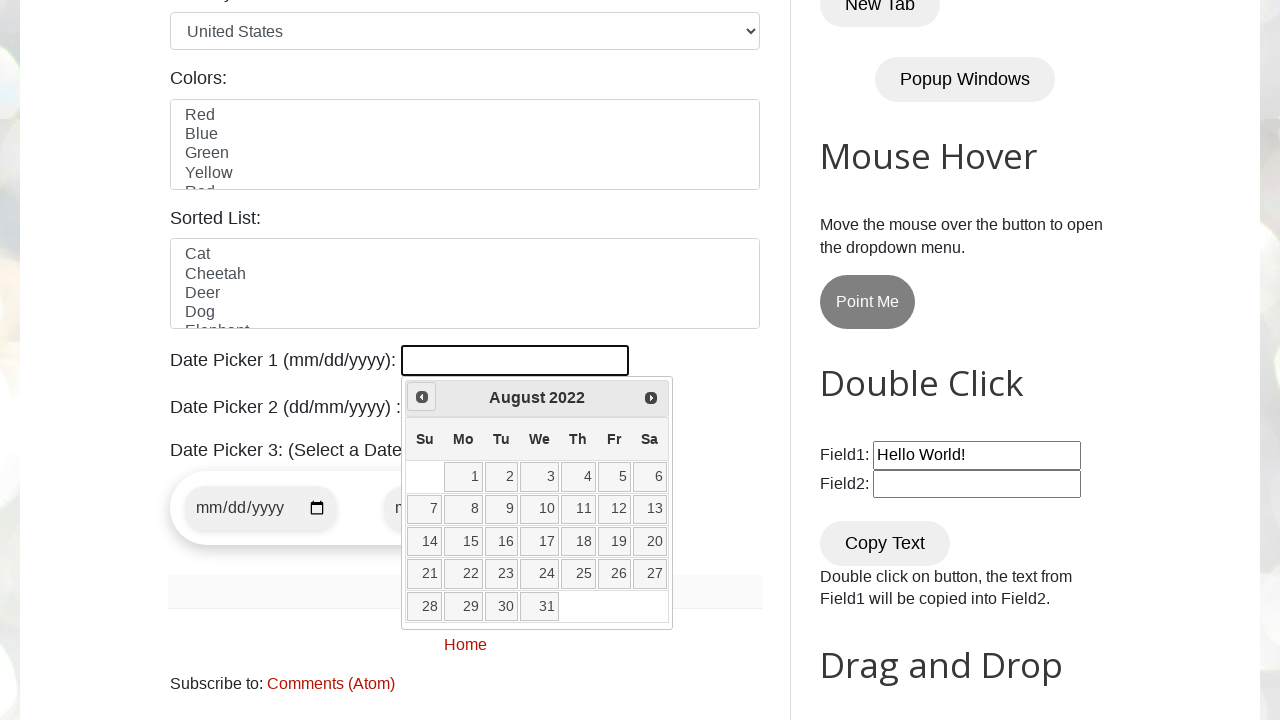

Clicked previous button to navigate to earlier month at (422, 397) on [title='Prev']
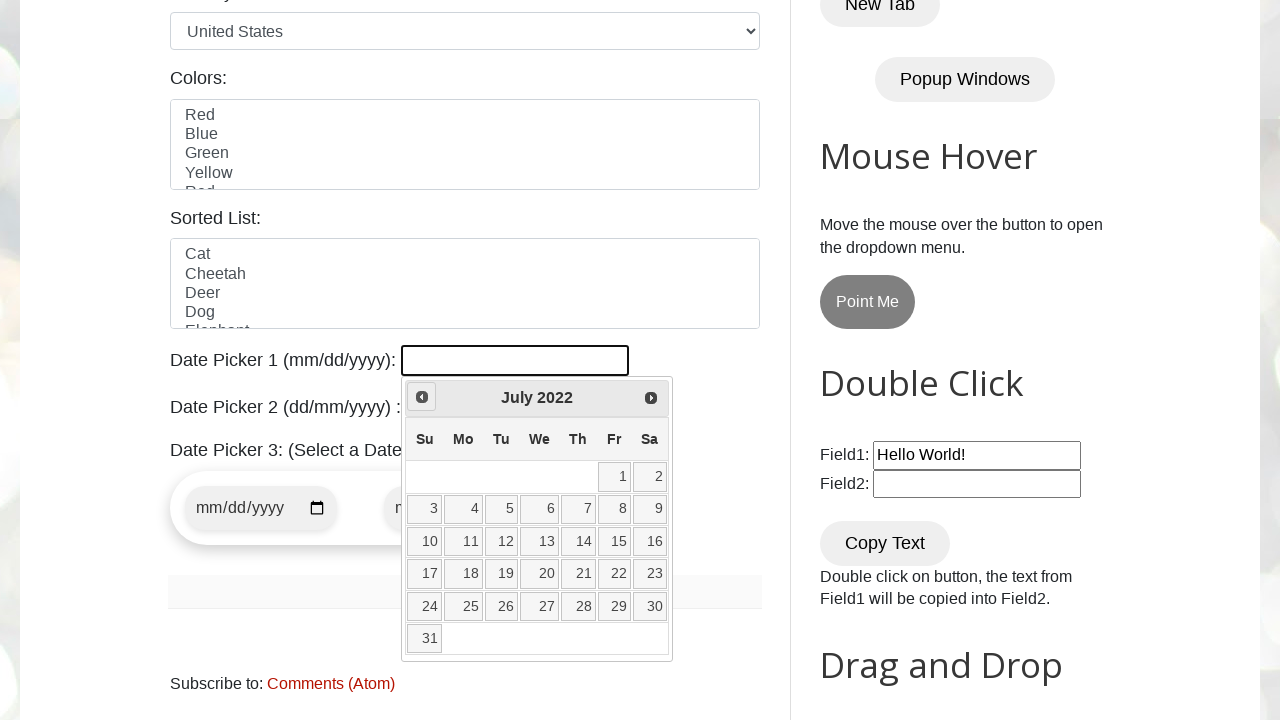

Retrieved current year: 2022
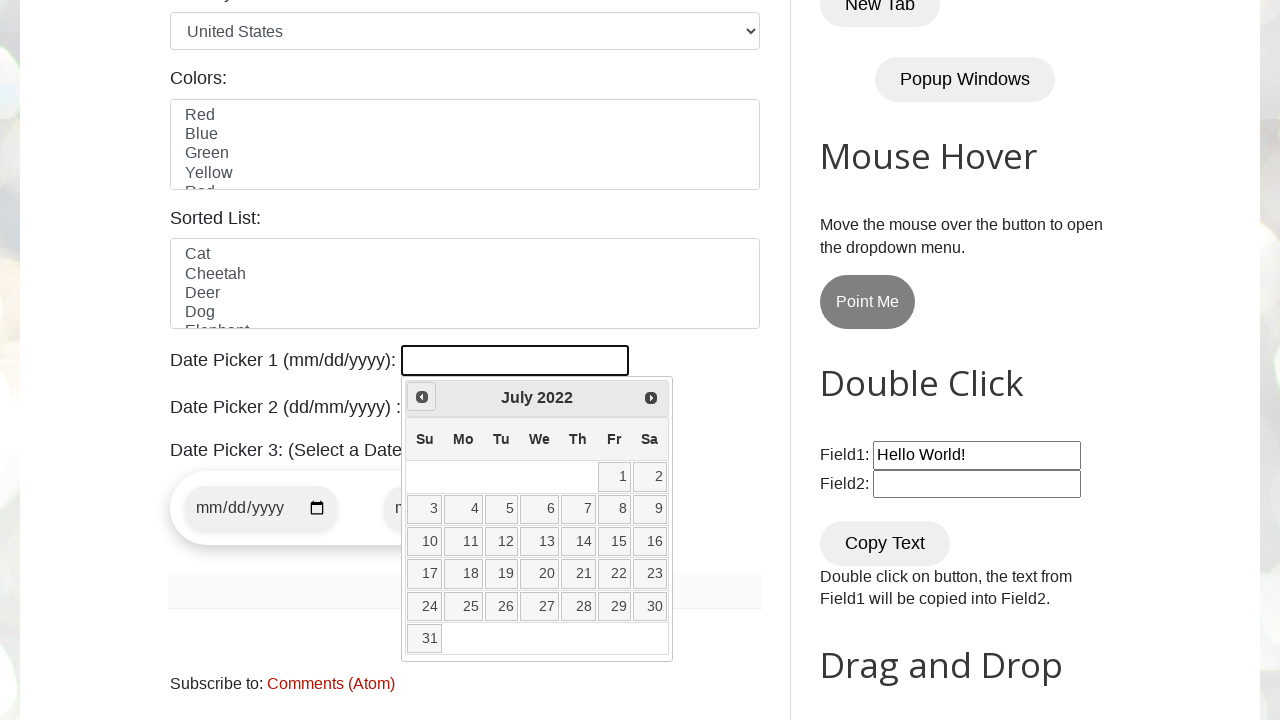

Retrieved current month: July
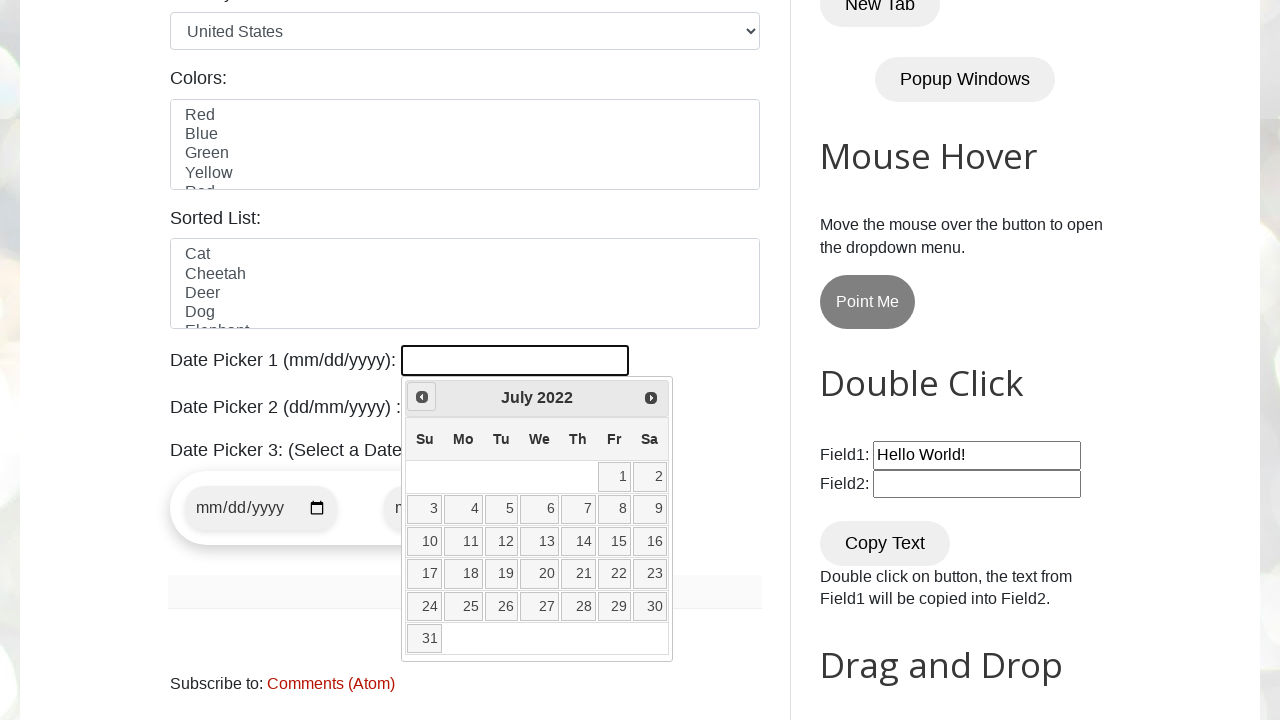

Clicked previous button to navigate to earlier month at (422, 397) on [title='Prev']
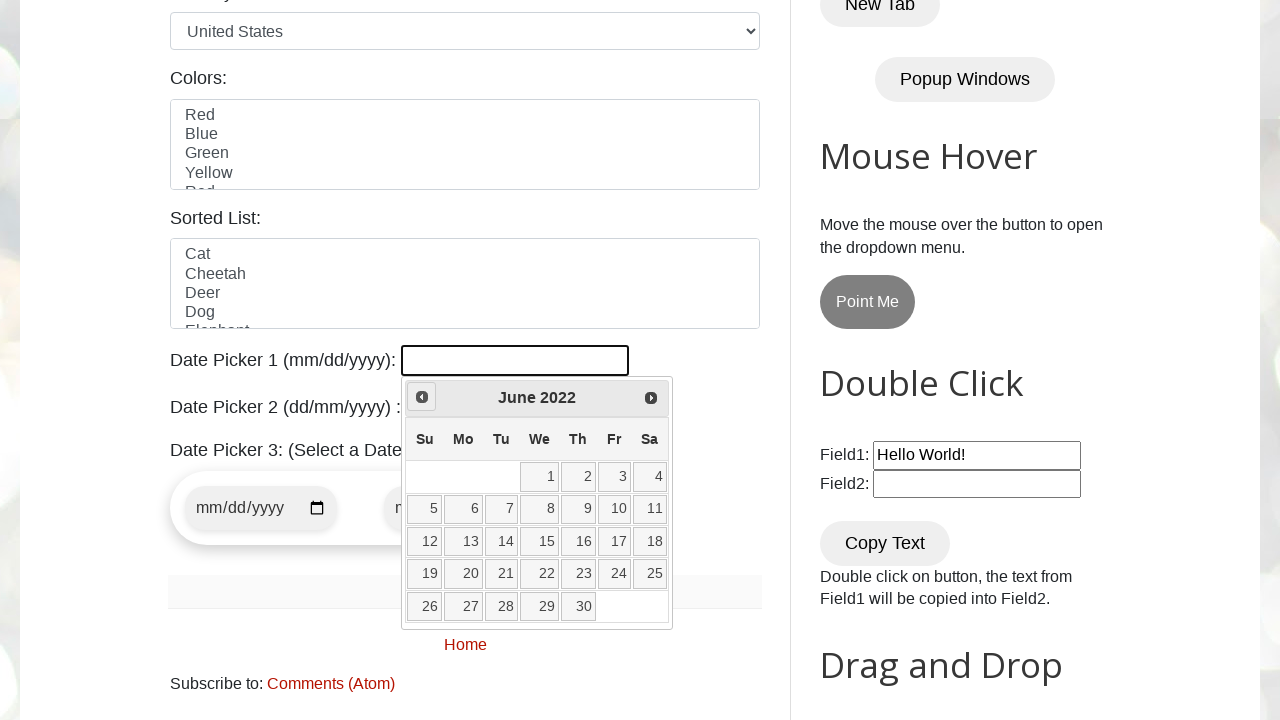

Retrieved current year: 2022
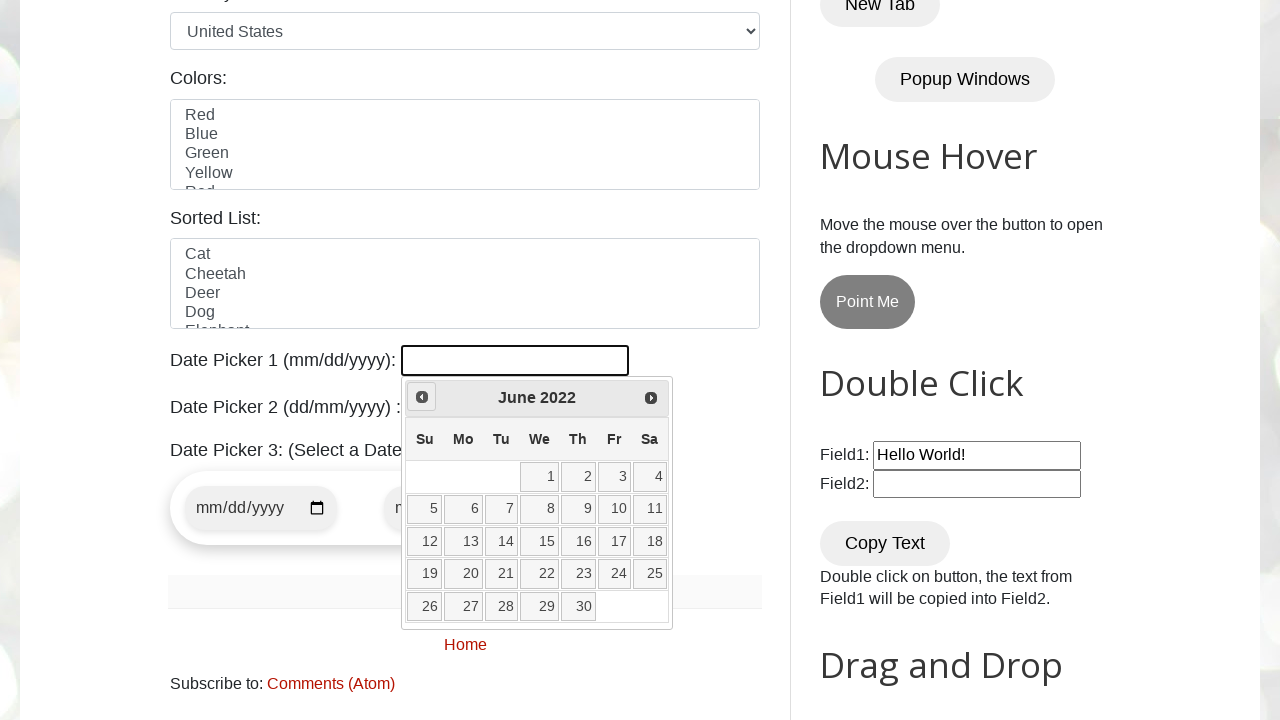

Retrieved current month: June
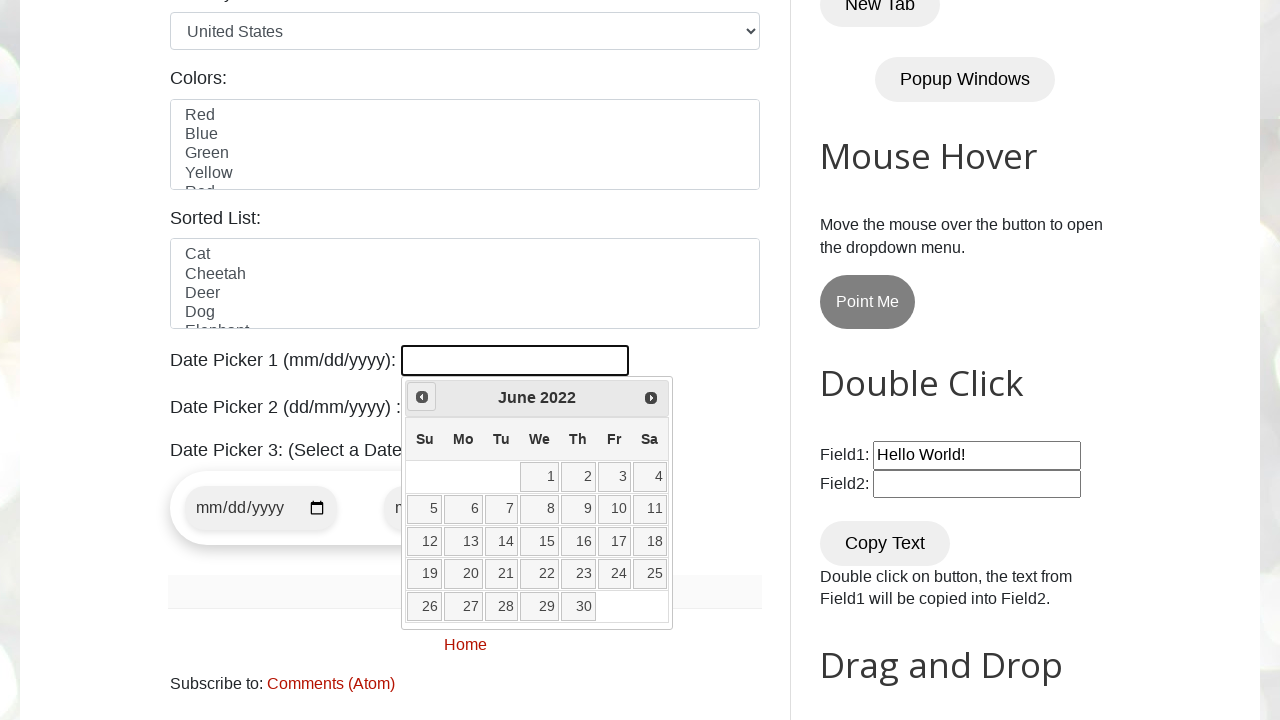

Clicked previous button to navigate to earlier month at (422, 397) on [title='Prev']
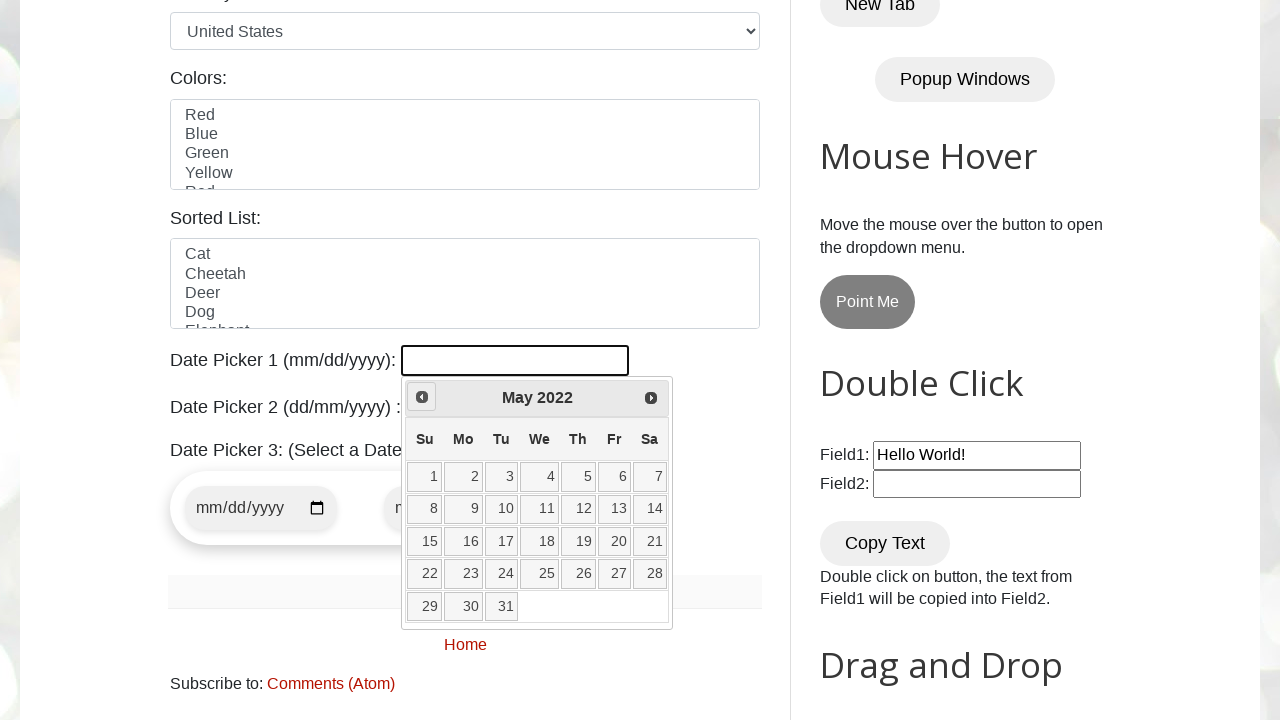

Retrieved current year: 2022
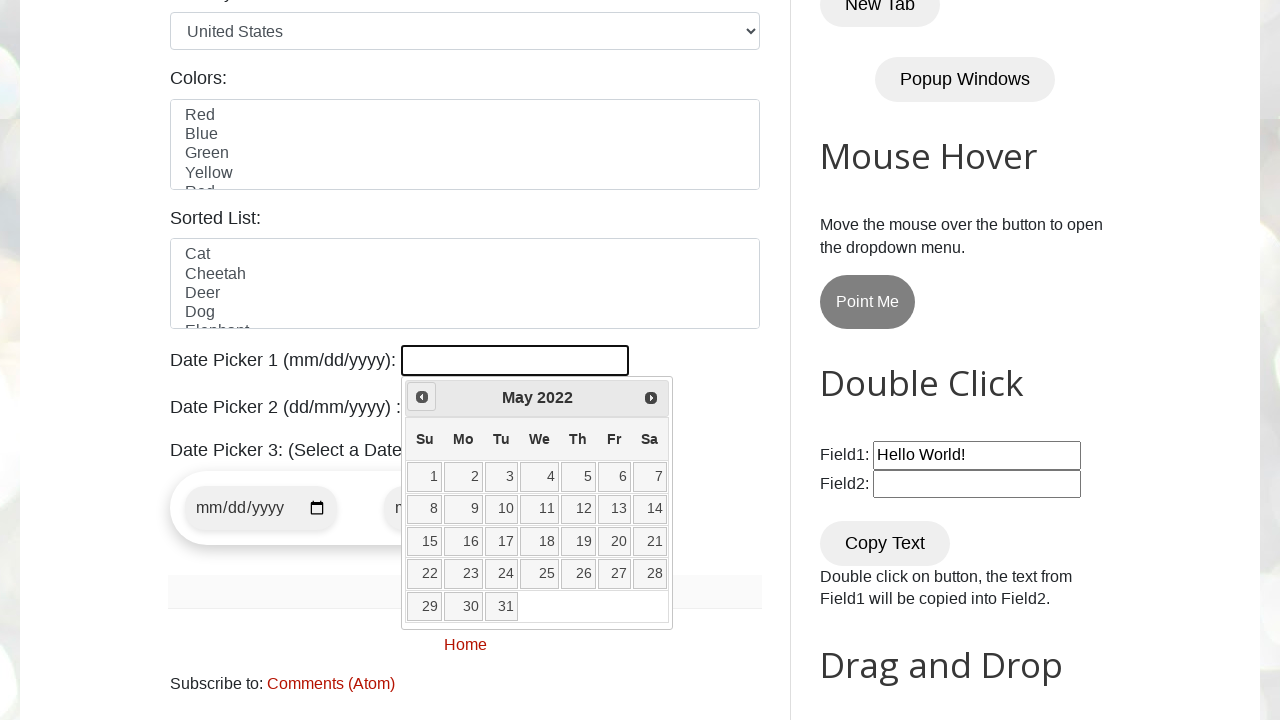

Retrieved current month: May
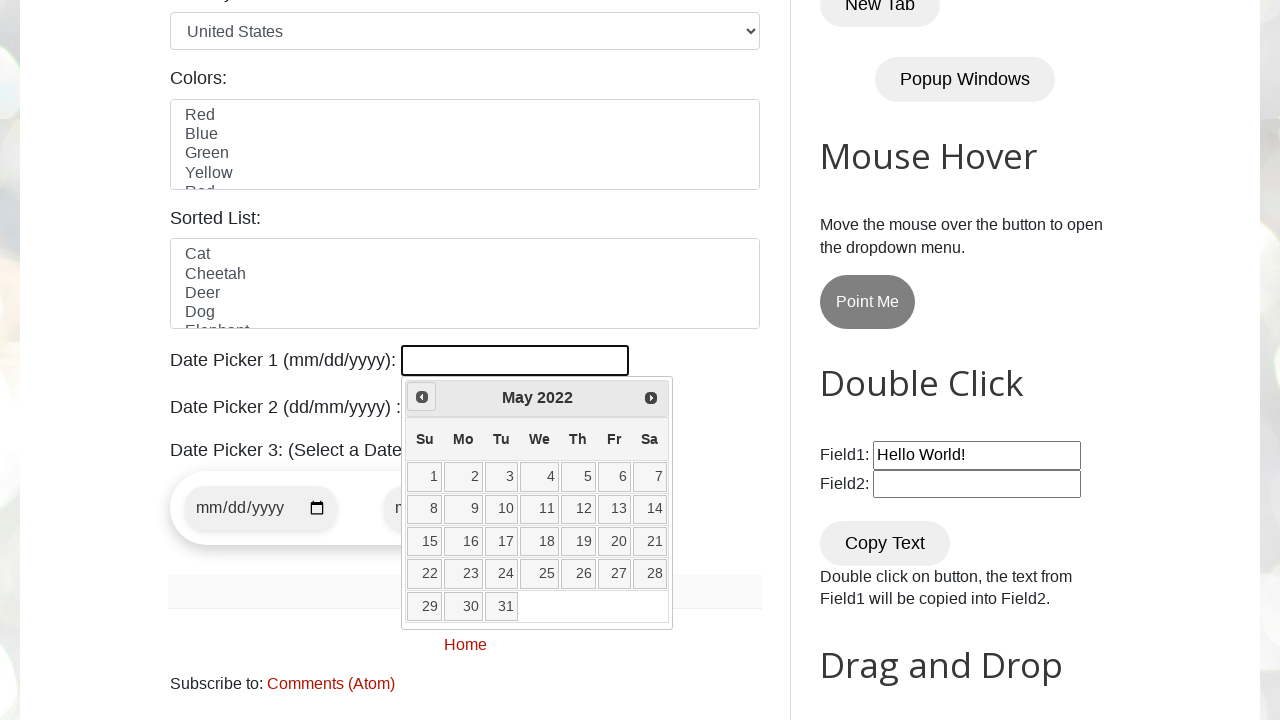

Clicked previous button to navigate to earlier month at (422, 397) on [title='Prev']
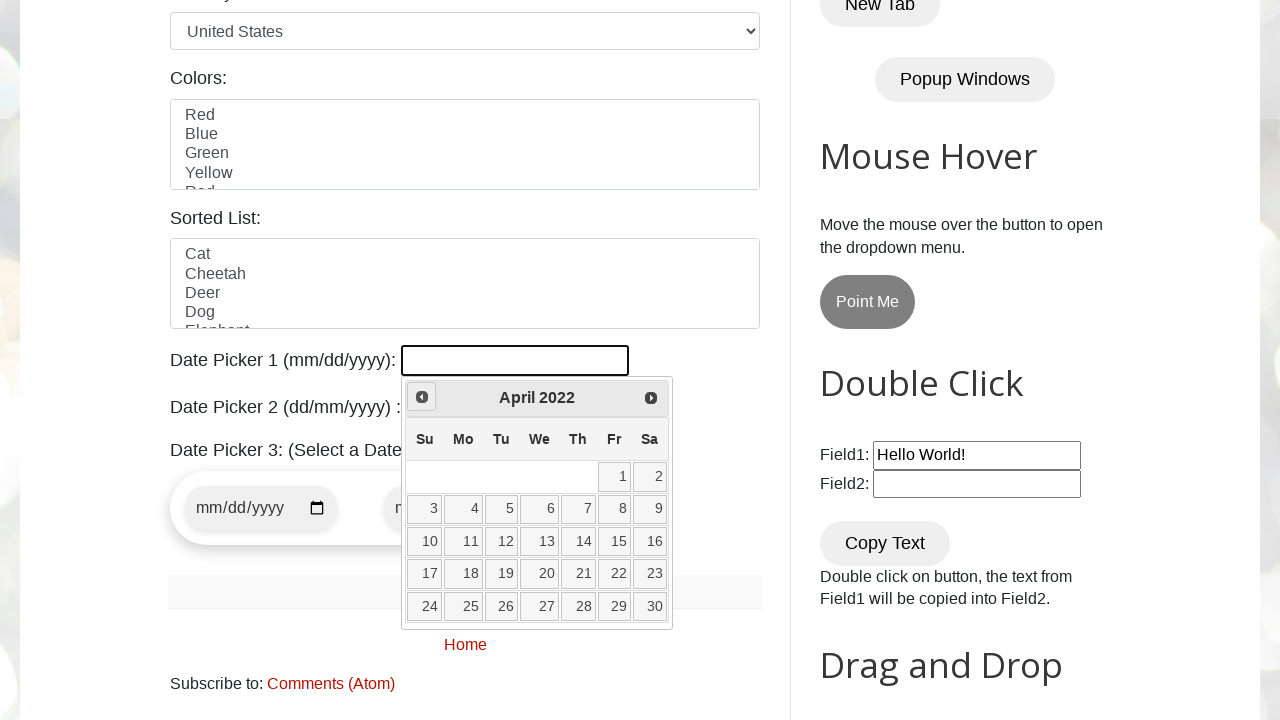

Retrieved current year: 2022
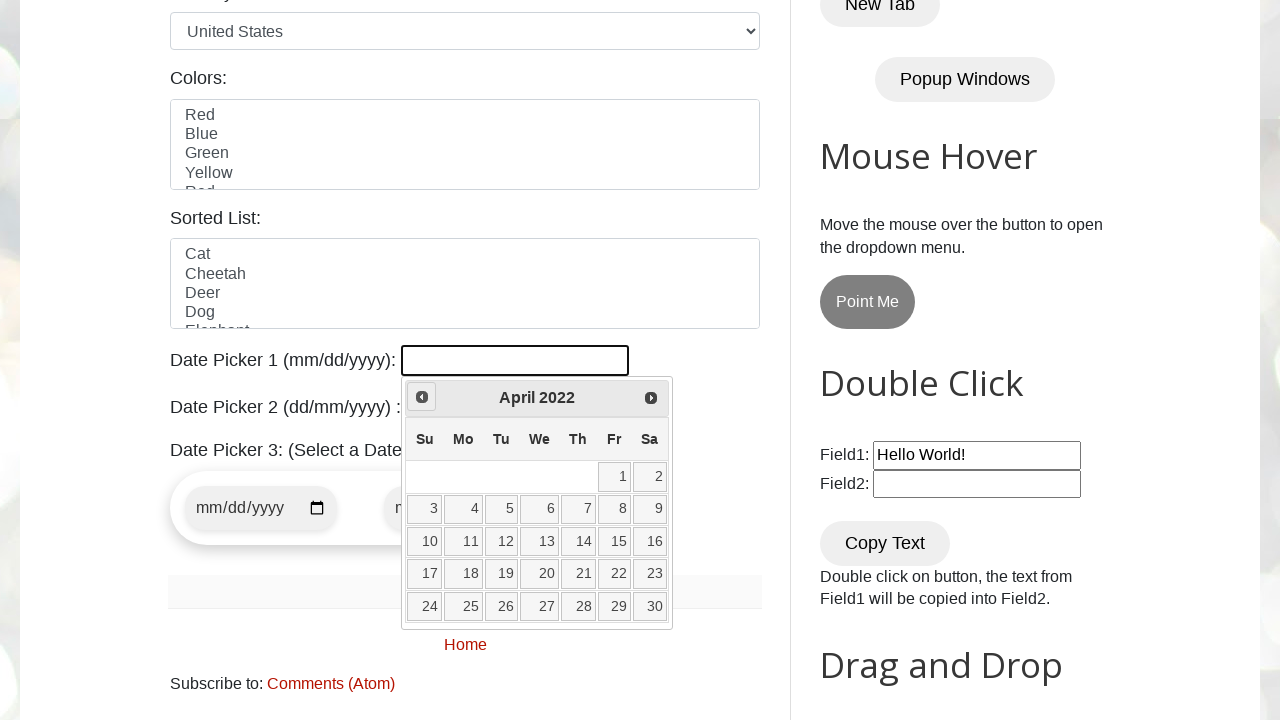

Retrieved current month: April
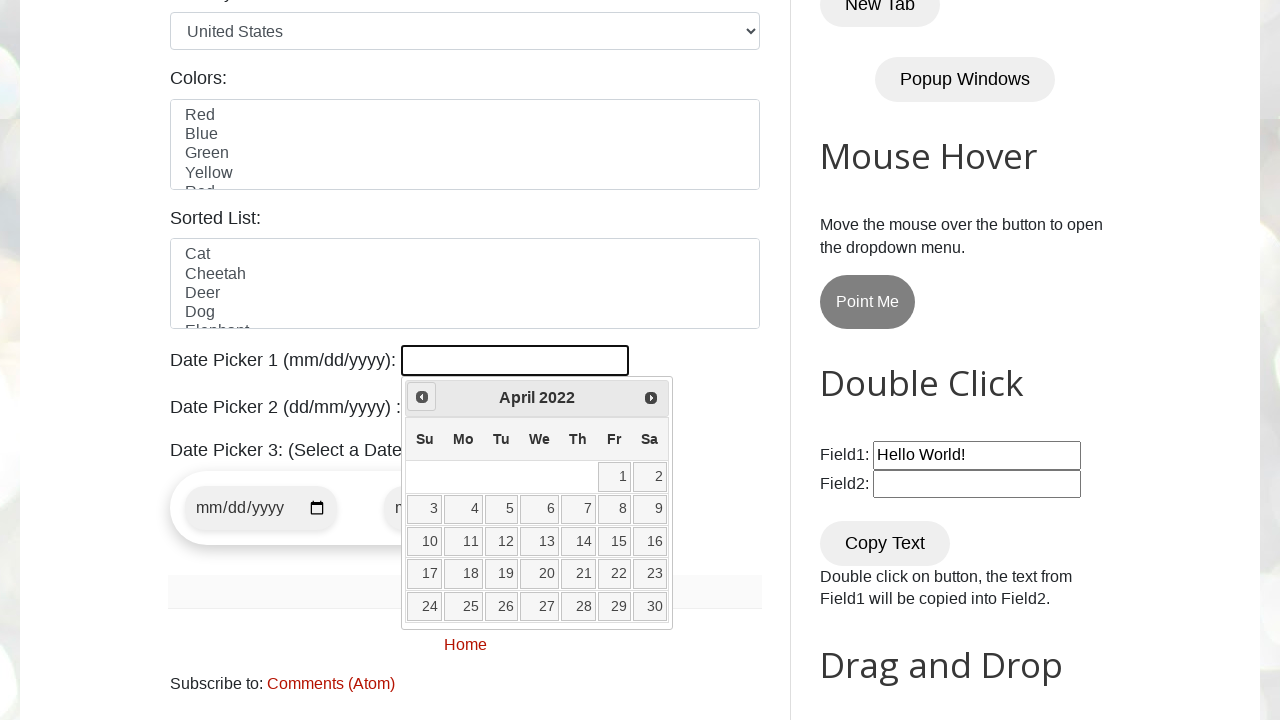

Clicked previous button to navigate to earlier month at (422, 397) on [title='Prev']
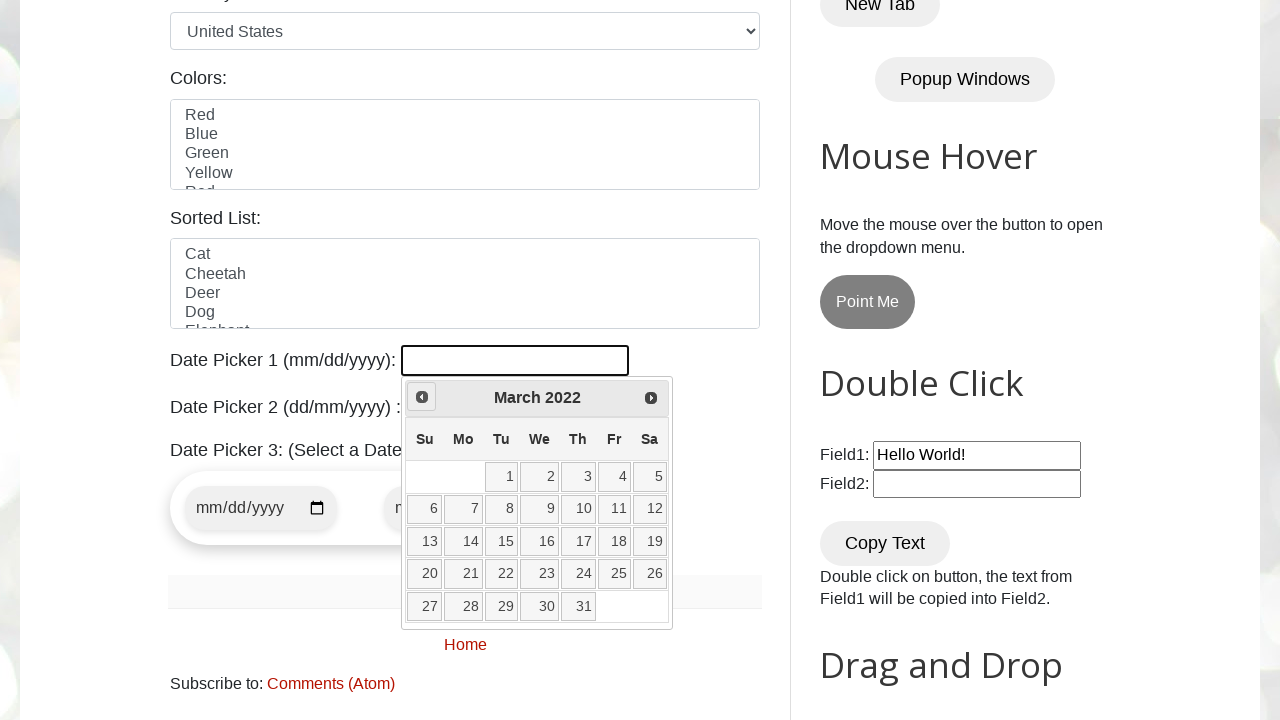

Retrieved current year: 2022
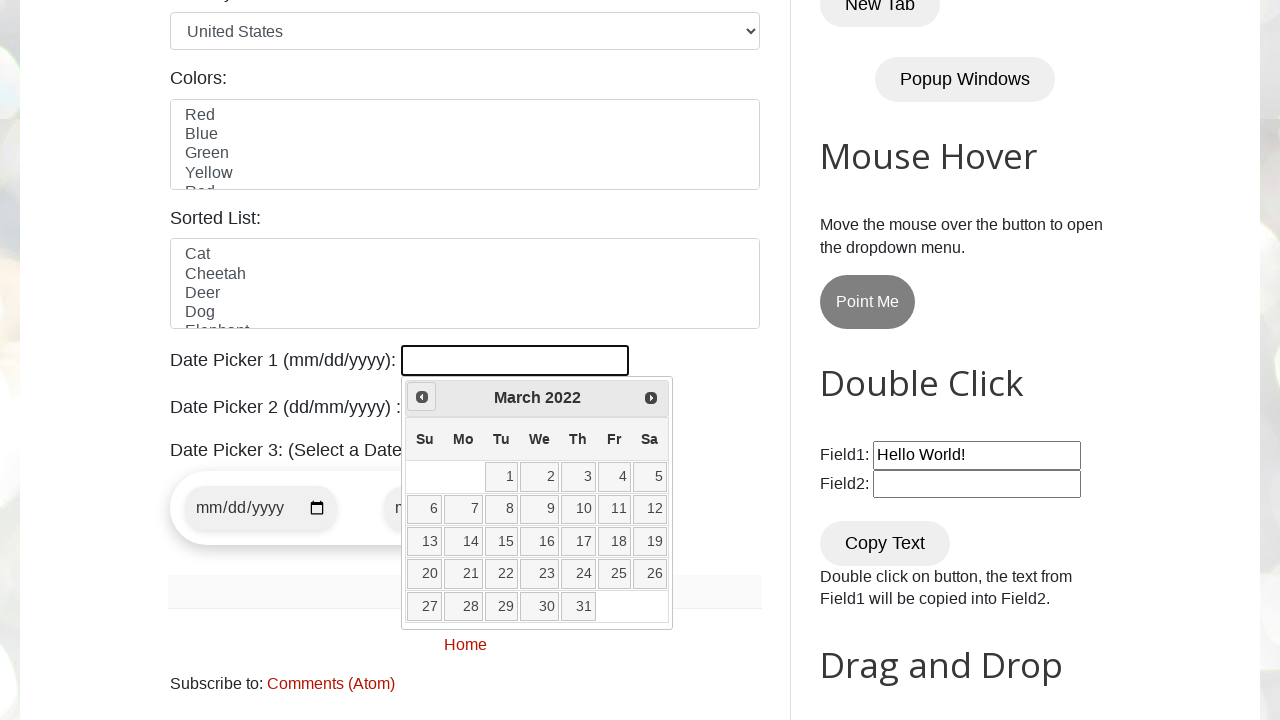

Retrieved current month: March
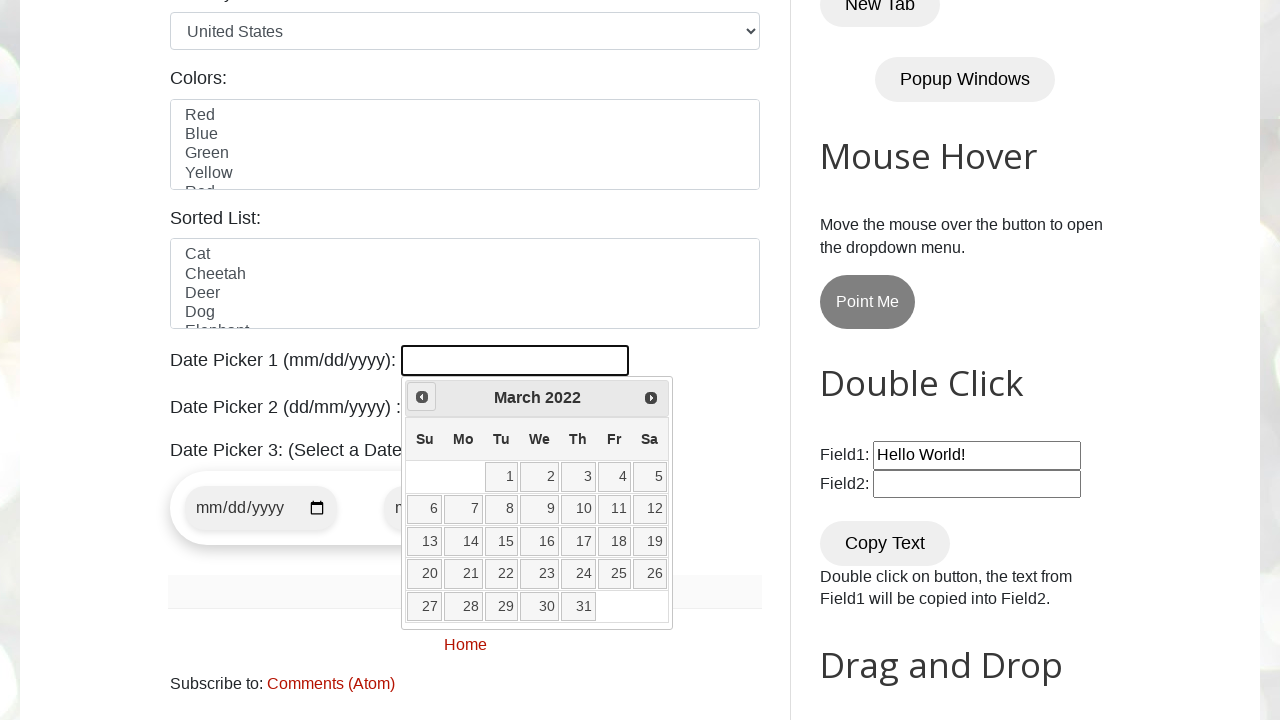

Clicked previous button to navigate to earlier month at (422, 397) on [title='Prev']
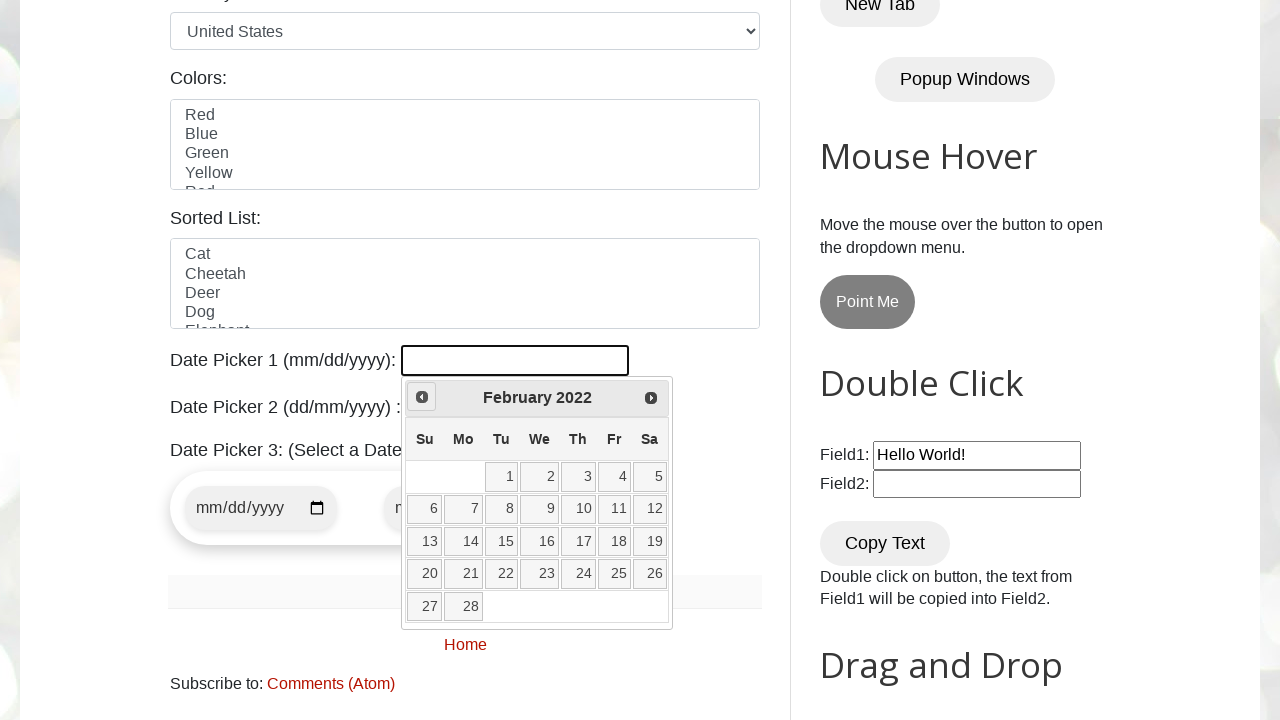

Retrieved current year: 2022
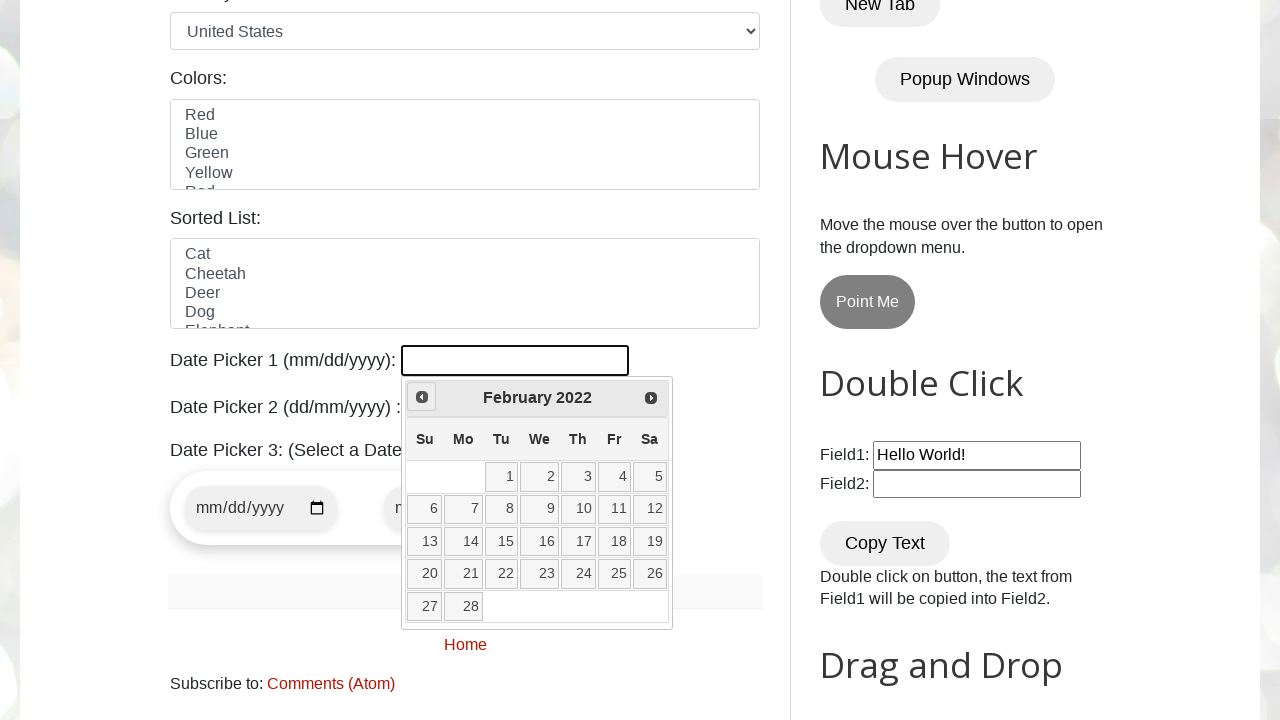

Retrieved current month: February
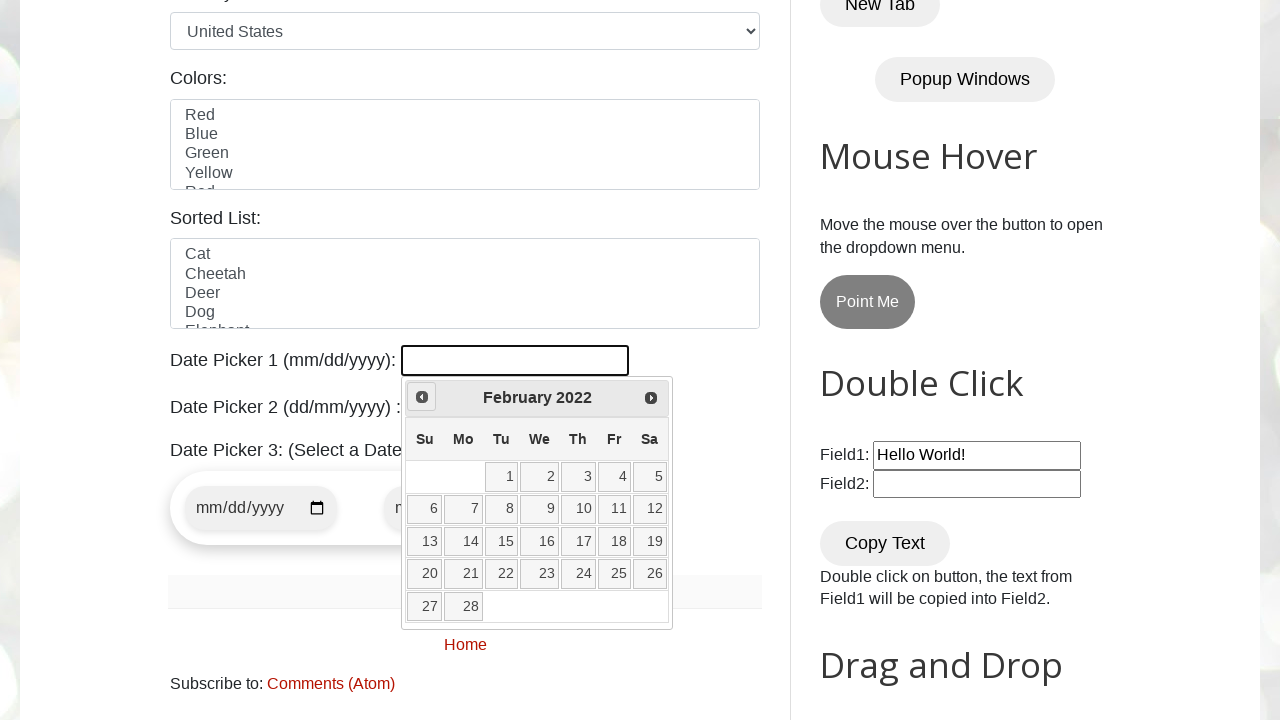

Clicked previous button to navigate to earlier month at (422, 397) on [title='Prev']
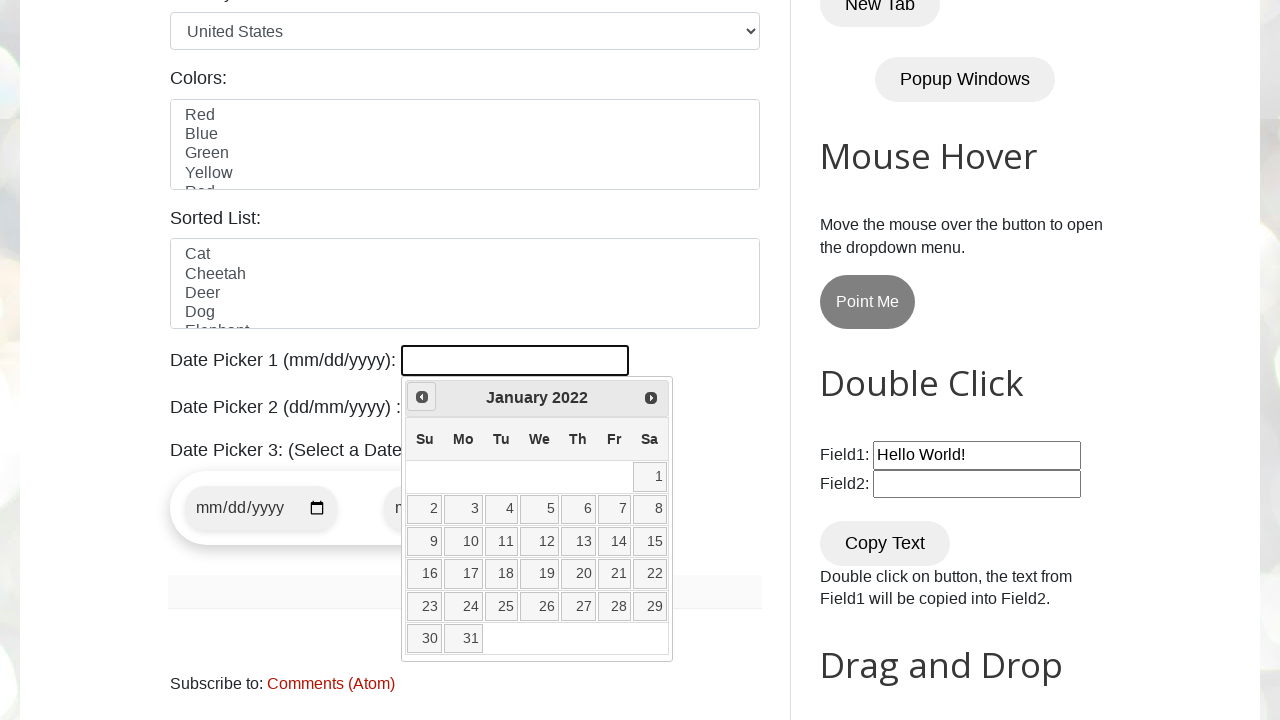

Retrieved current year: 2022
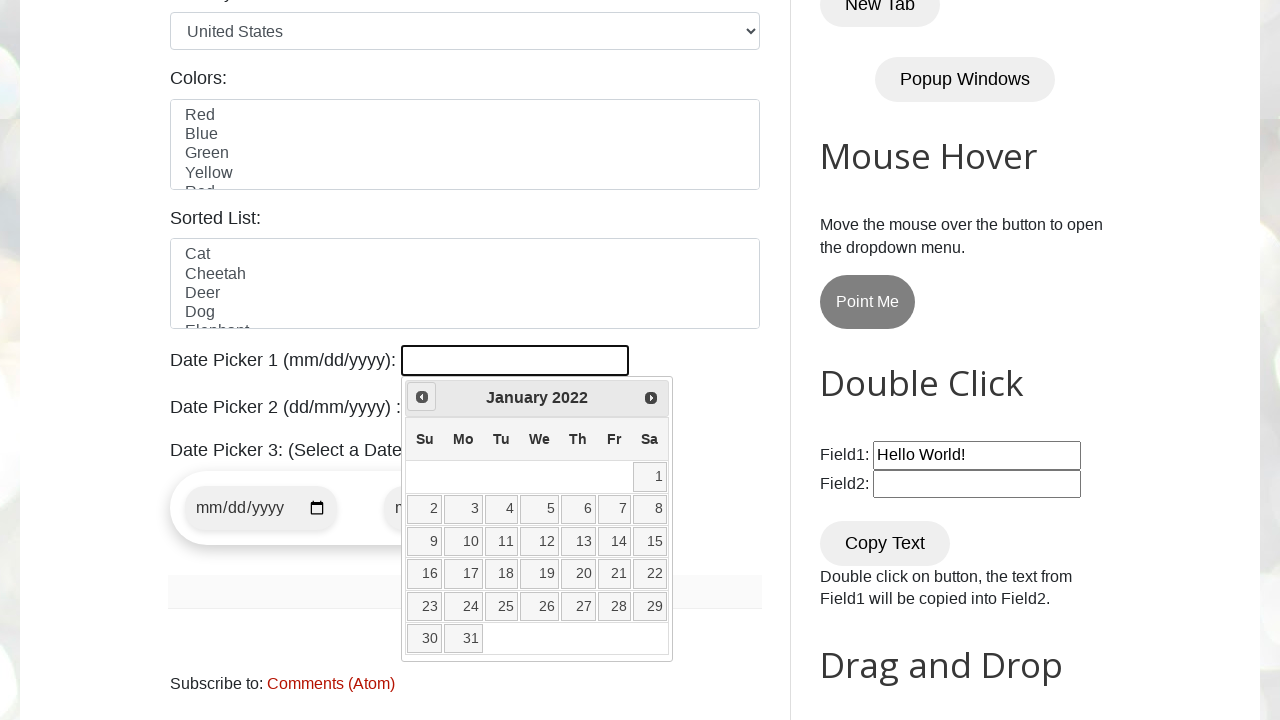

Retrieved current month: January
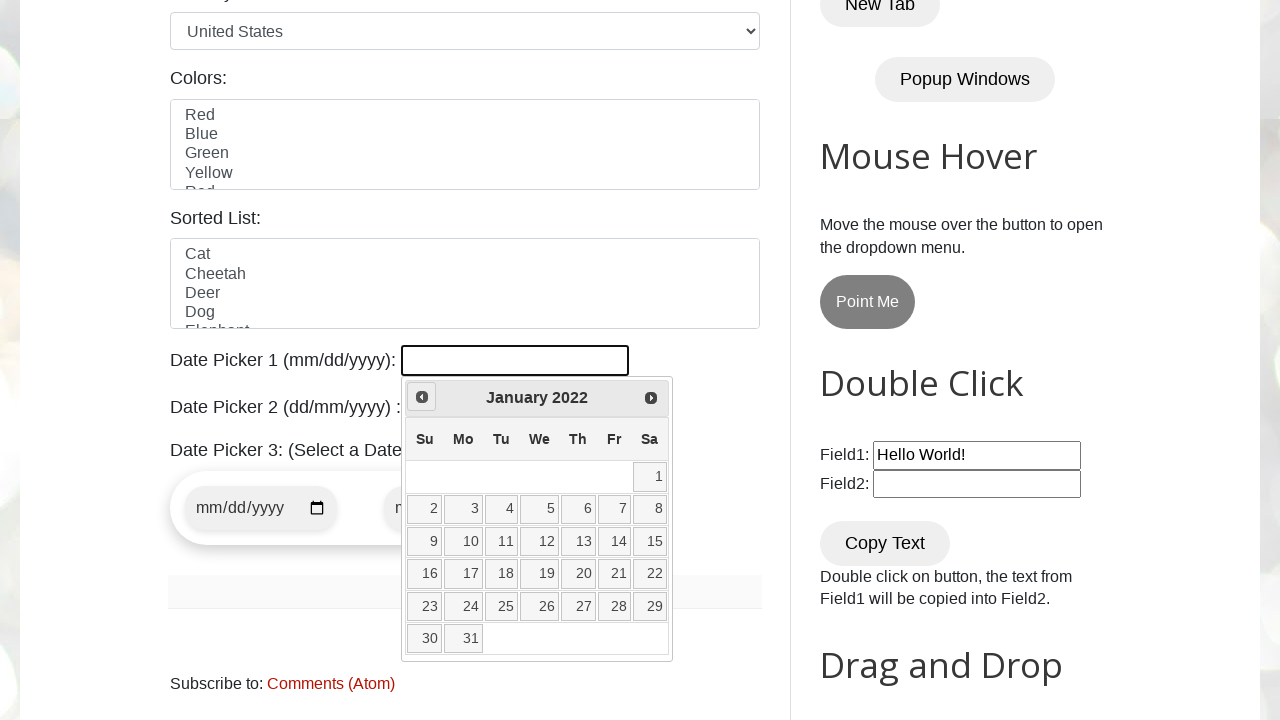

Clicked previous button to navigate to earlier month at (422, 397) on [title='Prev']
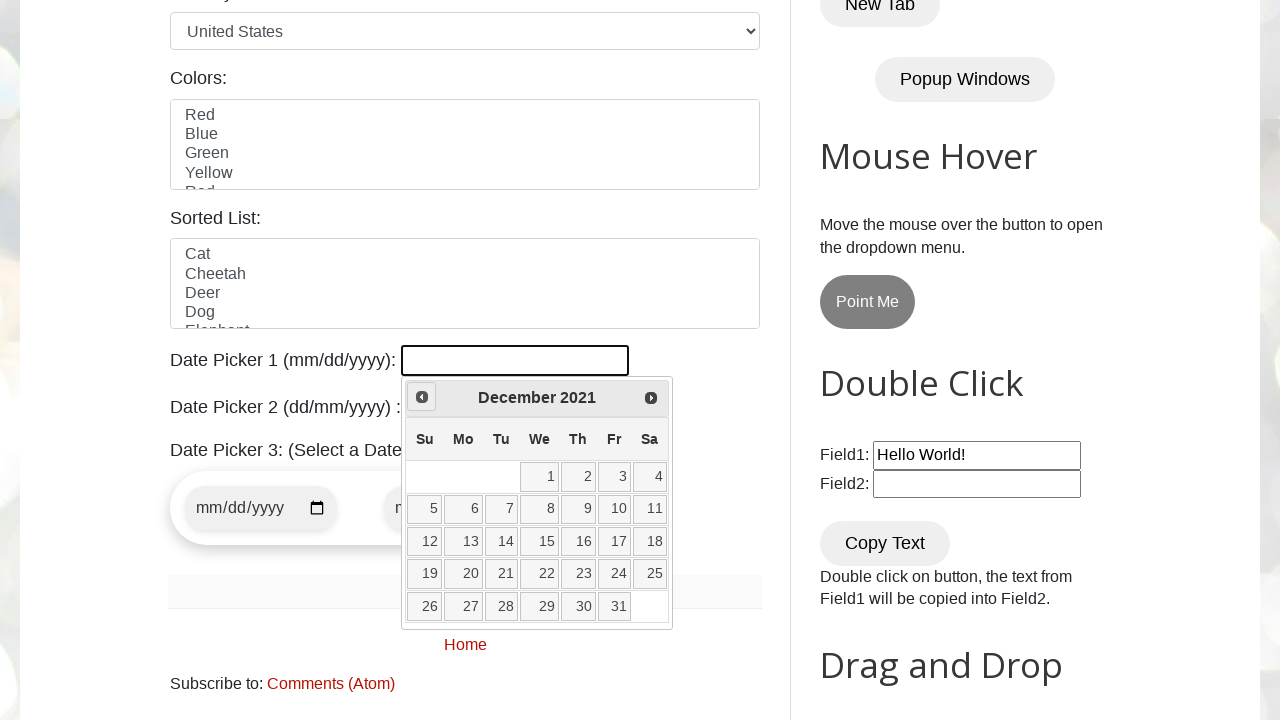

Retrieved current year: 2021
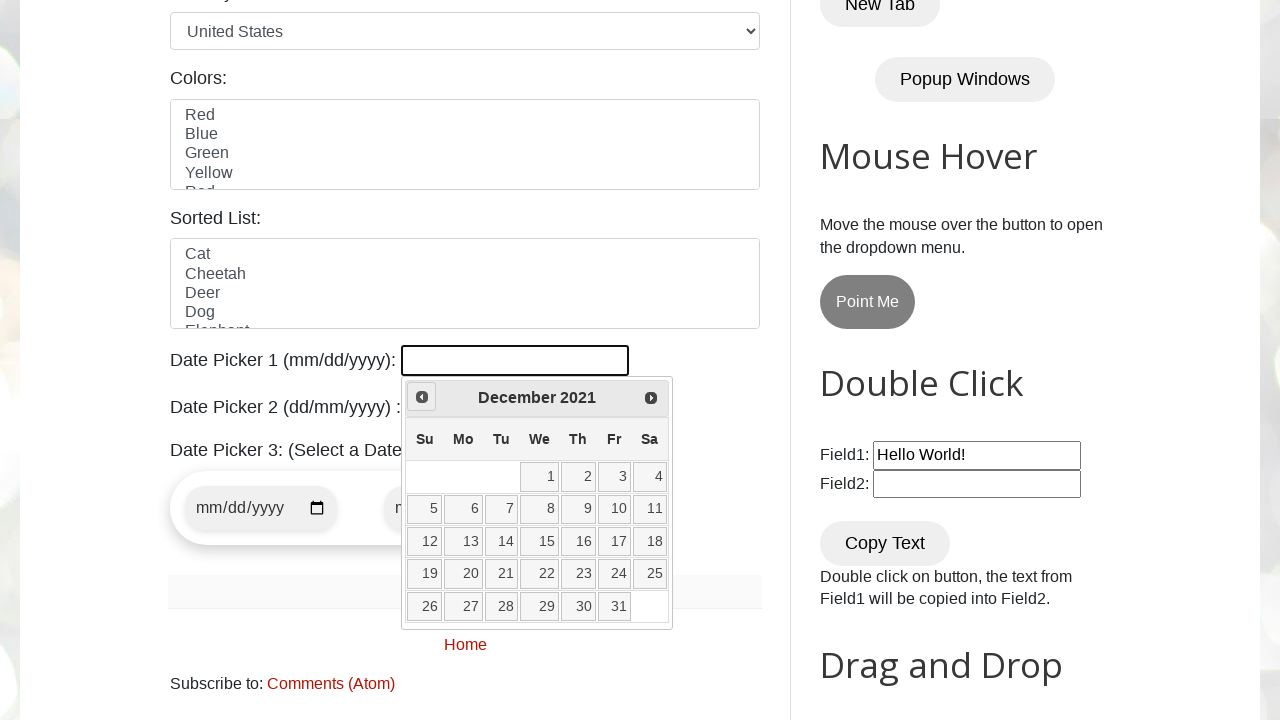

Retrieved current month: December
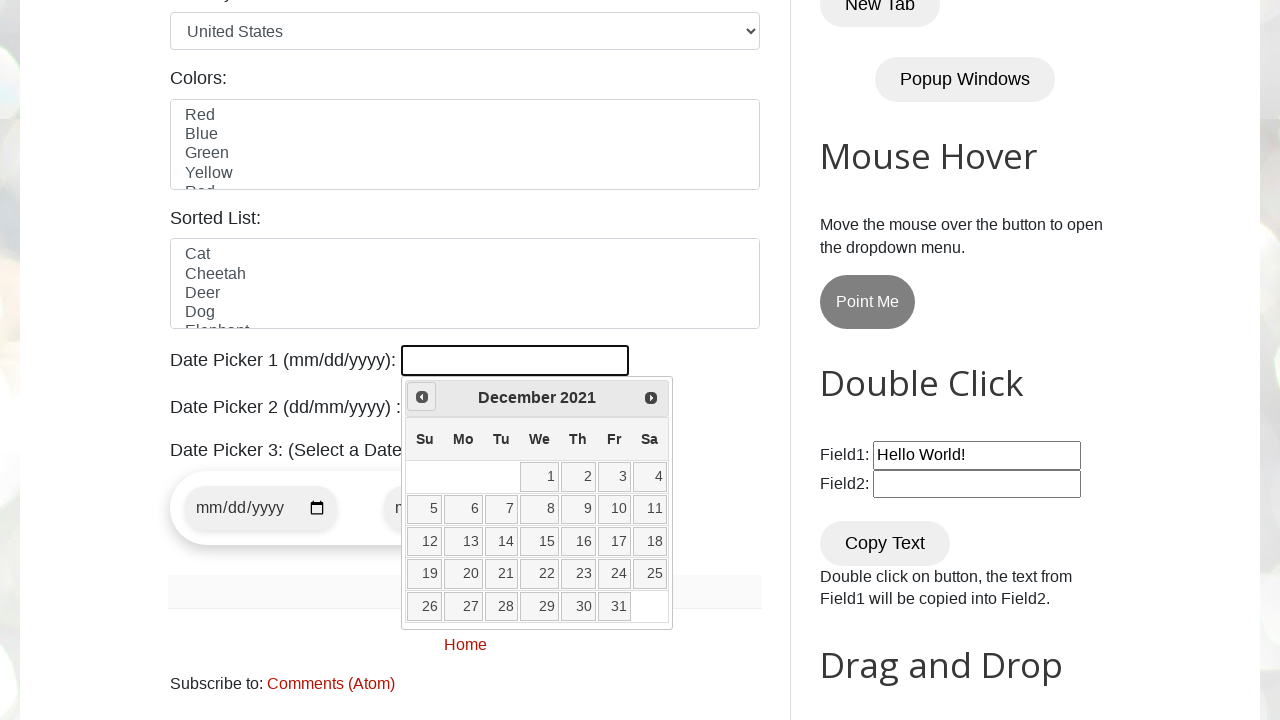

Clicked previous button to navigate to earlier month at (422, 397) on [title='Prev']
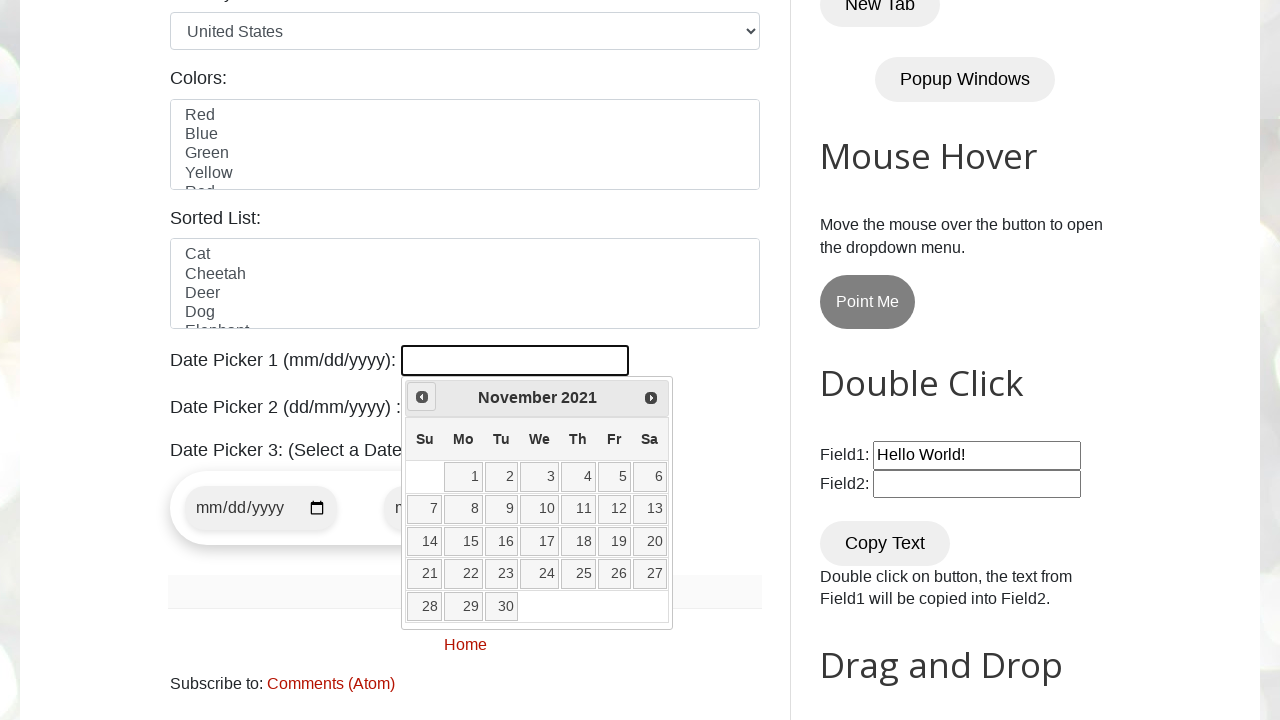

Retrieved current year: 2021
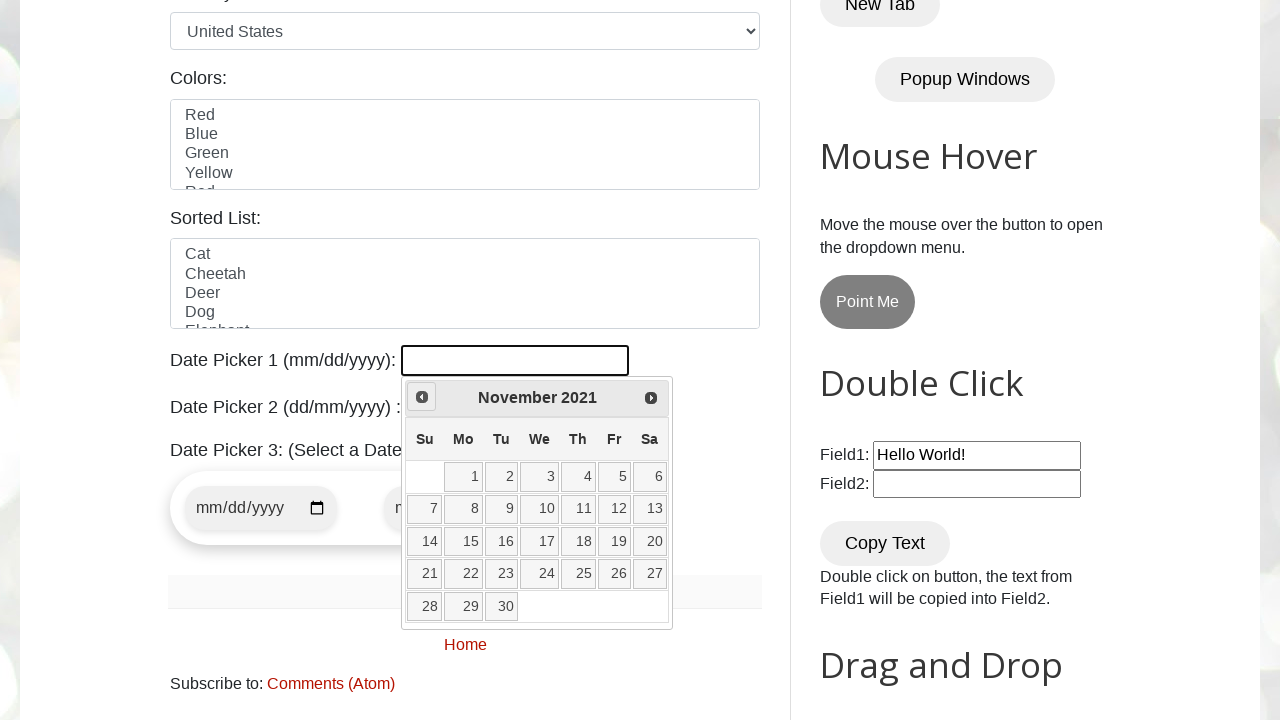

Retrieved current month: November
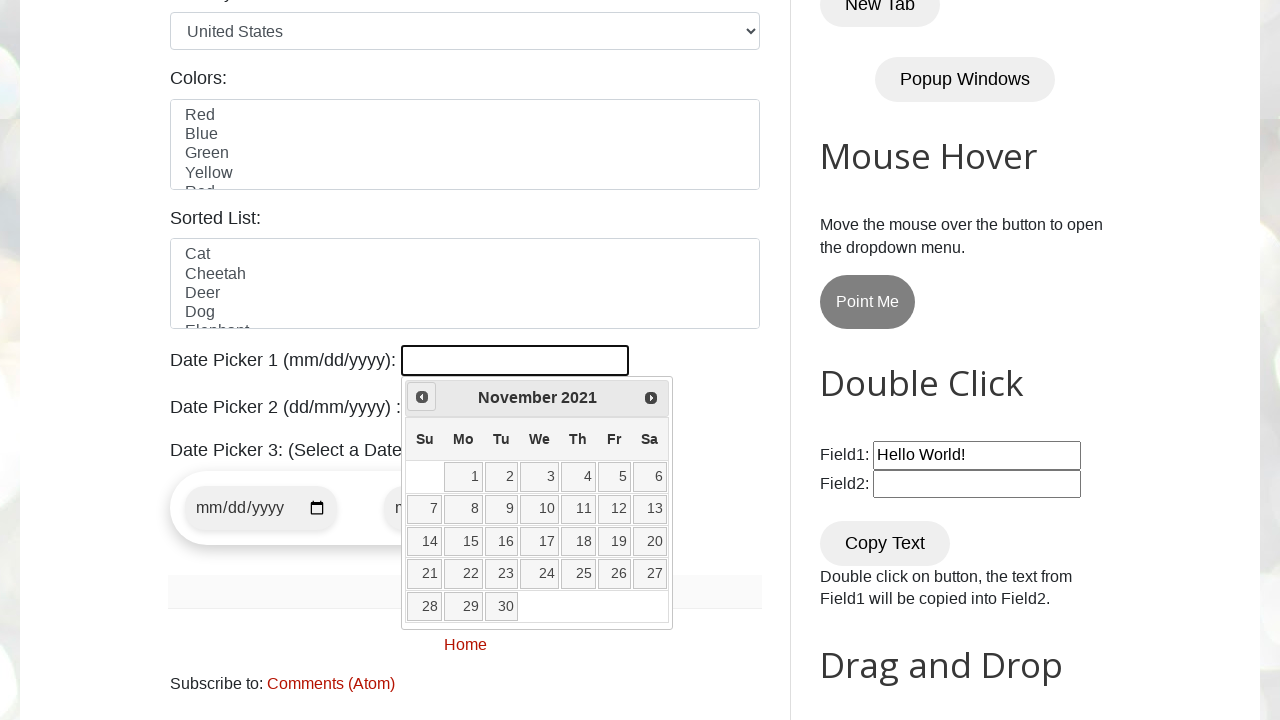

Clicked previous button to navigate to earlier month at (422, 397) on [title='Prev']
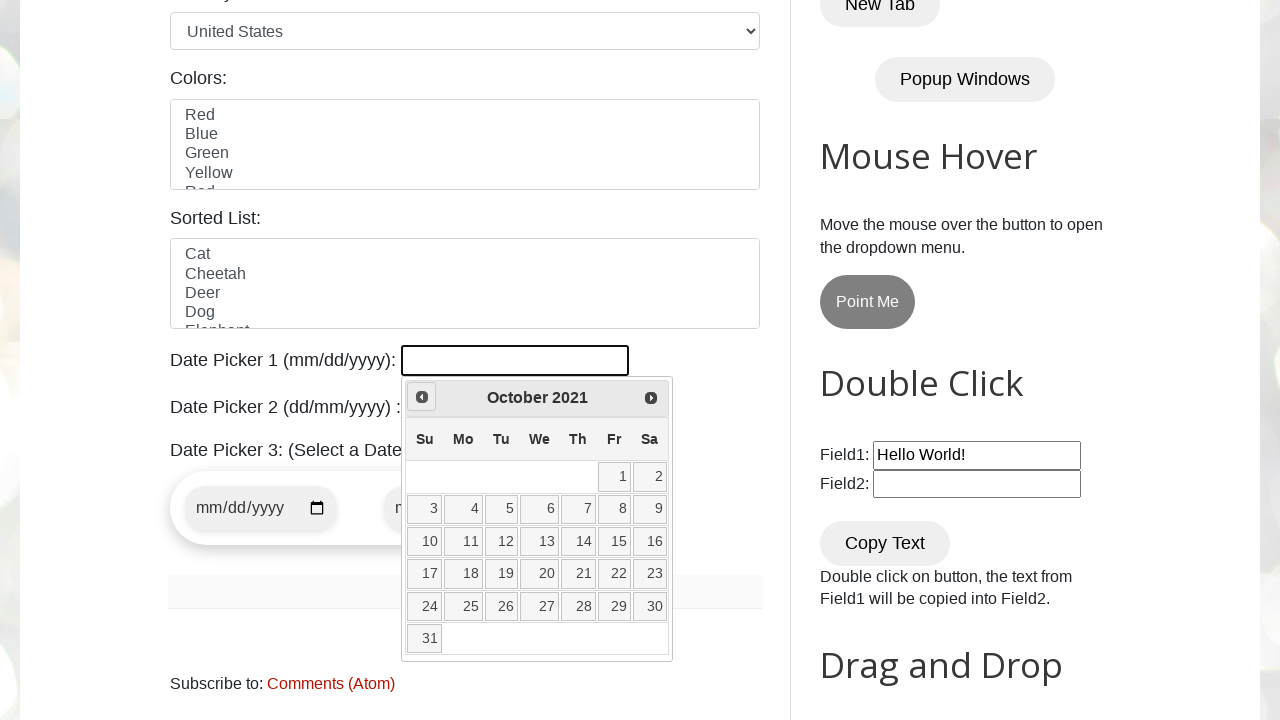

Retrieved current year: 2021
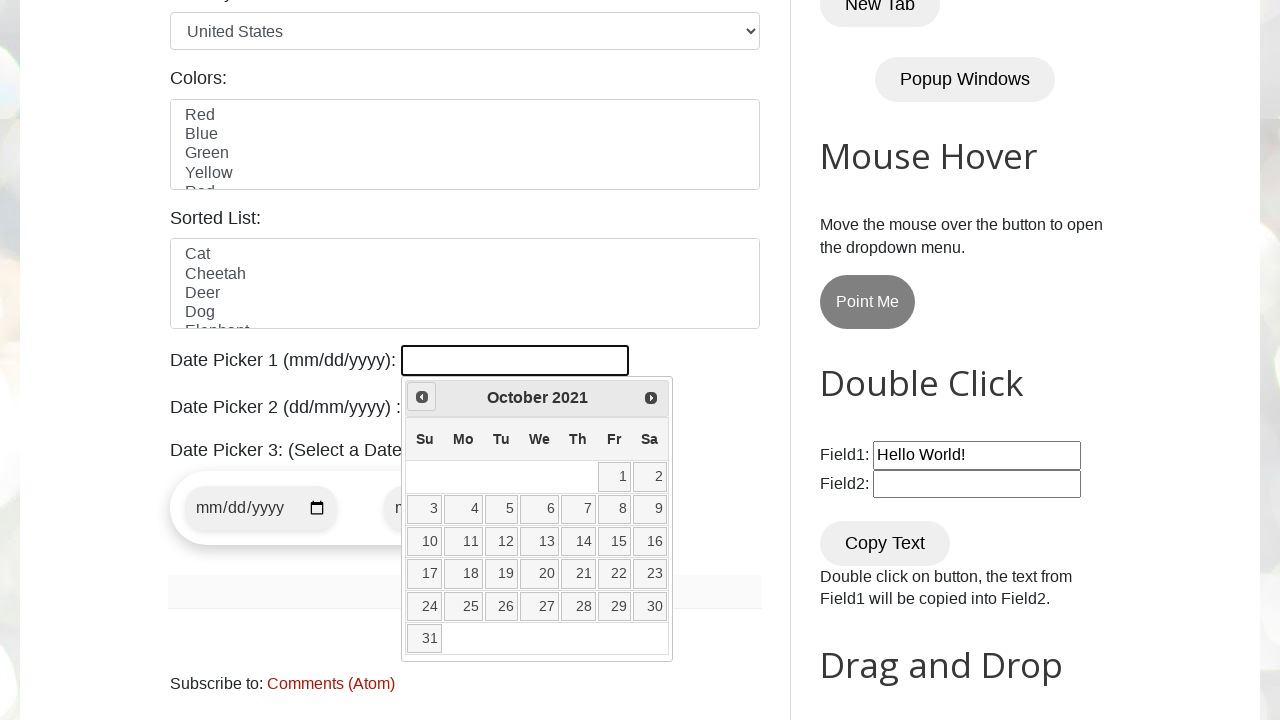

Retrieved current month: October
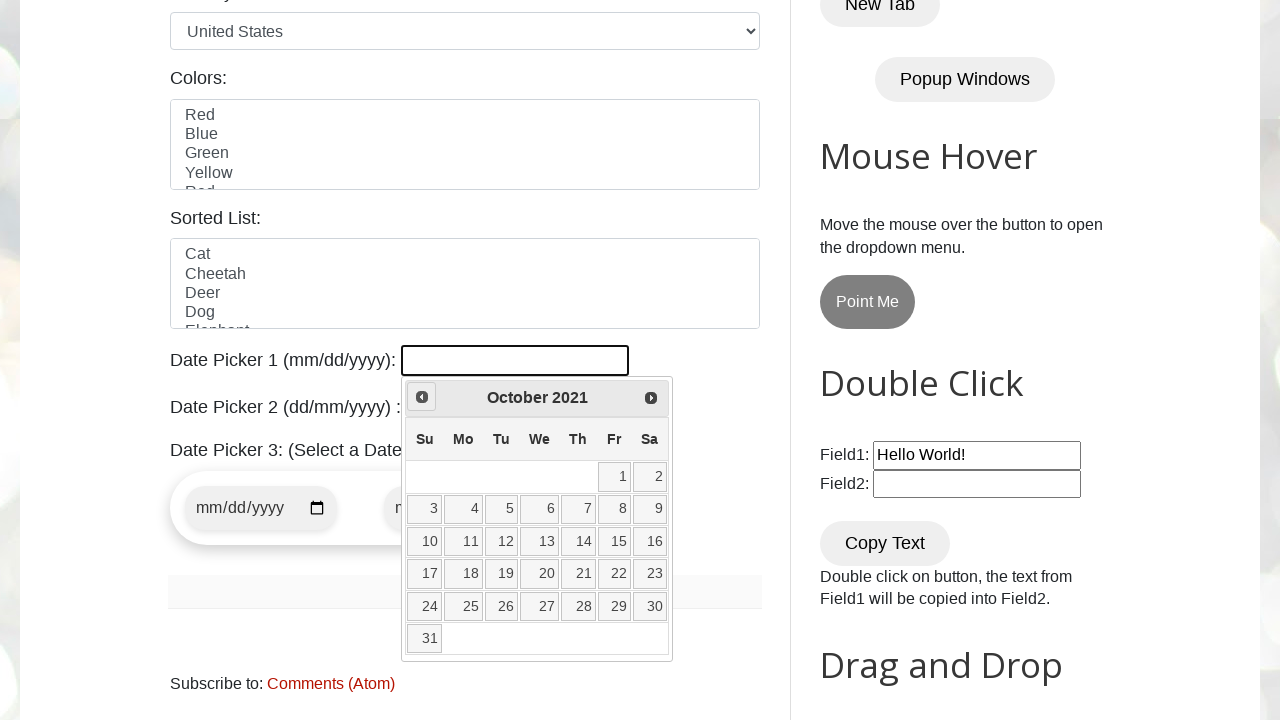

Clicked previous button to navigate to earlier month at (422, 397) on [title='Prev']
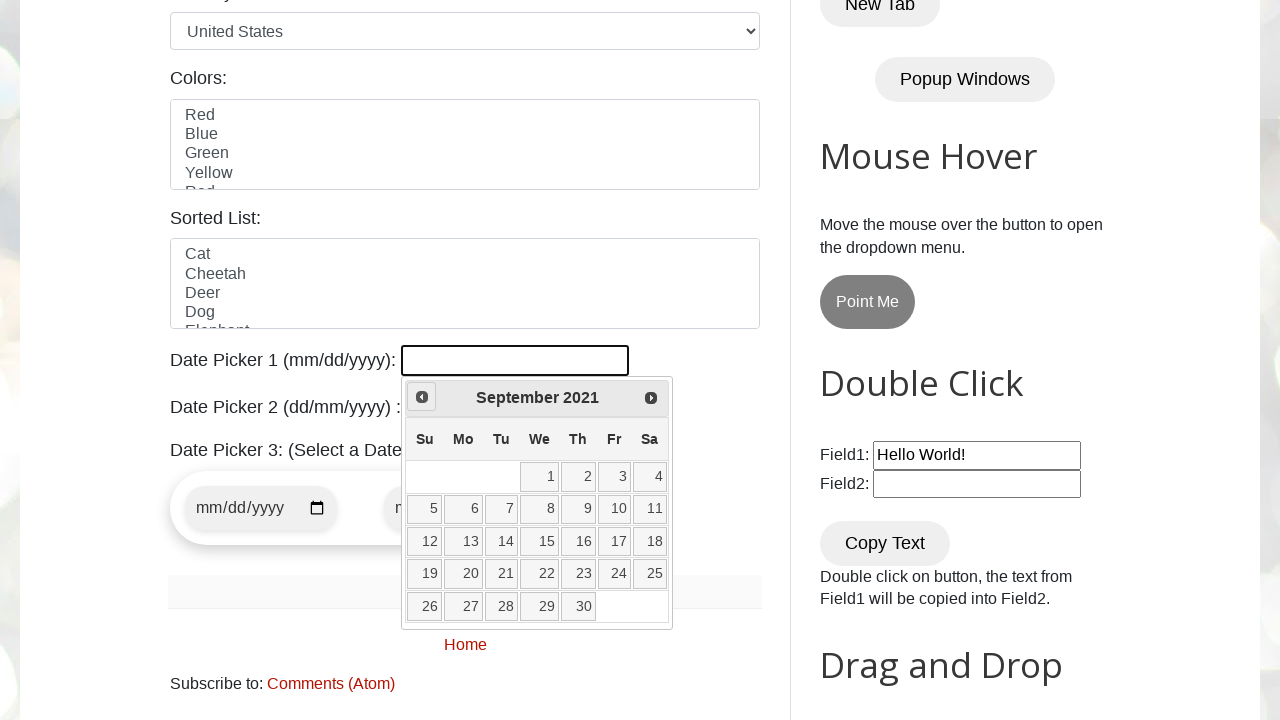

Retrieved current year: 2021
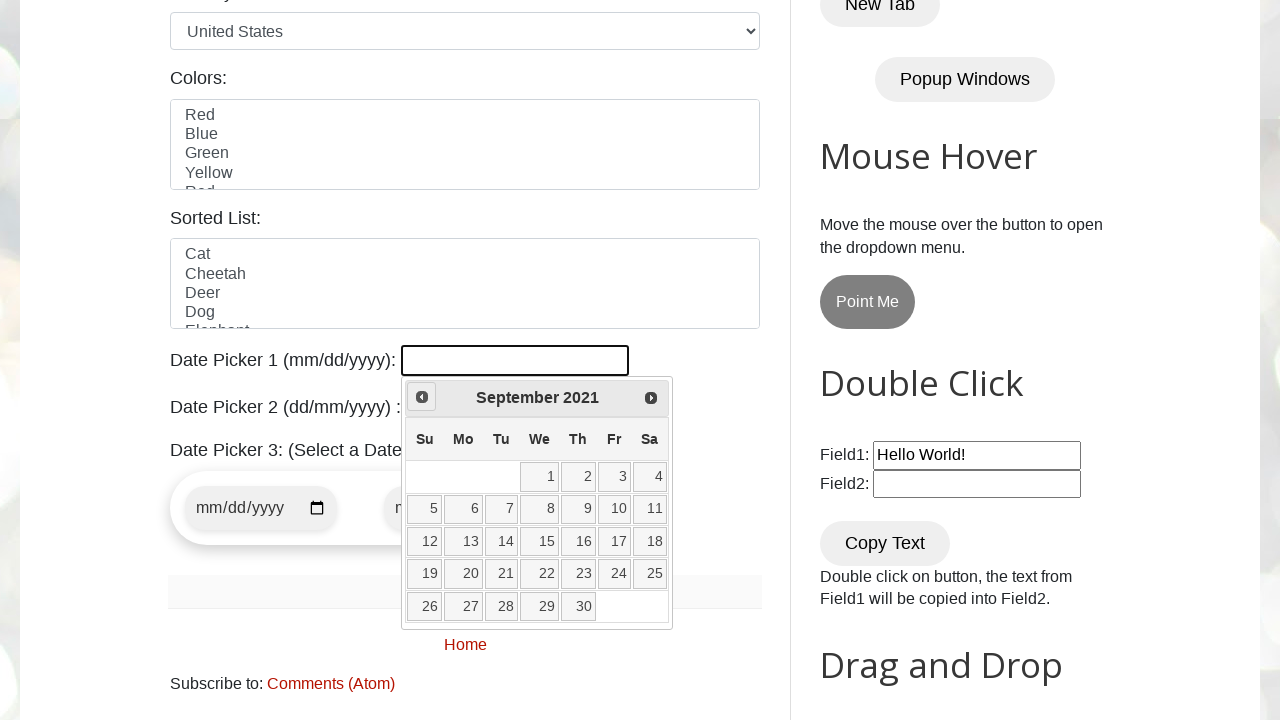

Retrieved current month: September
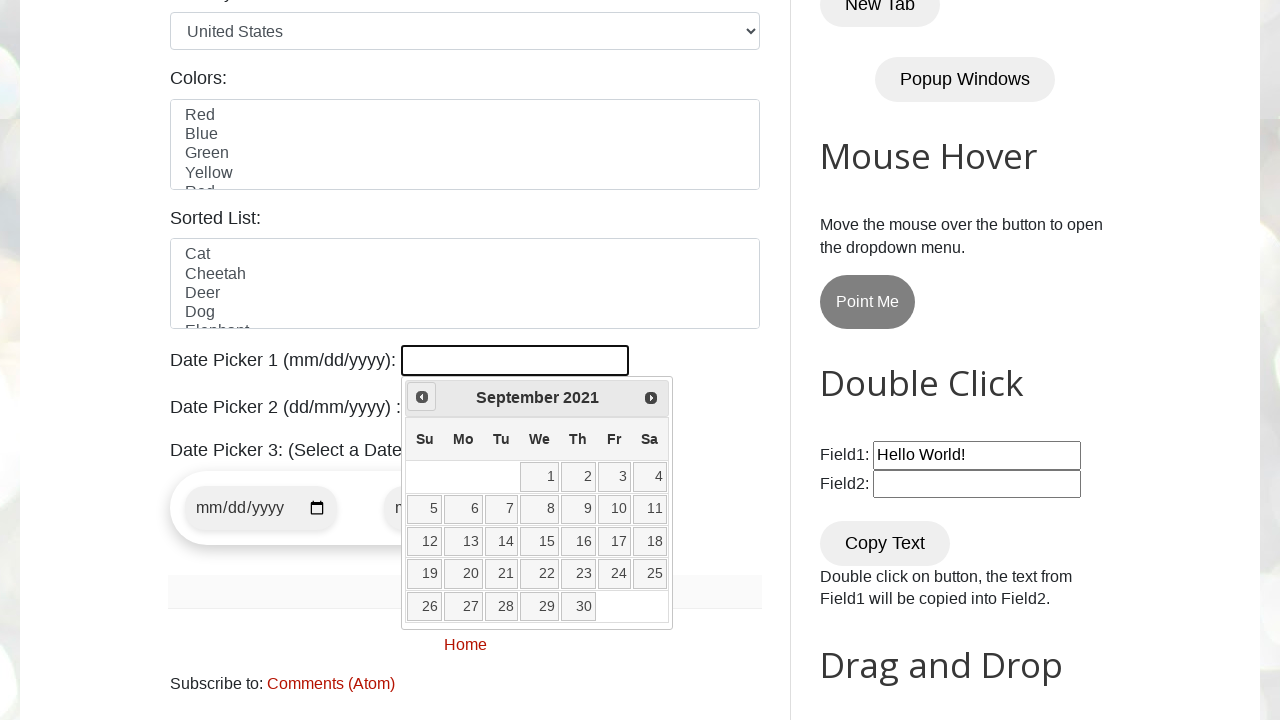

Clicked previous button to navigate to earlier month at (422, 397) on [title='Prev']
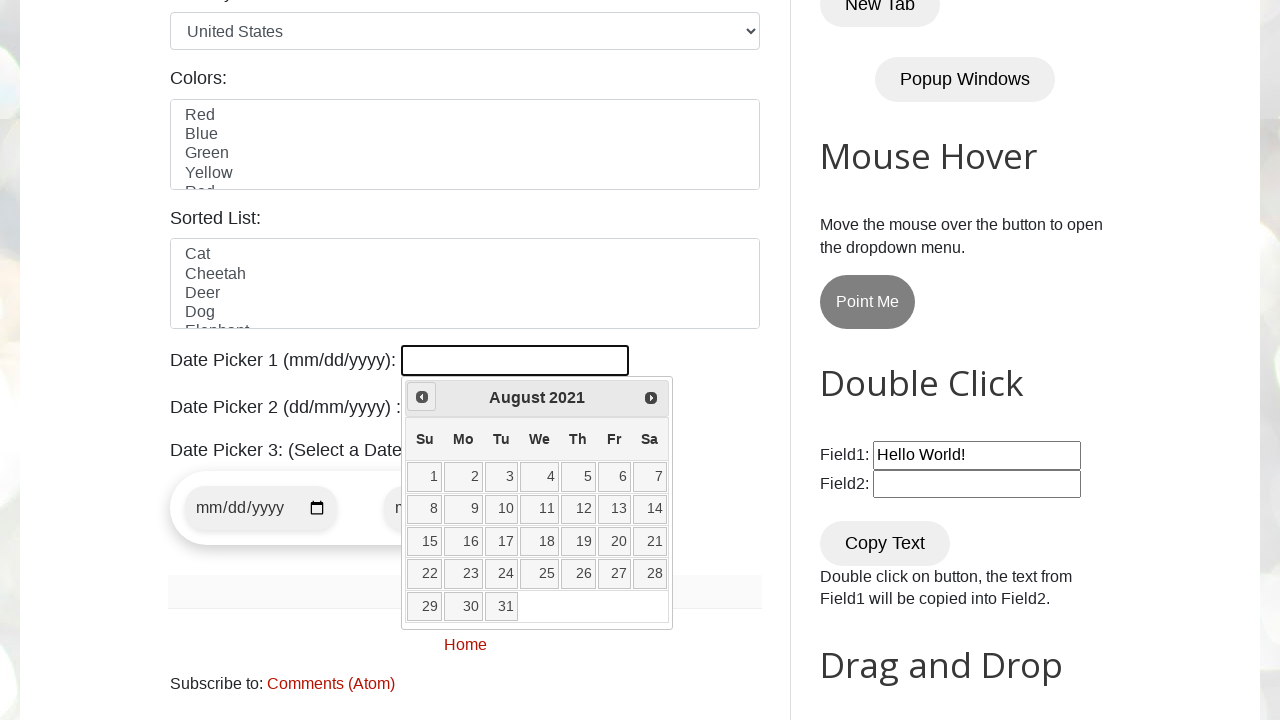

Retrieved current year: 2021
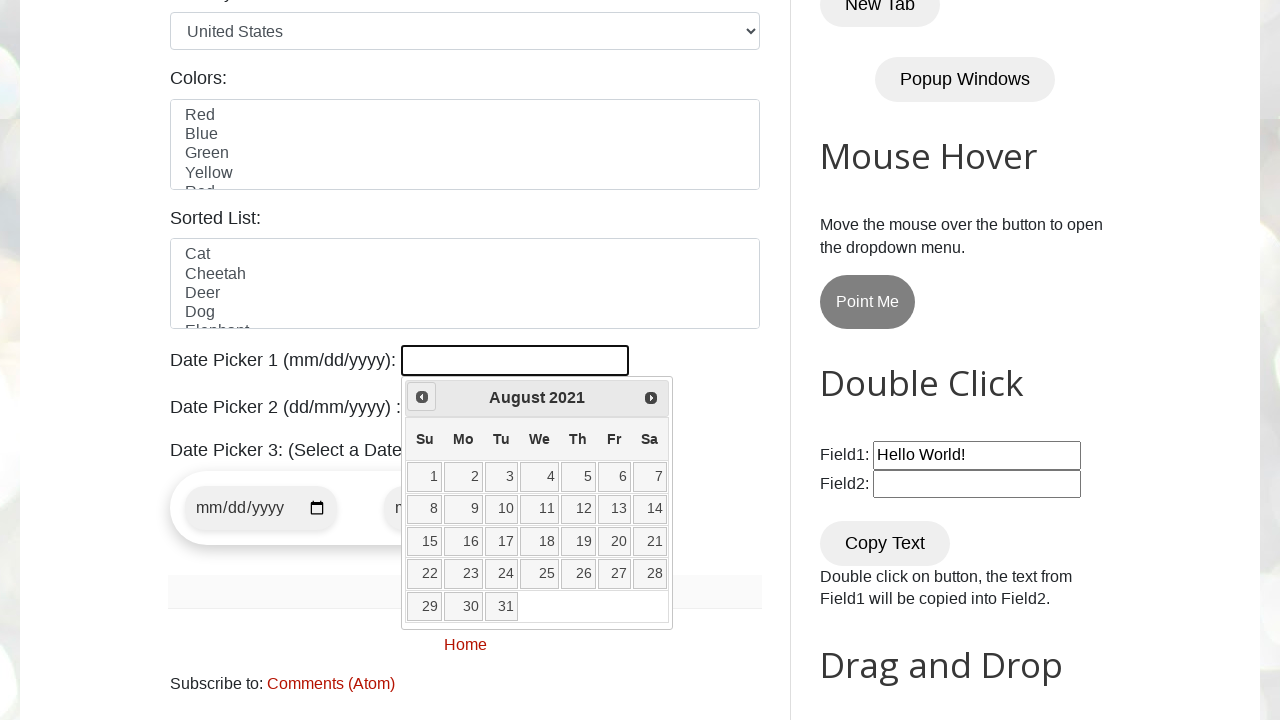

Retrieved current month: August
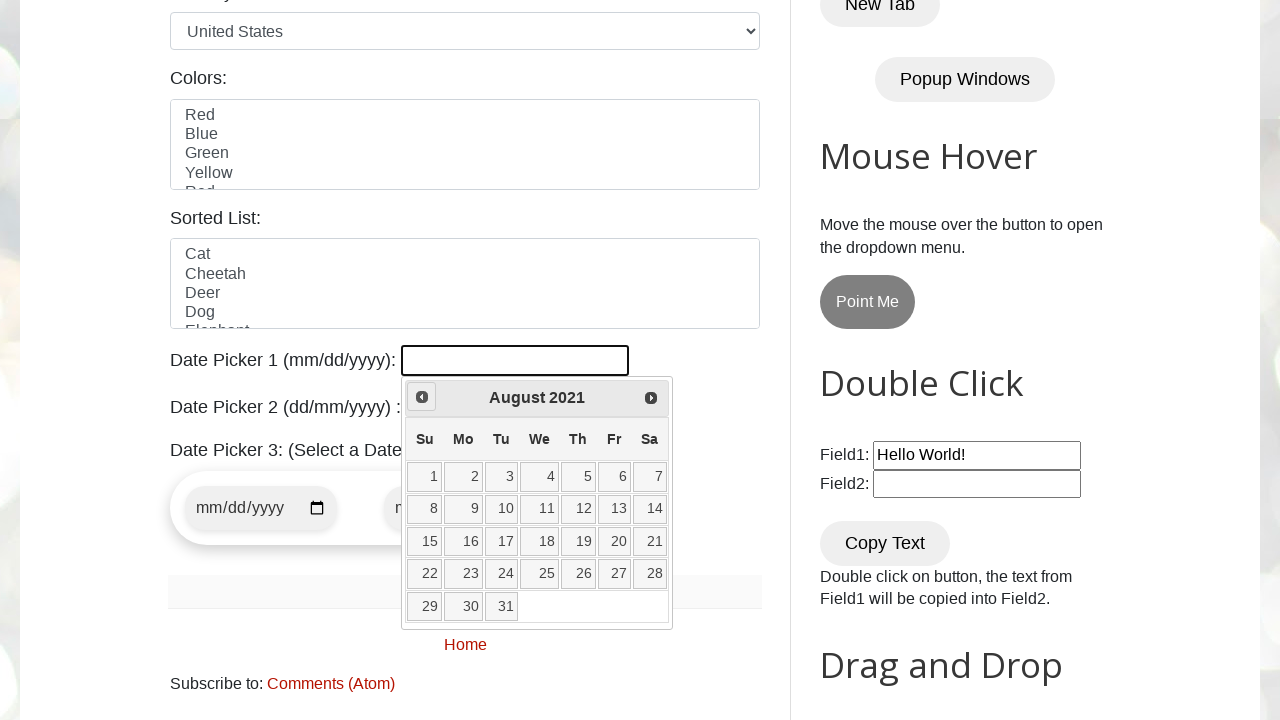

Clicked previous button to navigate to earlier month at (422, 397) on [title='Prev']
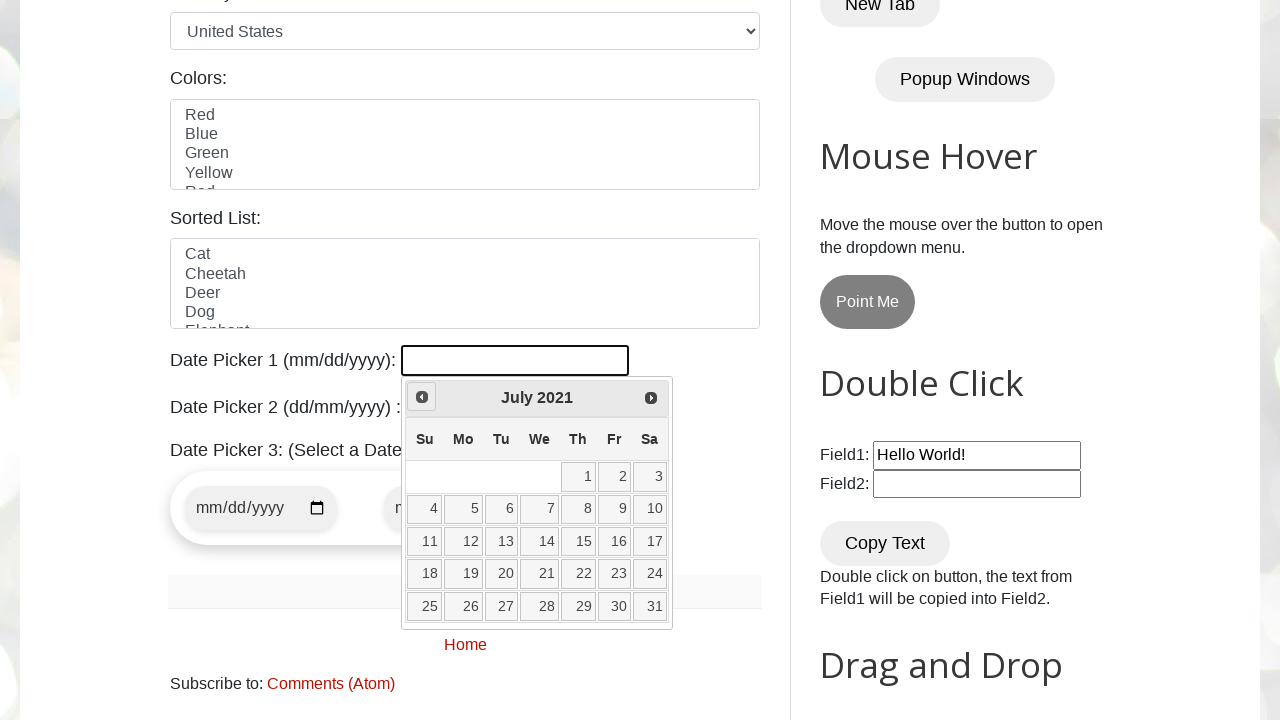

Retrieved current year: 2021
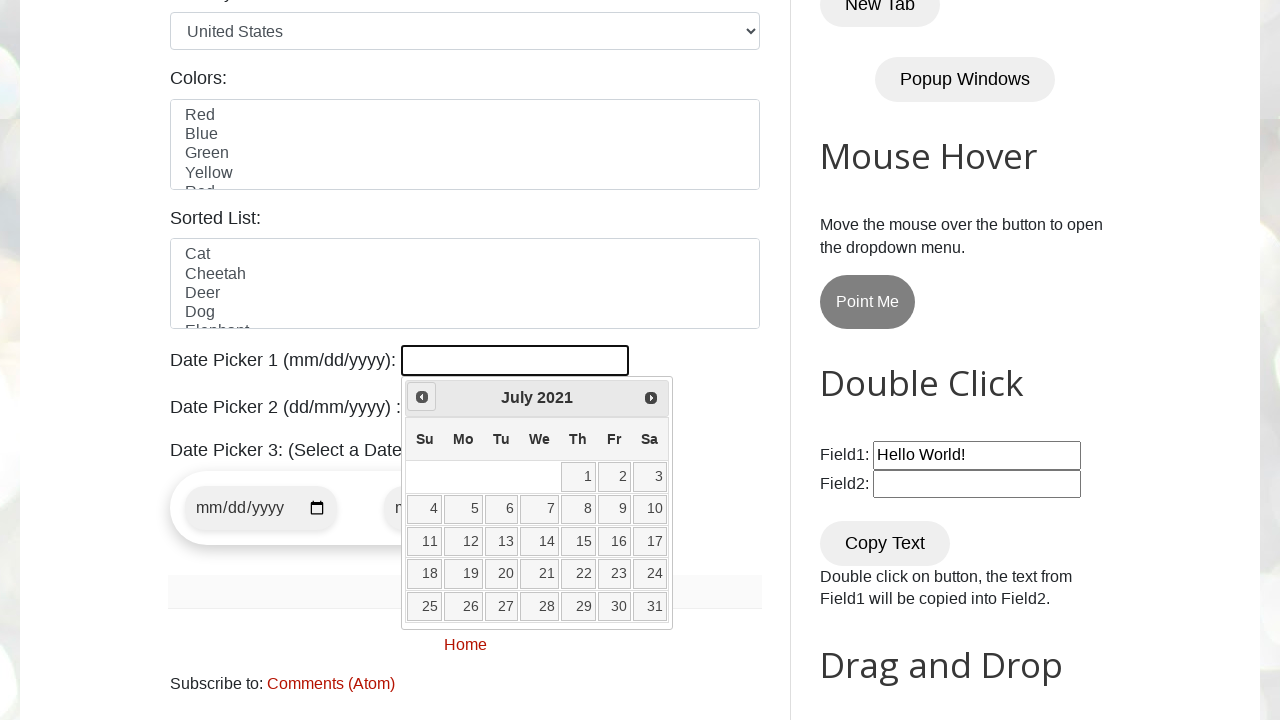

Retrieved current month: July
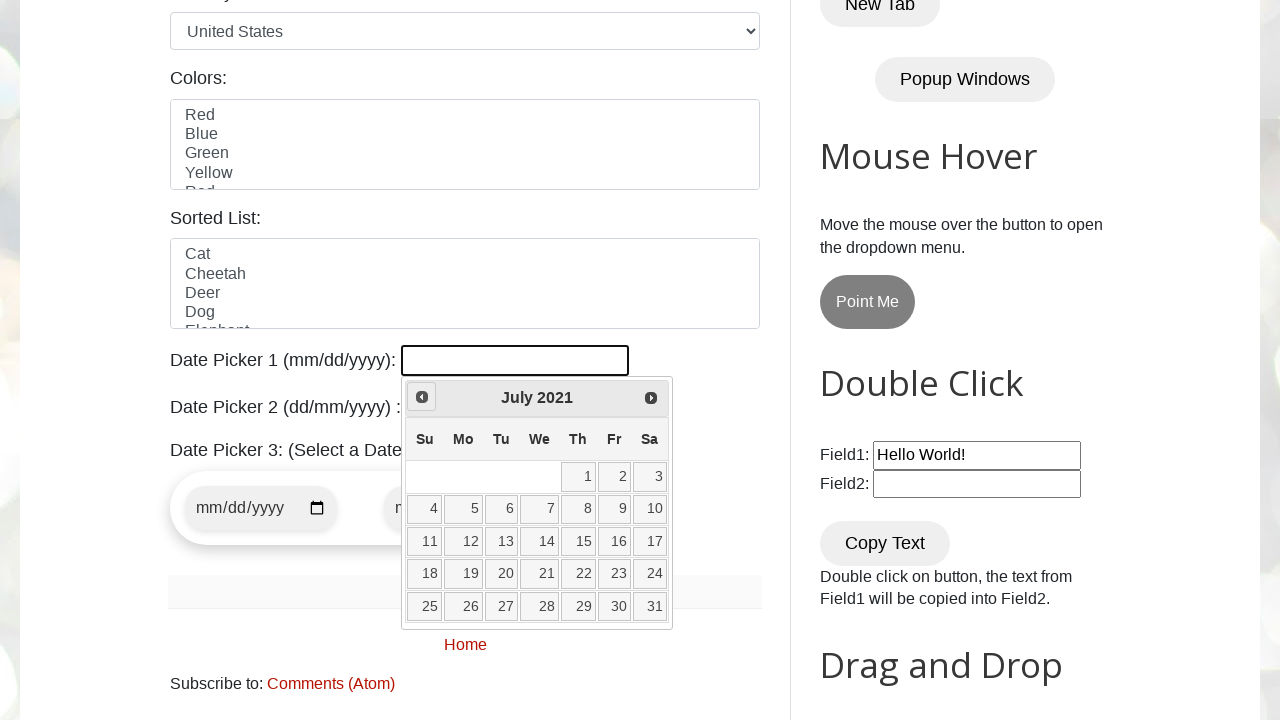

Clicked previous button to navigate to earlier month at (422, 397) on [title='Prev']
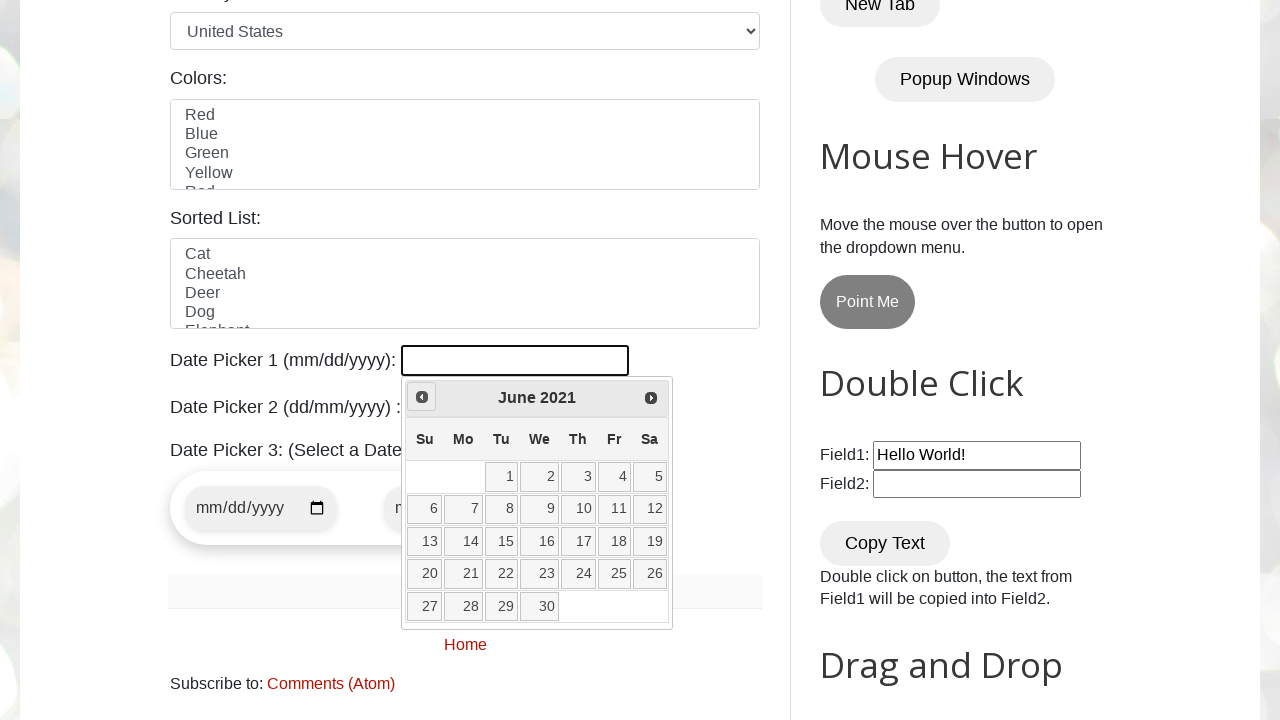

Retrieved current year: 2021
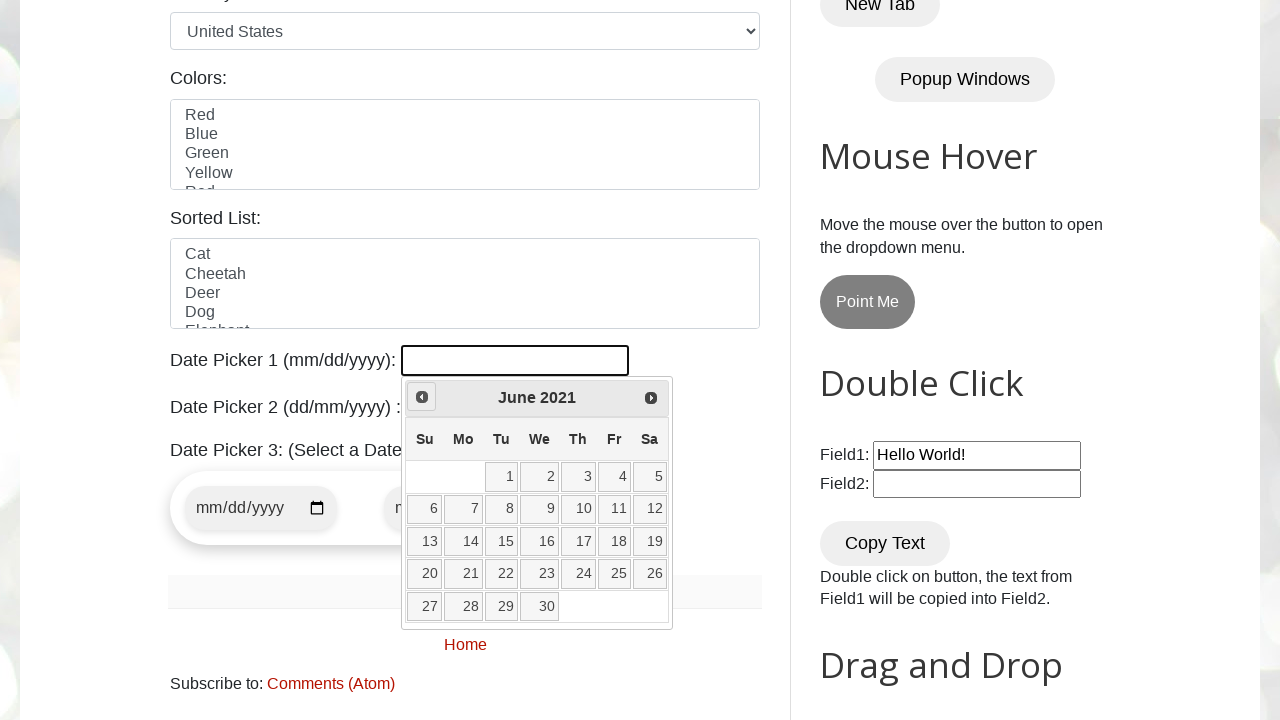

Retrieved current month: June
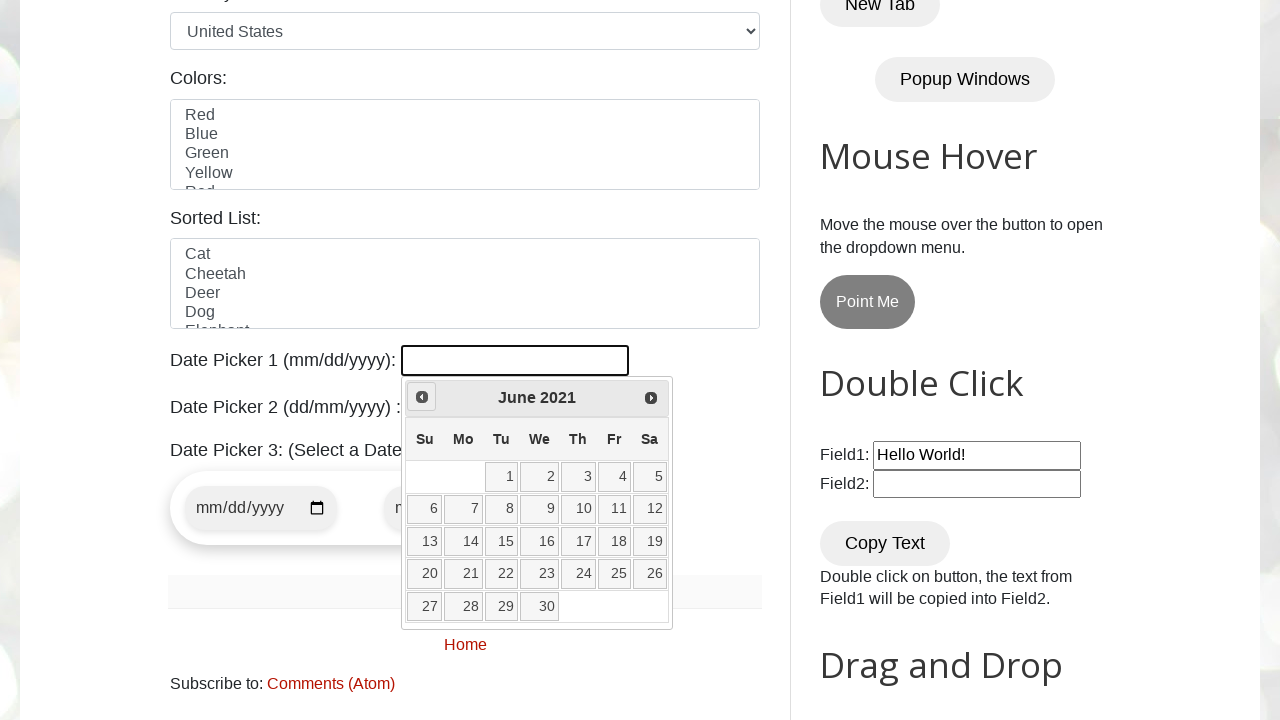

Clicked previous button to navigate to earlier month at (422, 397) on [title='Prev']
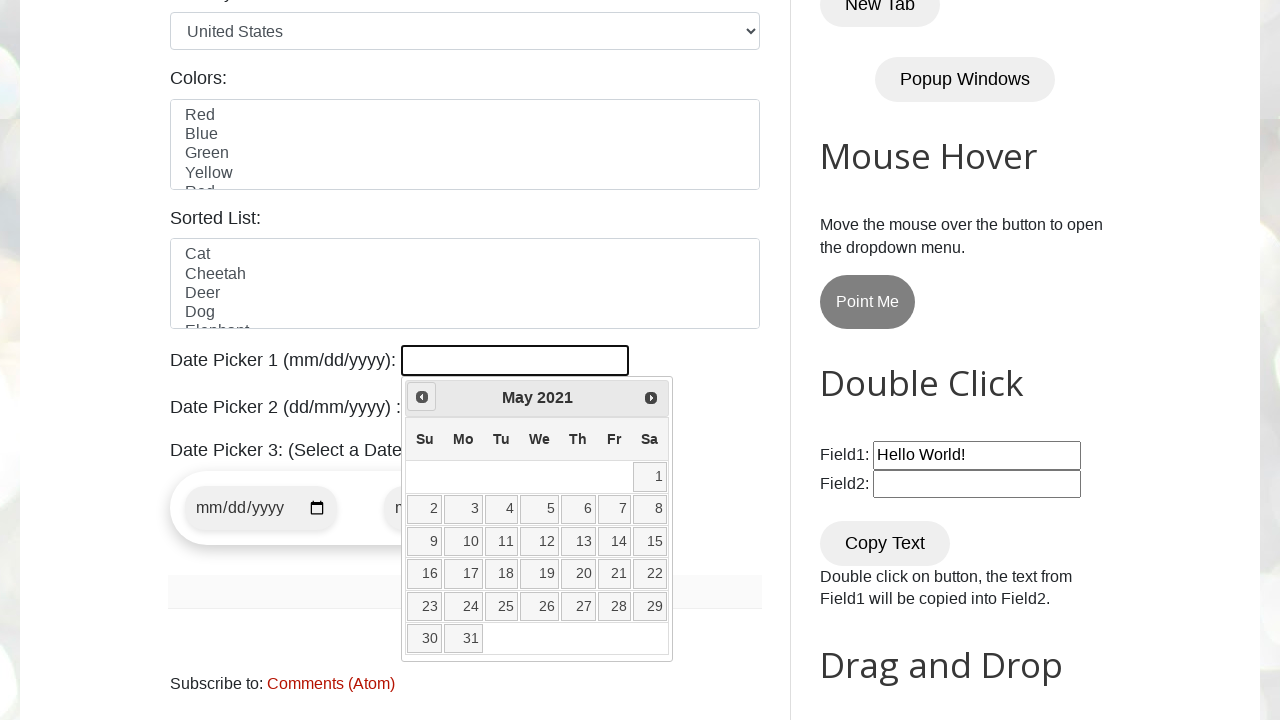

Retrieved current year: 2021
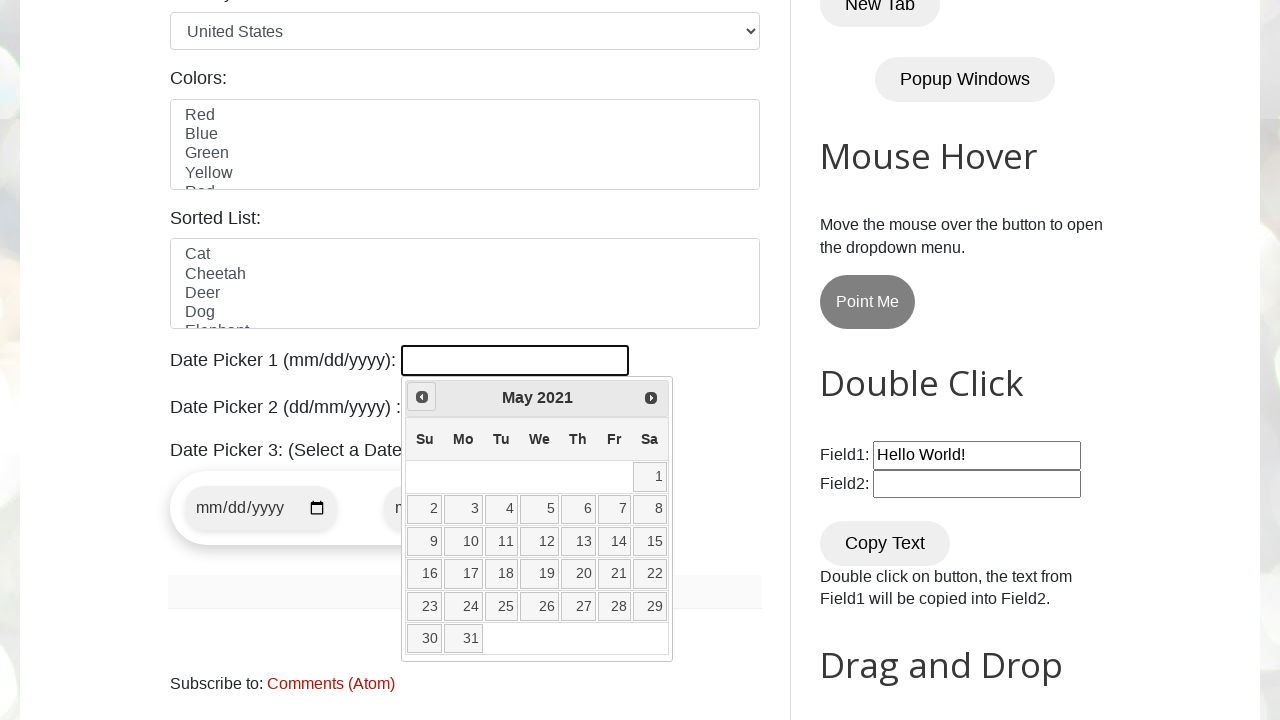

Retrieved current month: May
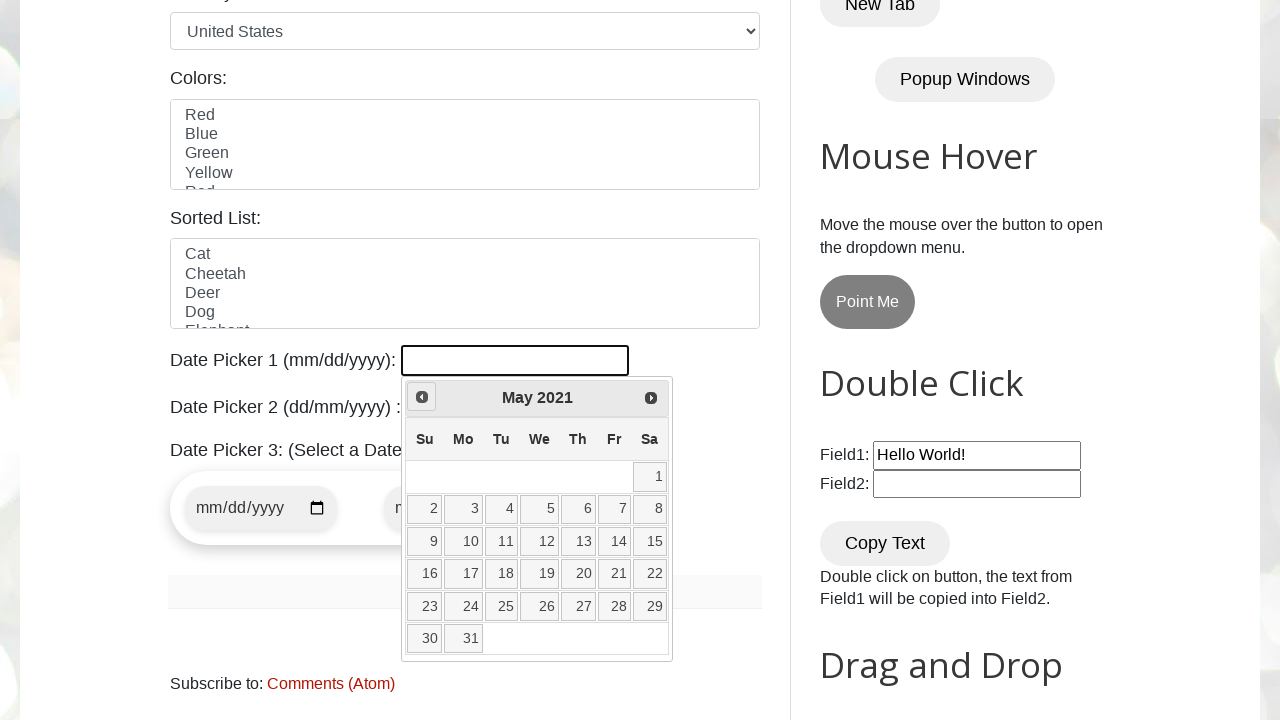

Clicked previous button to navigate to earlier month at (422, 397) on [title='Prev']
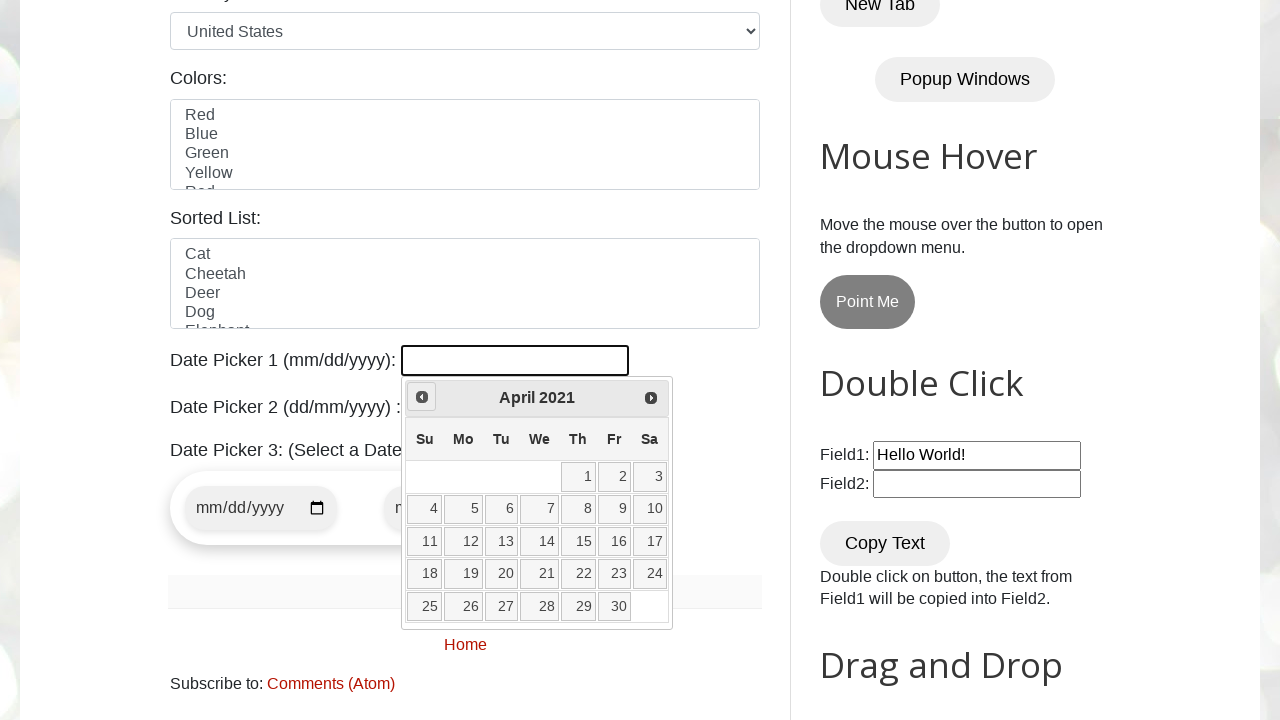

Retrieved current year: 2021
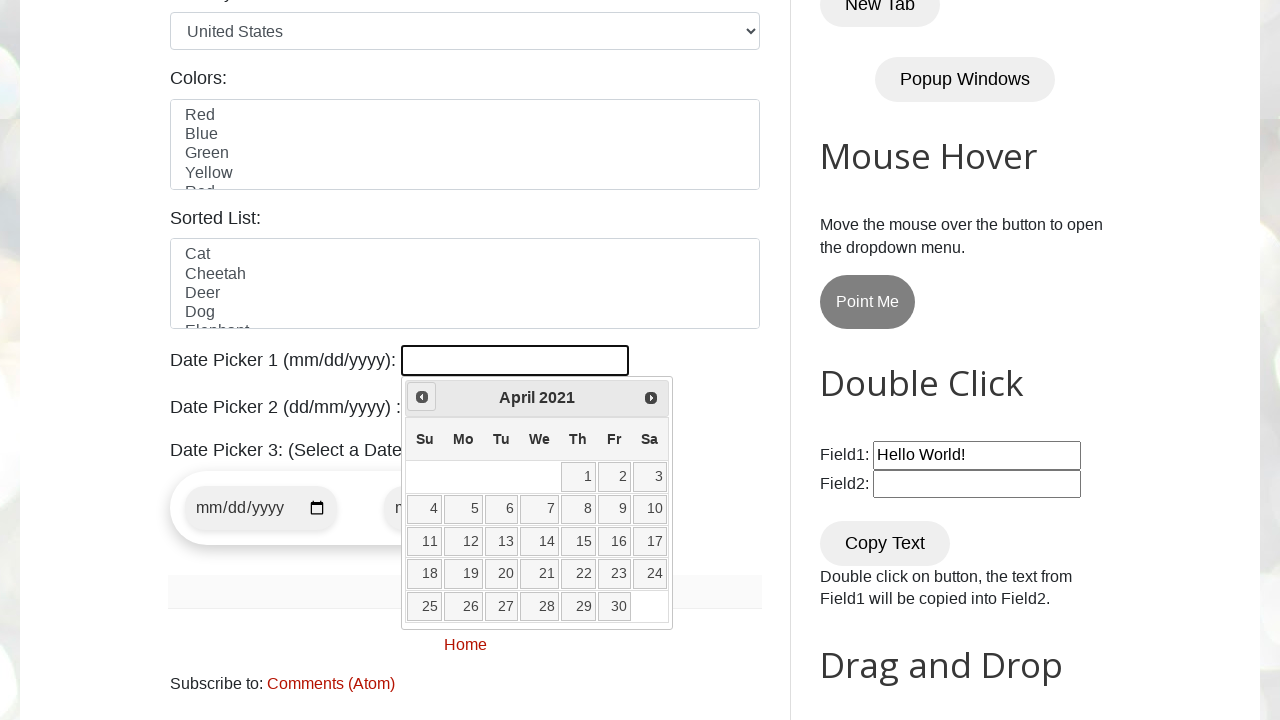

Retrieved current month: April
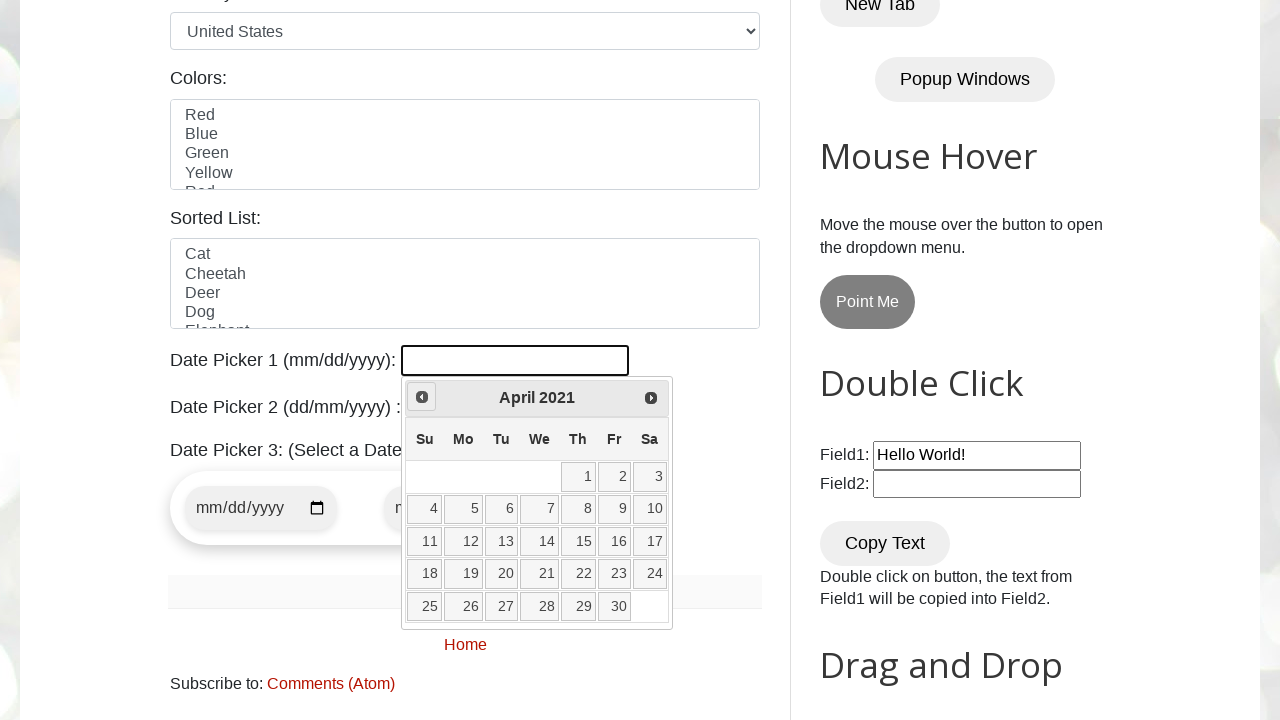

Clicked previous button to navigate to earlier month at (422, 397) on [title='Prev']
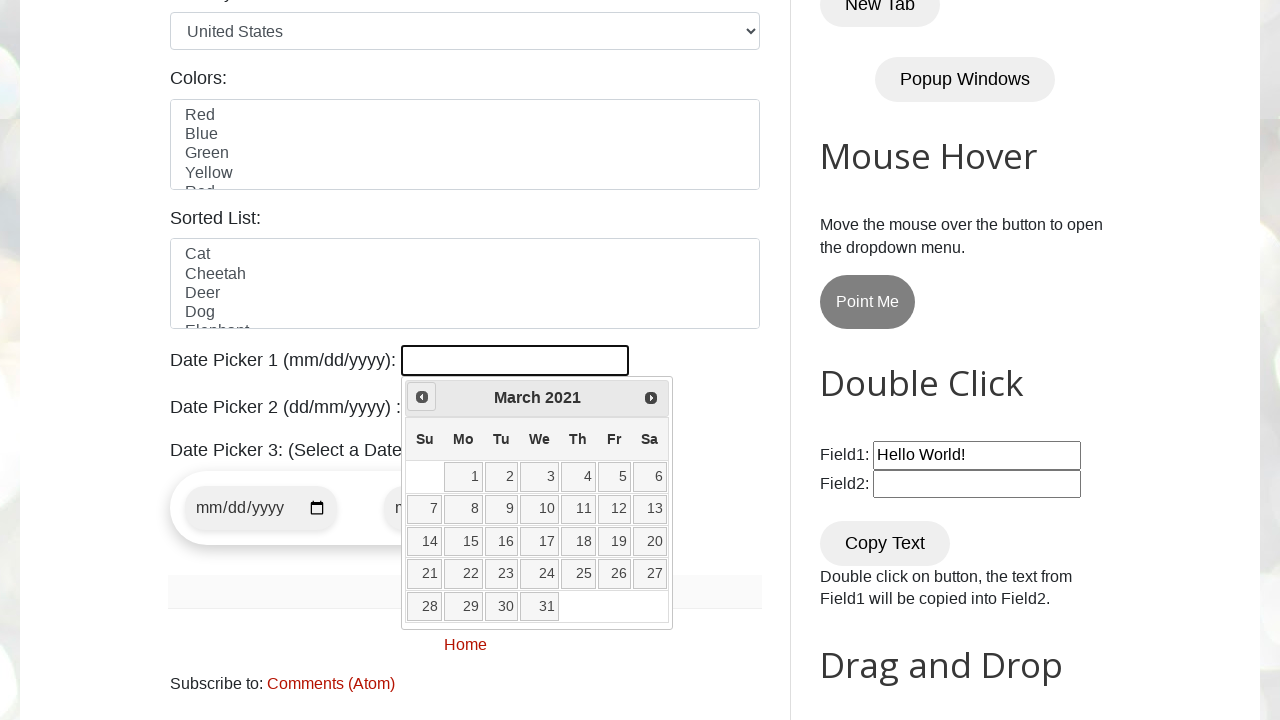

Retrieved current year: 2021
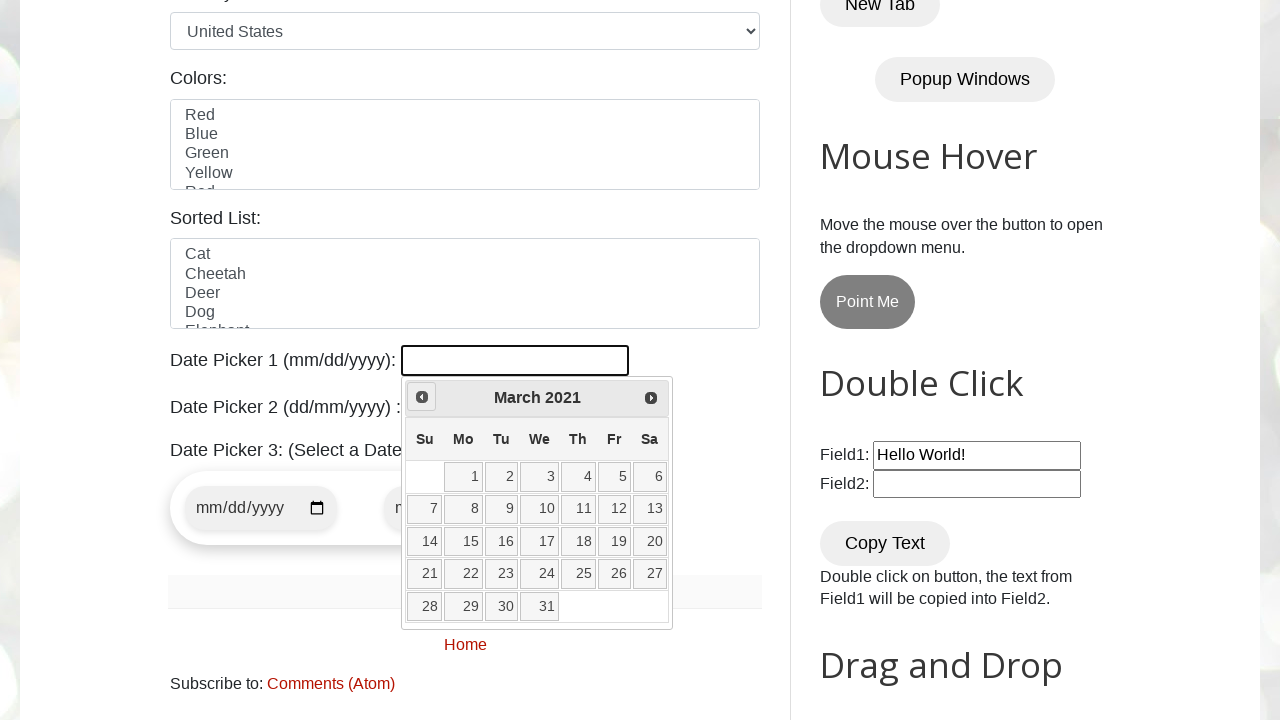

Retrieved current month: March
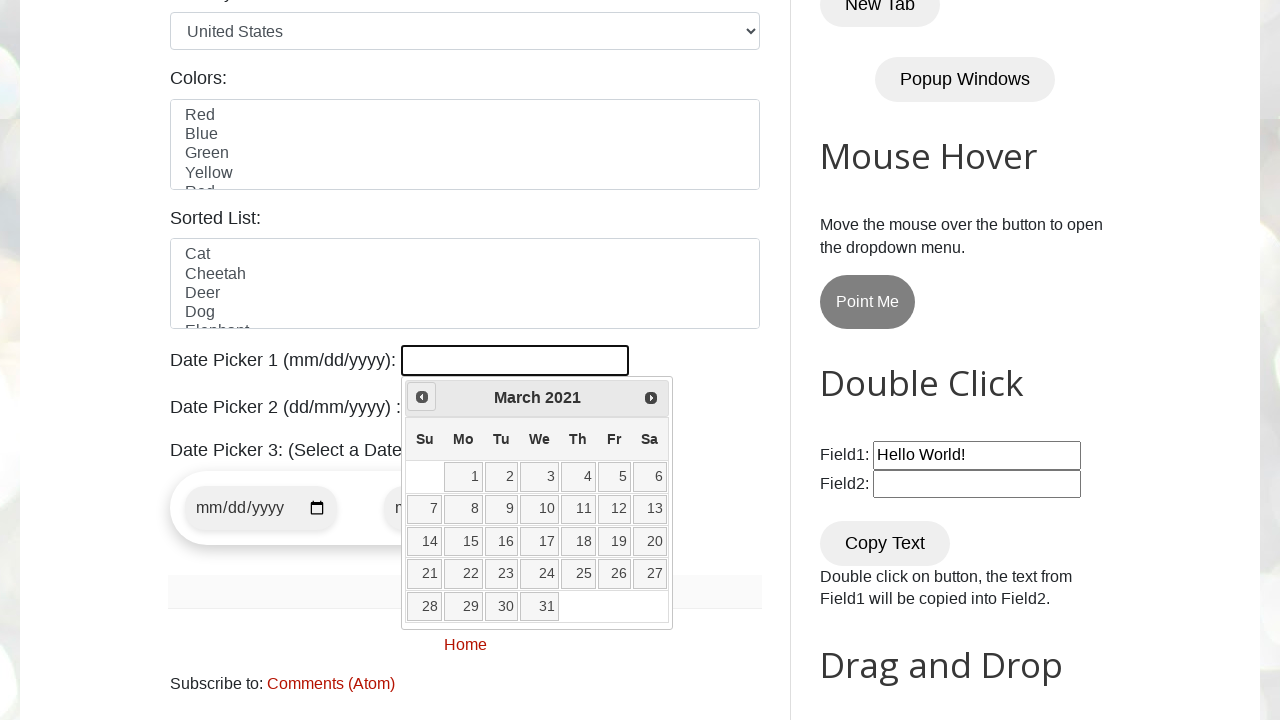

Clicked previous button to navigate to earlier month at (422, 397) on [title='Prev']
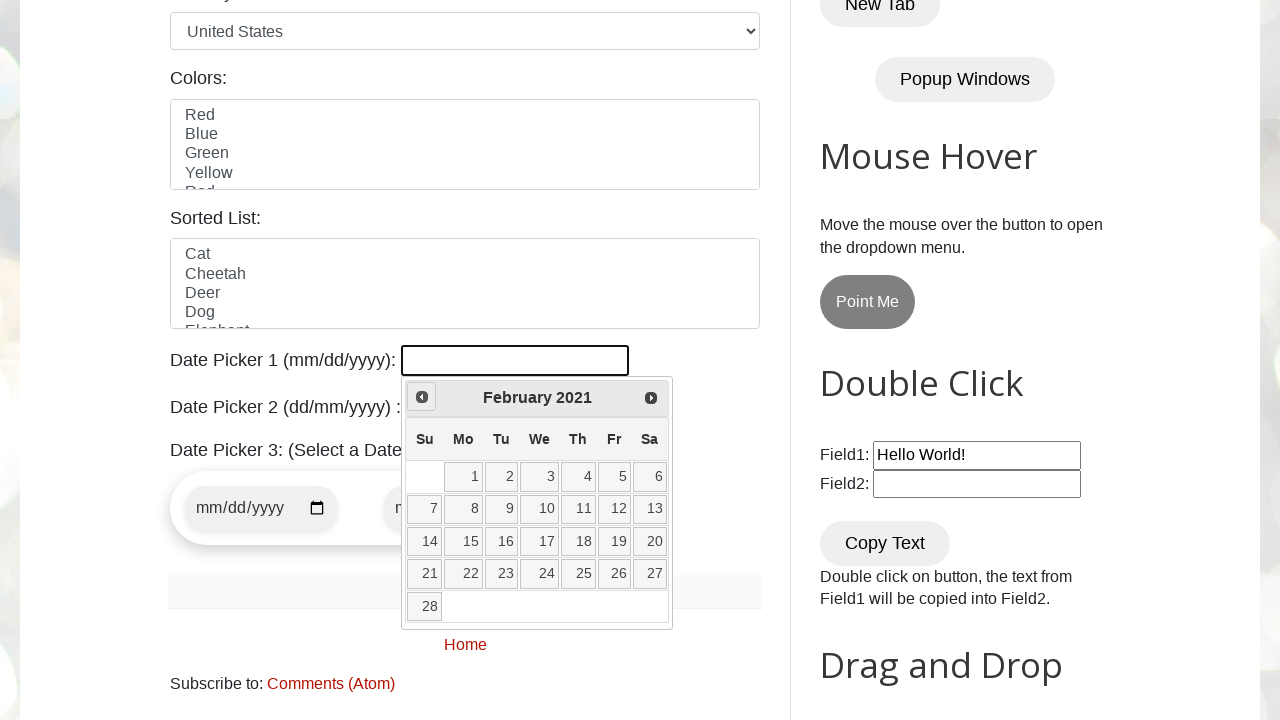

Retrieved current year: 2021
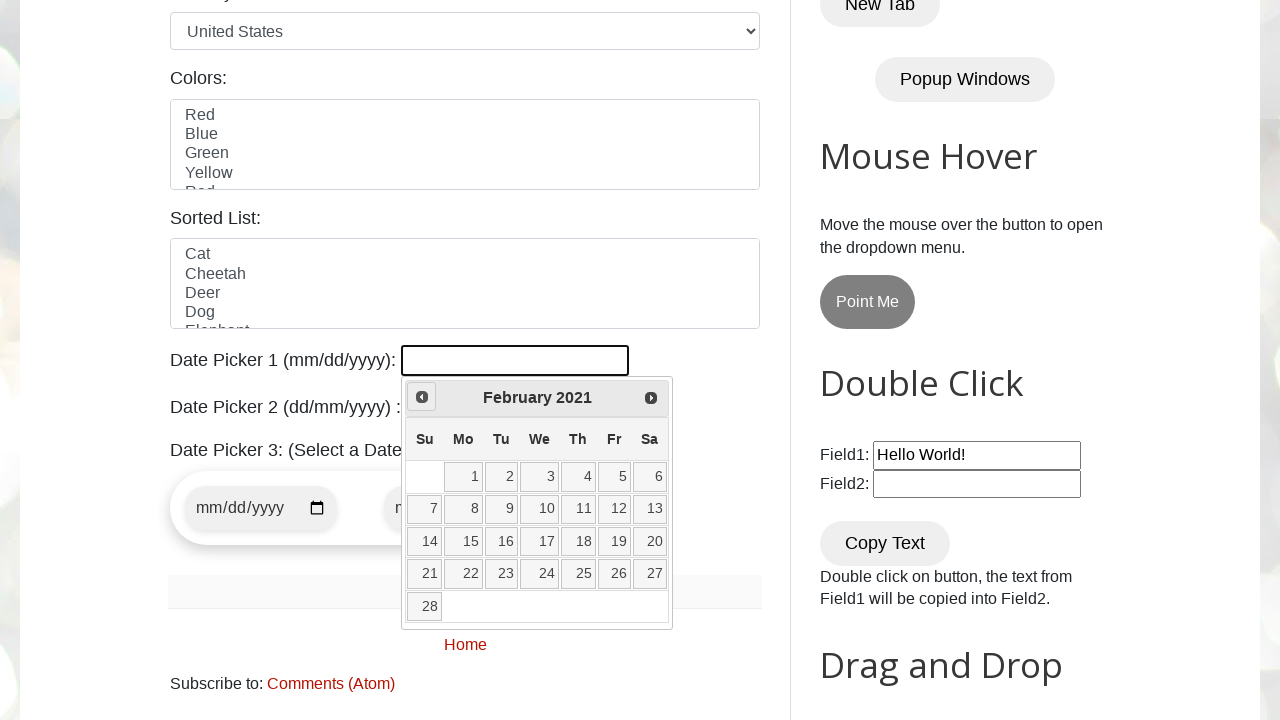

Retrieved current month: February
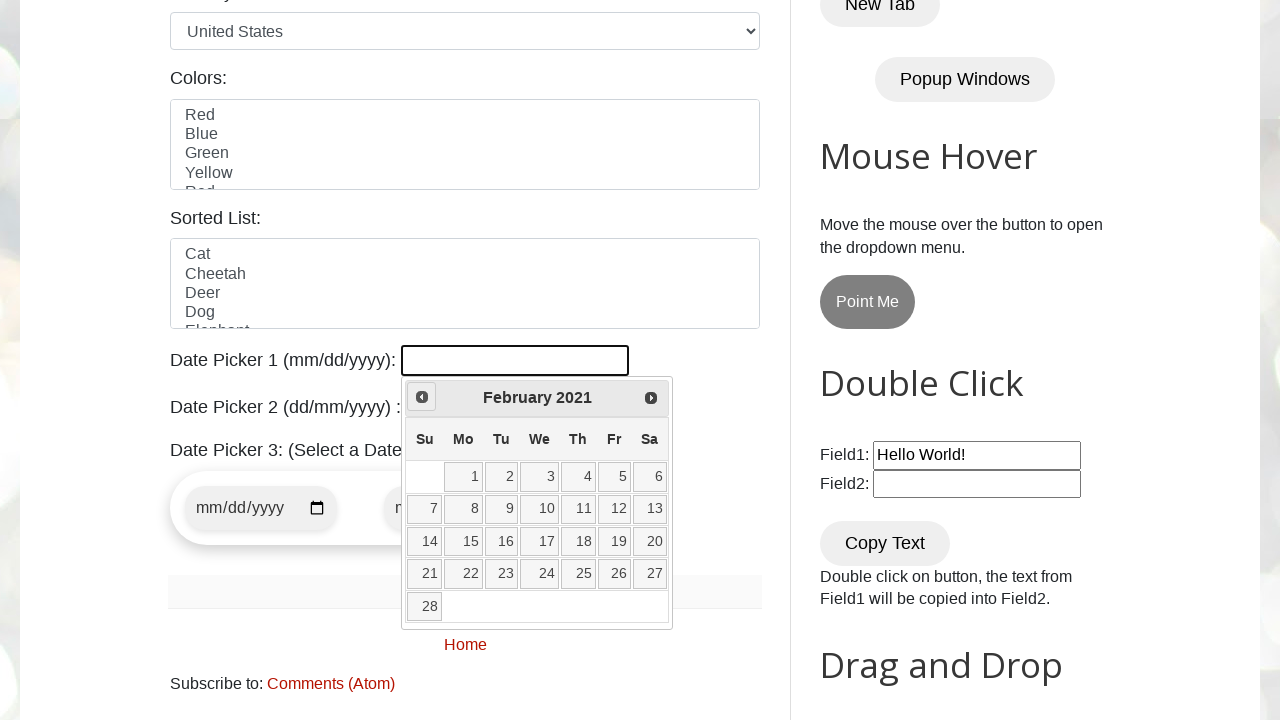

Clicked previous button to navigate to earlier month at (422, 397) on [title='Prev']
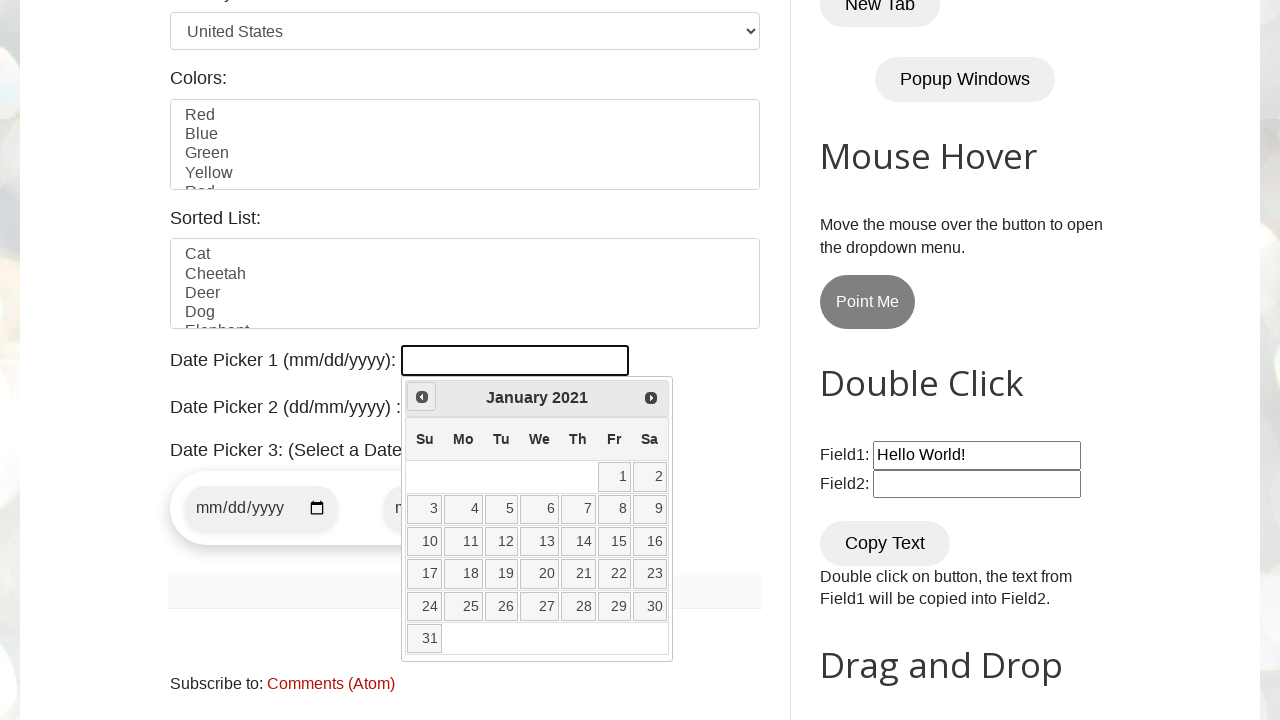

Retrieved current year: 2021
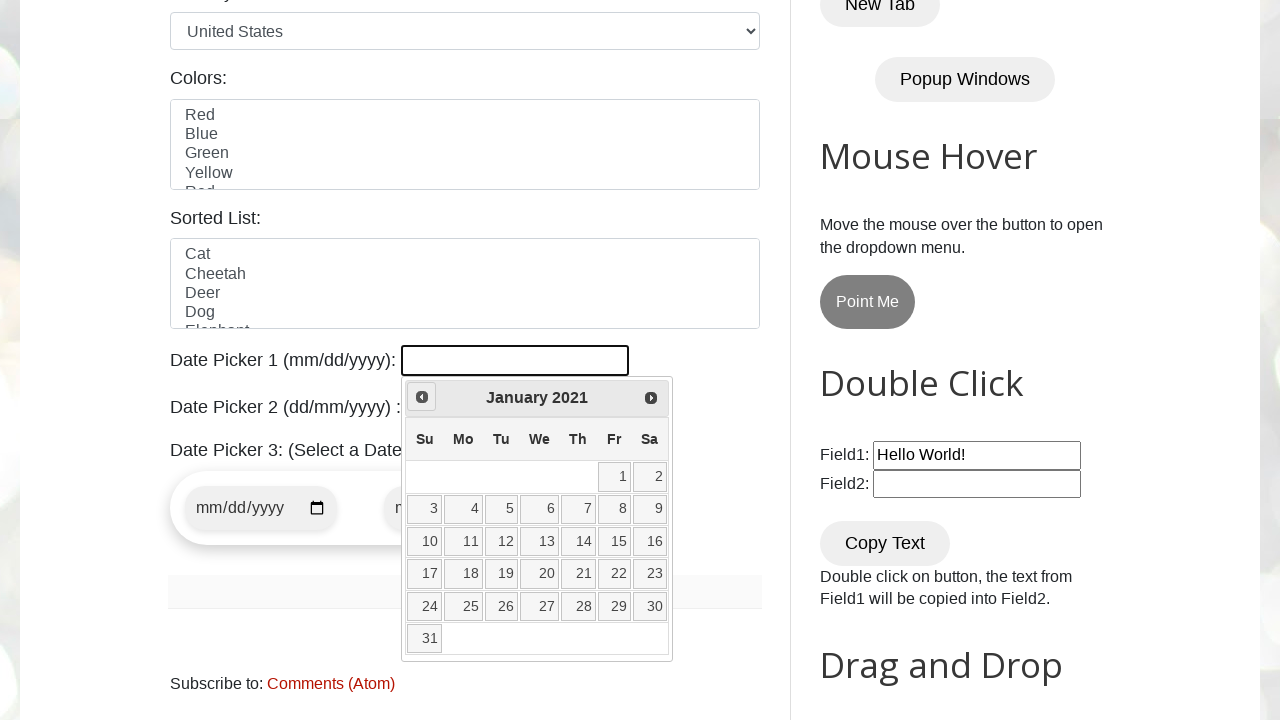

Retrieved current month: January
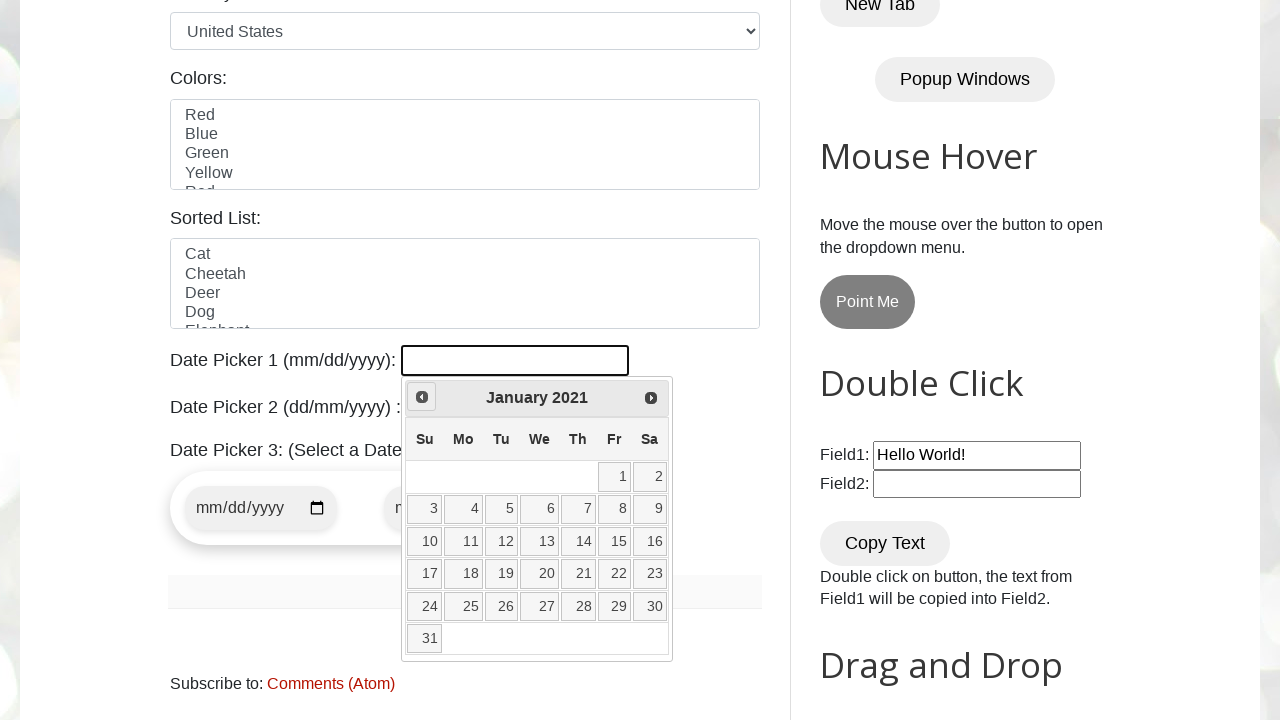

Clicked previous button to navigate to earlier month at (422, 397) on [title='Prev']
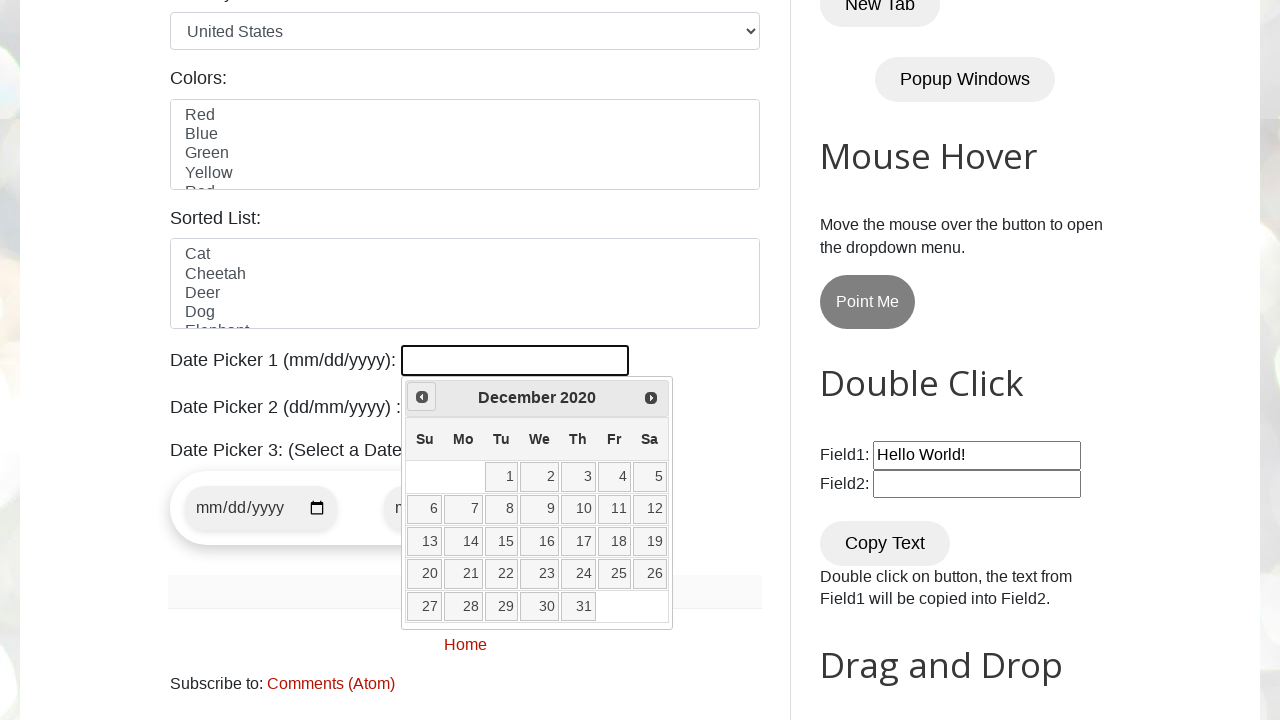

Retrieved current year: 2020
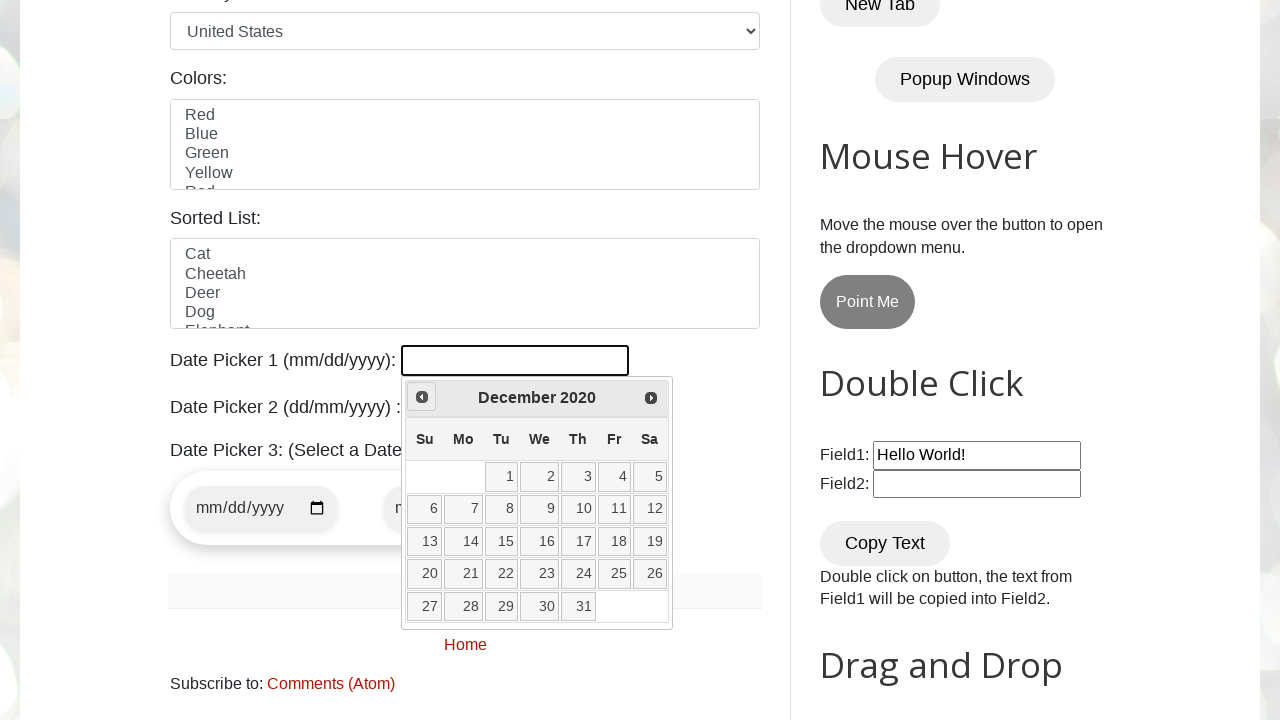

Retrieved current month: December
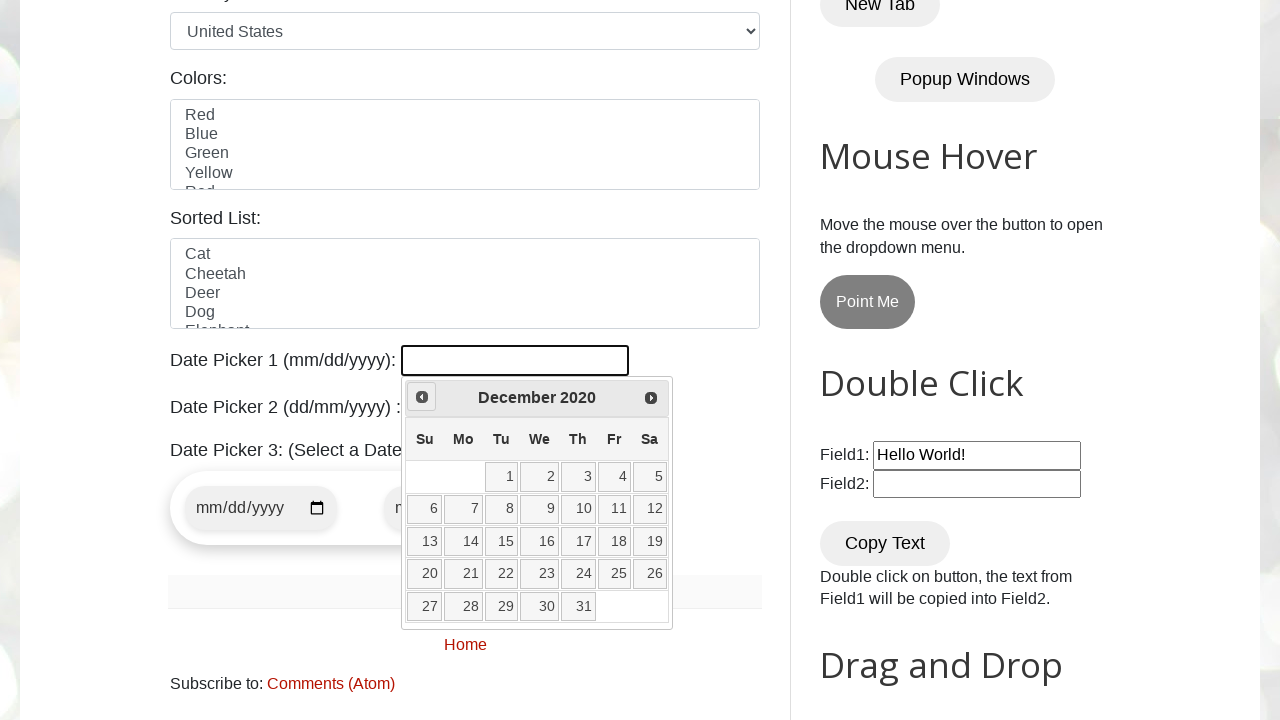

Clicked previous button to navigate to earlier month at (422, 397) on [title='Prev']
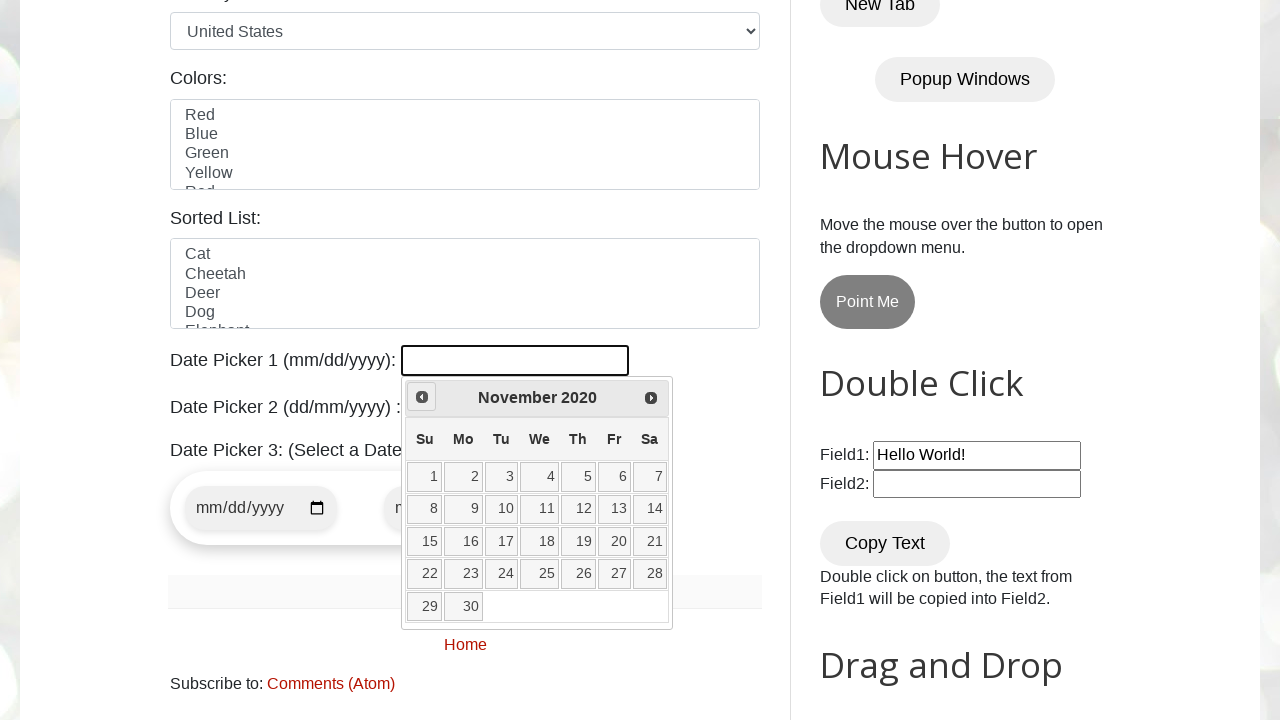

Retrieved current year: 2020
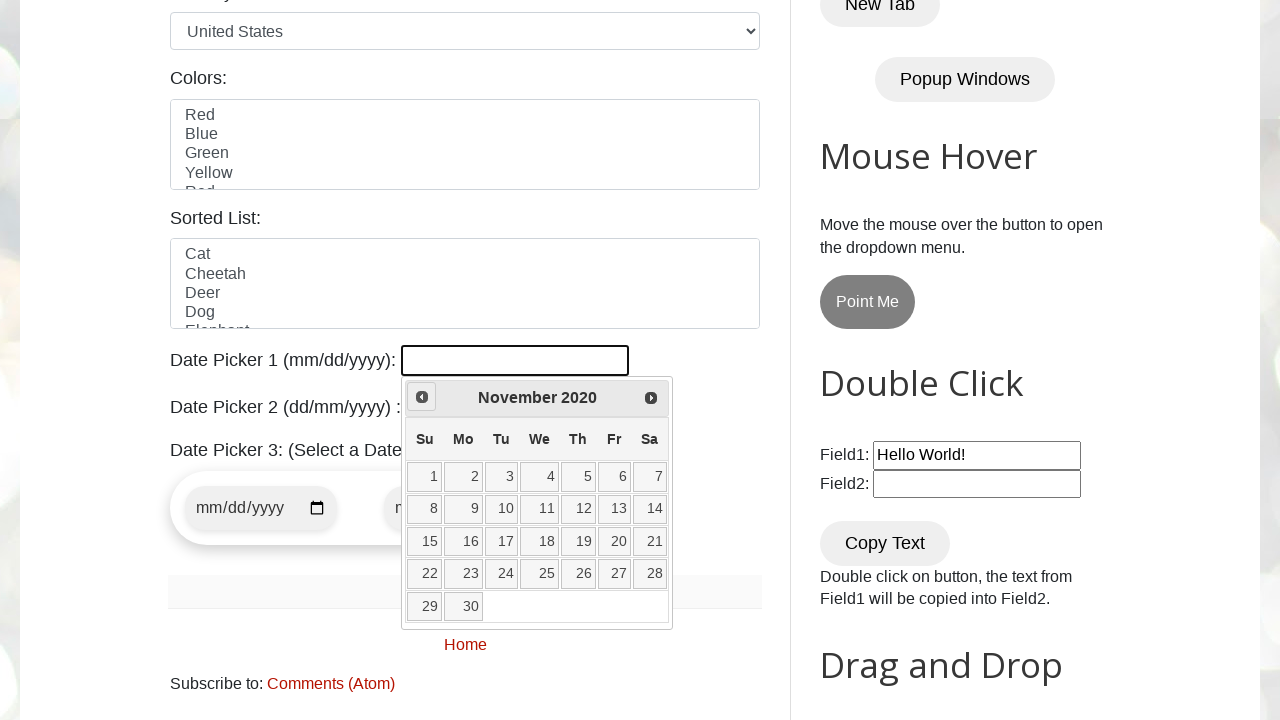

Retrieved current month: November
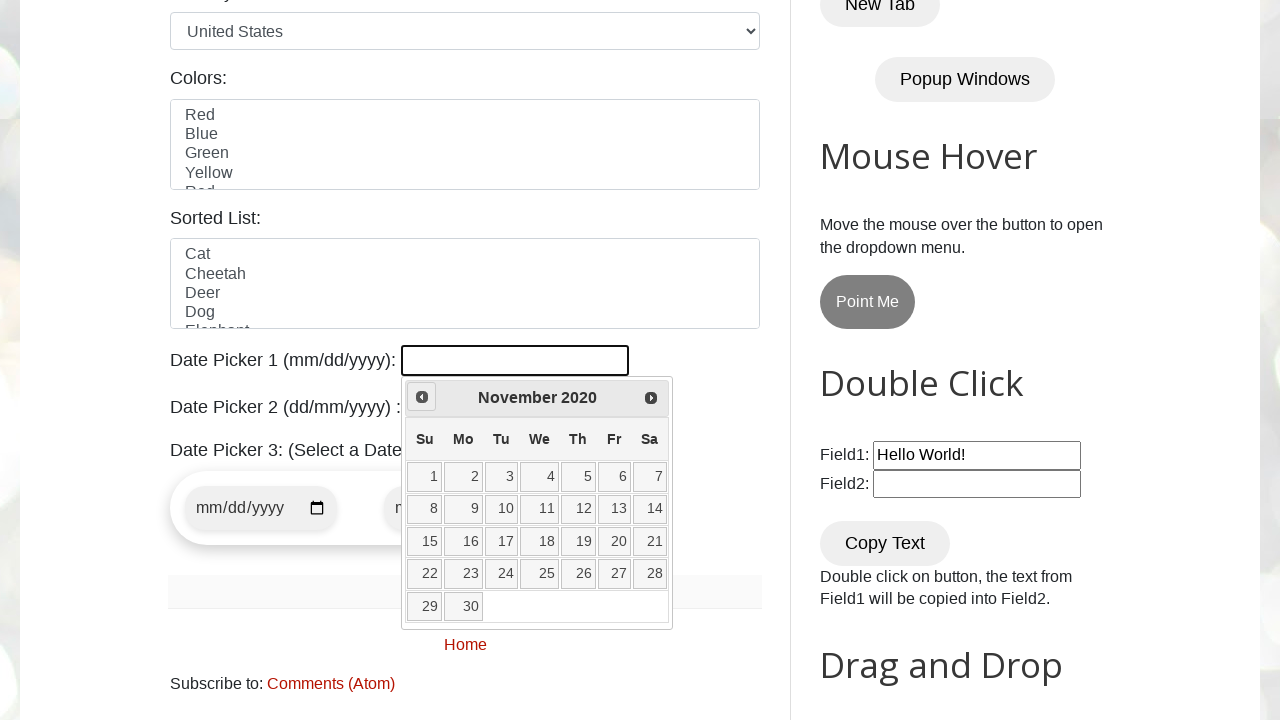

Clicked previous button to navigate to earlier month at (422, 397) on [title='Prev']
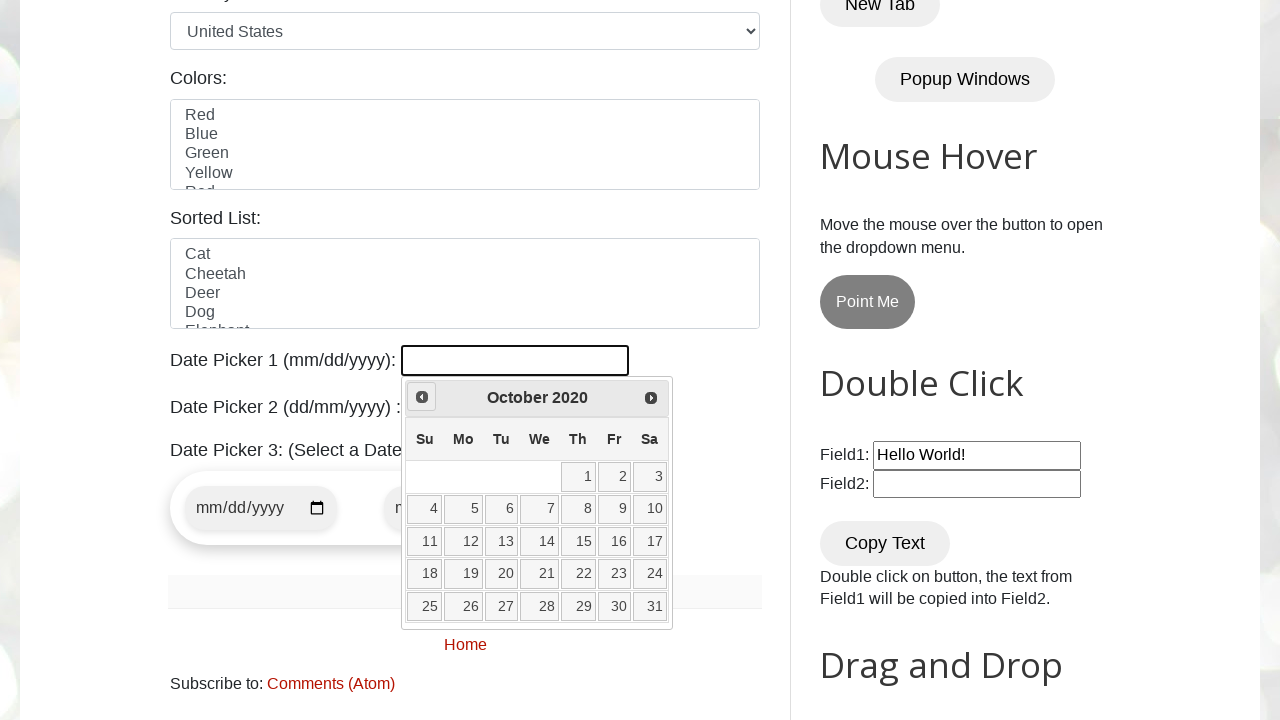

Retrieved current year: 2020
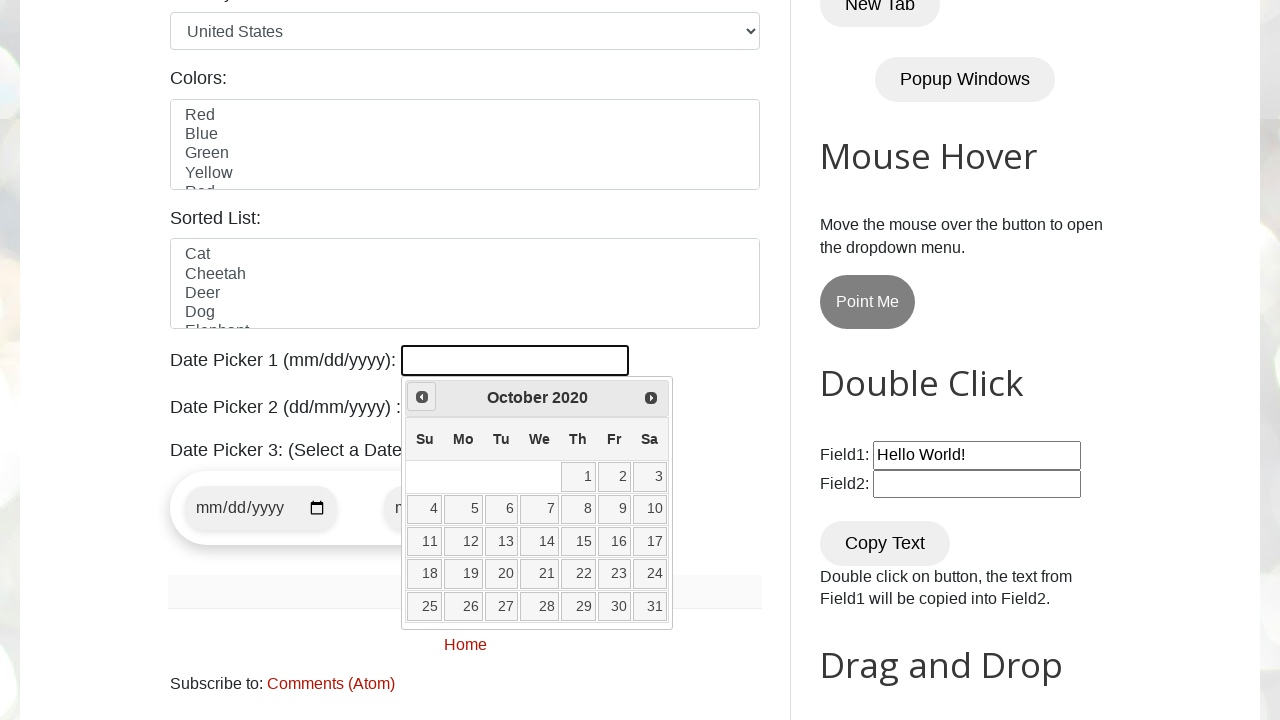

Retrieved current month: October
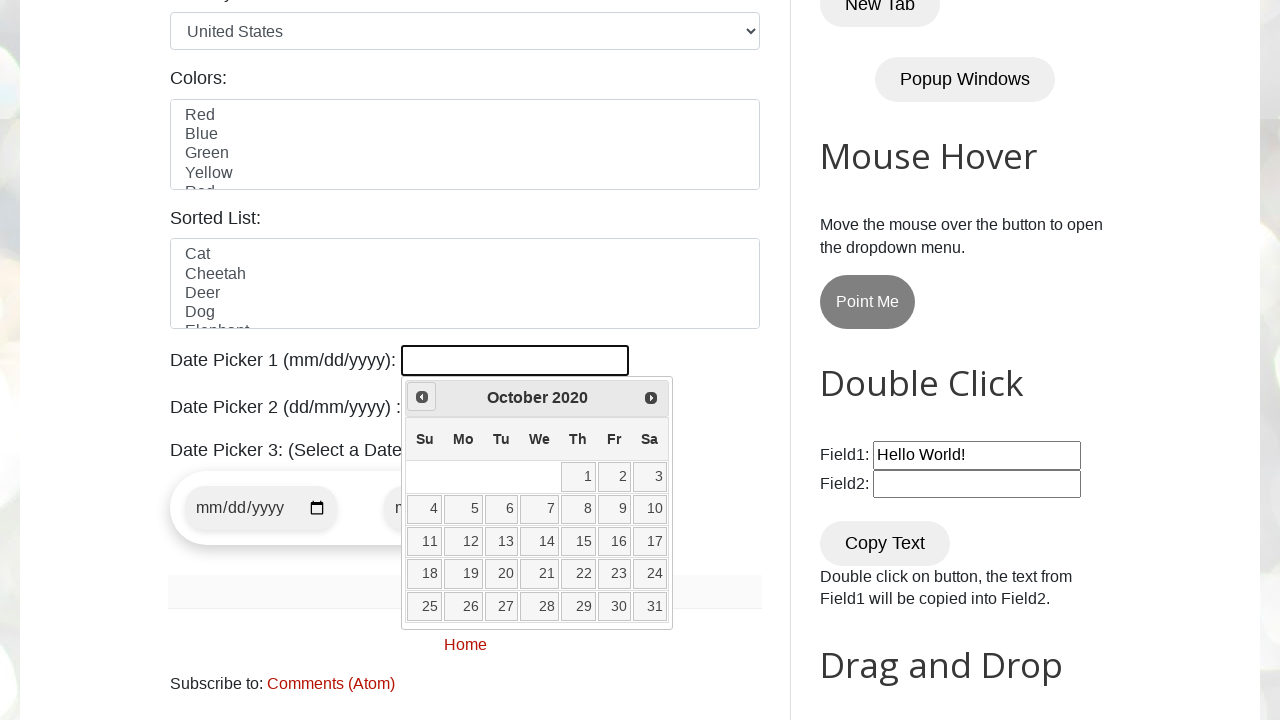

Clicked previous button to navigate to earlier month at (422, 397) on [title='Prev']
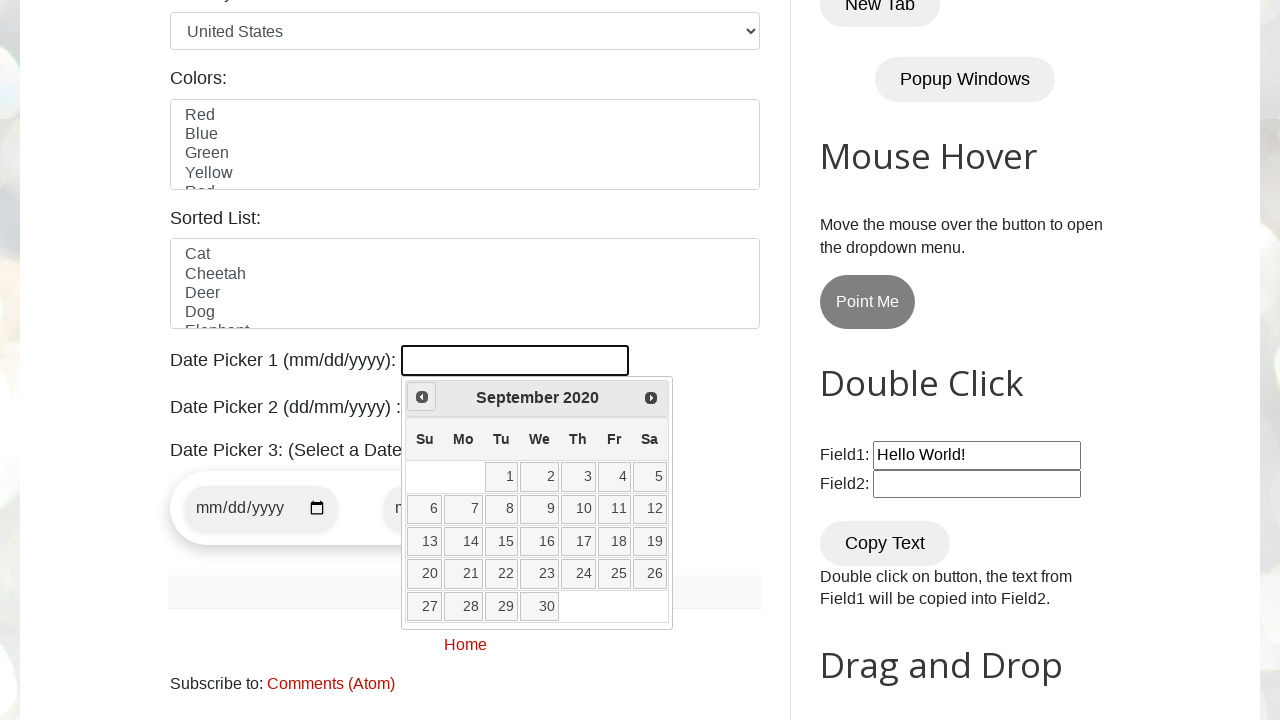

Retrieved current year: 2020
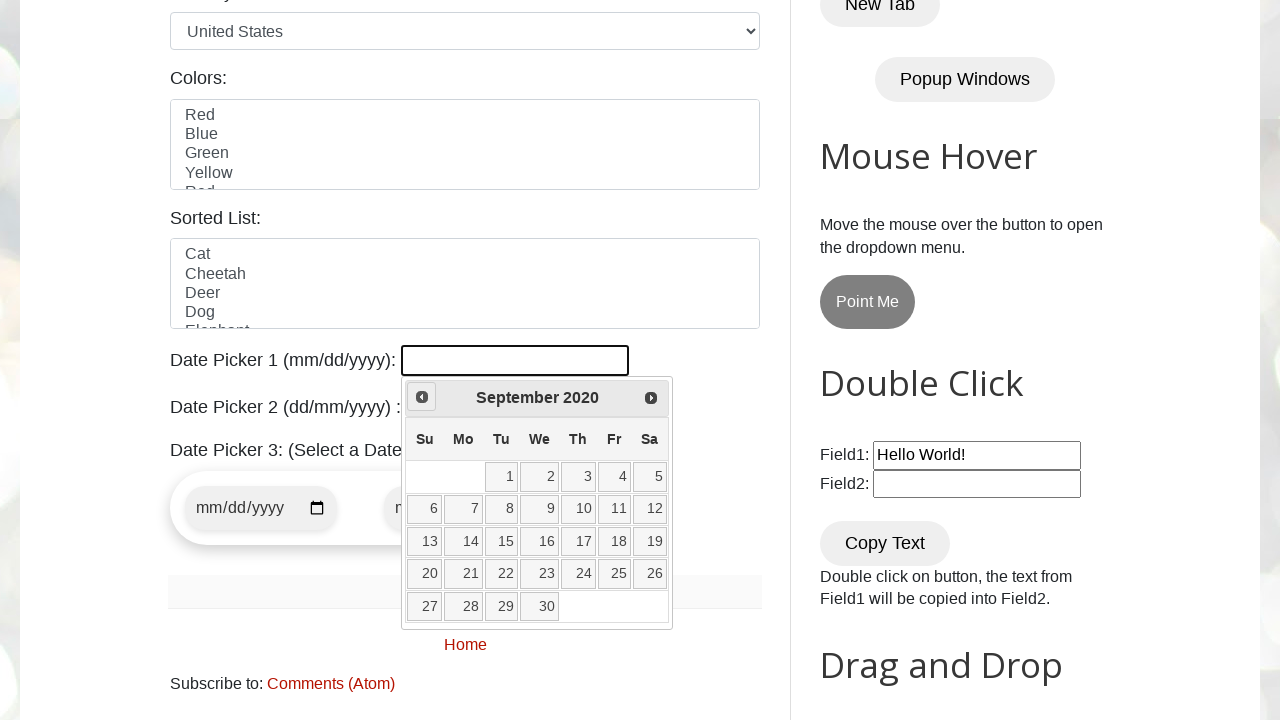

Retrieved current month: September
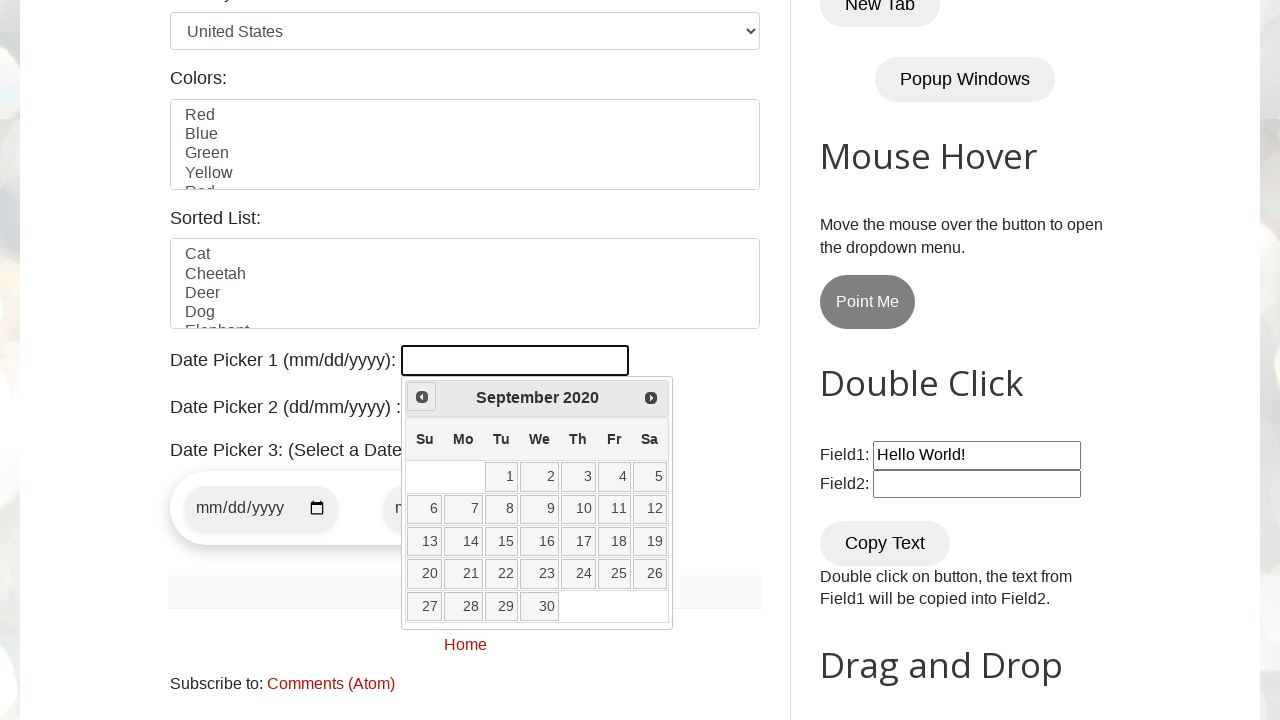

Clicked previous button to navigate to earlier month at (422, 397) on [title='Prev']
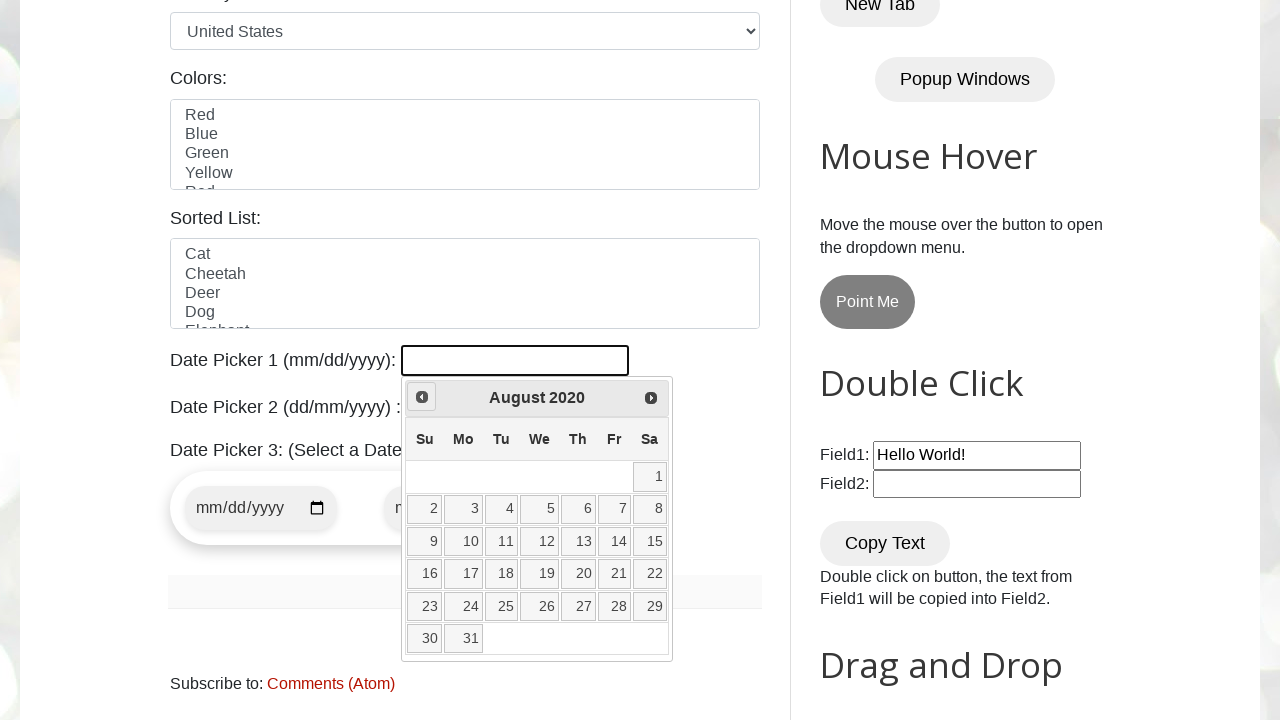

Retrieved current year: 2020
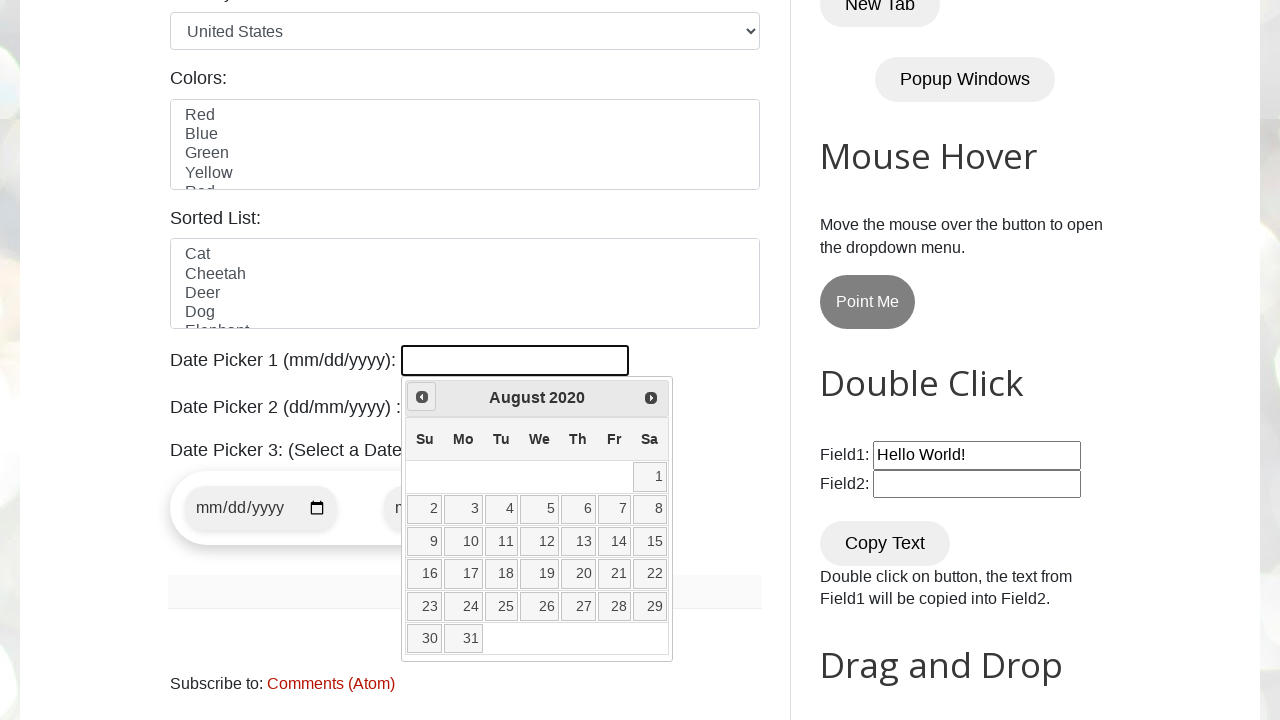

Retrieved current month: August
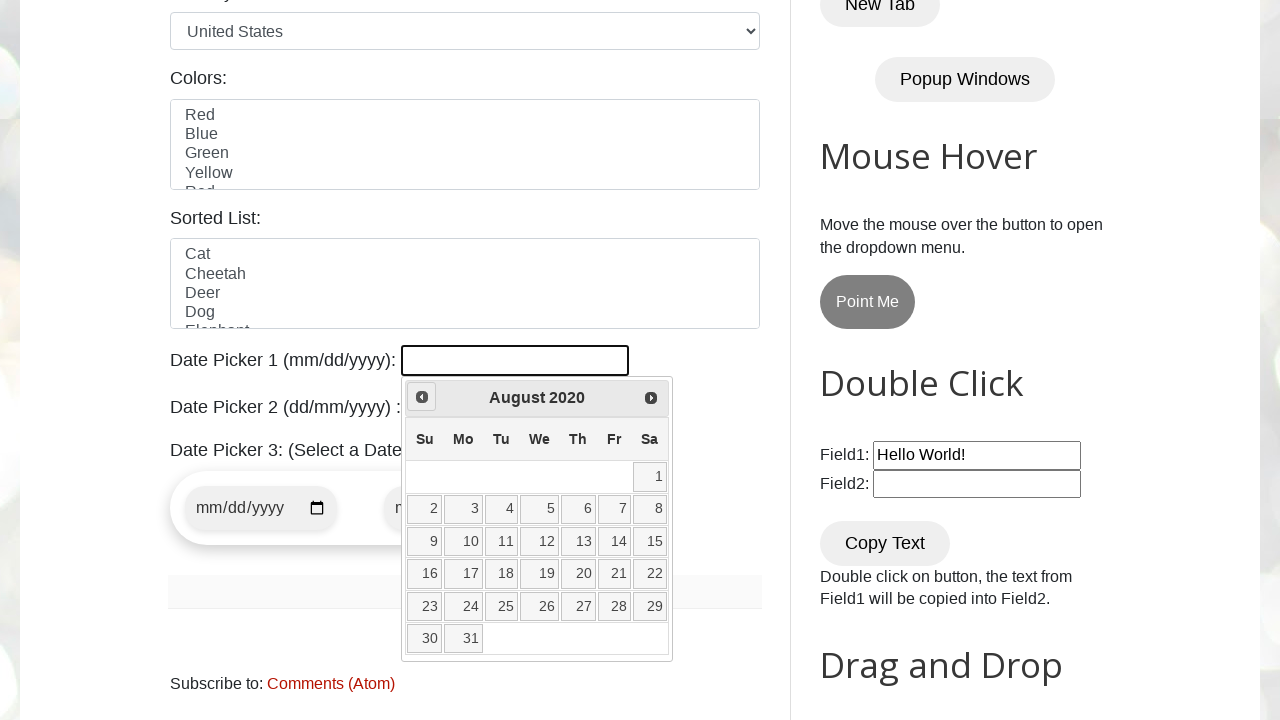

Clicked previous button to navigate to earlier month at (422, 397) on [title='Prev']
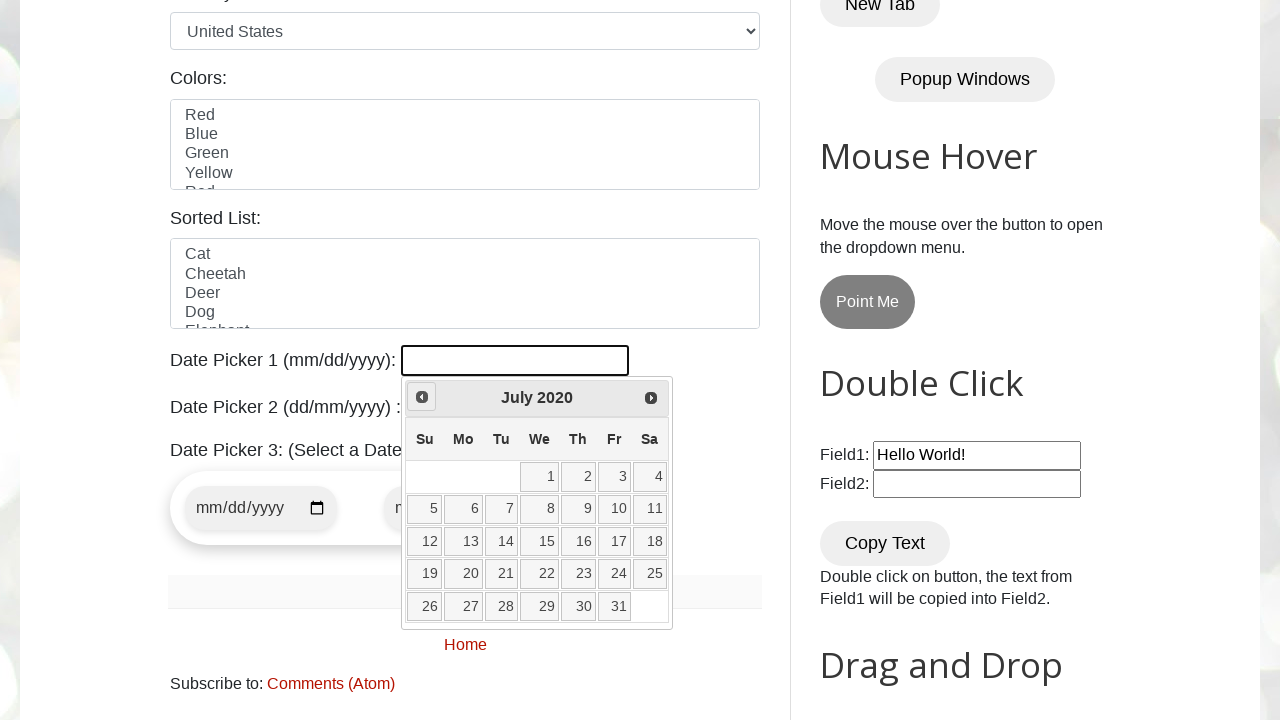

Retrieved current year: 2020
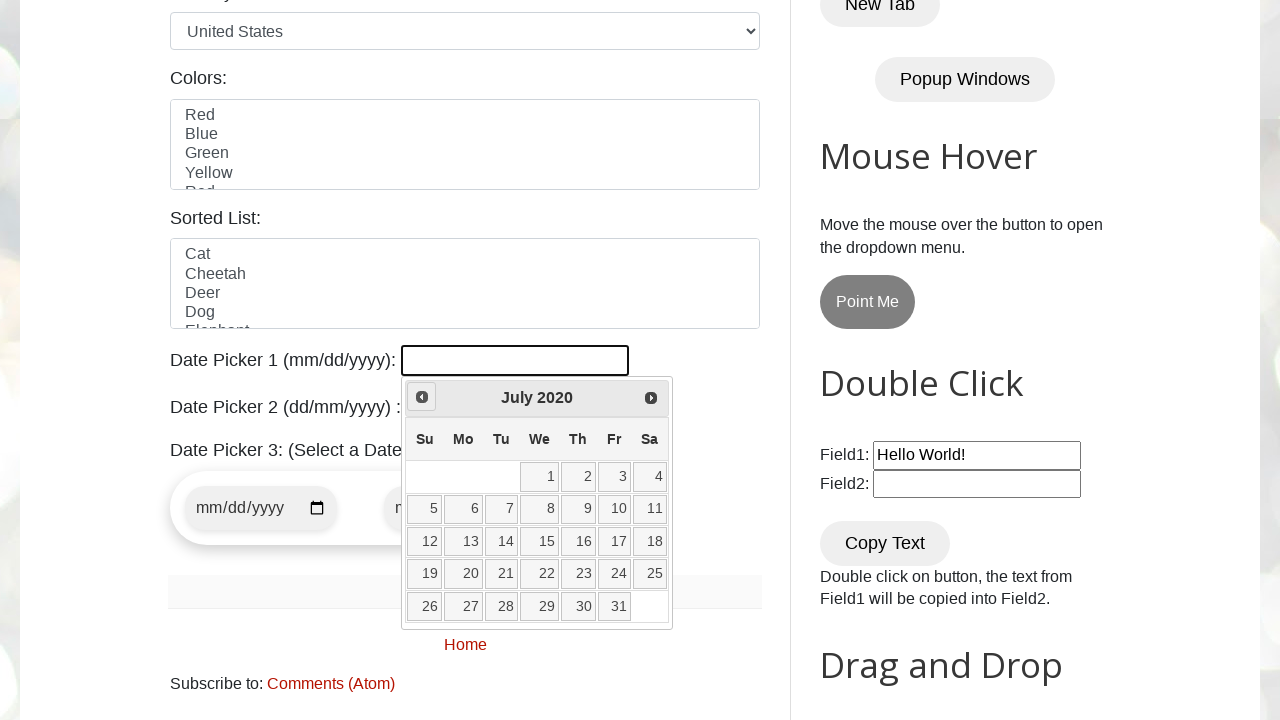

Retrieved current month: July
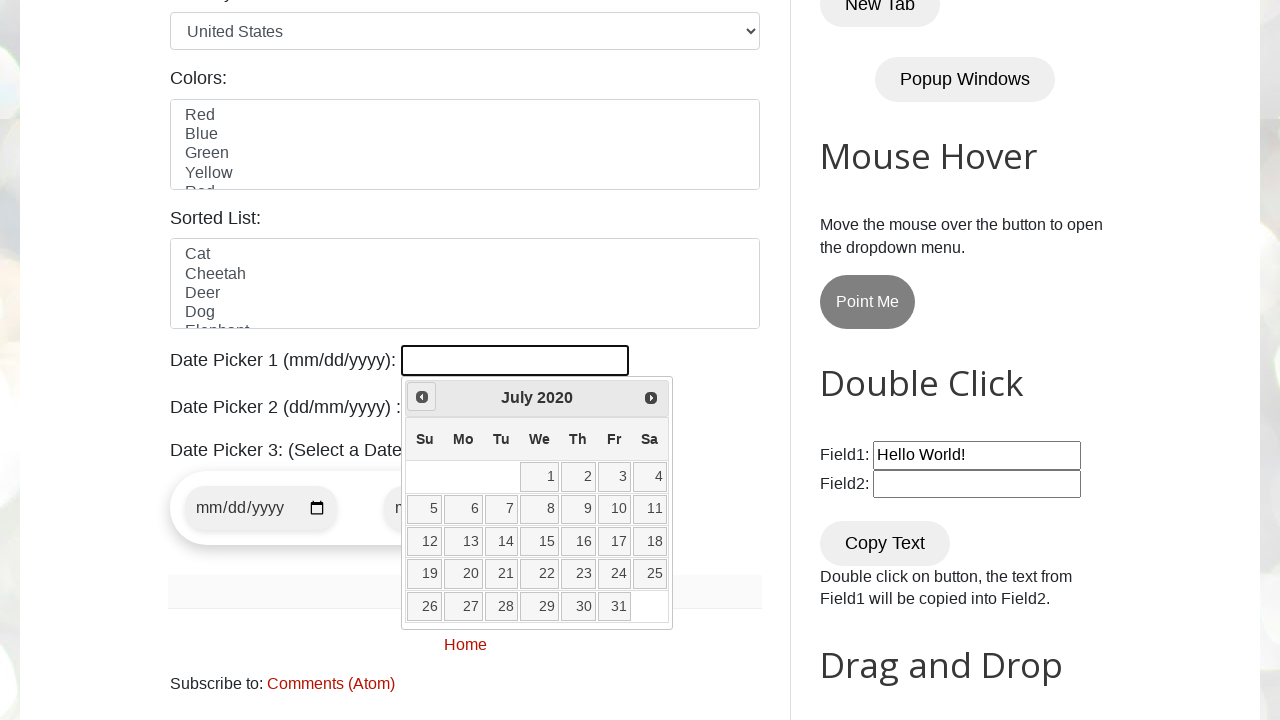

Clicked previous button to navigate to earlier month at (422, 397) on [title='Prev']
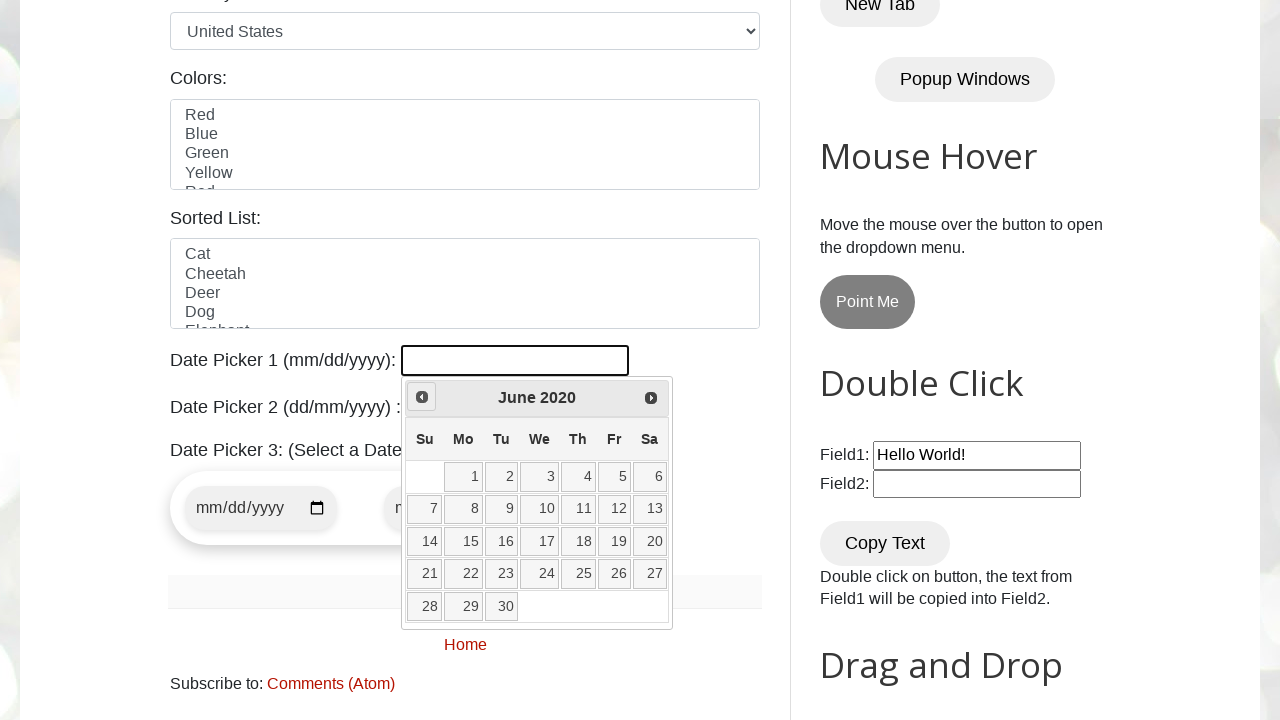

Retrieved current year: 2020
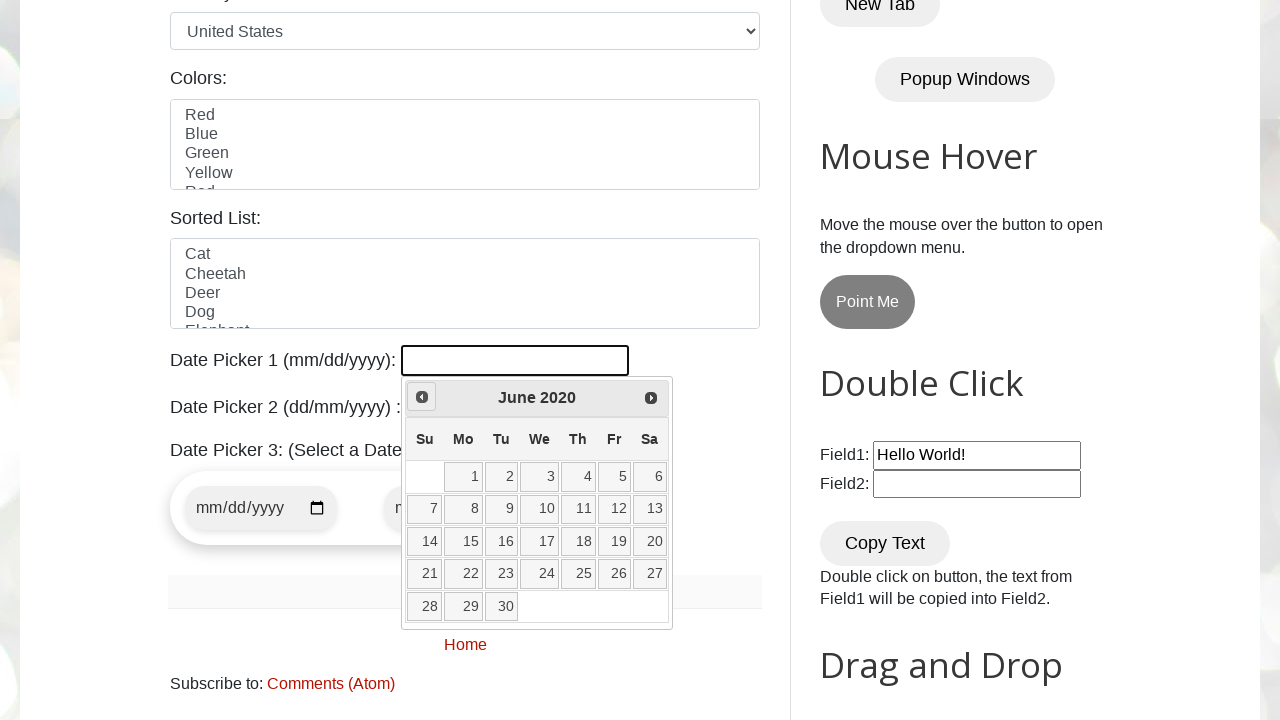

Retrieved current month: June
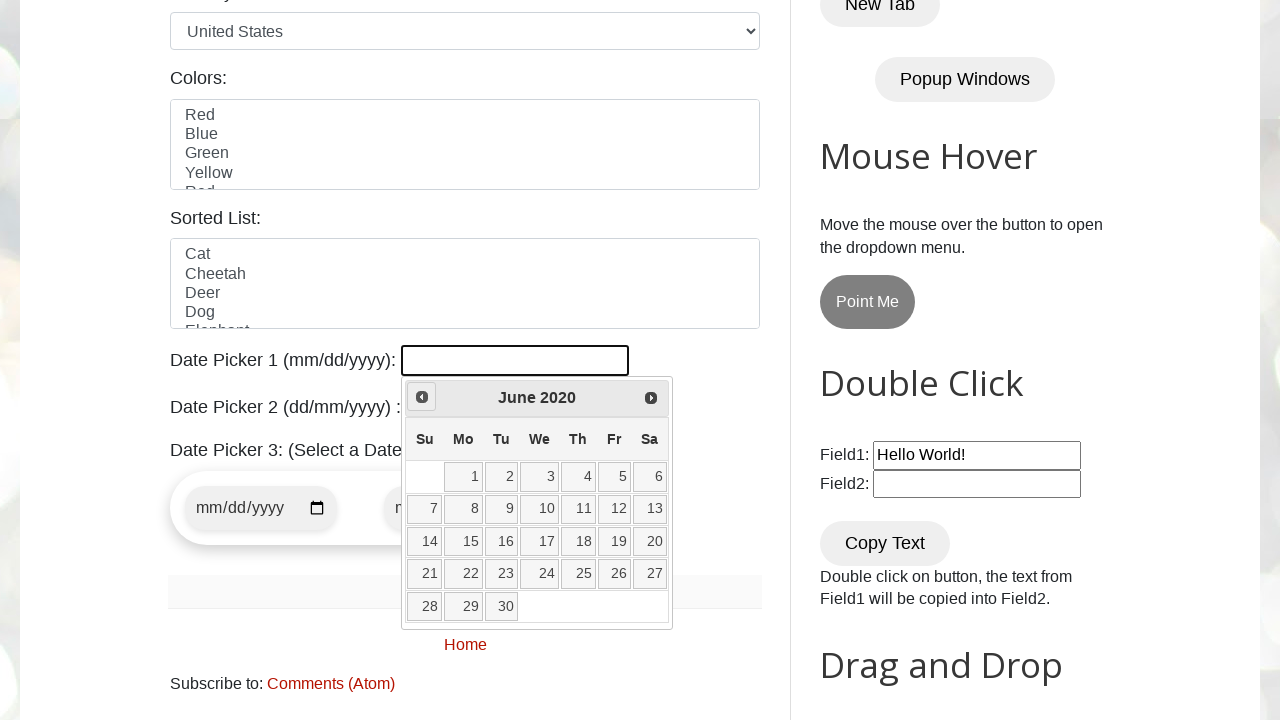

Reached target date: June 2020
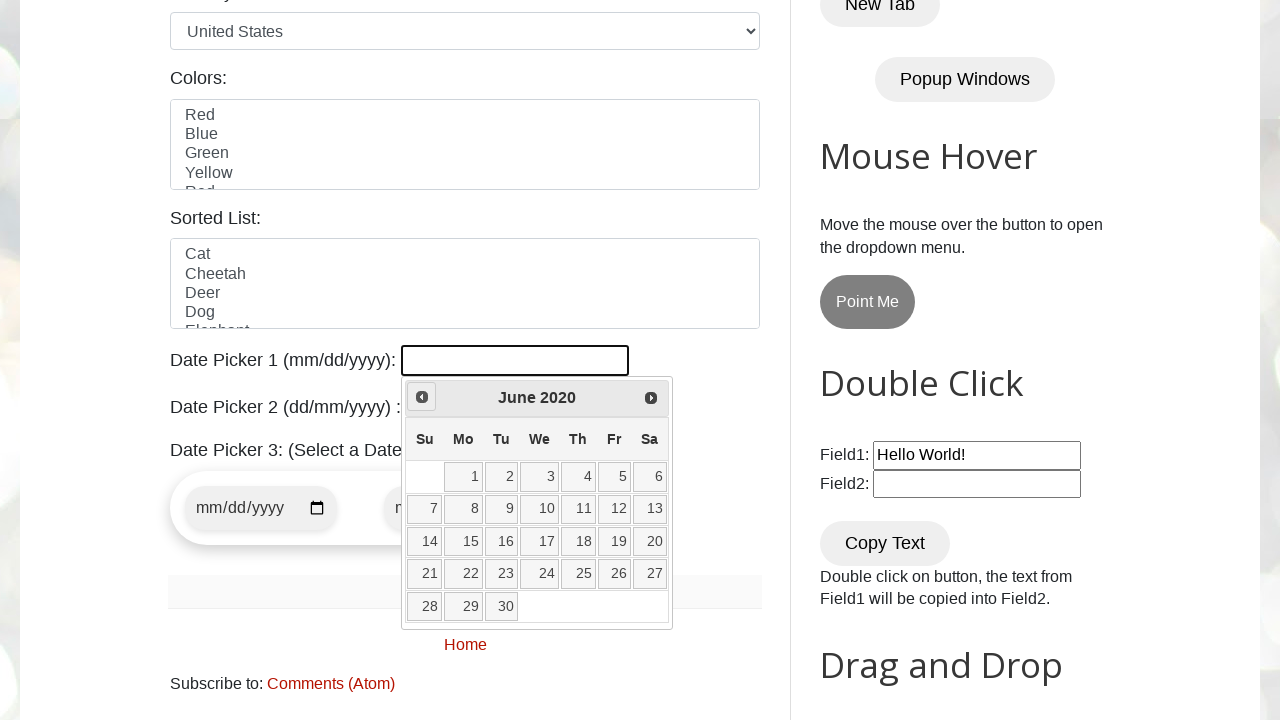

Retrieved all available dates in calendar
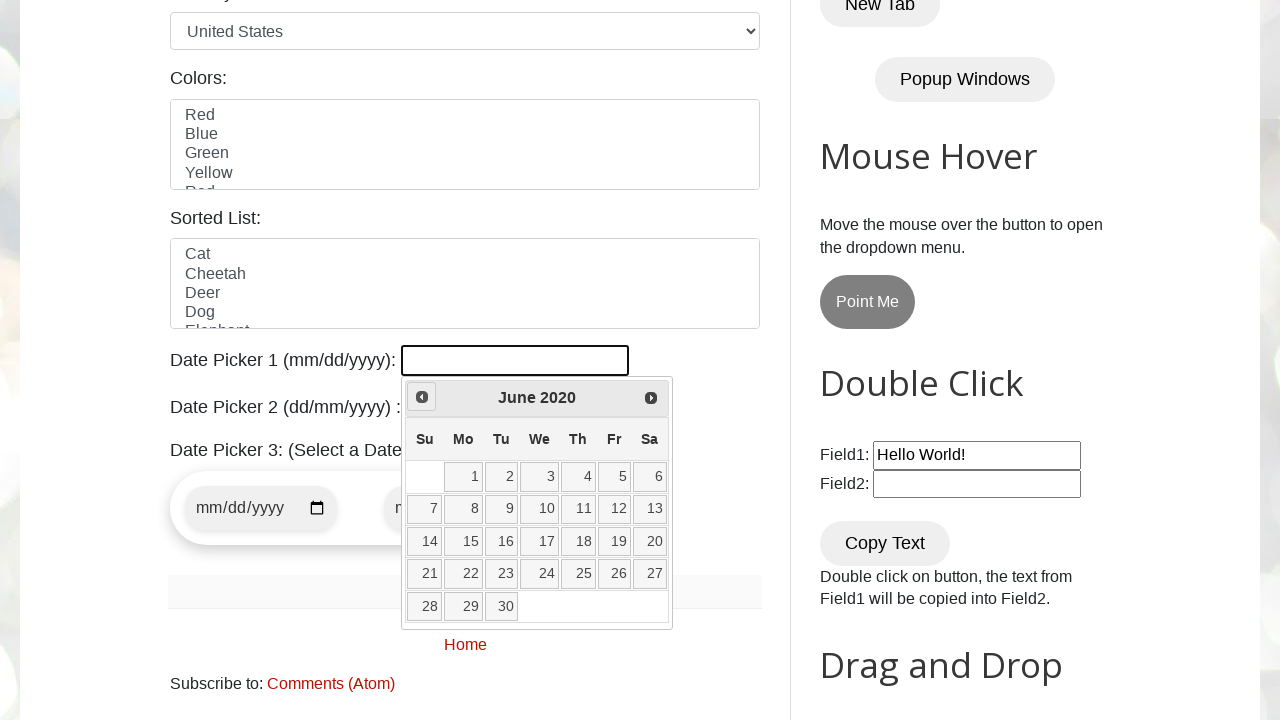

Clicked date 12 to select it
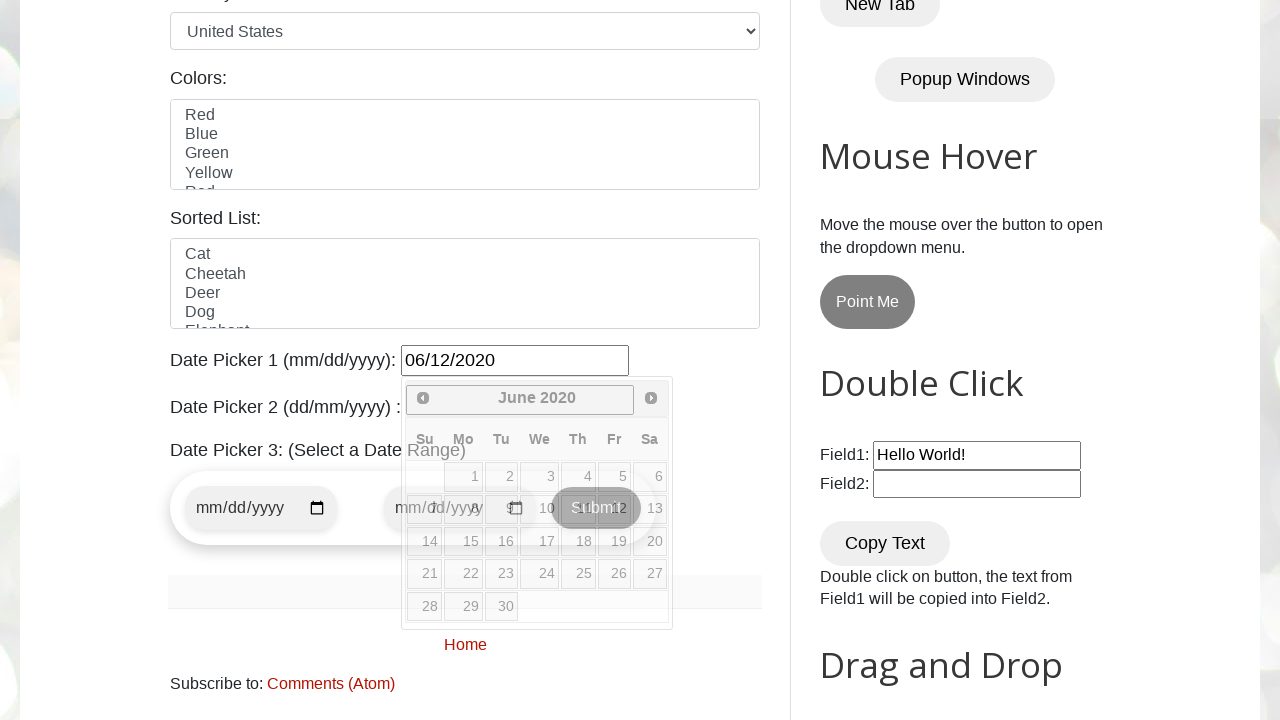

Waited for date selection to complete
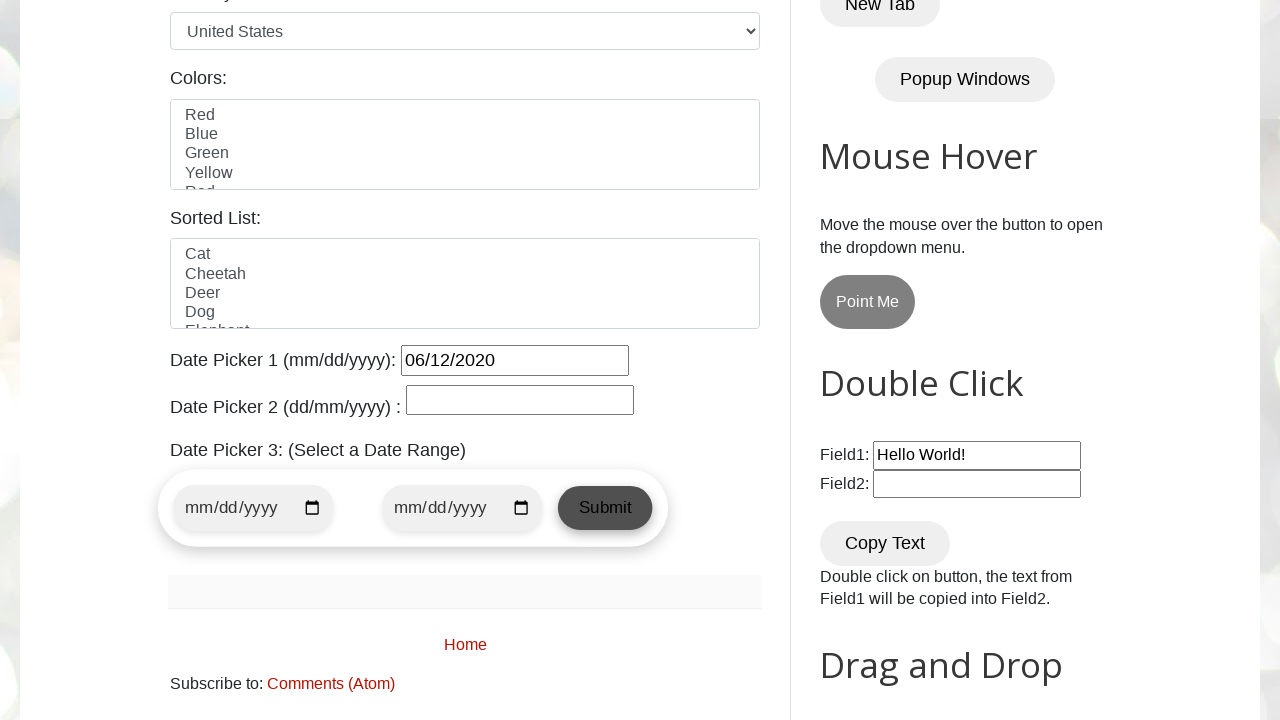

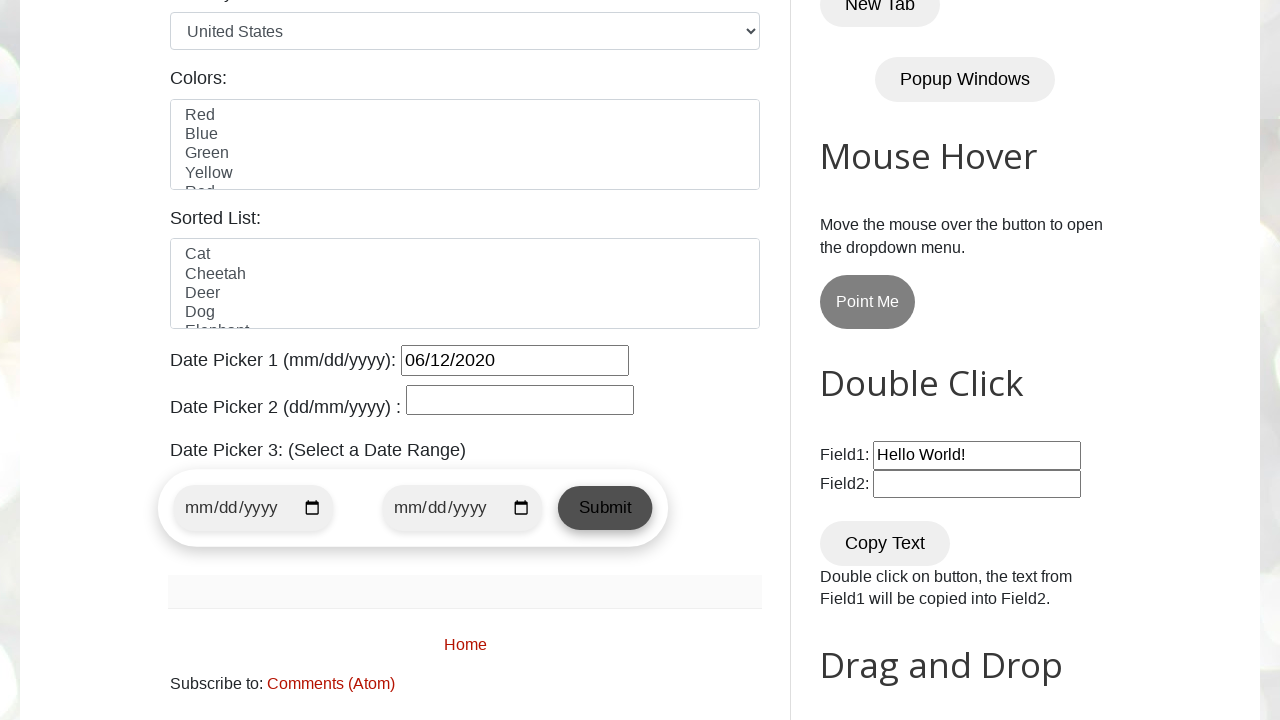